Tests drag and drop slider functionality by clicking and dragging the slider thumb with the mouse until it reaches a target value of 95.

Starting URL: https://www.lambdatest.com/selenium-playground

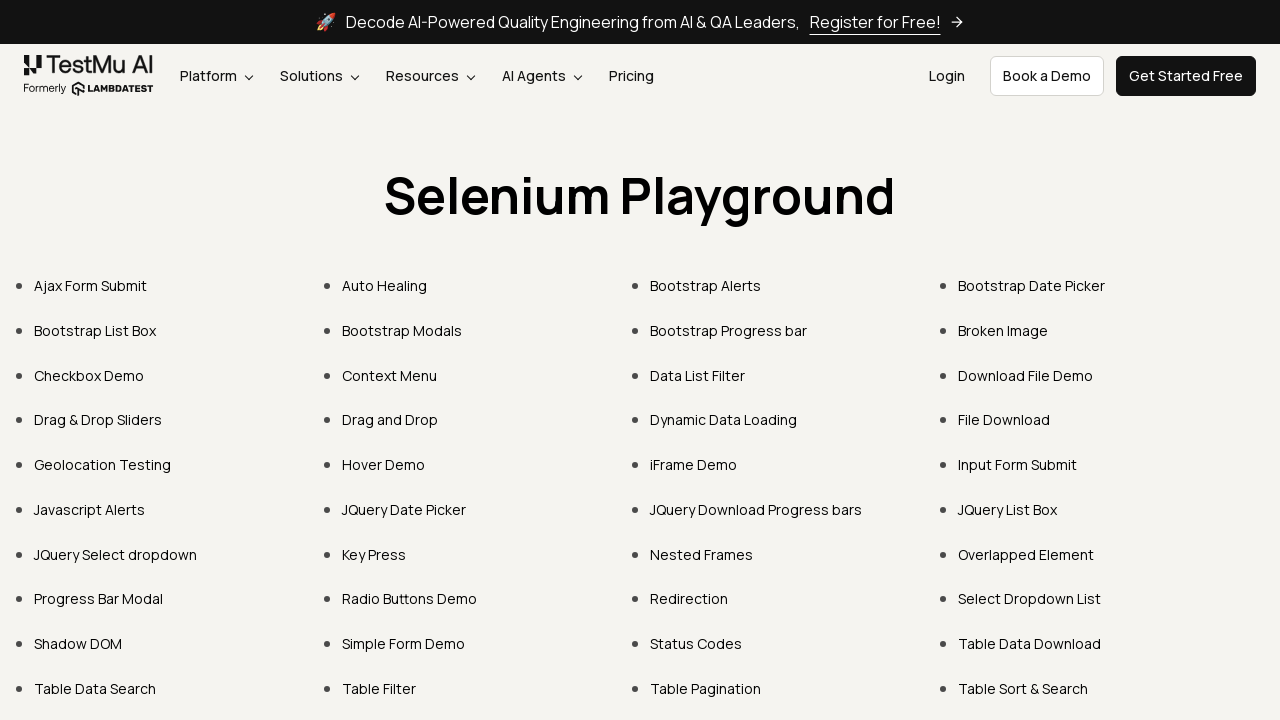

Clicked on 'Drag & Drop Sliders' link at (98, 420) on text="Drag & Drop Sliders"
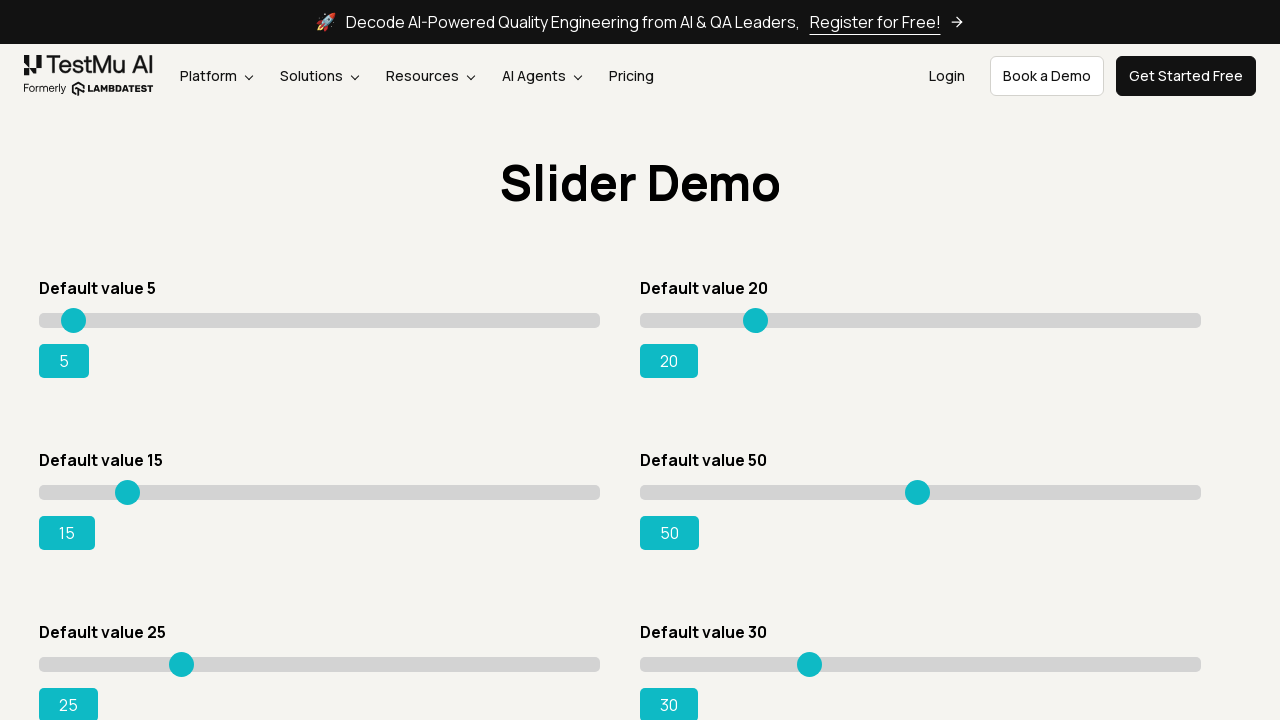

Located slider element with role 'slider'
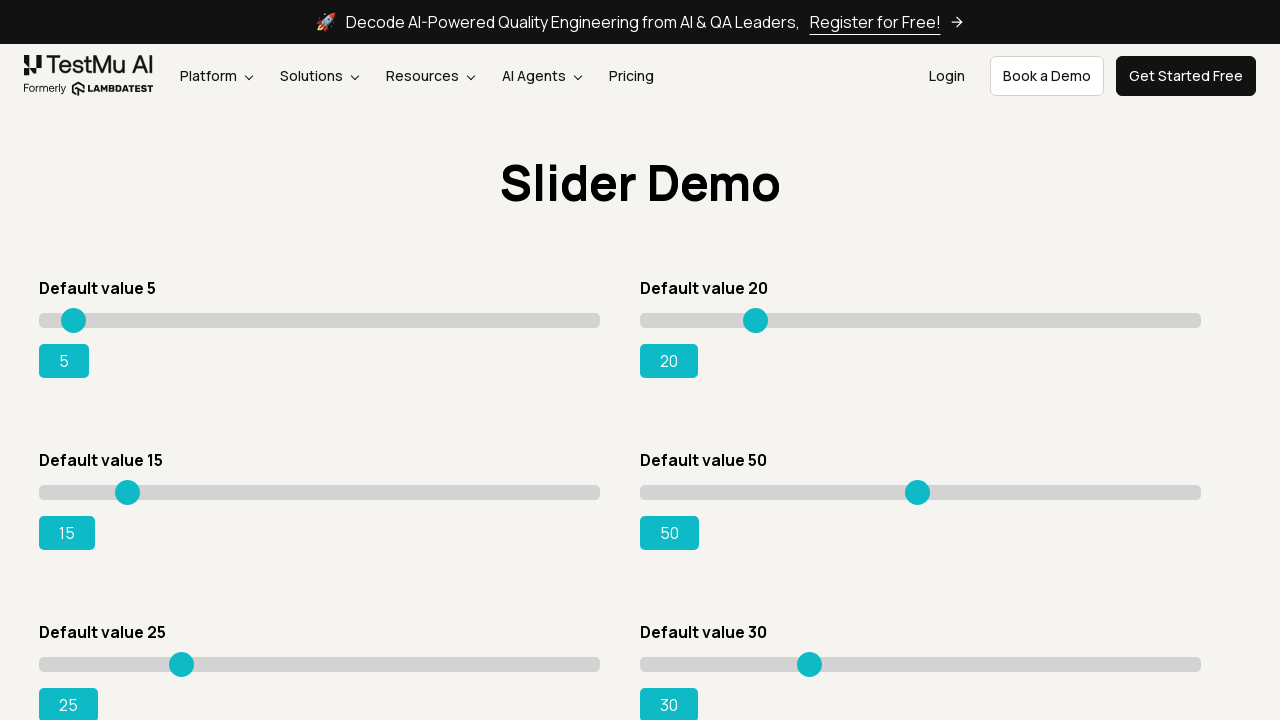

Retrieved slider bounding box coordinates
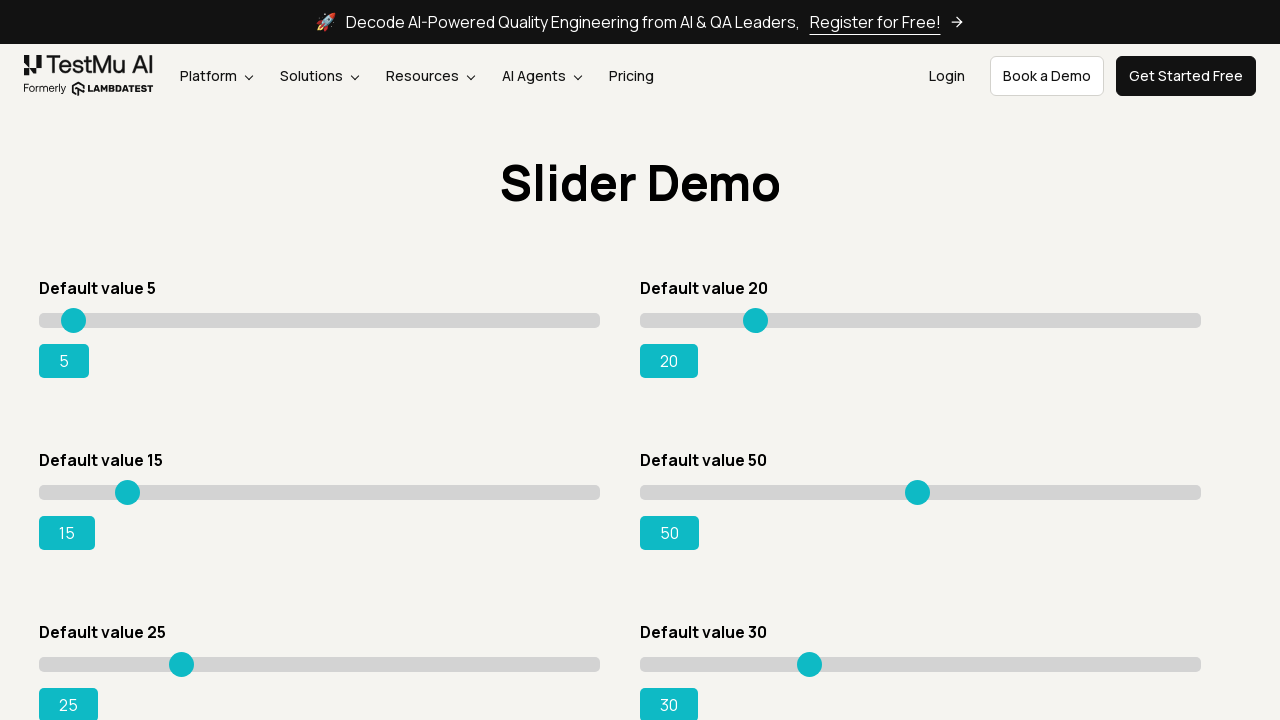

Clicked slider to ensure focus at (320, 492) on #slider3 >> internal:role=slider
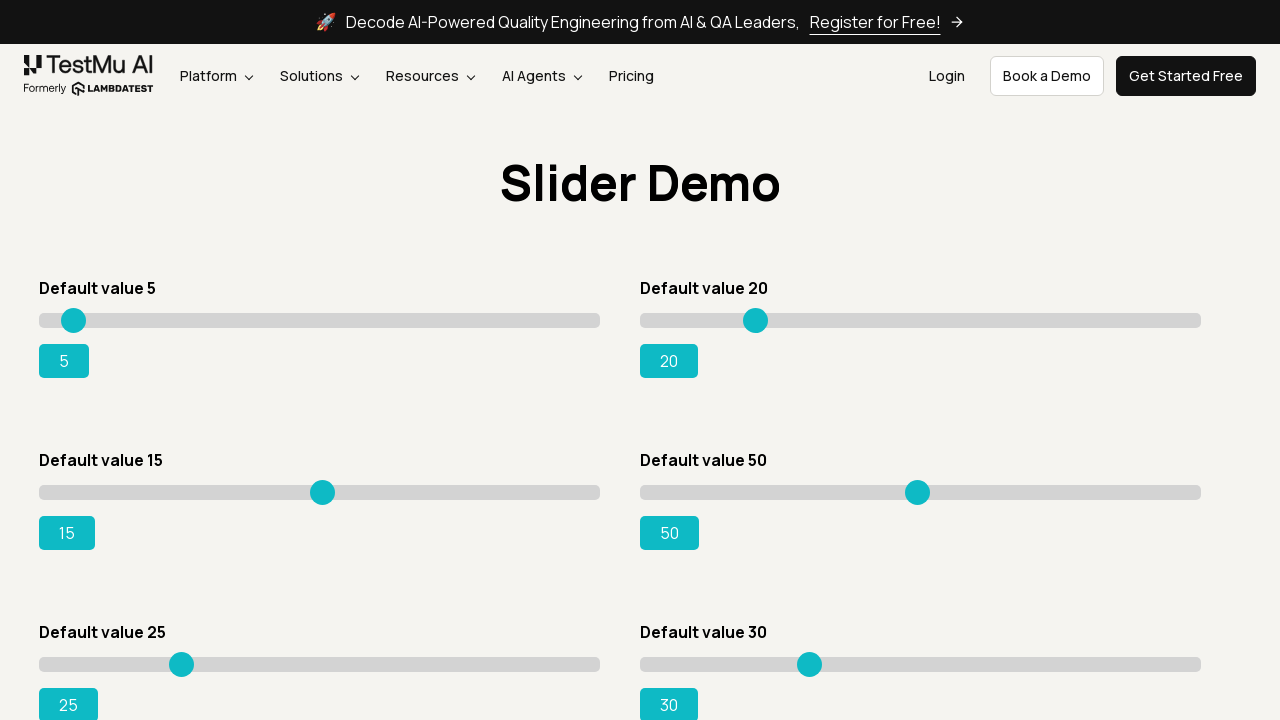

Retrieved initial slider value: 15
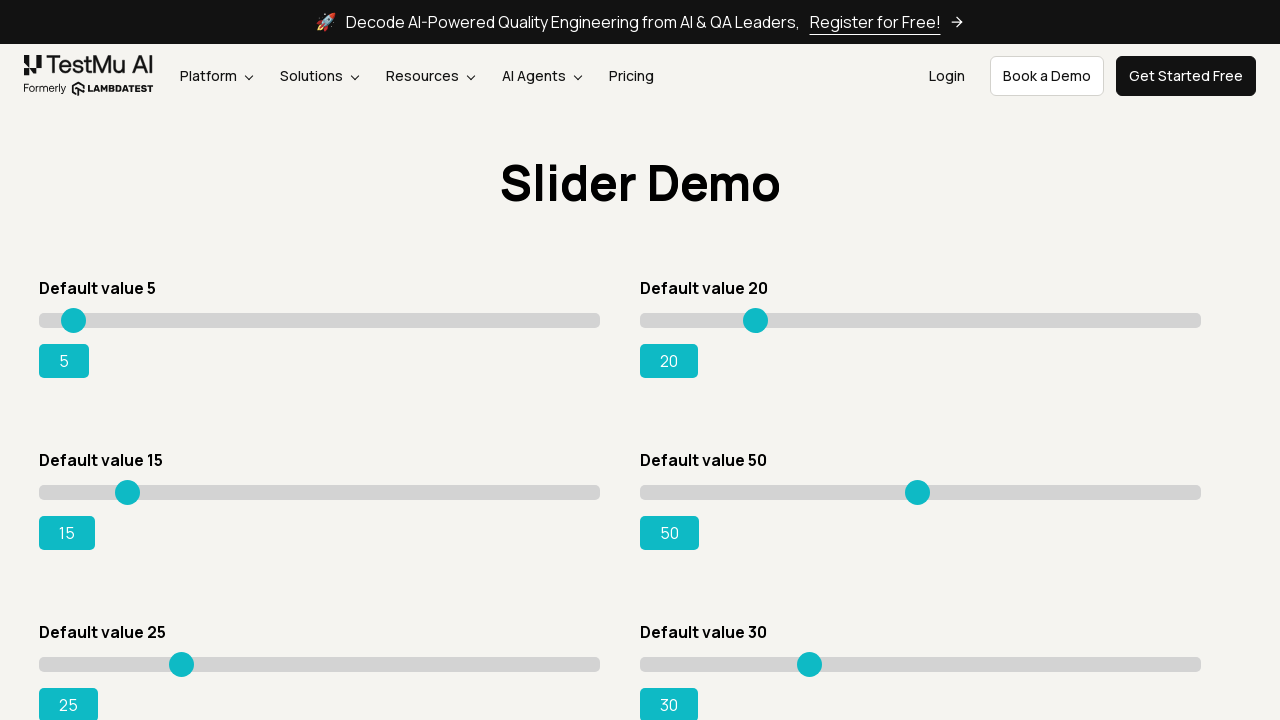

Moved mouse to initial slider thumb position at (139, 485)
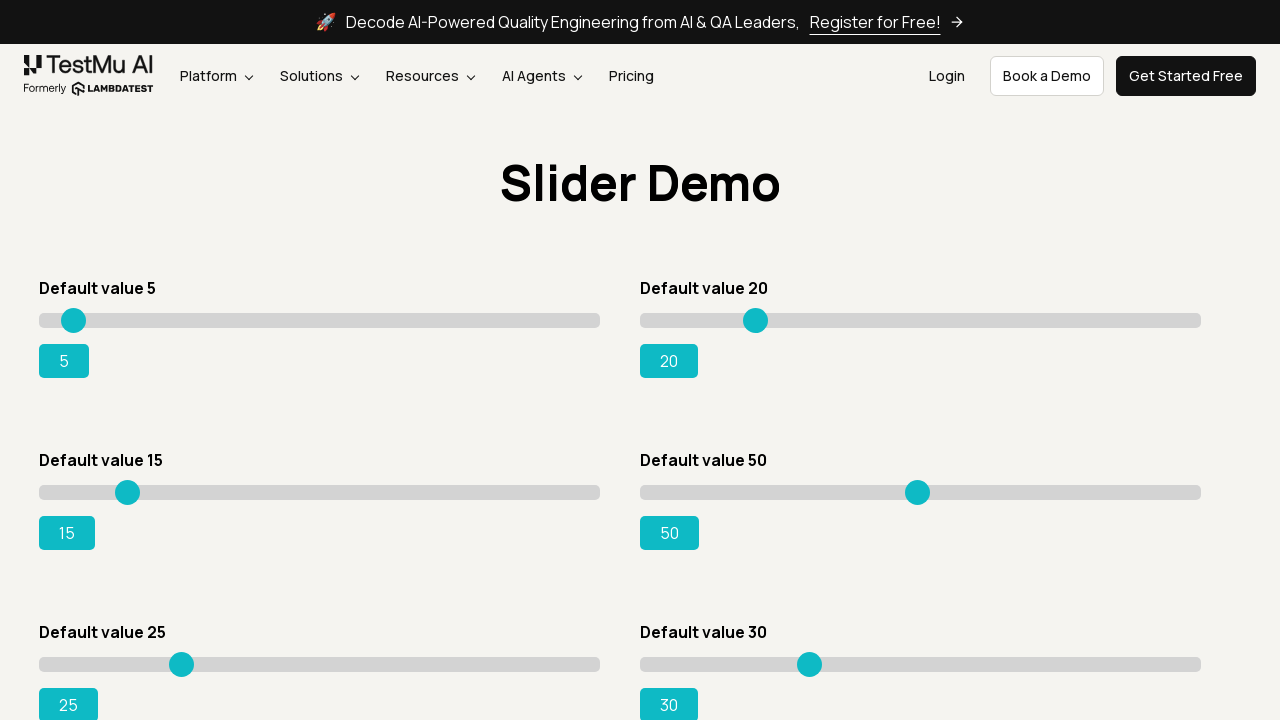

Pressed mouse button down to start dragging at (139, 485)
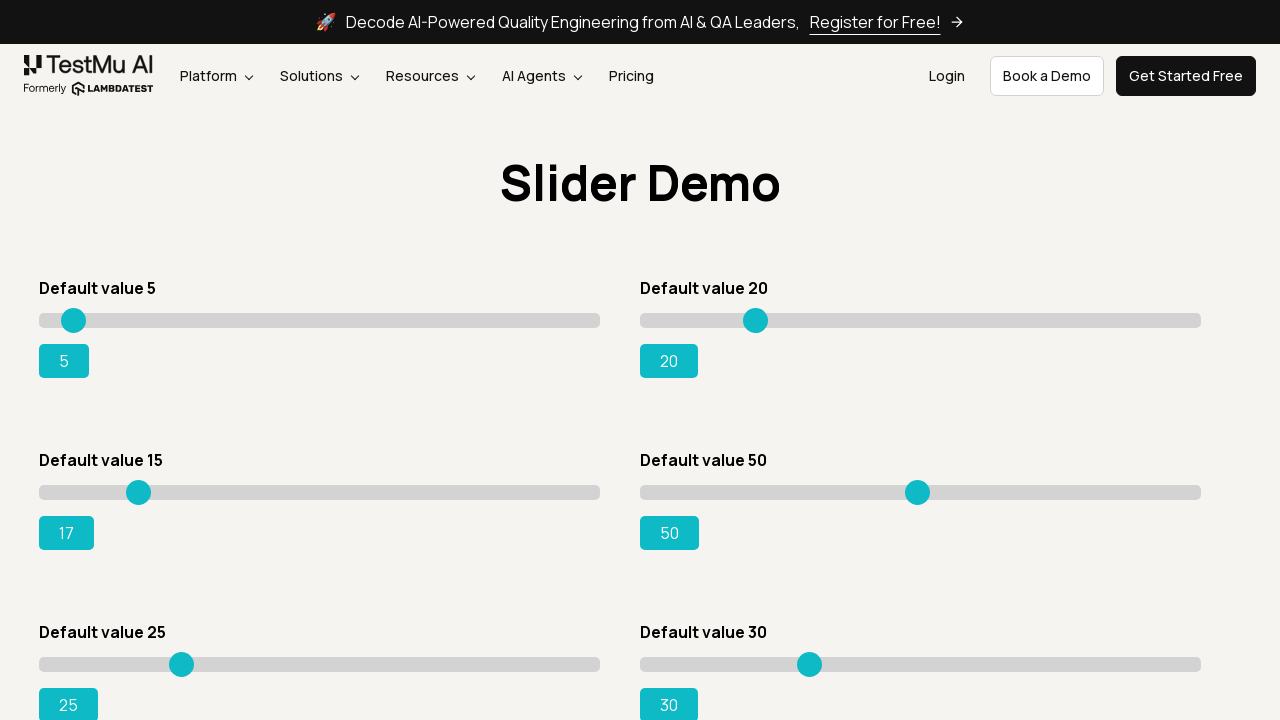

Dragged slider thumb to x position 144 at (144, 485)
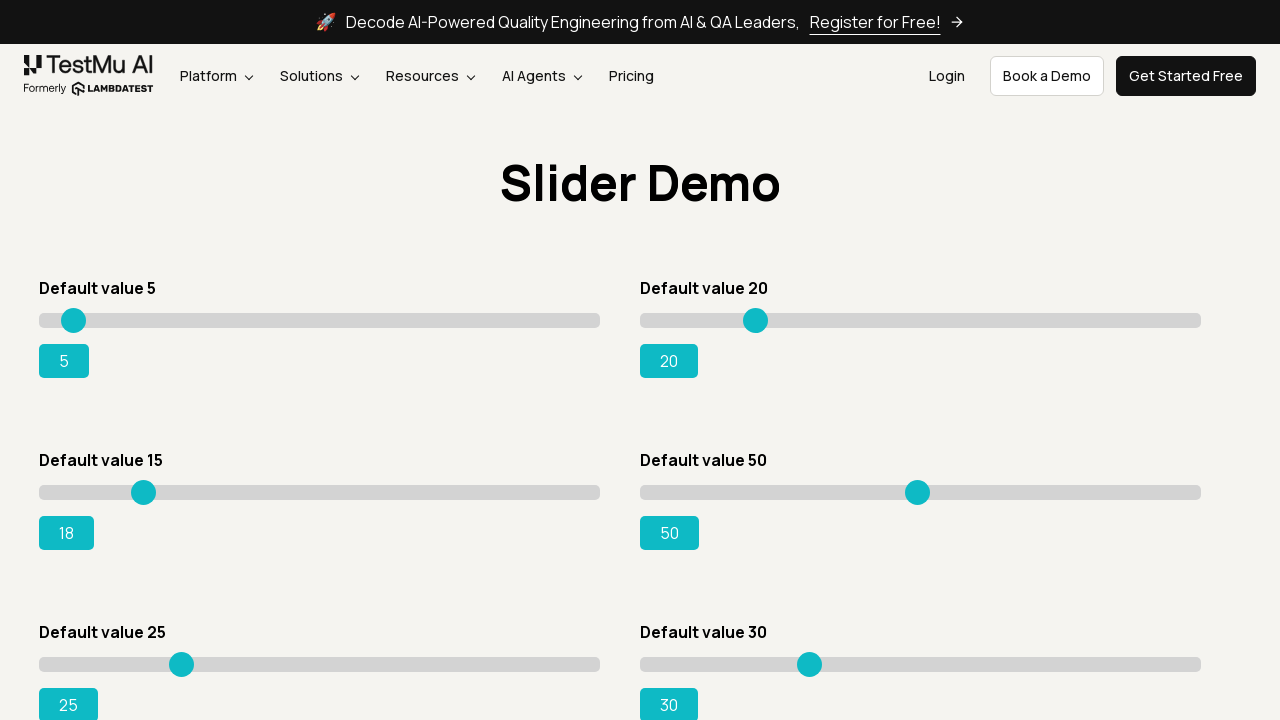

Retrieved updated slider value: 18
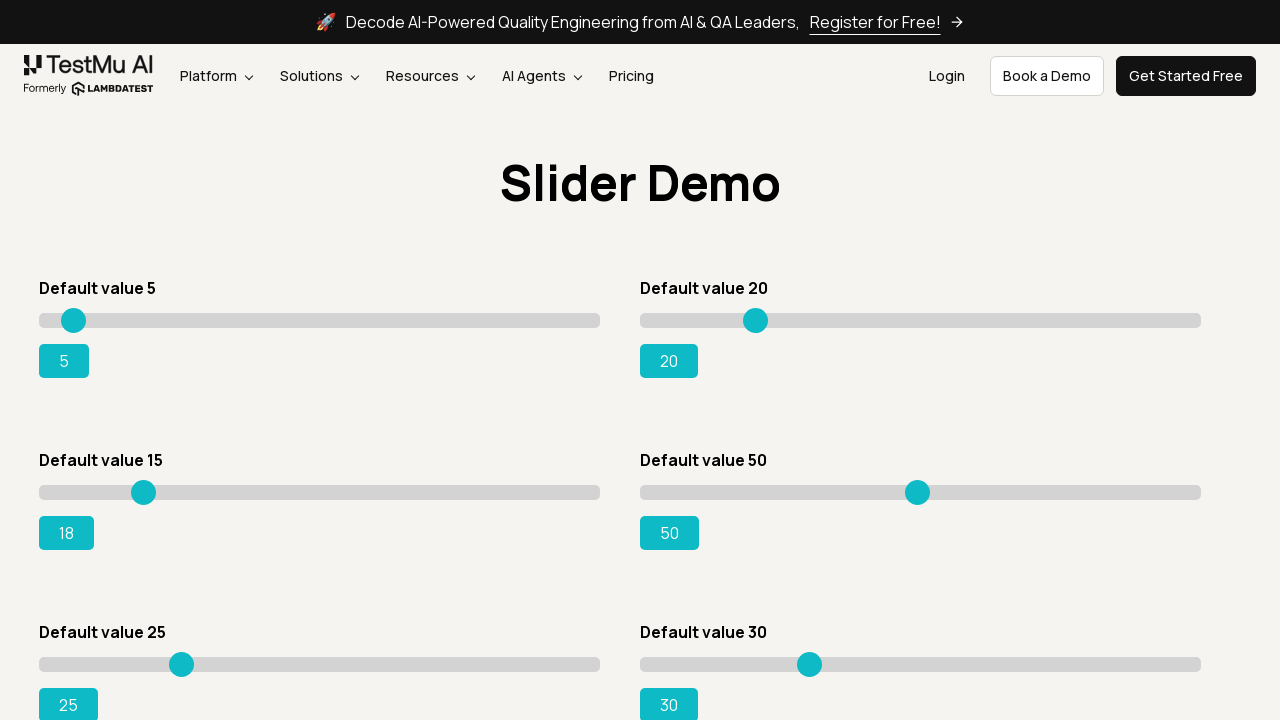

Dragged slider thumb to x position 149 at (149, 485)
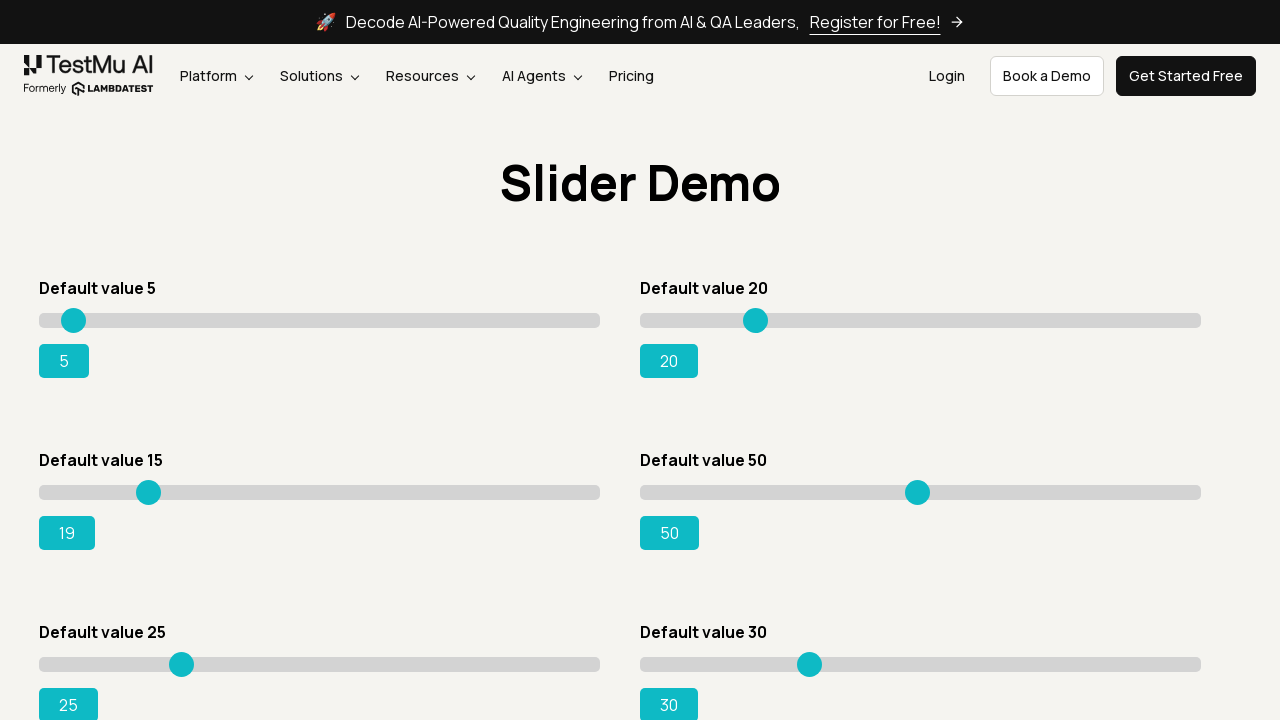

Retrieved updated slider value: 19
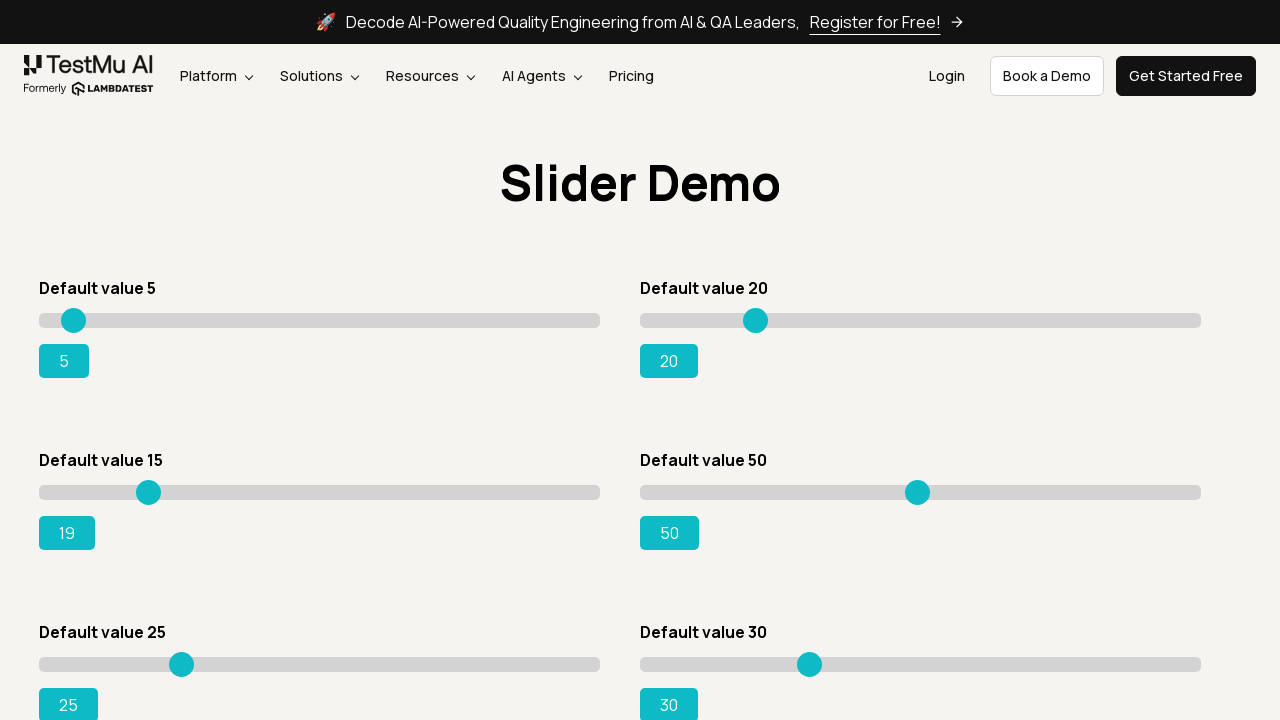

Dragged slider thumb to x position 154 at (154, 485)
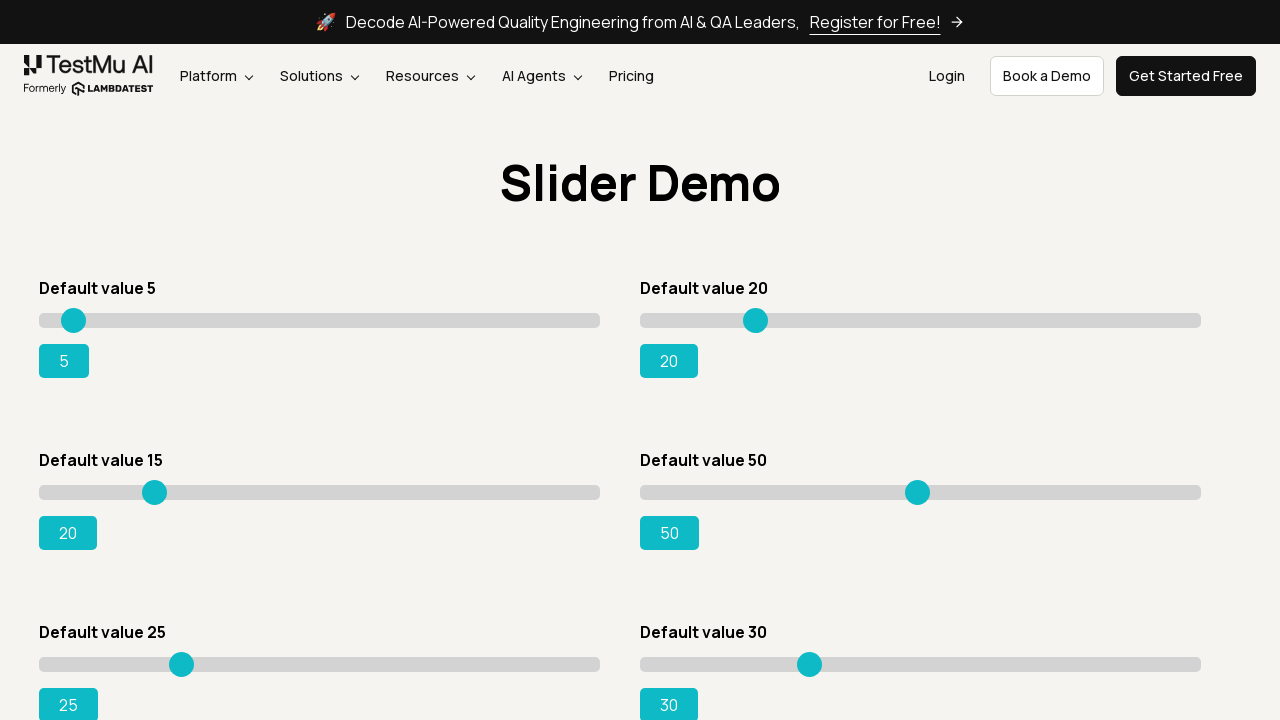

Retrieved updated slider value: 20
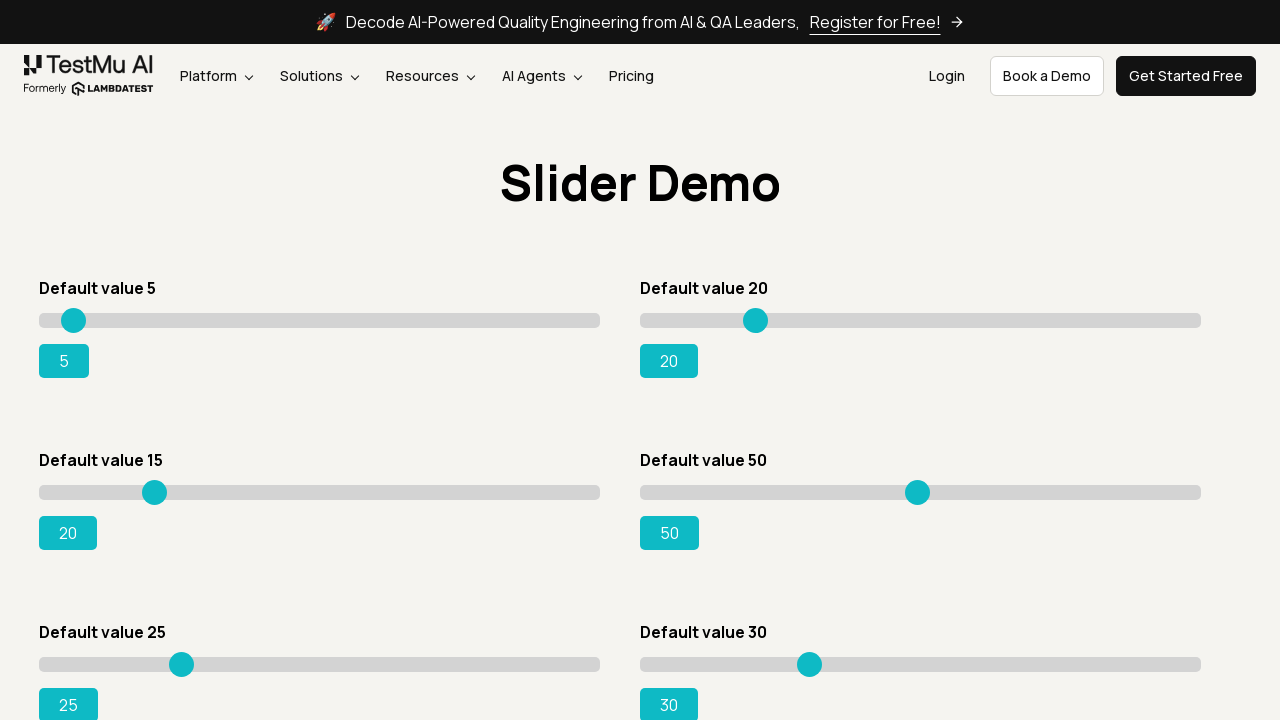

Dragged slider thumb to x position 159 at (159, 485)
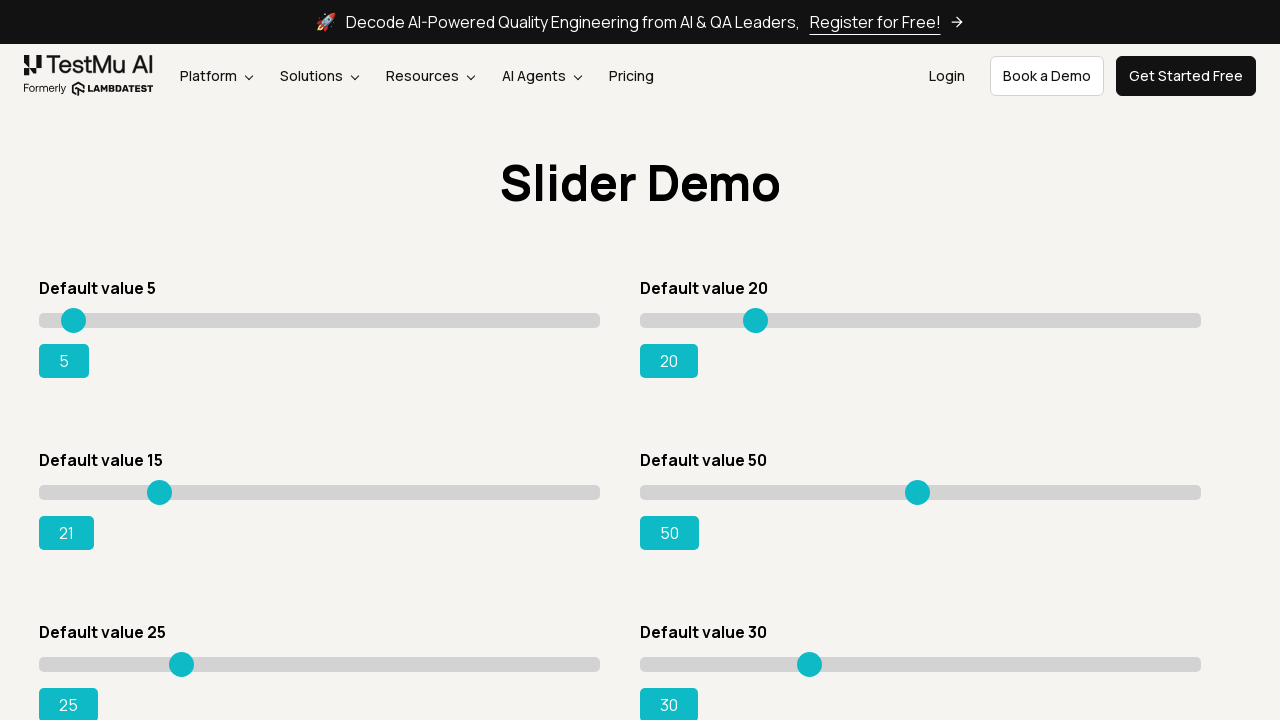

Retrieved updated slider value: 21
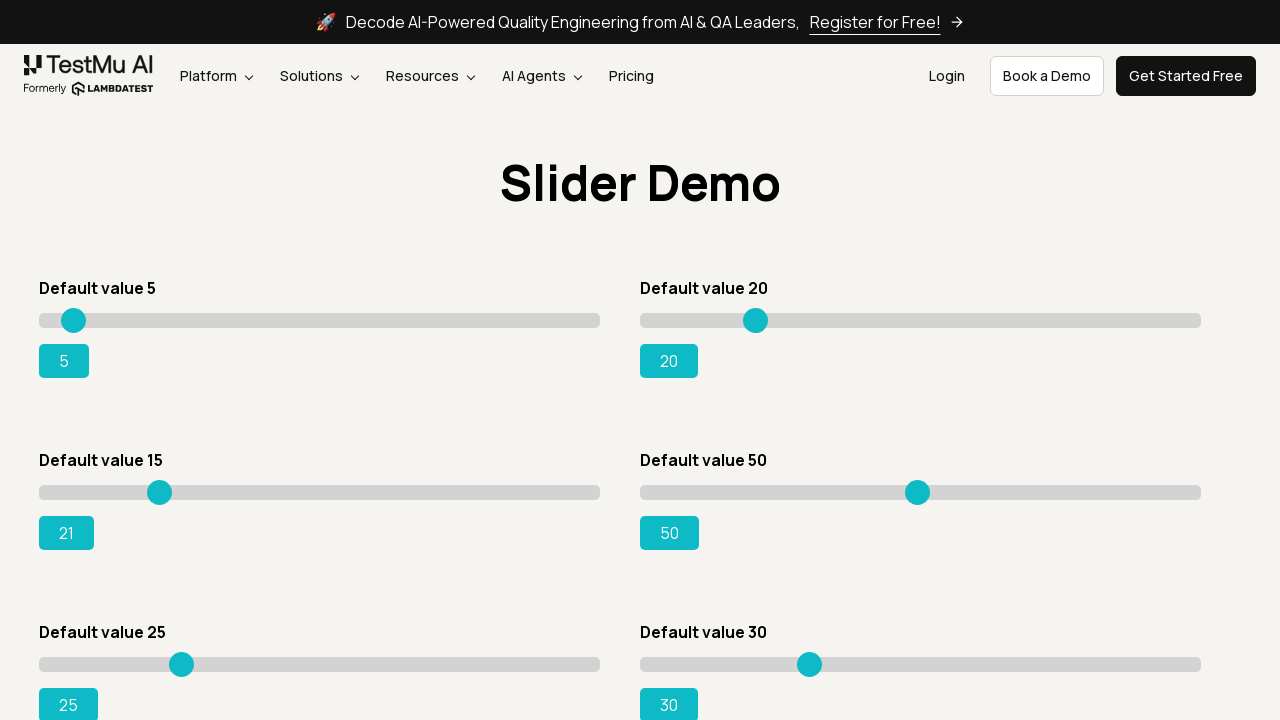

Dragged slider thumb to x position 164 at (164, 485)
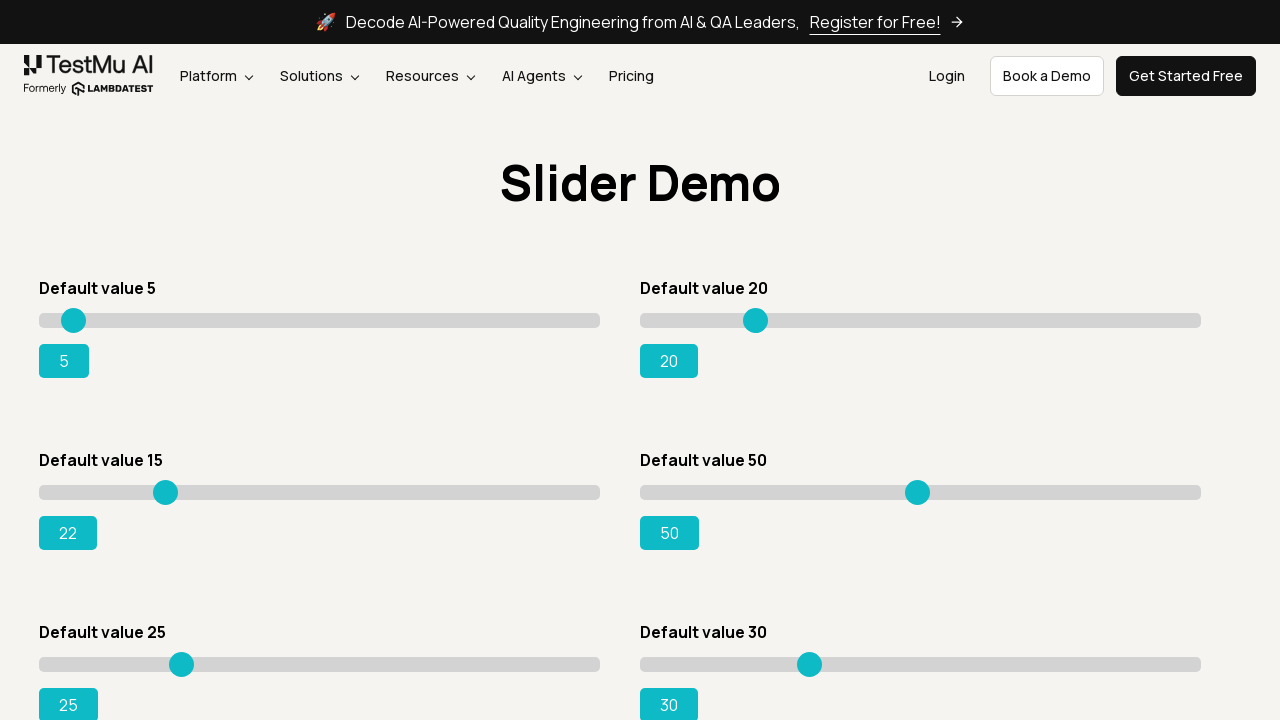

Retrieved updated slider value: 22
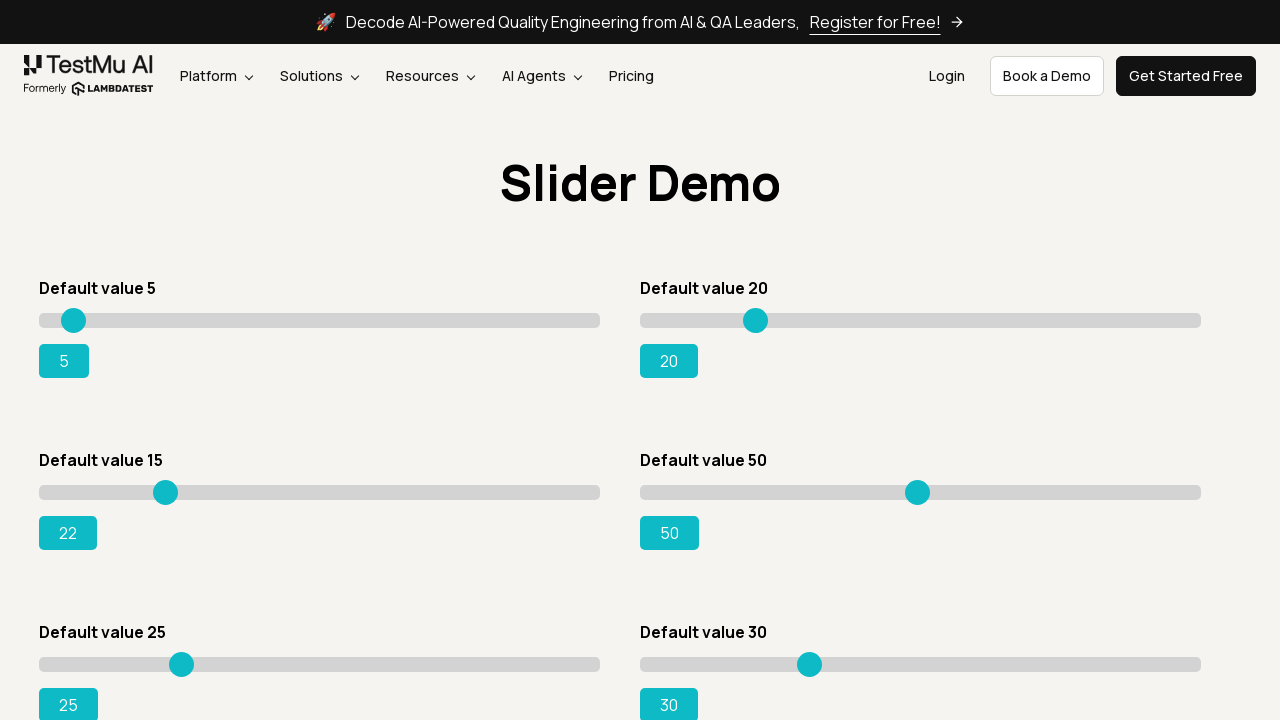

Dragged slider thumb to x position 169 at (169, 485)
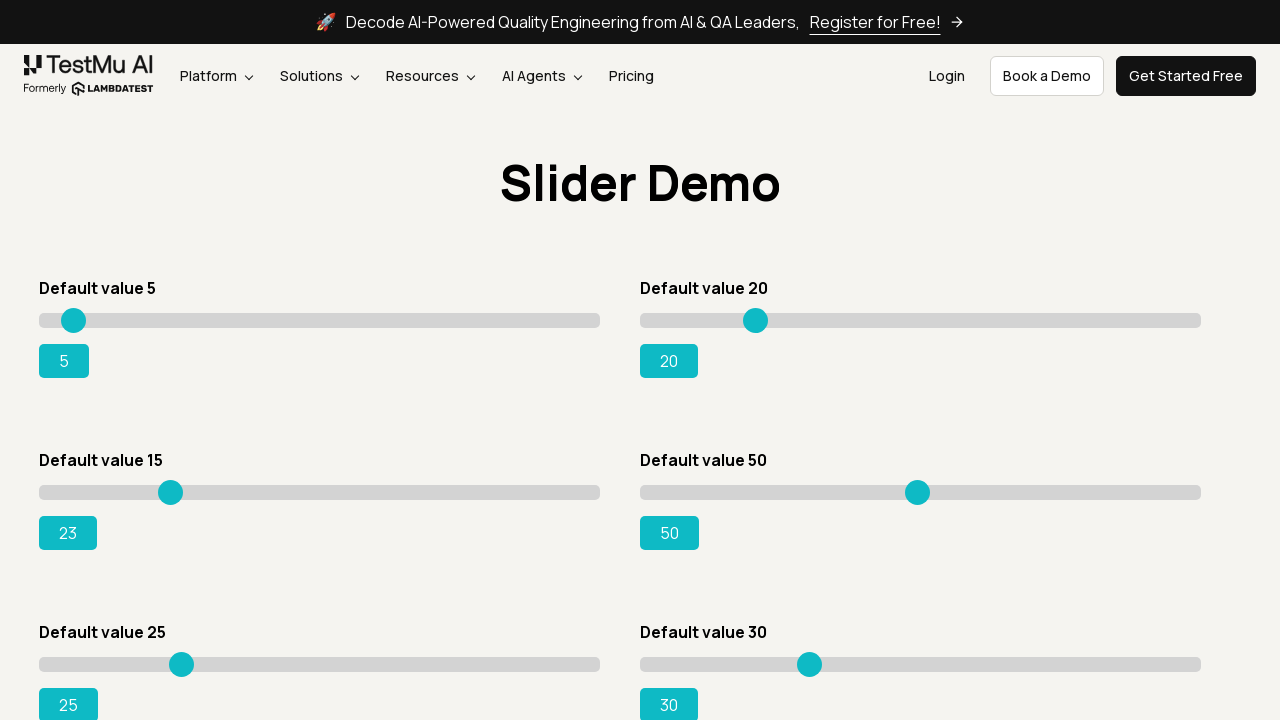

Retrieved updated slider value: 23
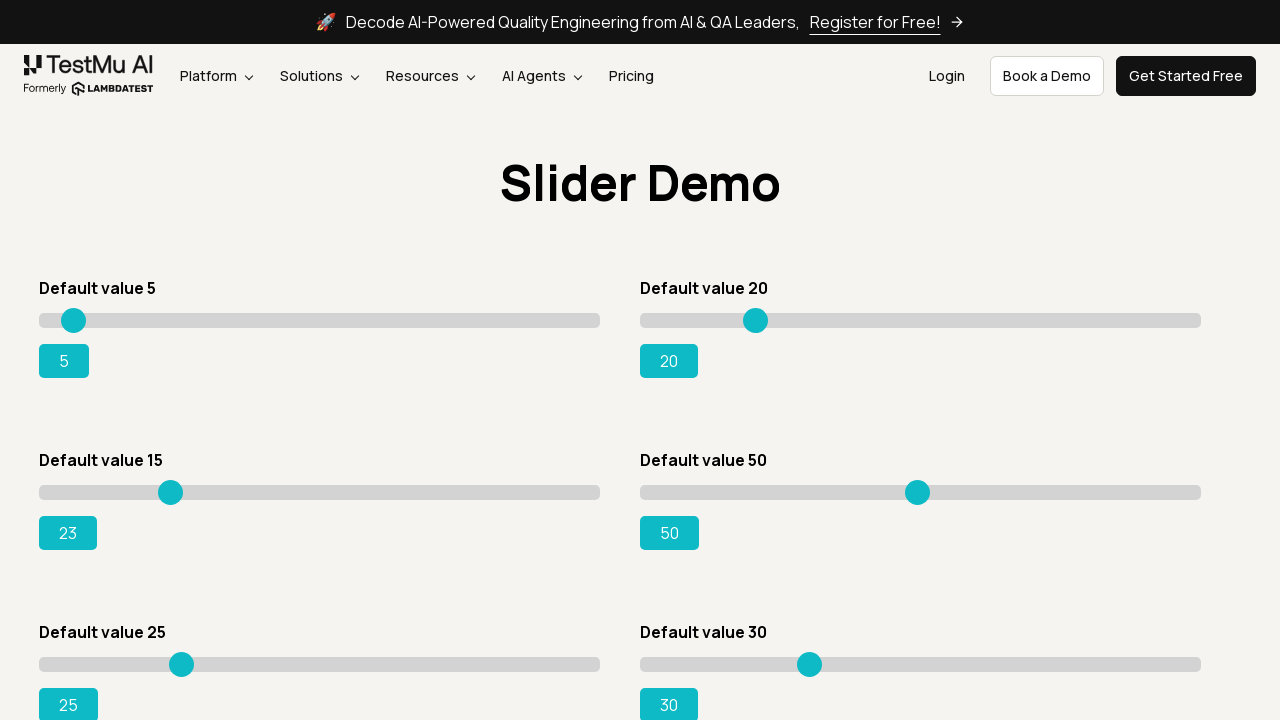

Dragged slider thumb to x position 174 at (174, 485)
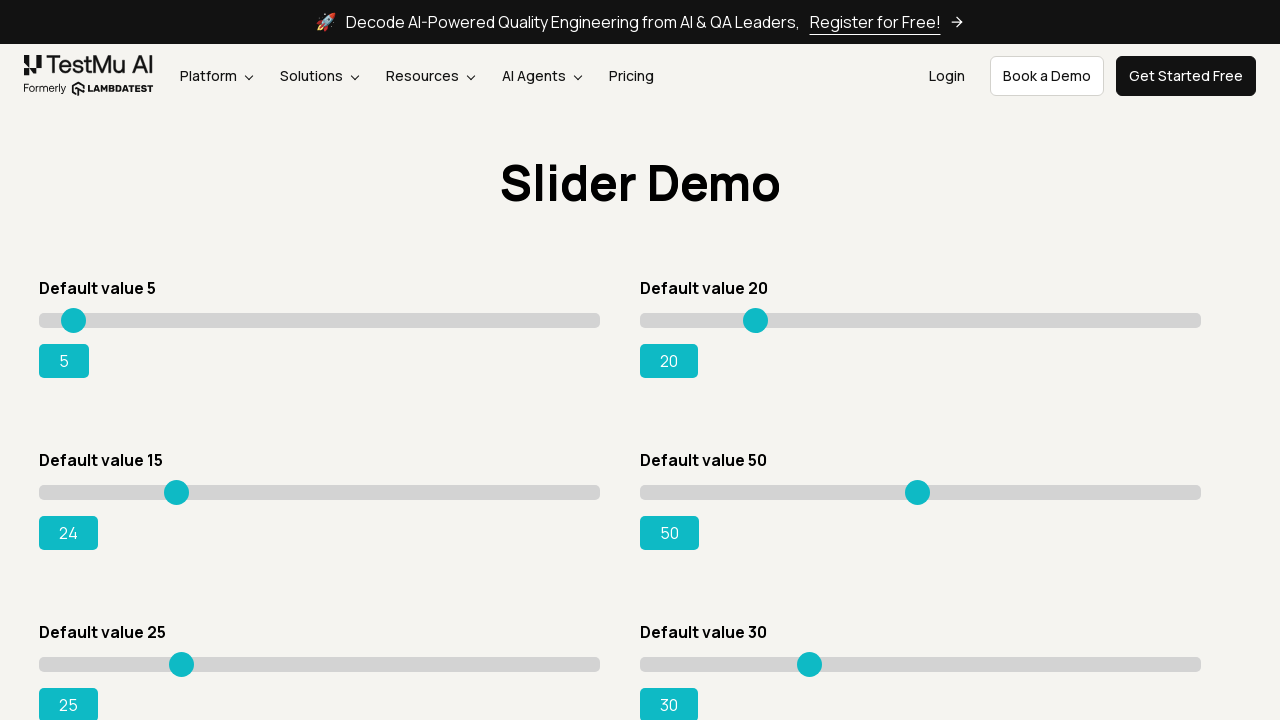

Retrieved updated slider value: 24
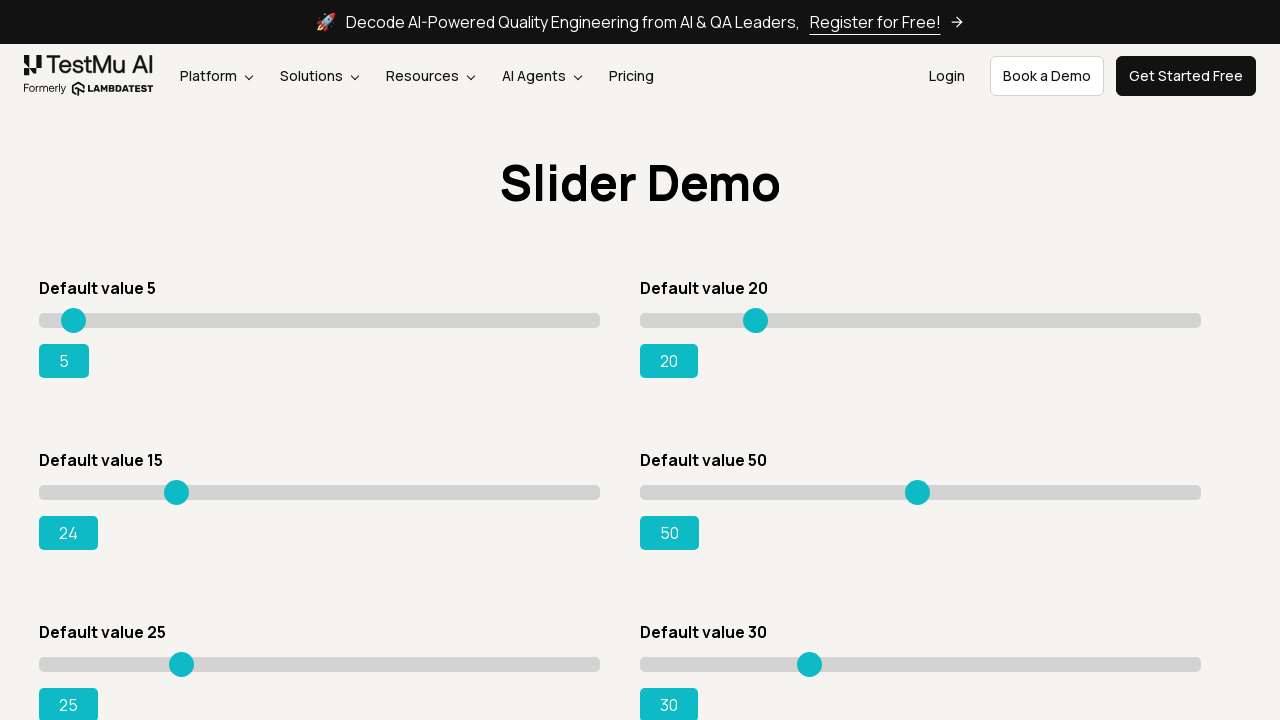

Dragged slider thumb to x position 179 at (179, 485)
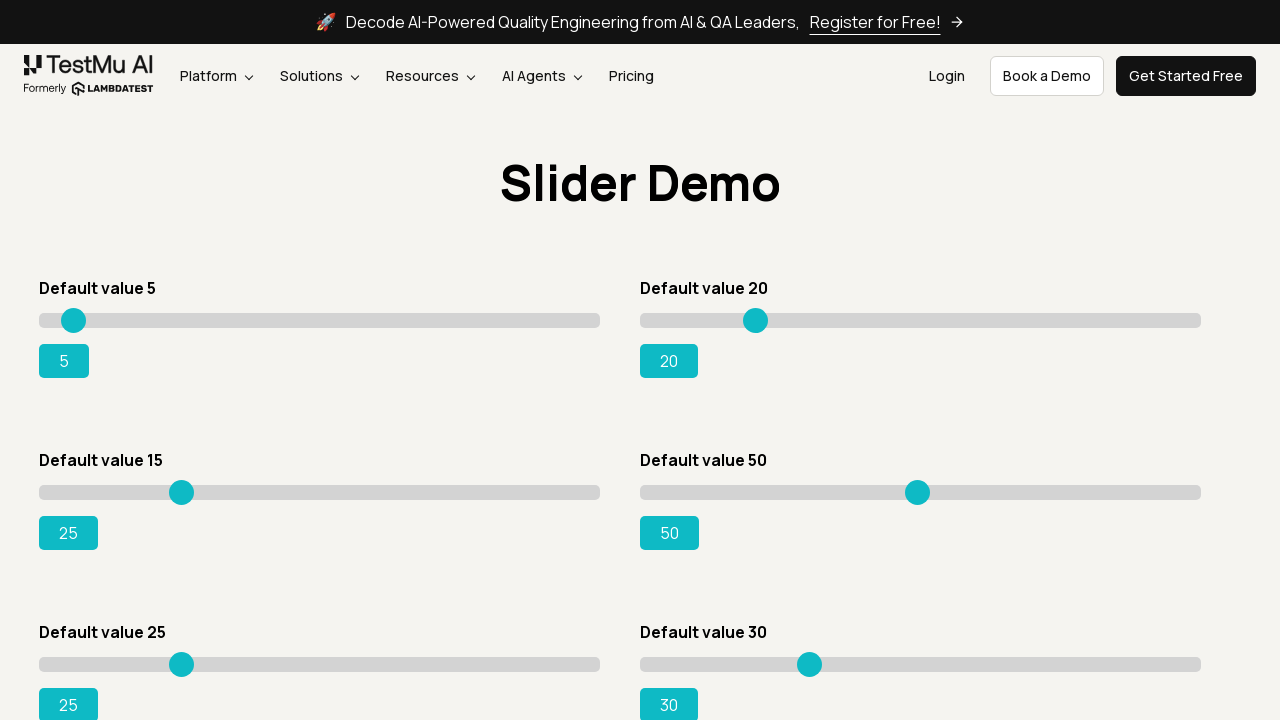

Retrieved updated slider value: 25
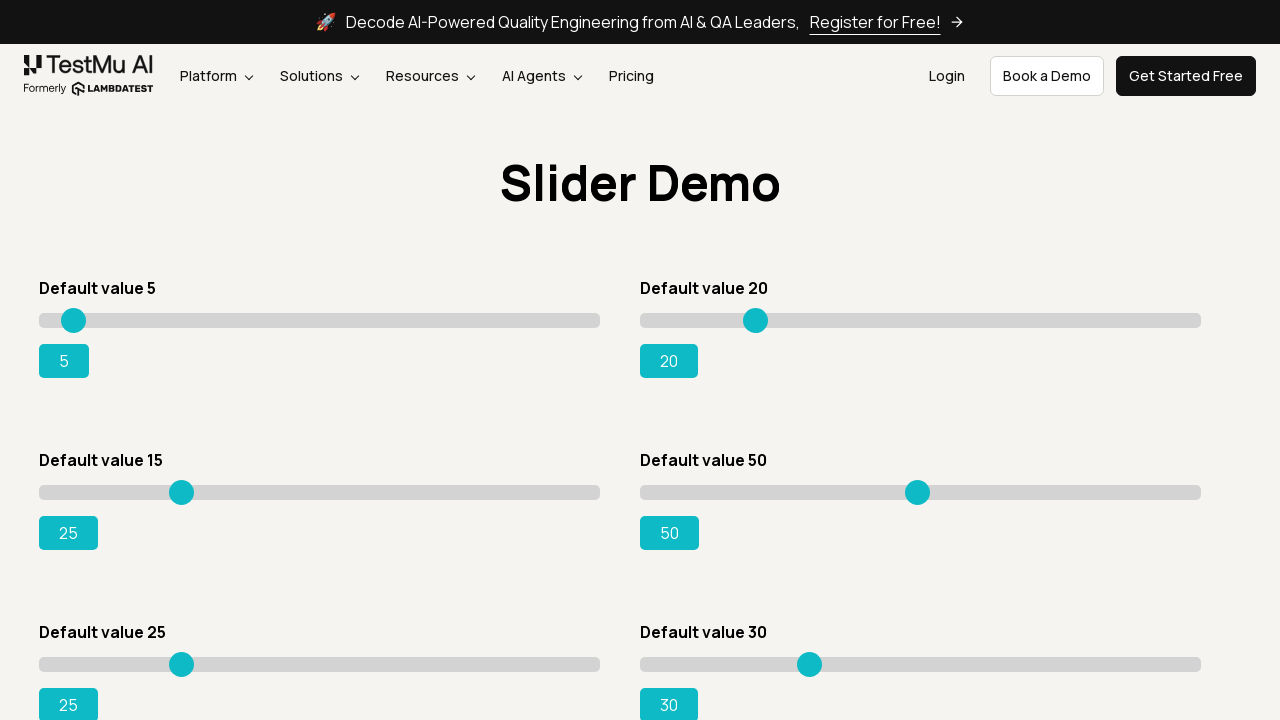

Dragged slider thumb to x position 184 at (184, 485)
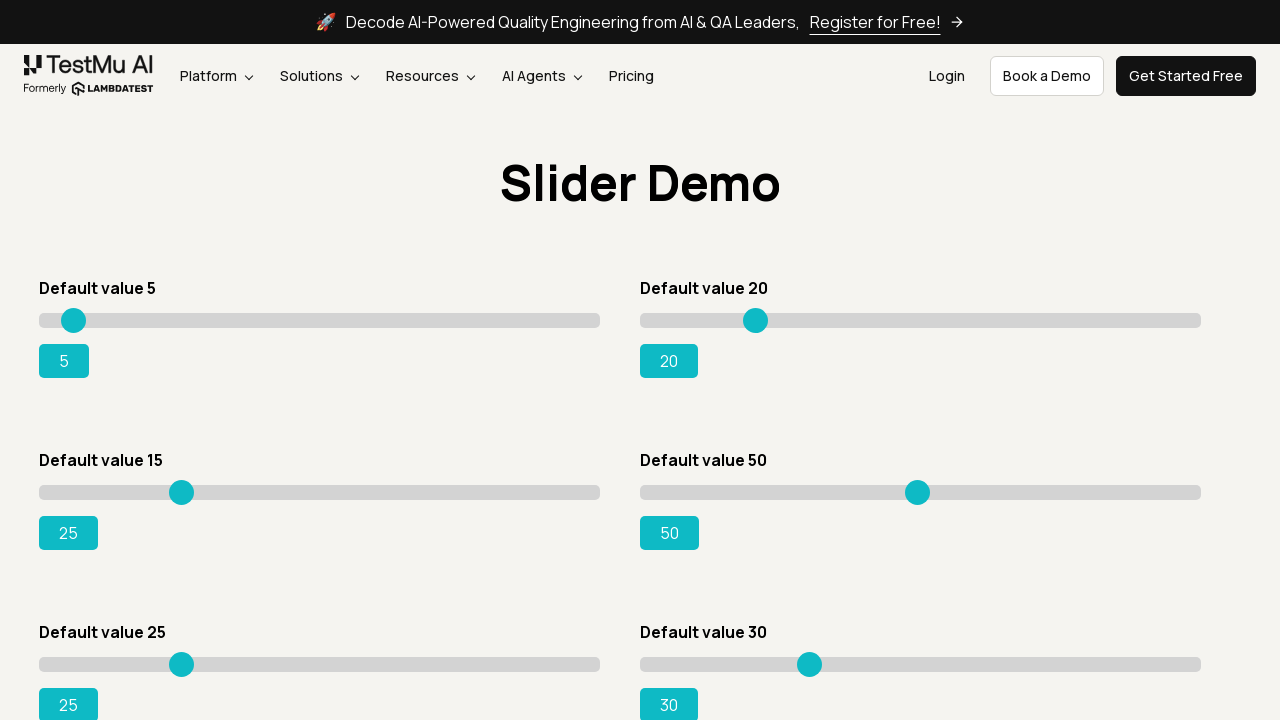

Retrieved updated slider value: 25
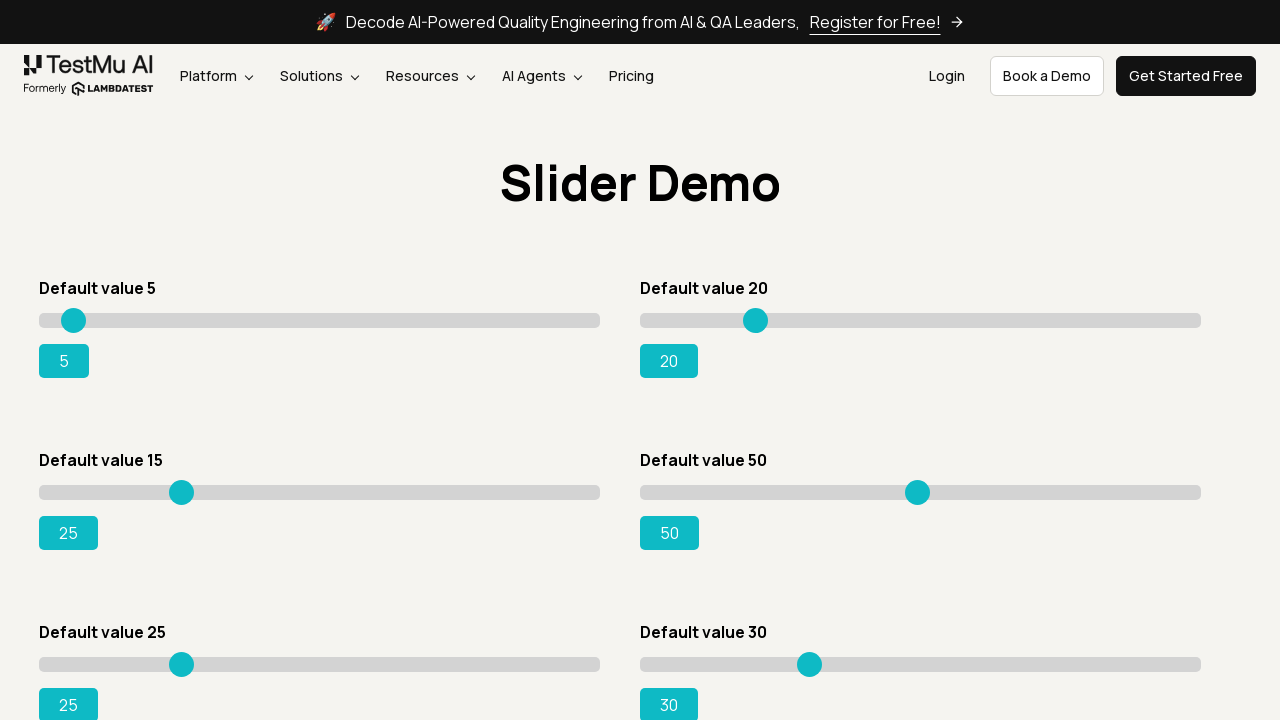

Dragged slider thumb to x position 189 at (189, 485)
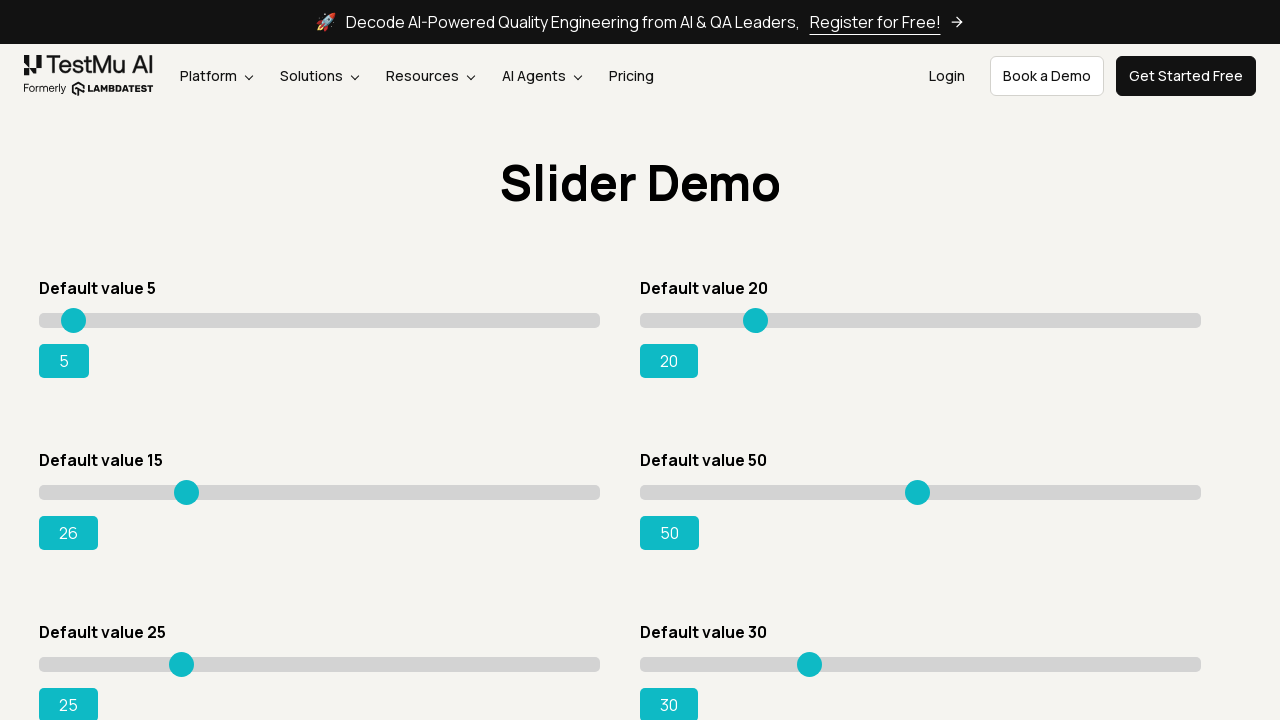

Retrieved updated slider value: 26
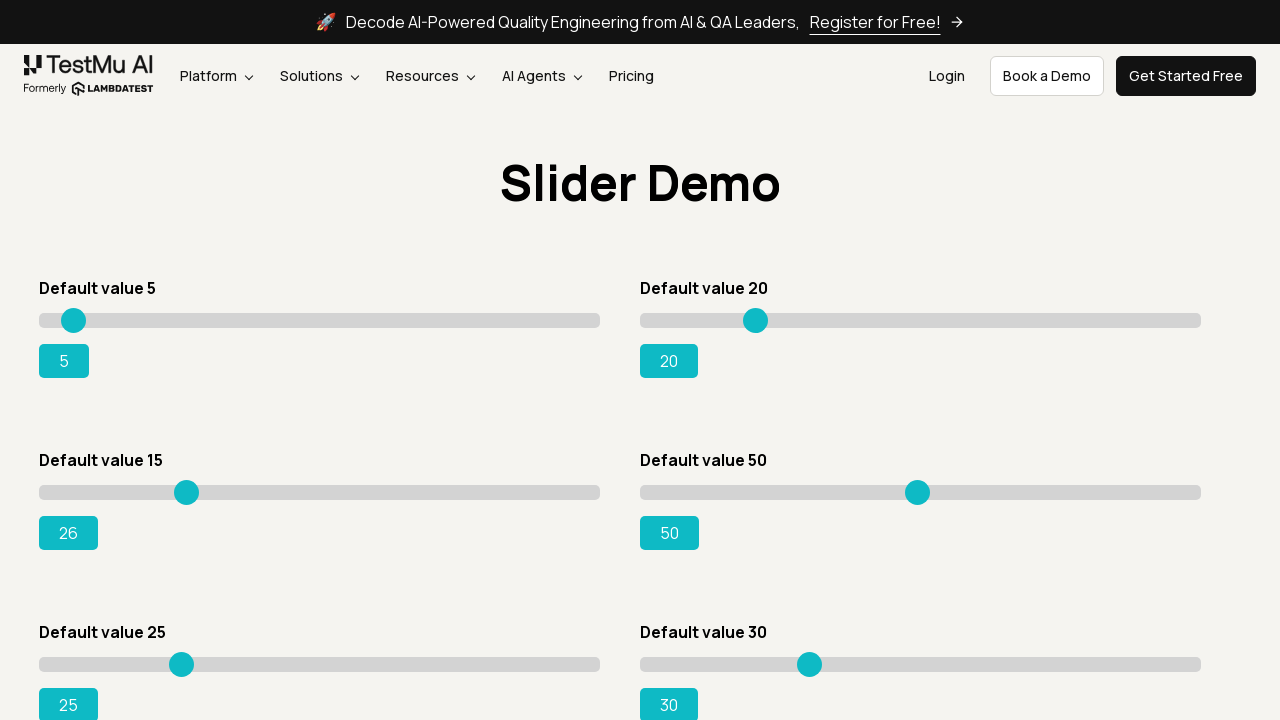

Dragged slider thumb to x position 194 at (194, 485)
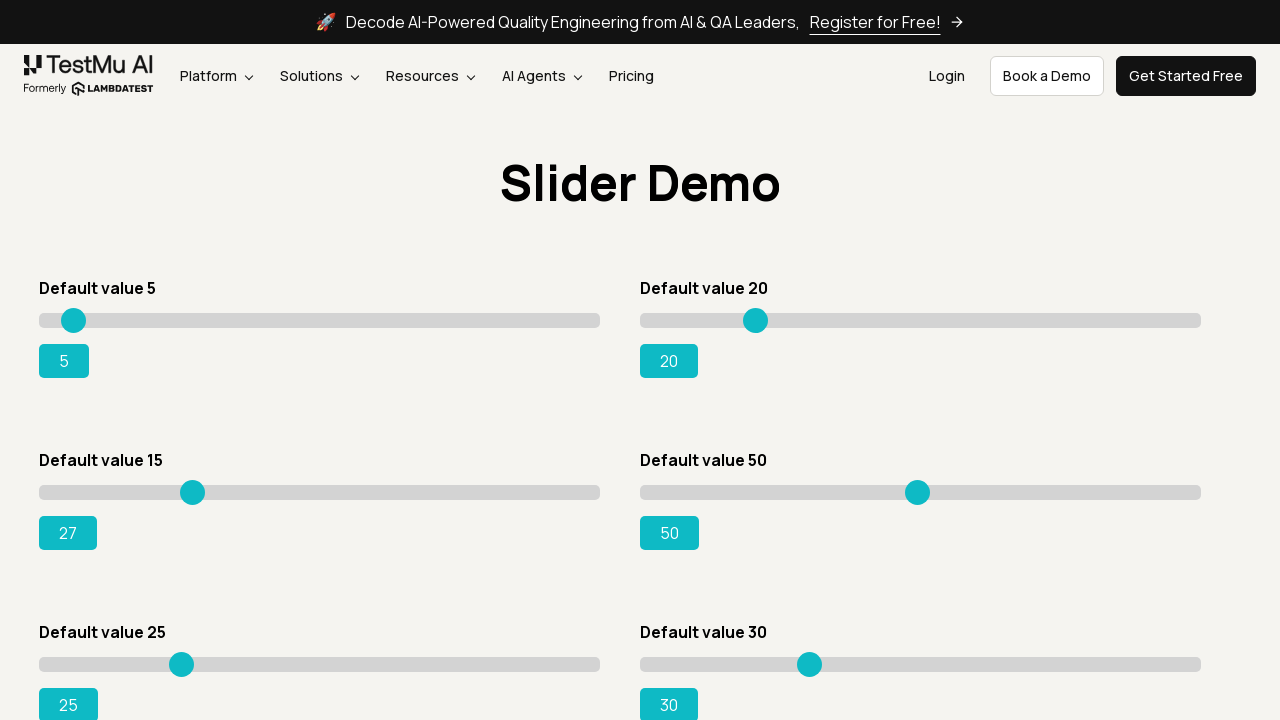

Retrieved updated slider value: 27
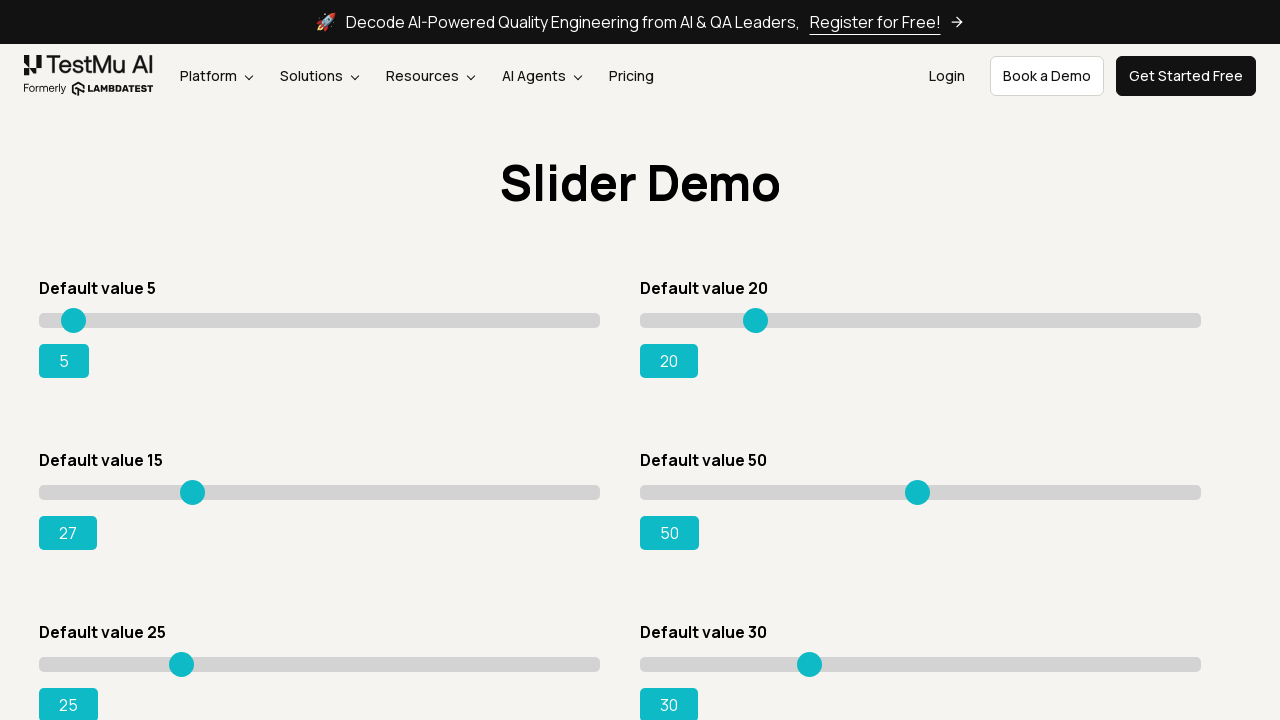

Dragged slider thumb to x position 199 at (199, 485)
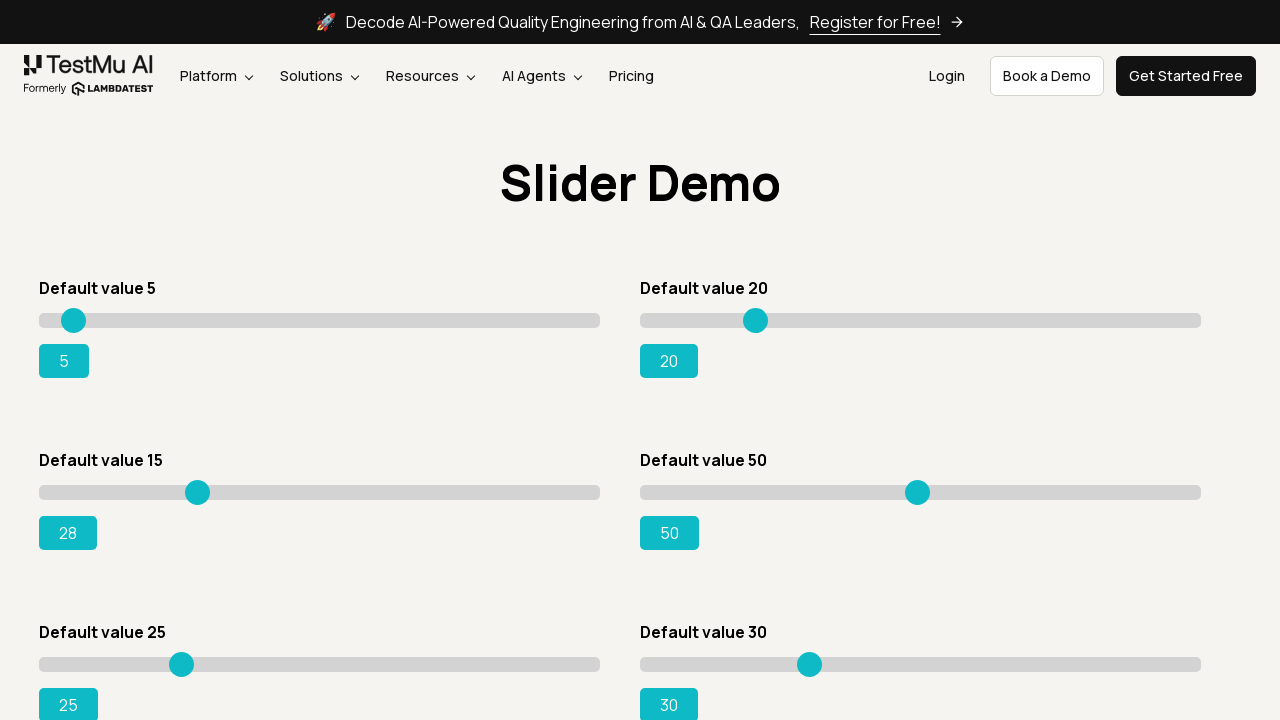

Retrieved updated slider value: 28
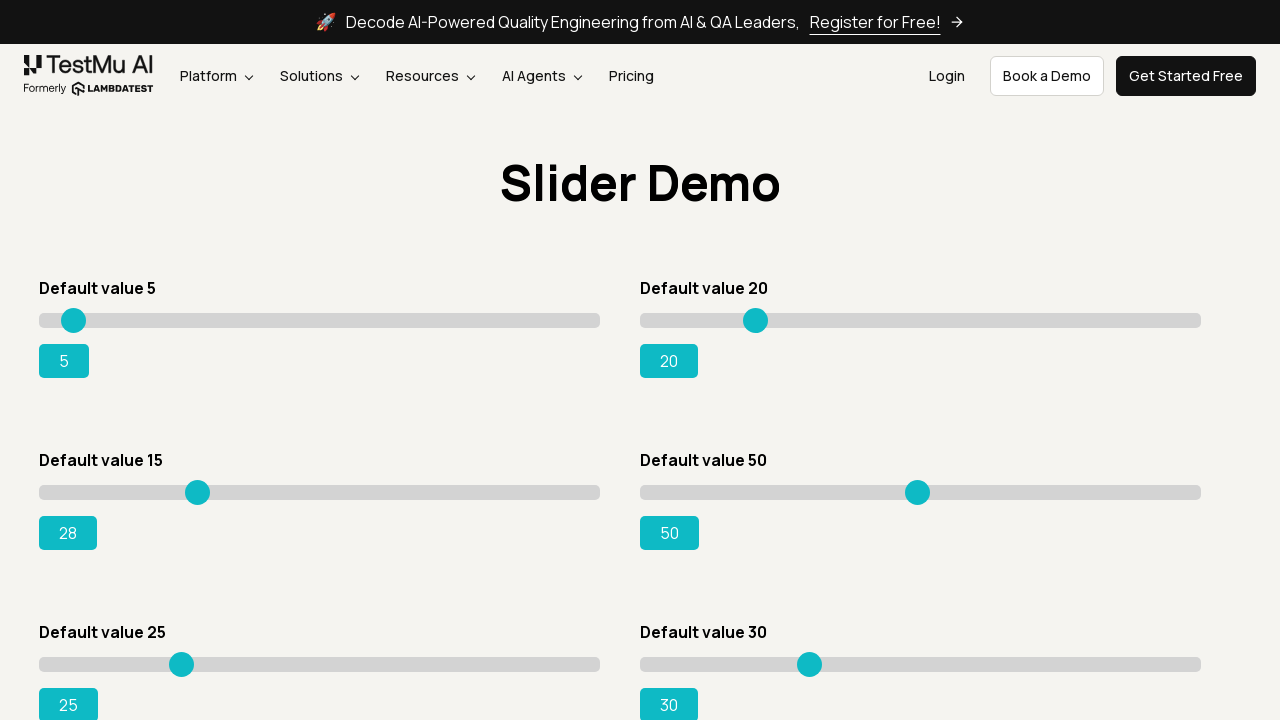

Dragged slider thumb to x position 204 at (204, 485)
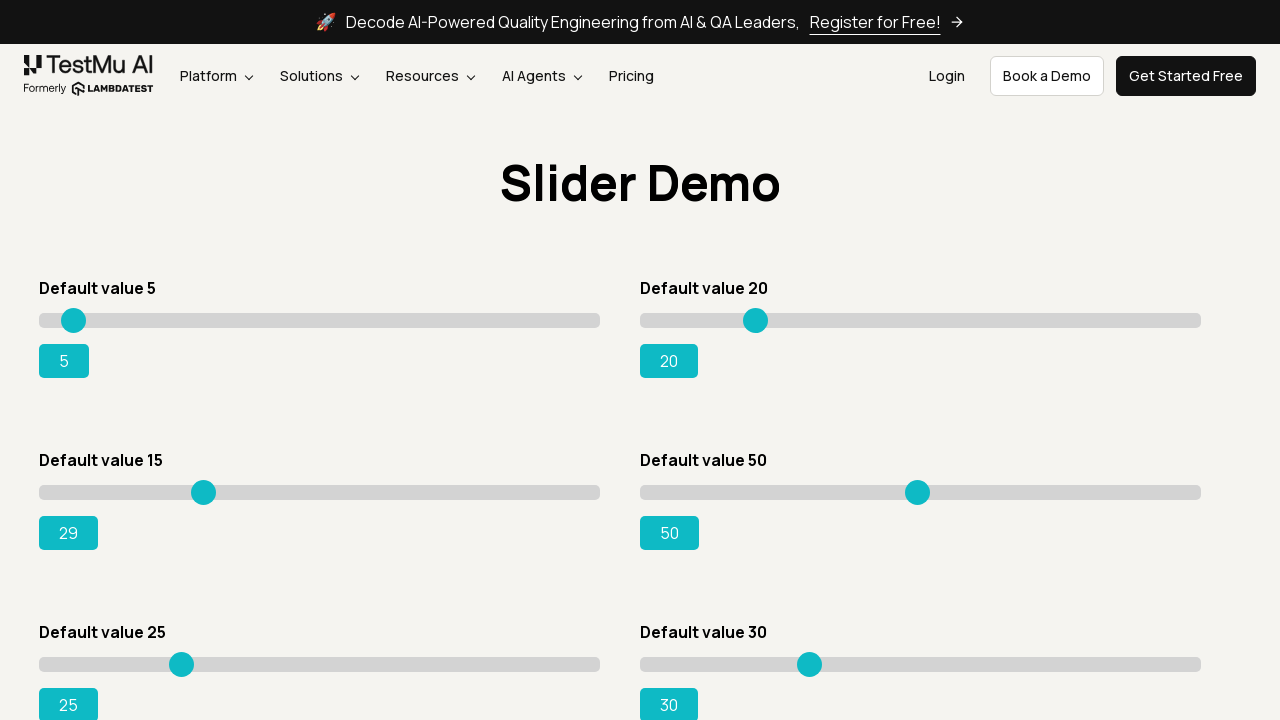

Retrieved updated slider value: 29
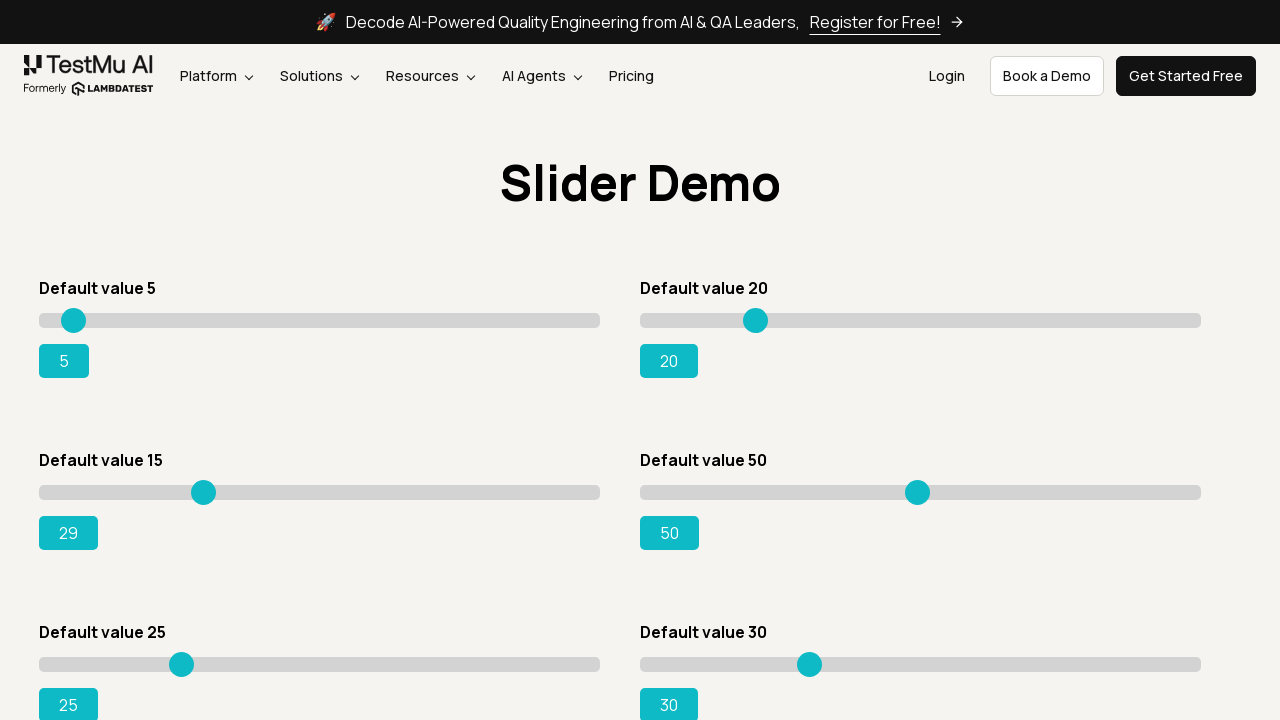

Dragged slider thumb to x position 209 at (209, 485)
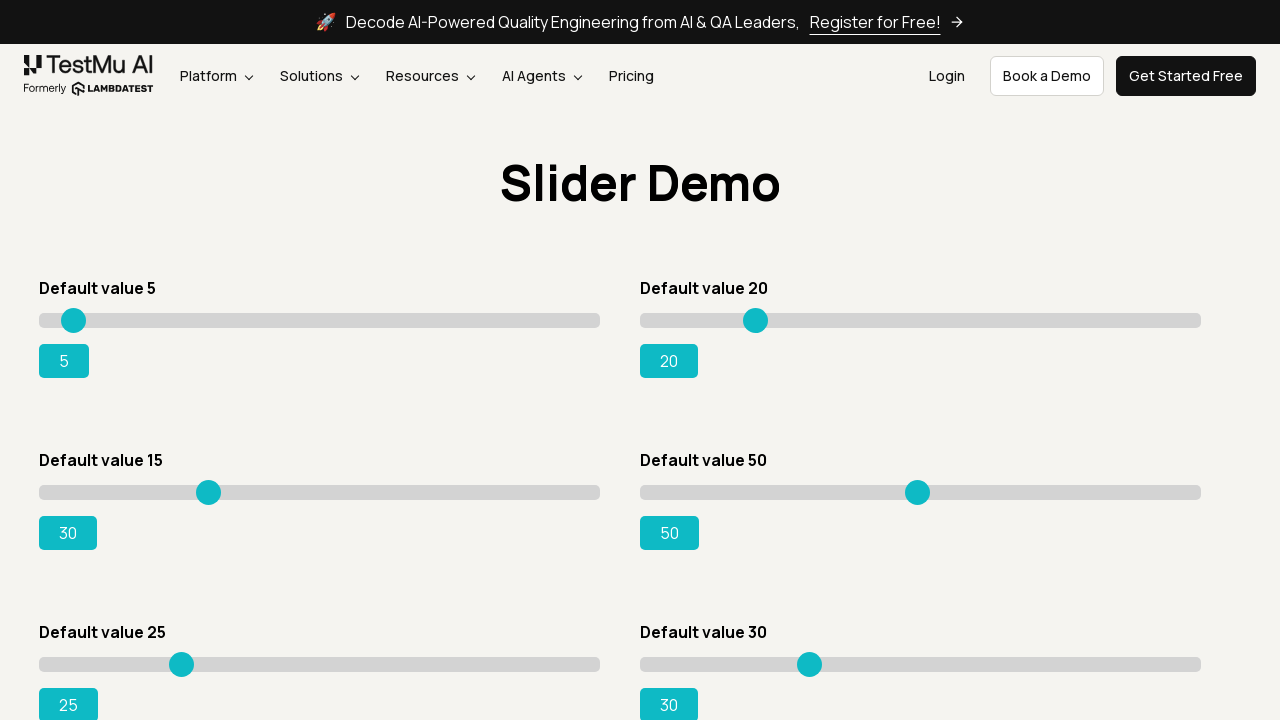

Retrieved updated slider value: 30
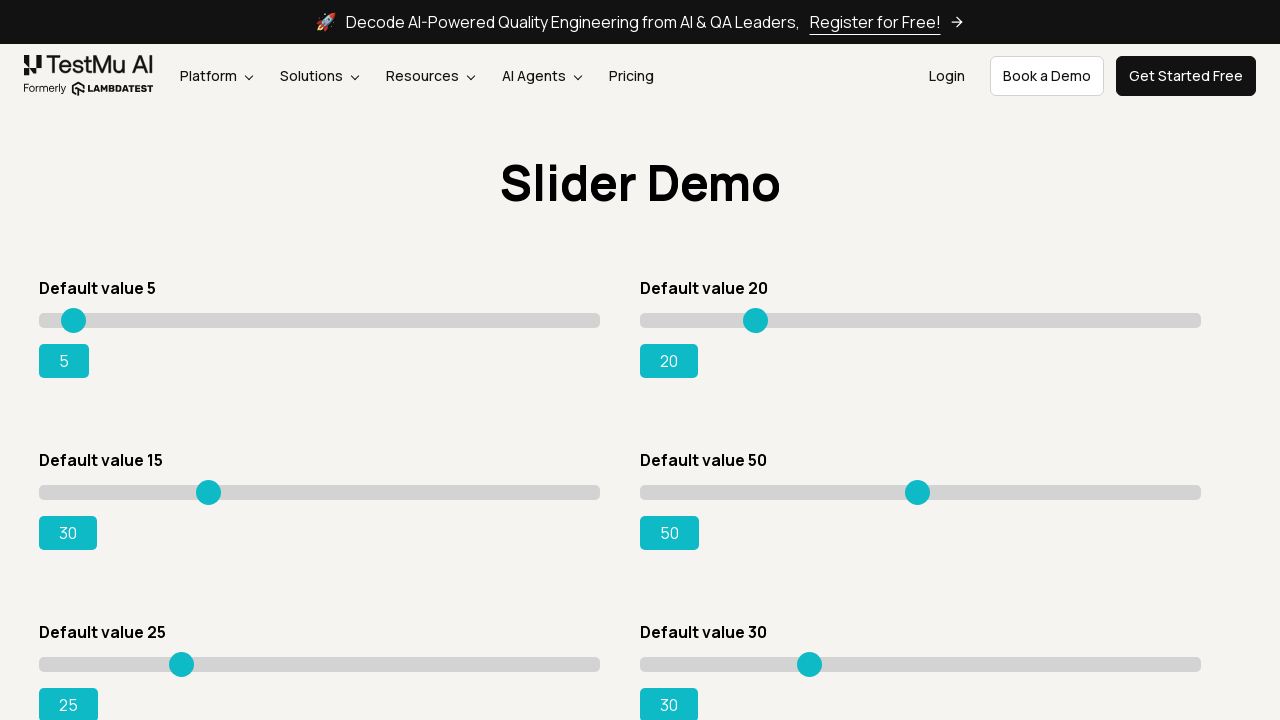

Dragged slider thumb to x position 214 at (214, 485)
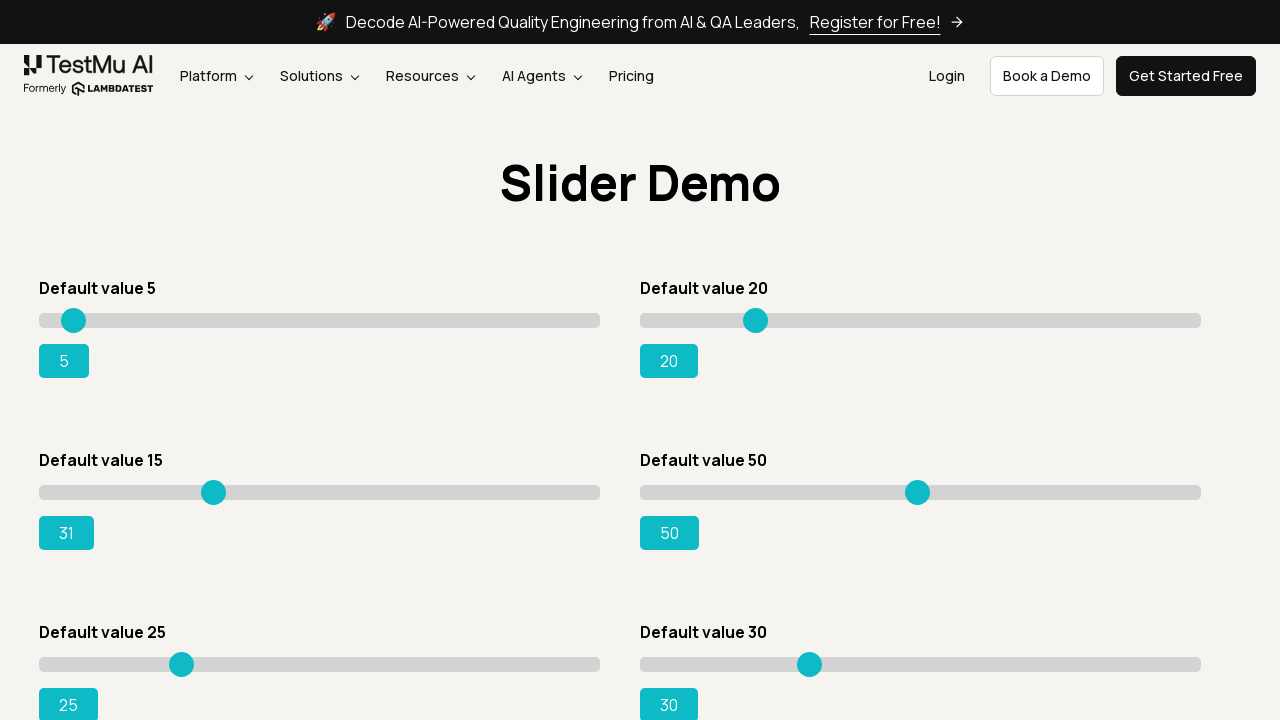

Retrieved updated slider value: 31
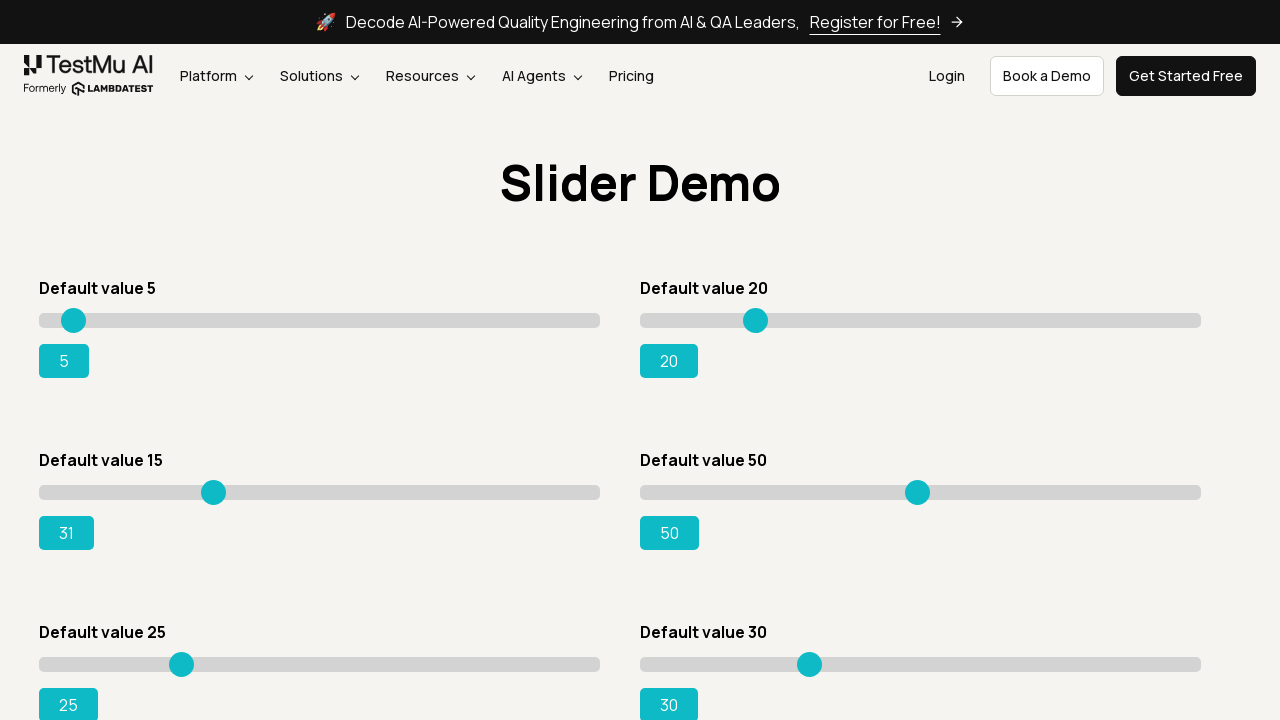

Dragged slider thumb to x position 219 at (219, 485)
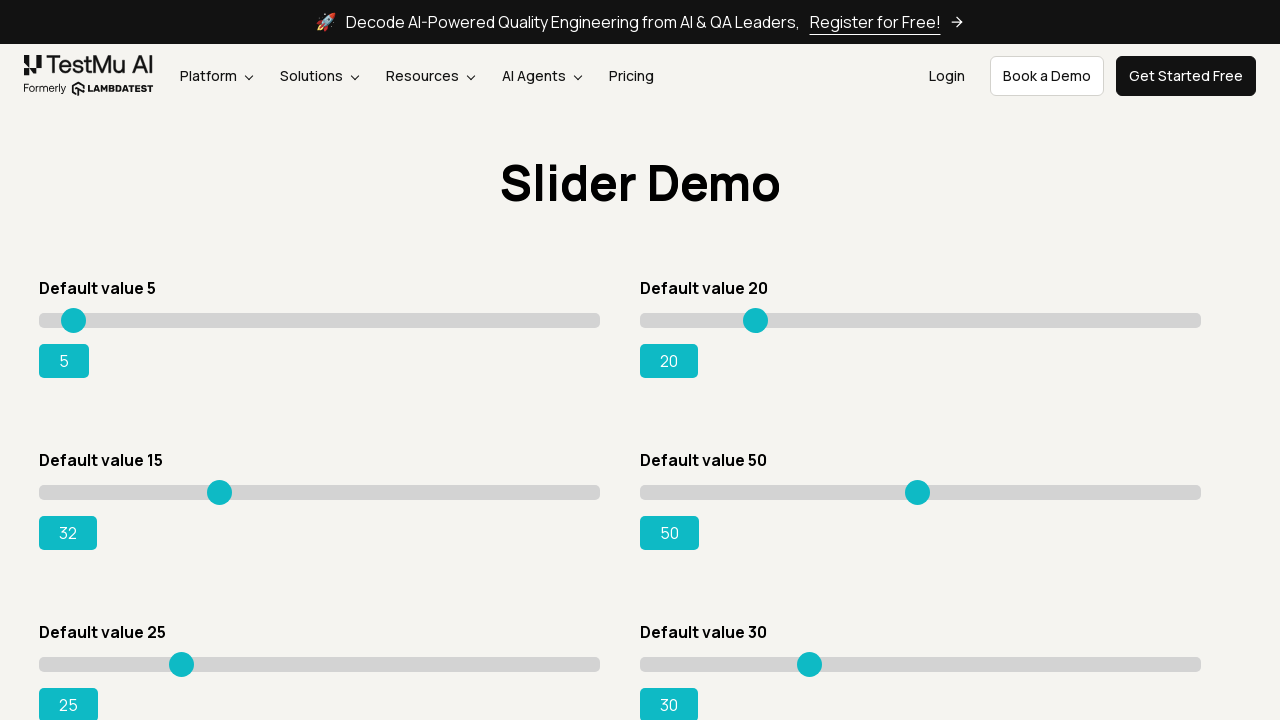

Retrieved updated slider value: 32
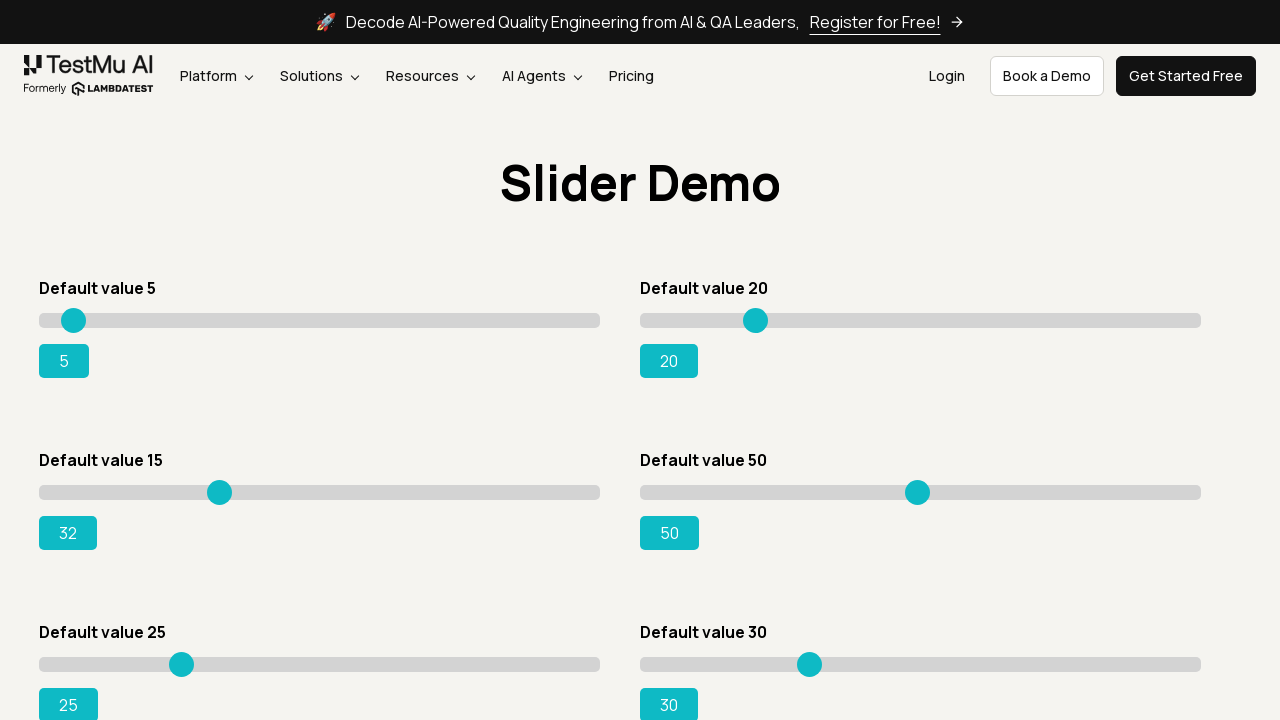

Dragged slider thumb to x position 224 at (224, 485)
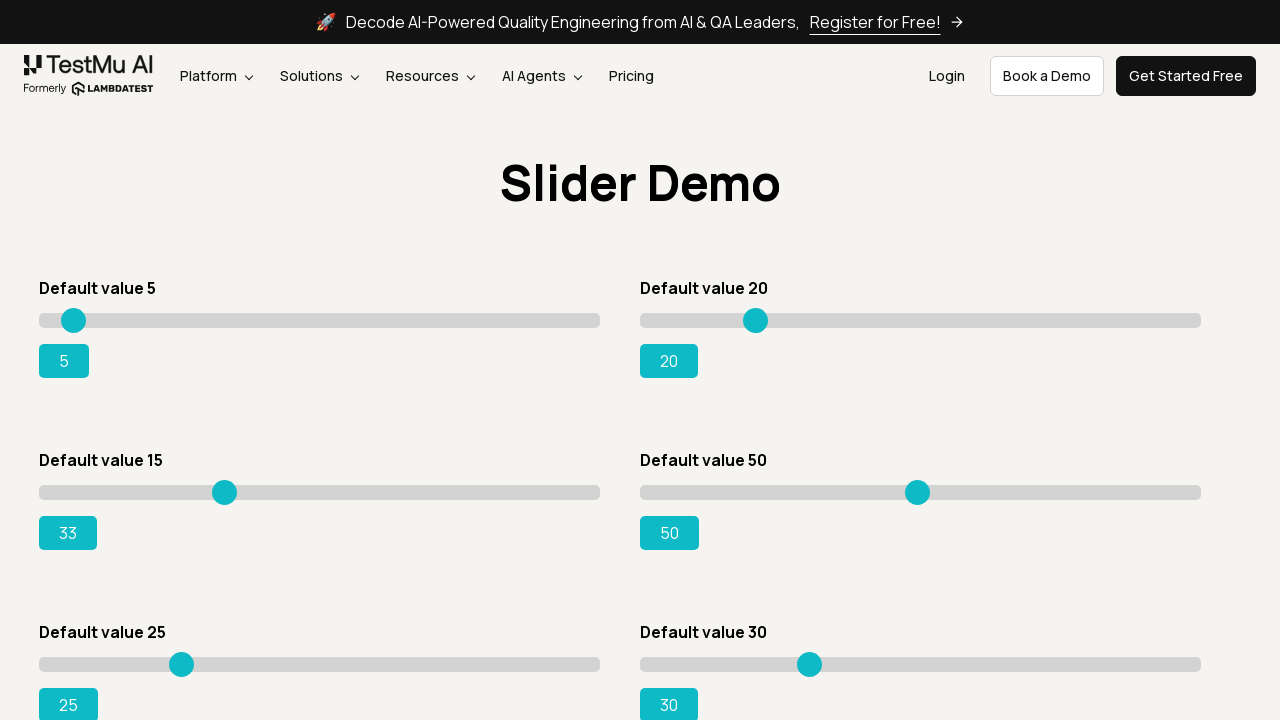

Retrieved updated slider value: 33
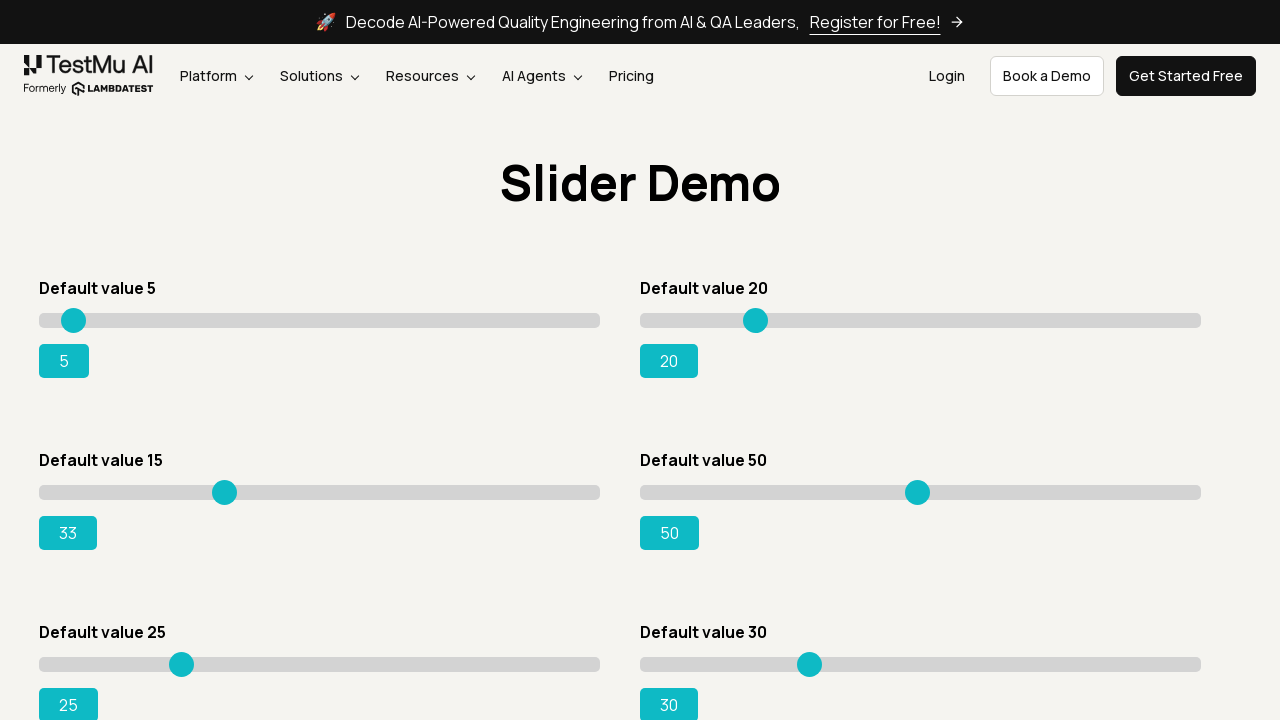

Dragged slider thumb to x position 229 at (229, 485)
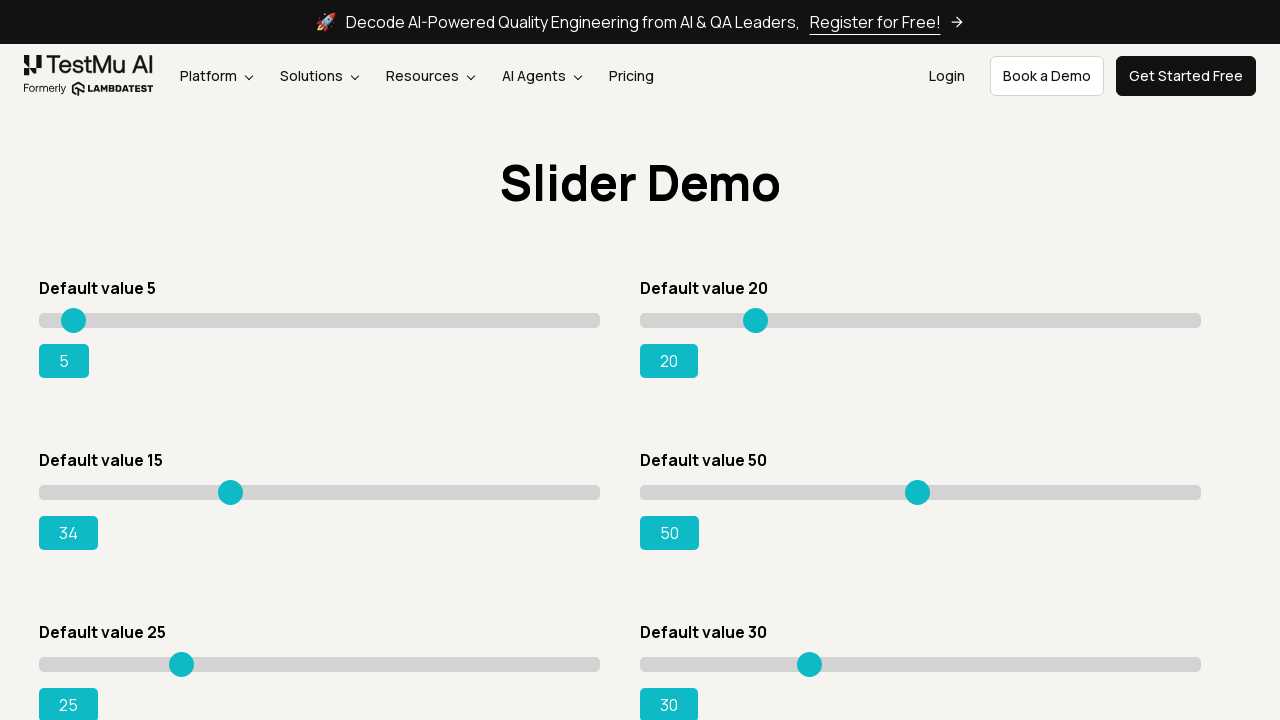

Retrieved updated slider value: 34
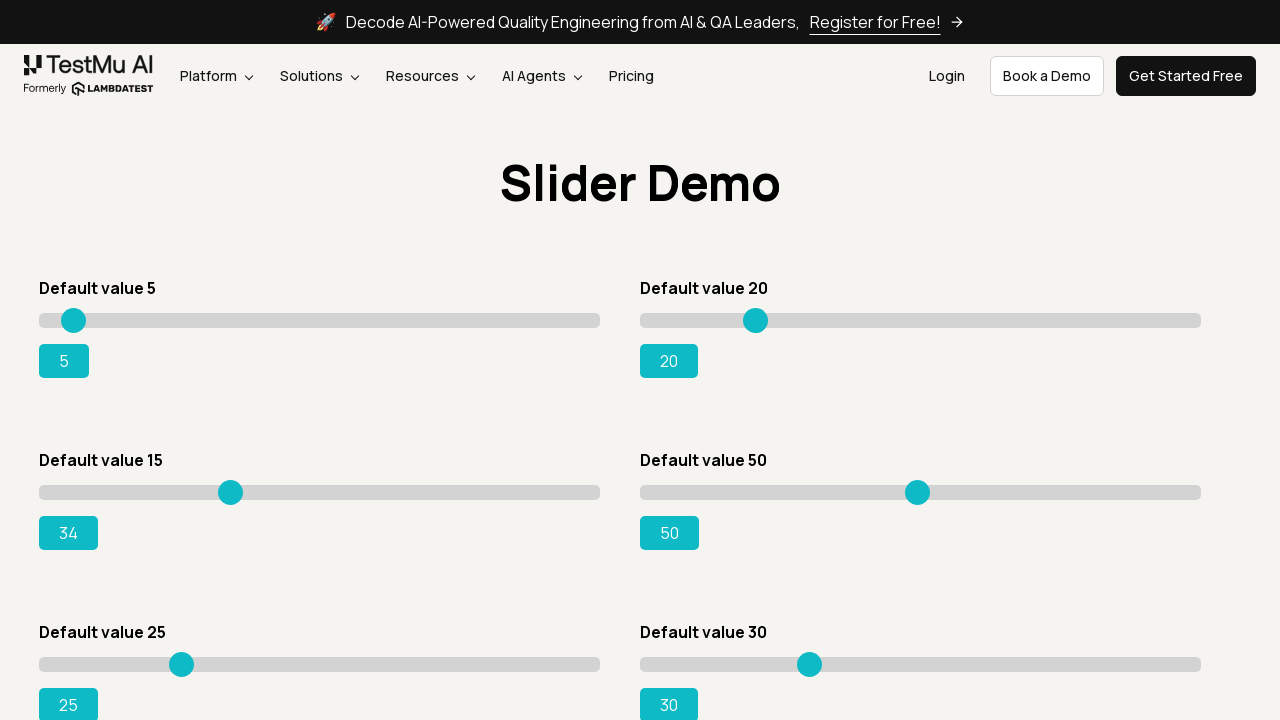

Dragged slider thumb to x position 234 at (234, 485)
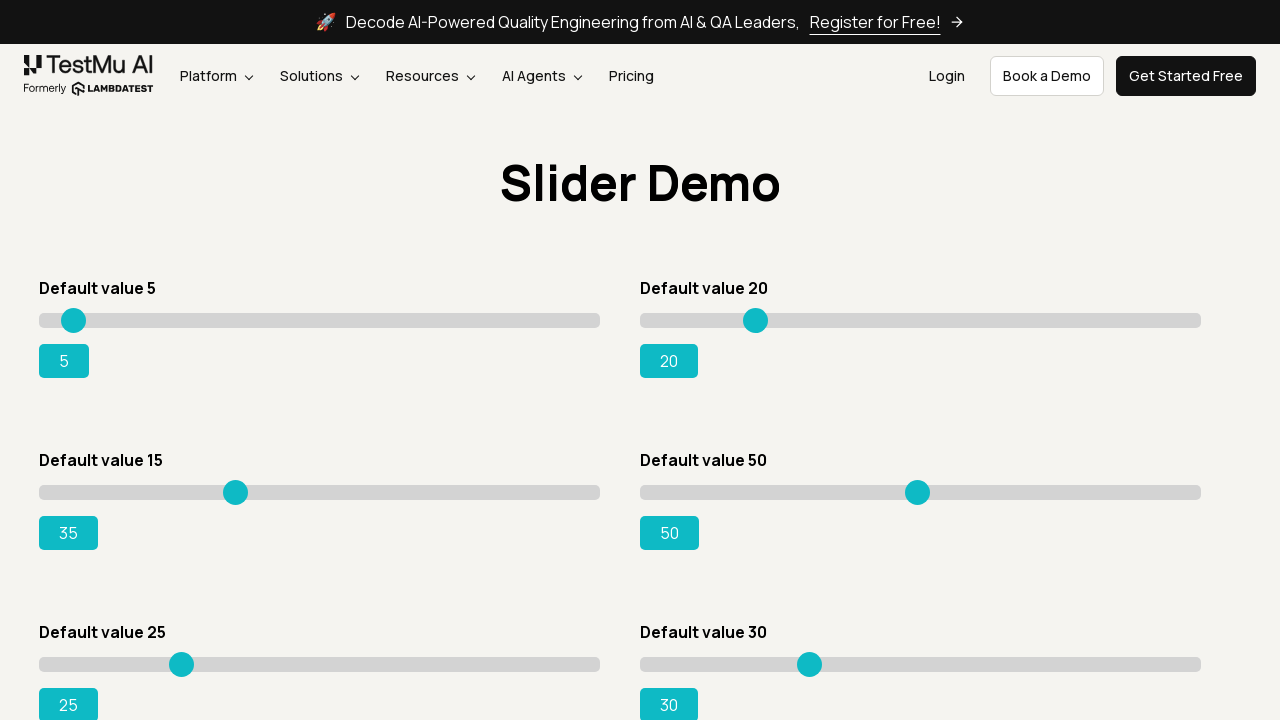

Retrieved updated slider value: 35
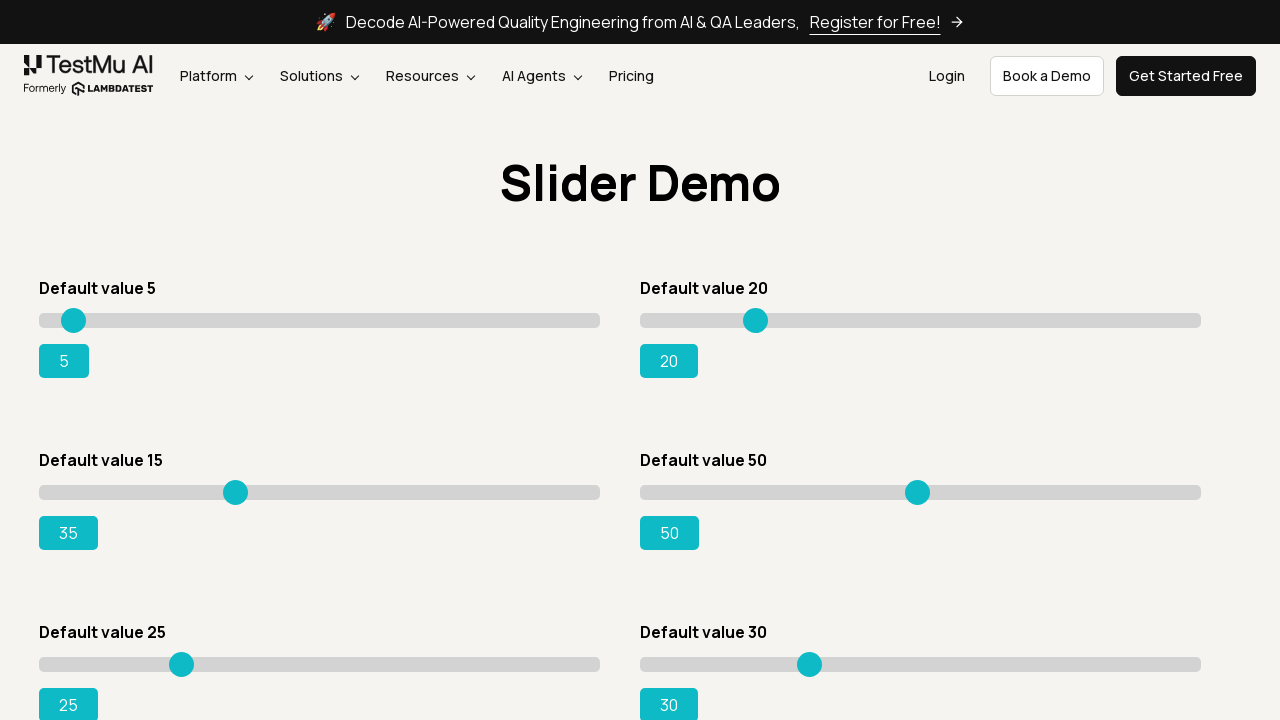

Dragged slider thumb to x position 239 at (239, 485)
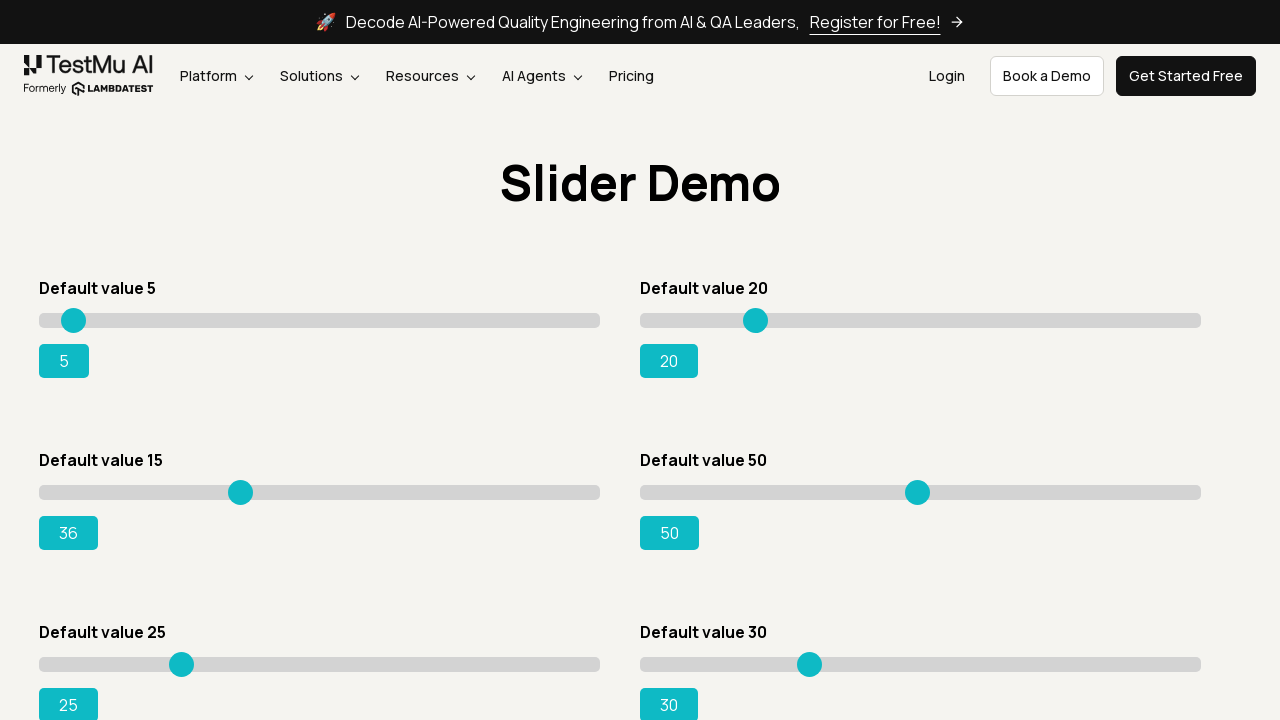

Retrieved updated slider value: 36
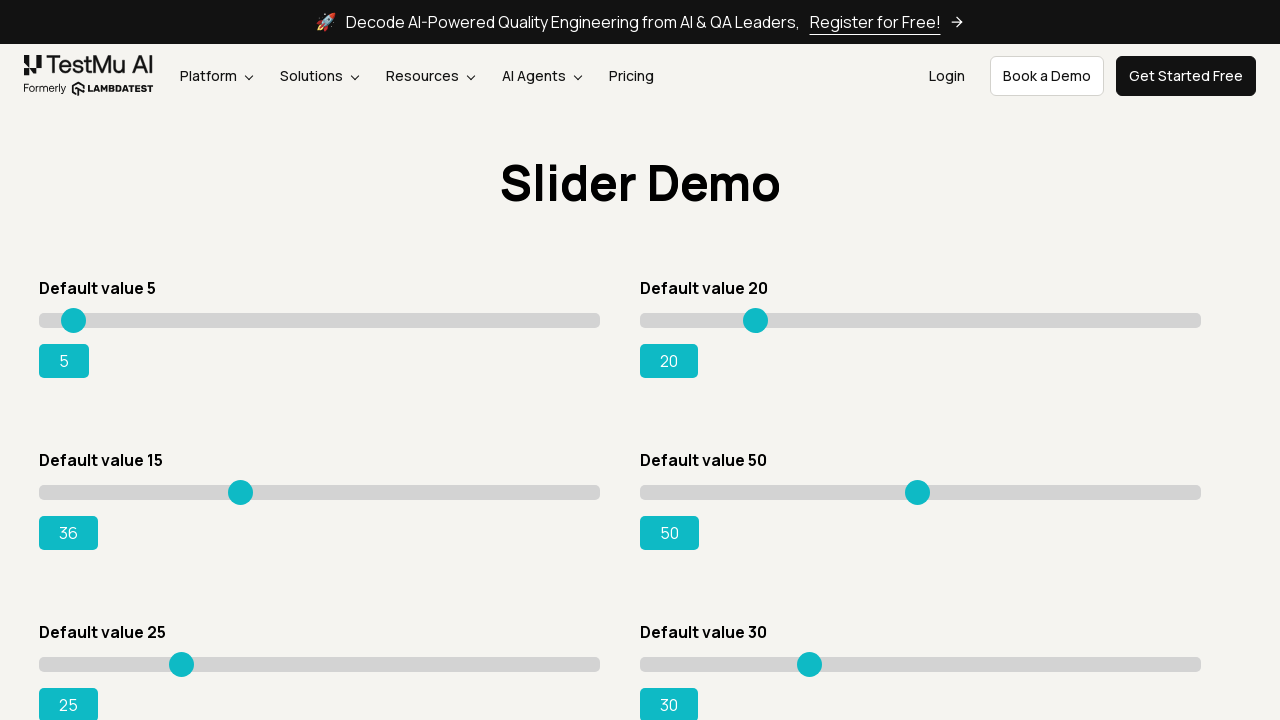

Dragged slider thumb to x position 244 at (244, 485)
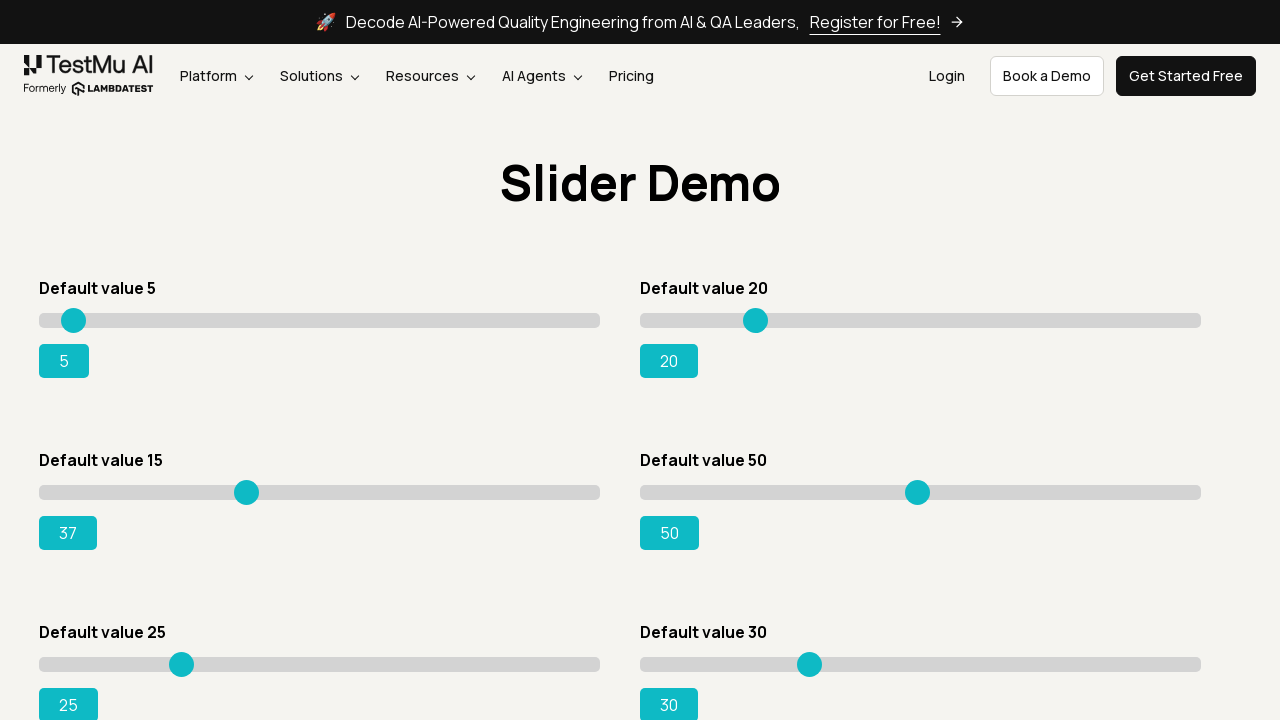

Retrieved updated slider value: 37
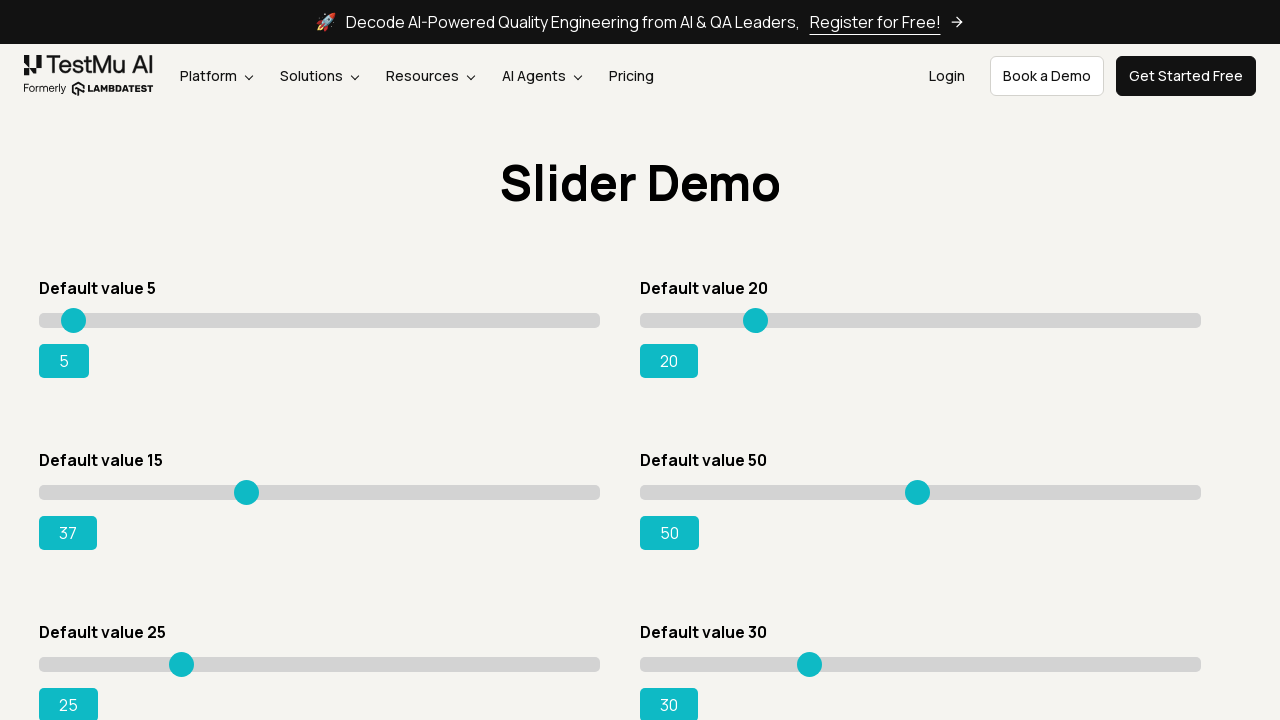

Dragged slider thumb to x position 249 at (249, 485)
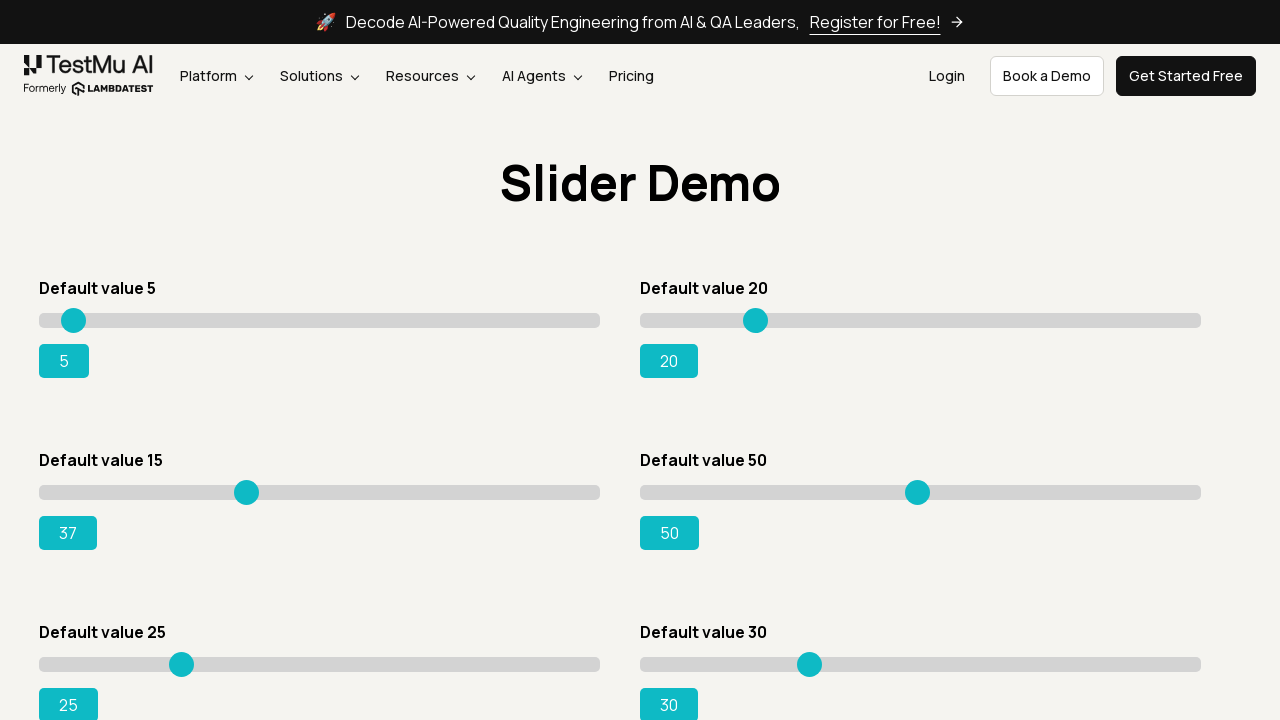

Retrieved updated slider value: 37
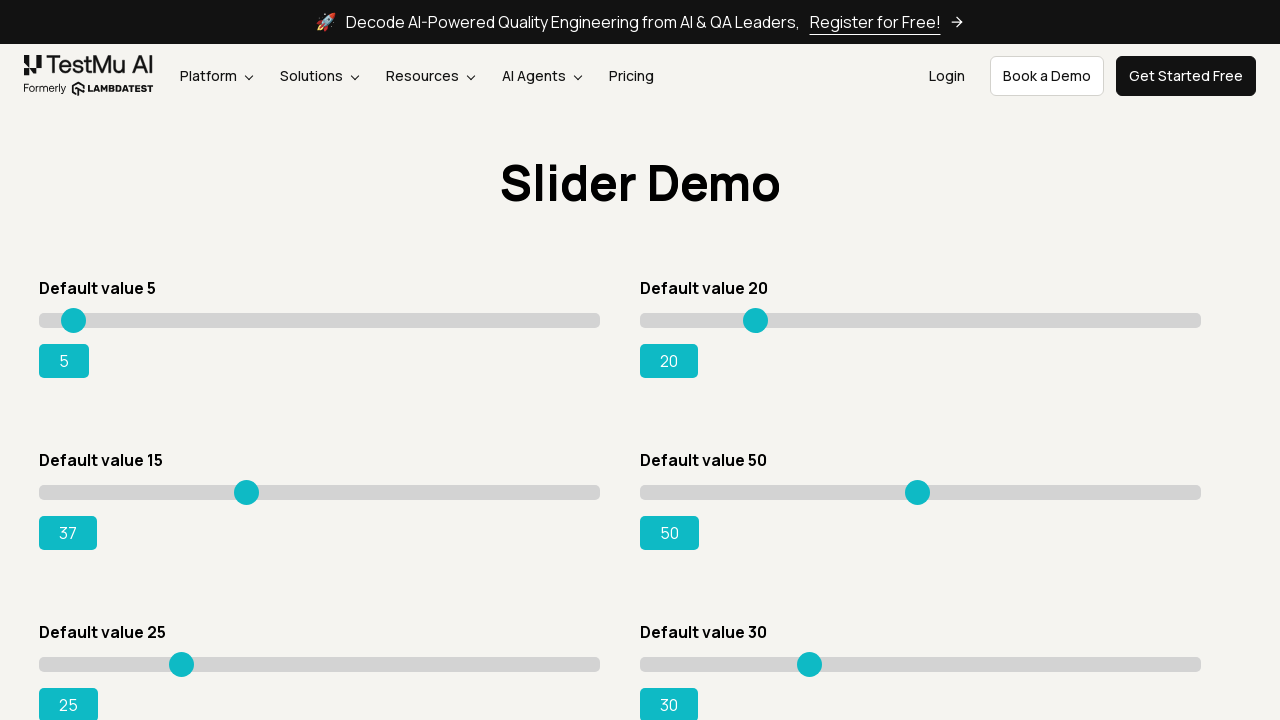

Dragged slider thumb to x position 254 at (254, 485)
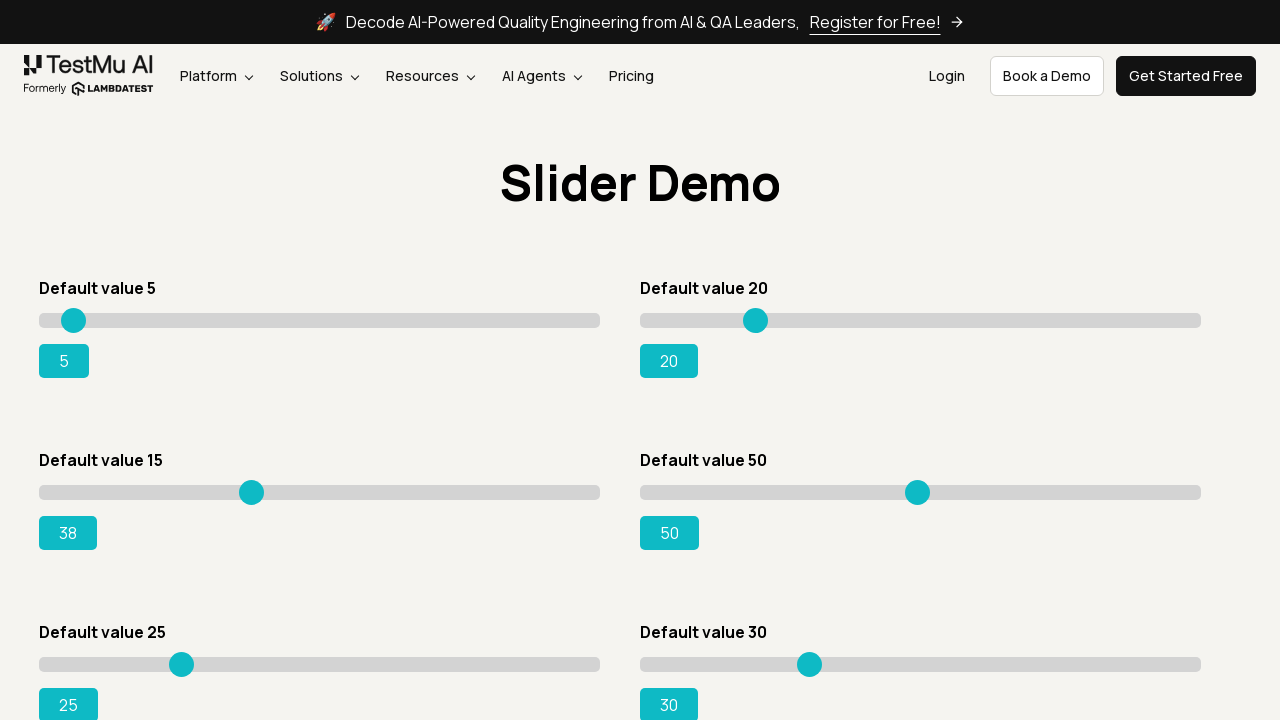

Retrieved updated slider value: 38
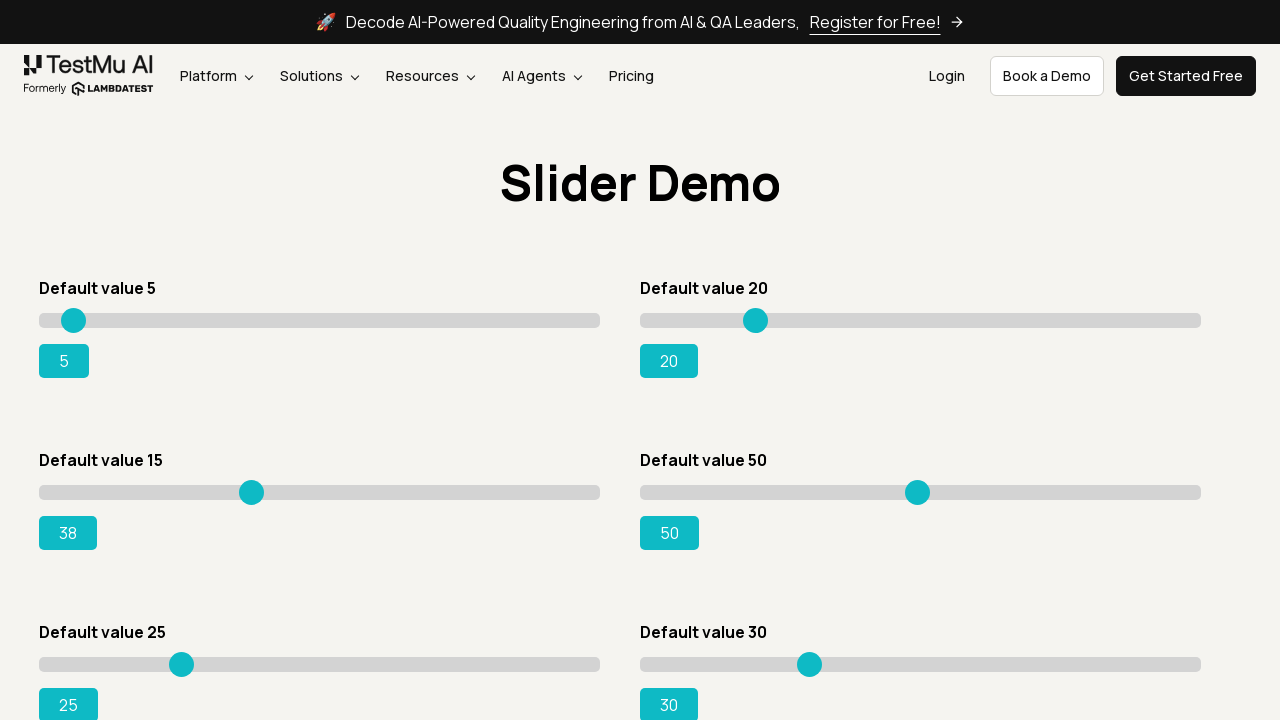

Dragged slider thumb to x position 259 at (259, 485)
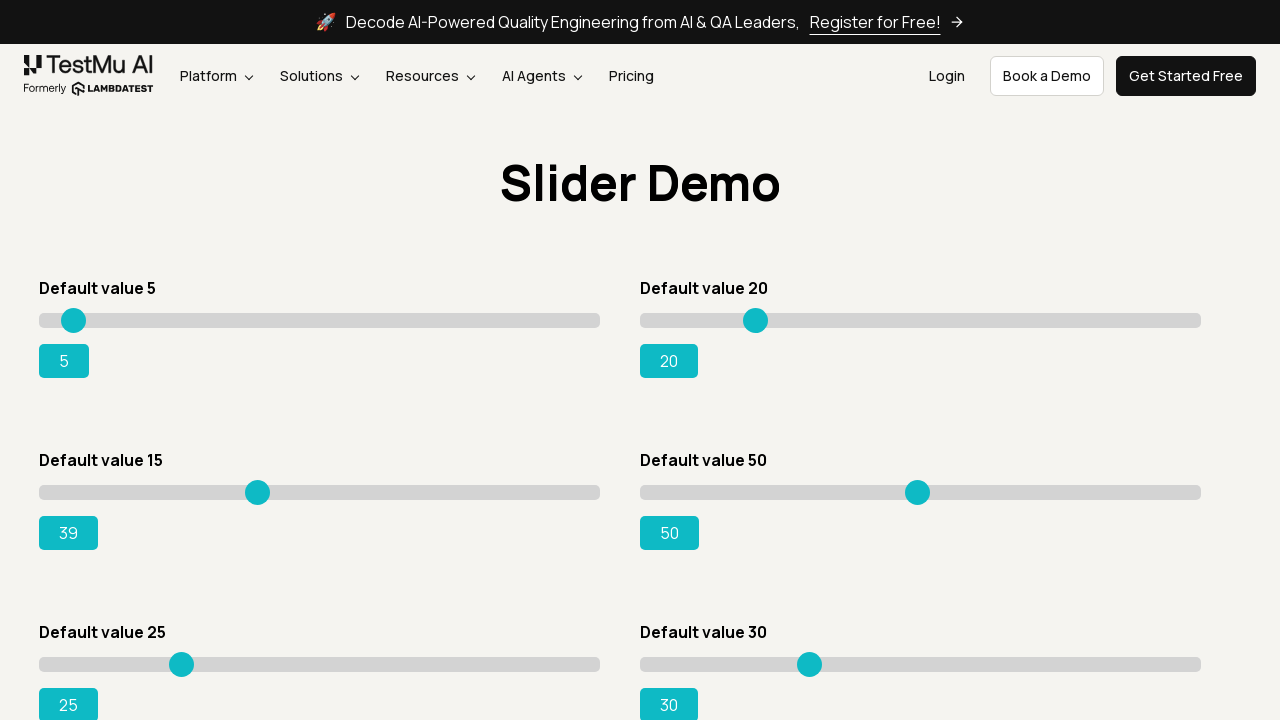

Retrieved updated slider value: 39
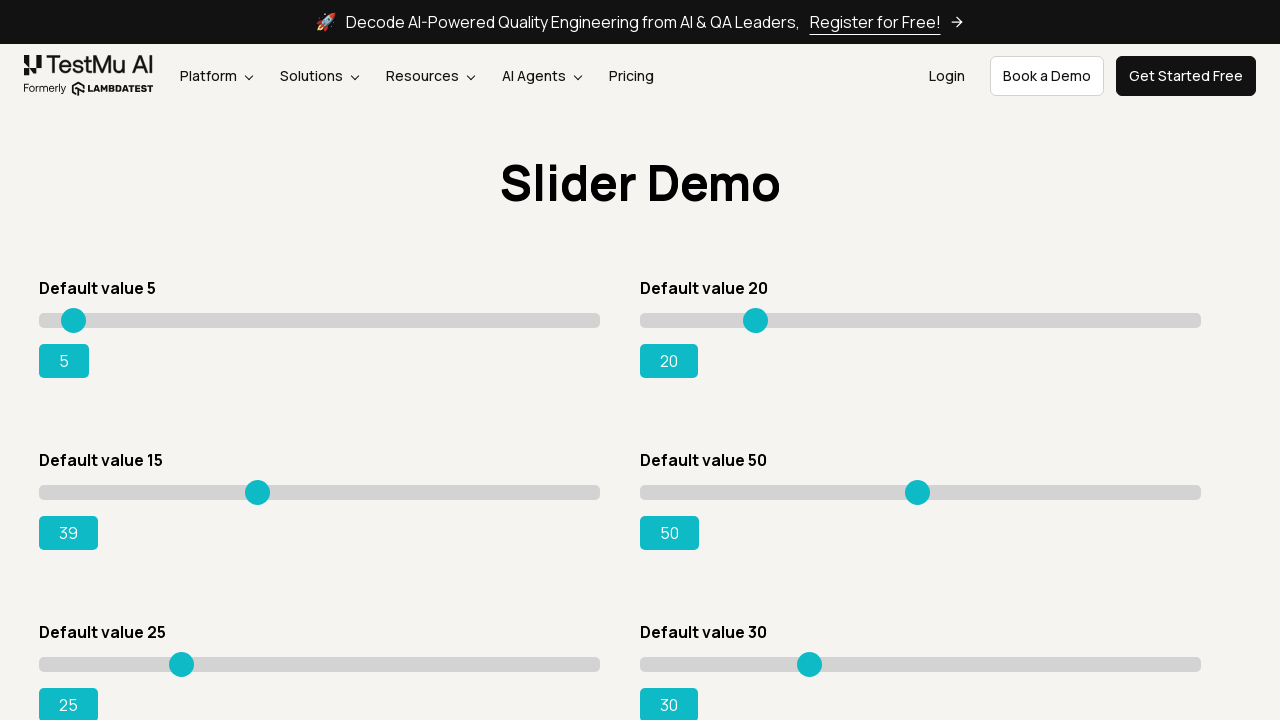

Dragged slider thumb to x position 264 at (264, 485)
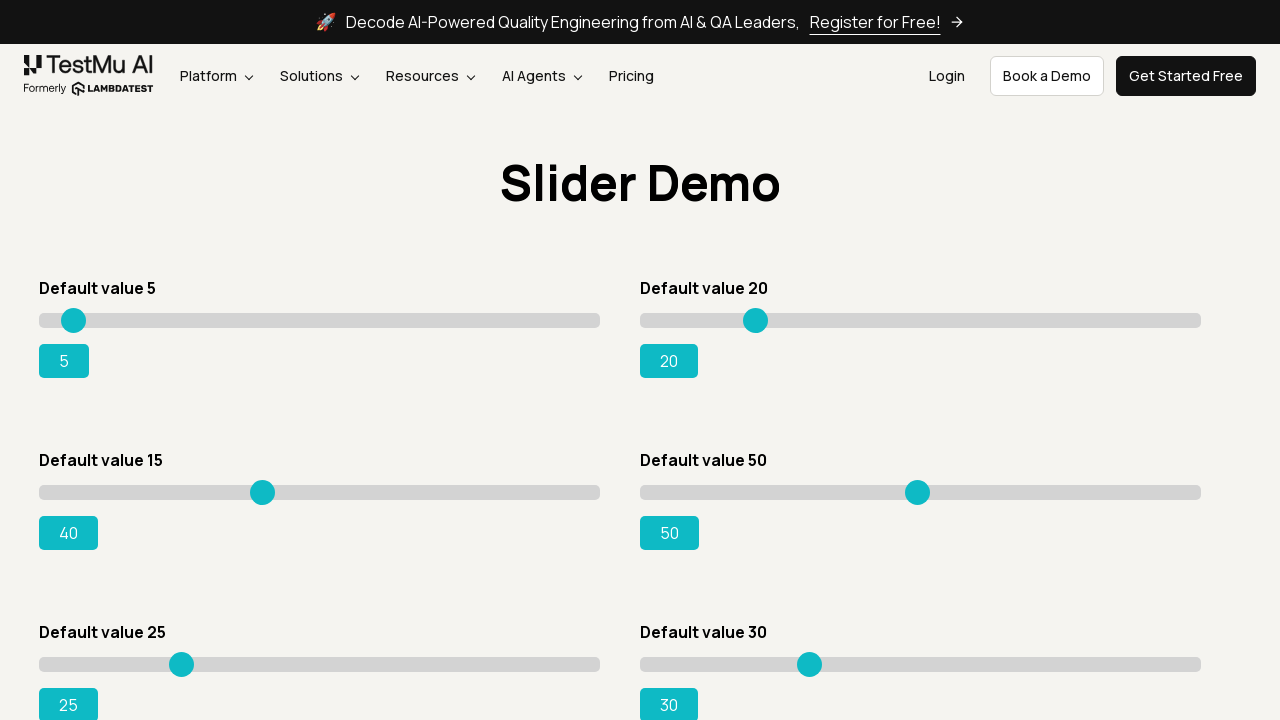

Retrieved updated slider value: 40
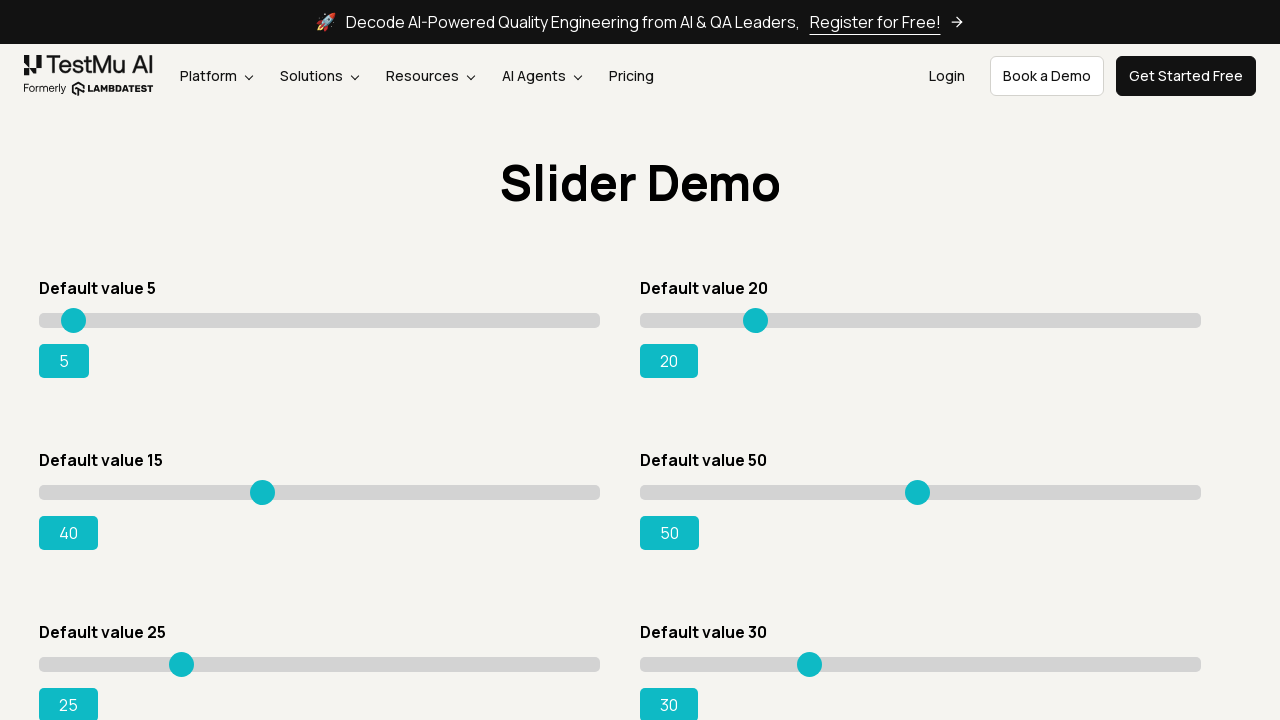

Dragged slider thumb to x position 269 at (269, 485)
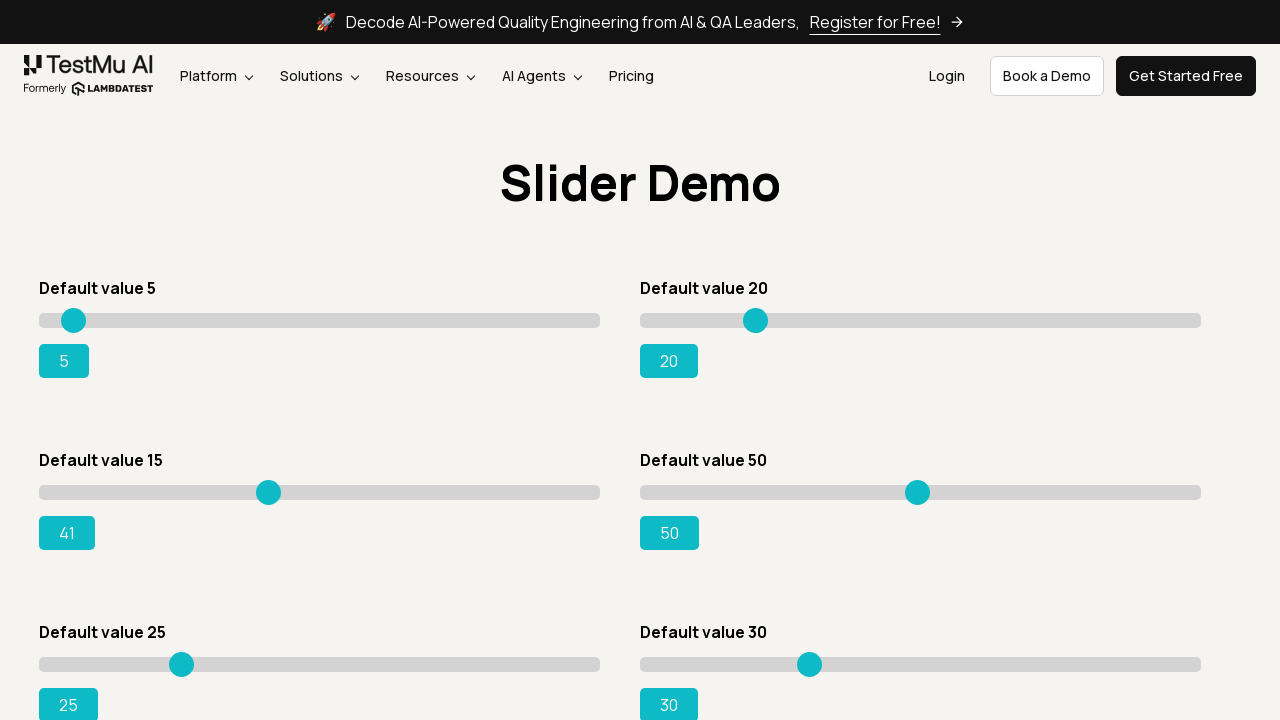

Retrieved updated slider value: 41
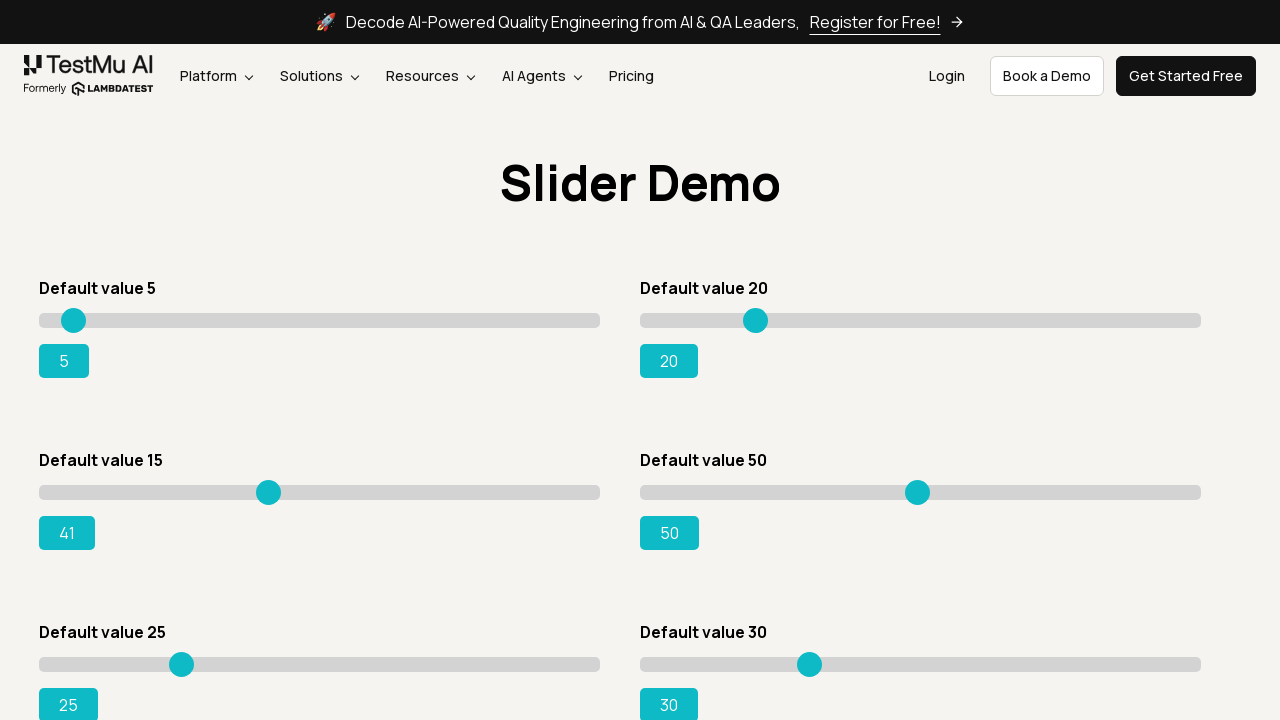

Dragged slider thumb to x position 274 at (274, 485)
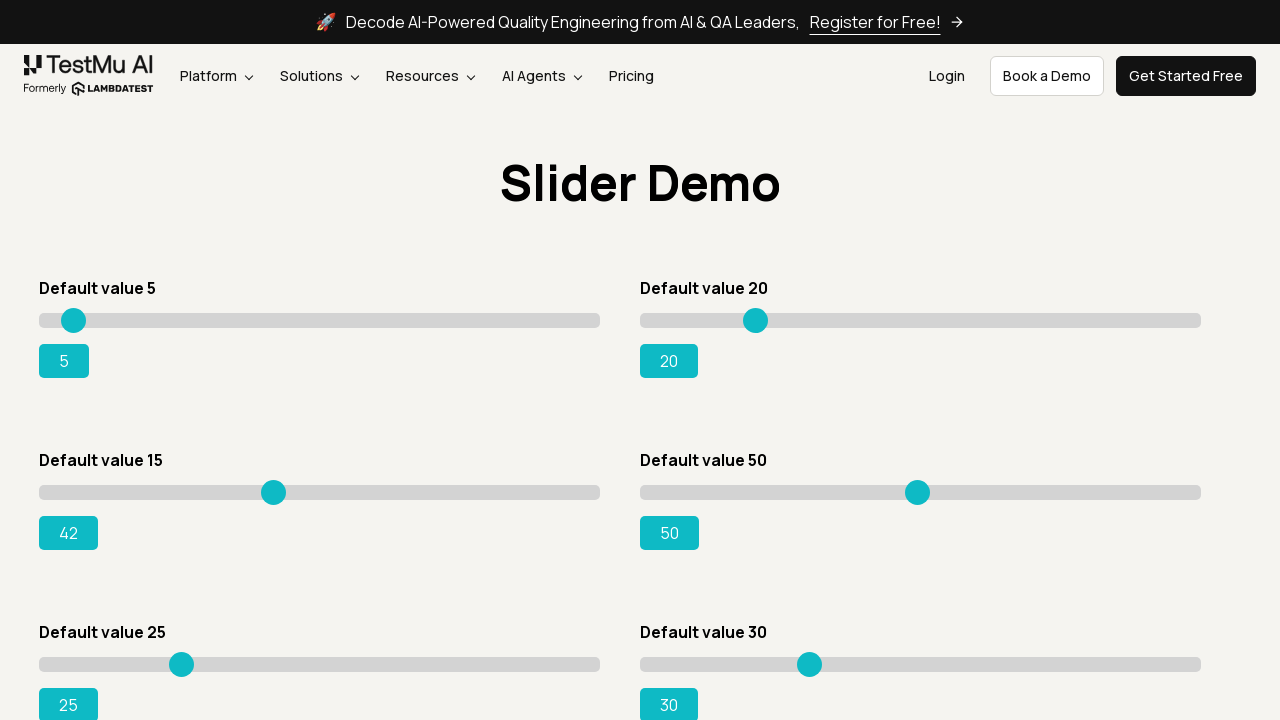

Retrieved updated slider value: 42
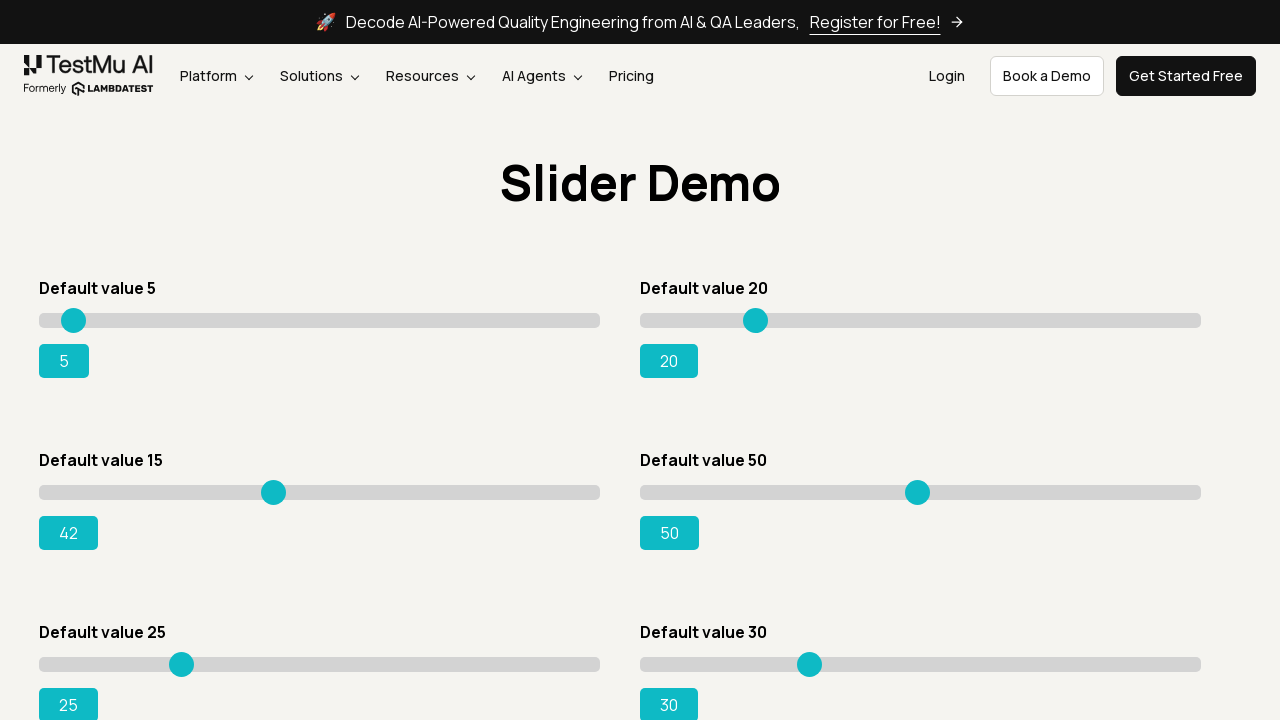

Dragged slider thumb to x position 279 at (279, 485)
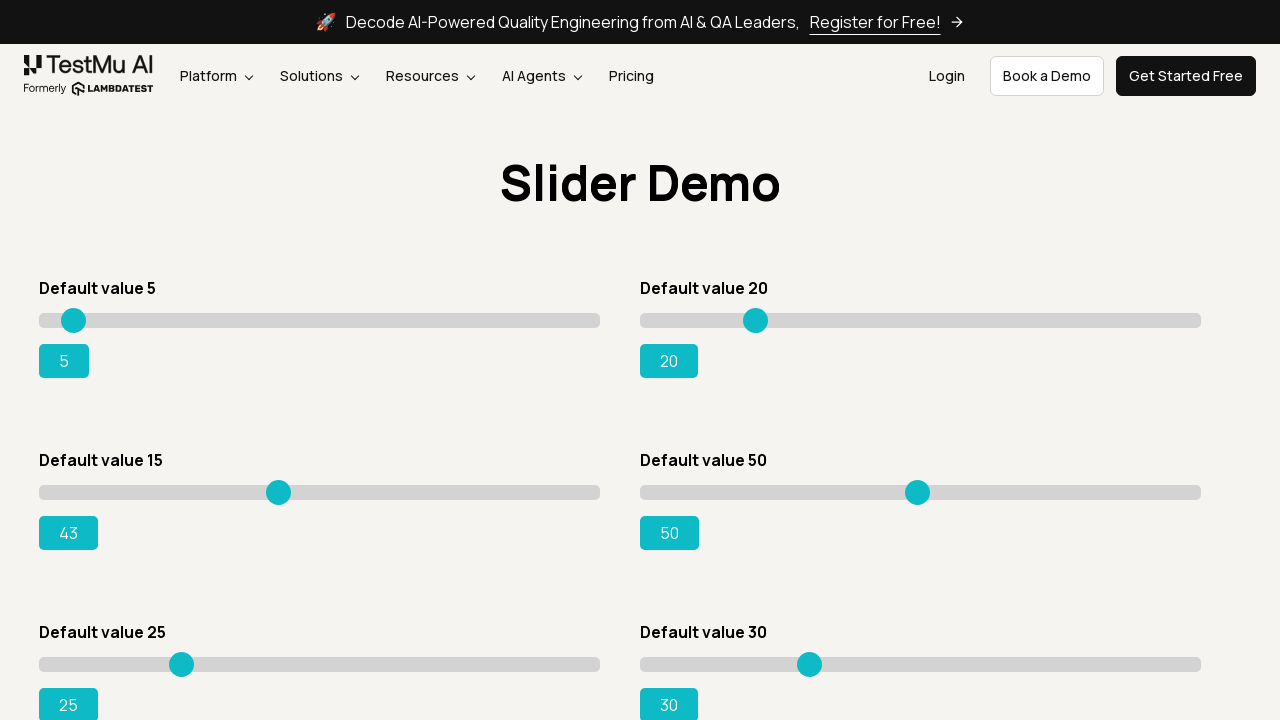

Retrieved updated slider value: 43
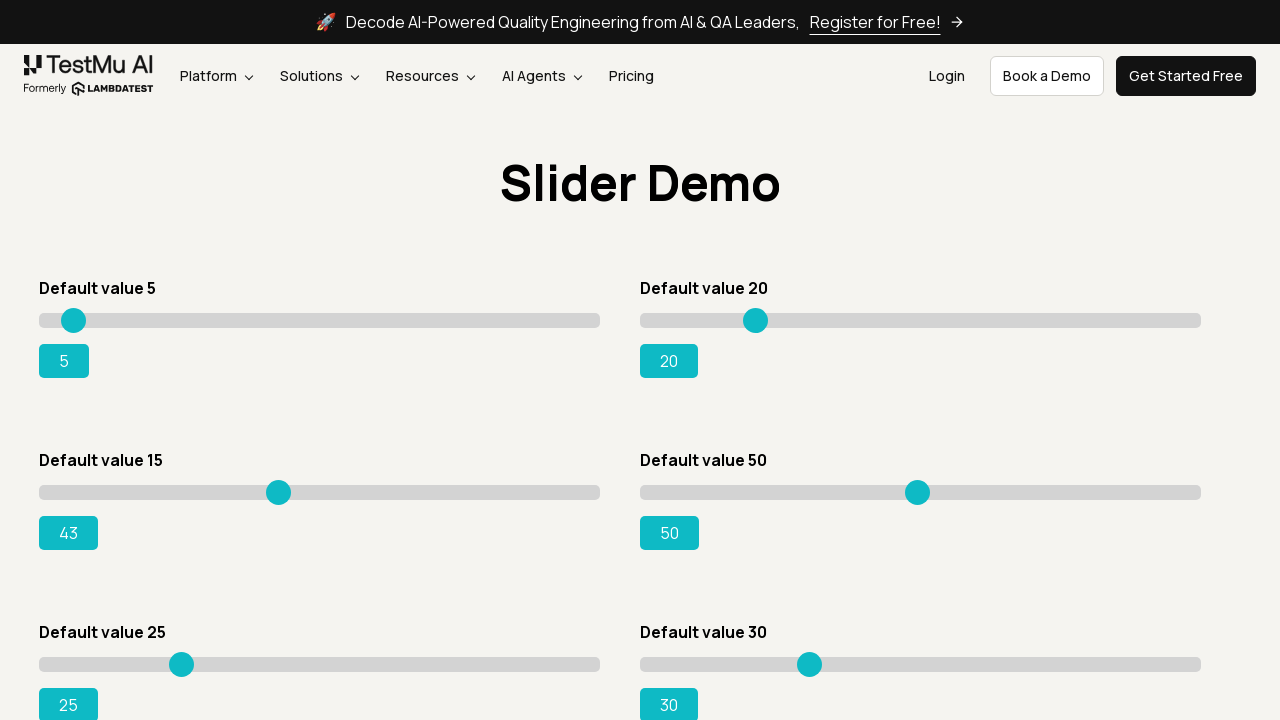

Dragged slider thumb to x position 284 at (284, 485)
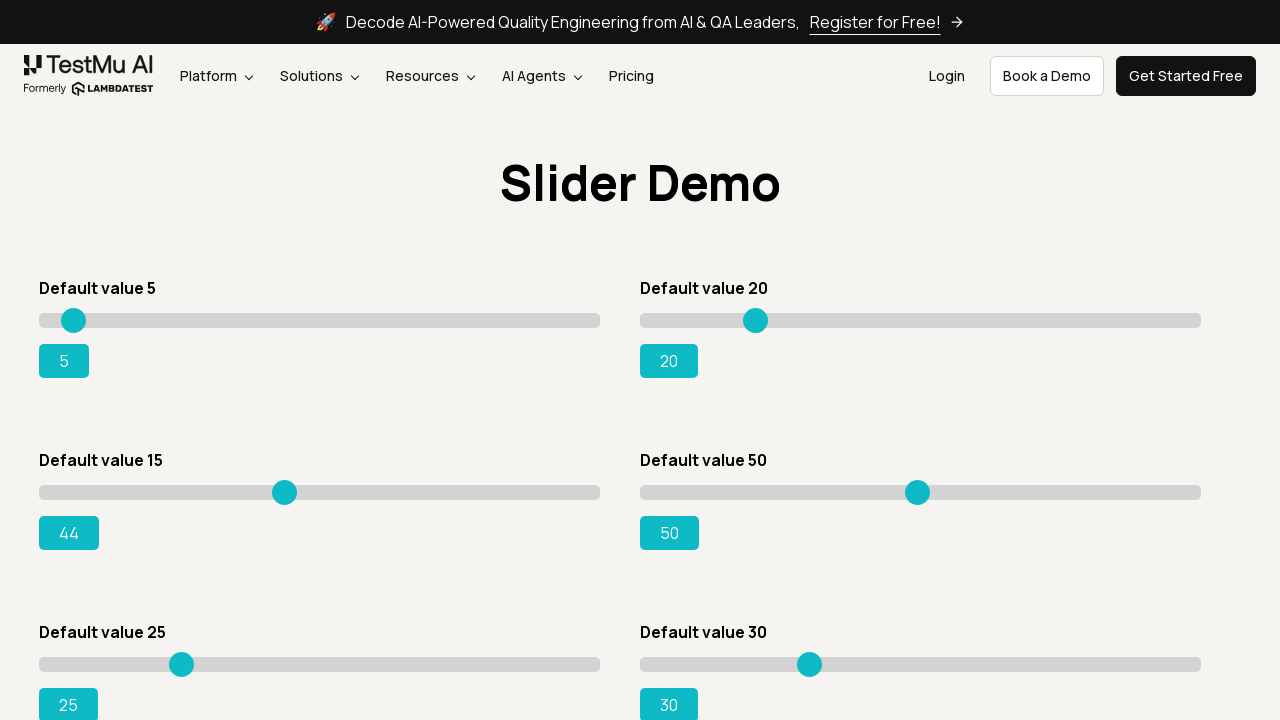

Retrieved updated slider value: 44
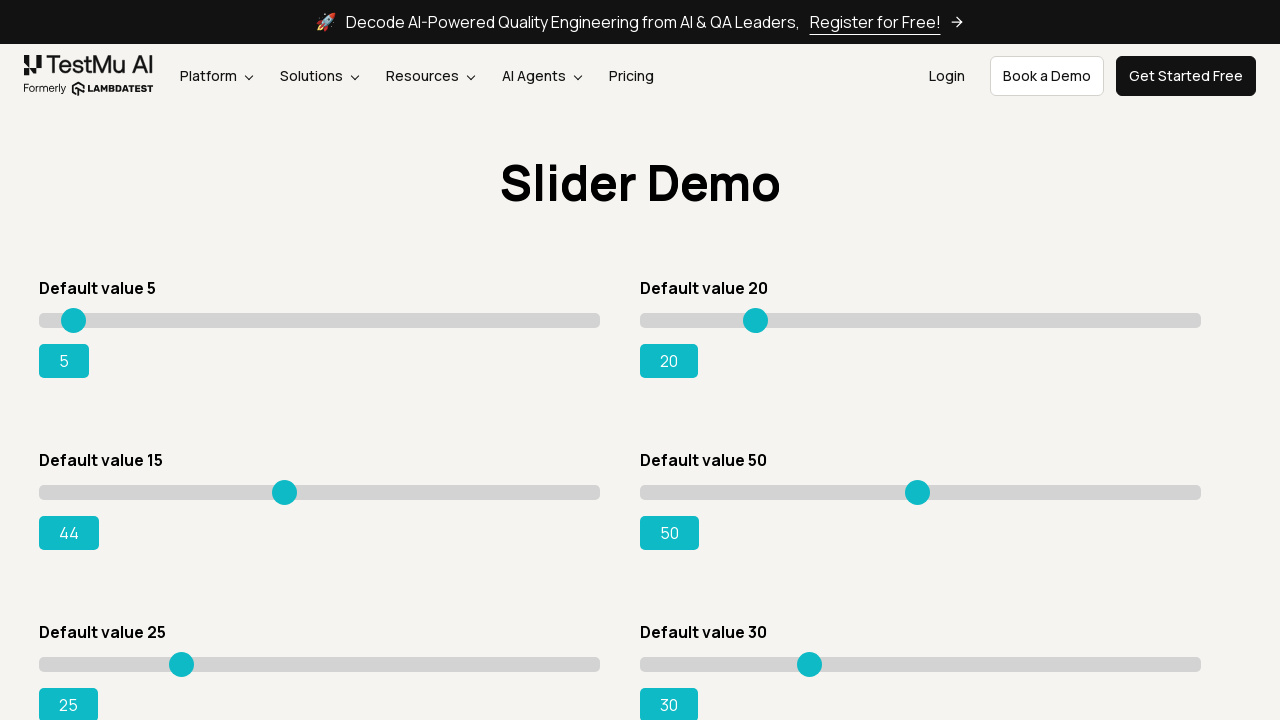

Dragged slider thumb to x position 289 at (289, 485)
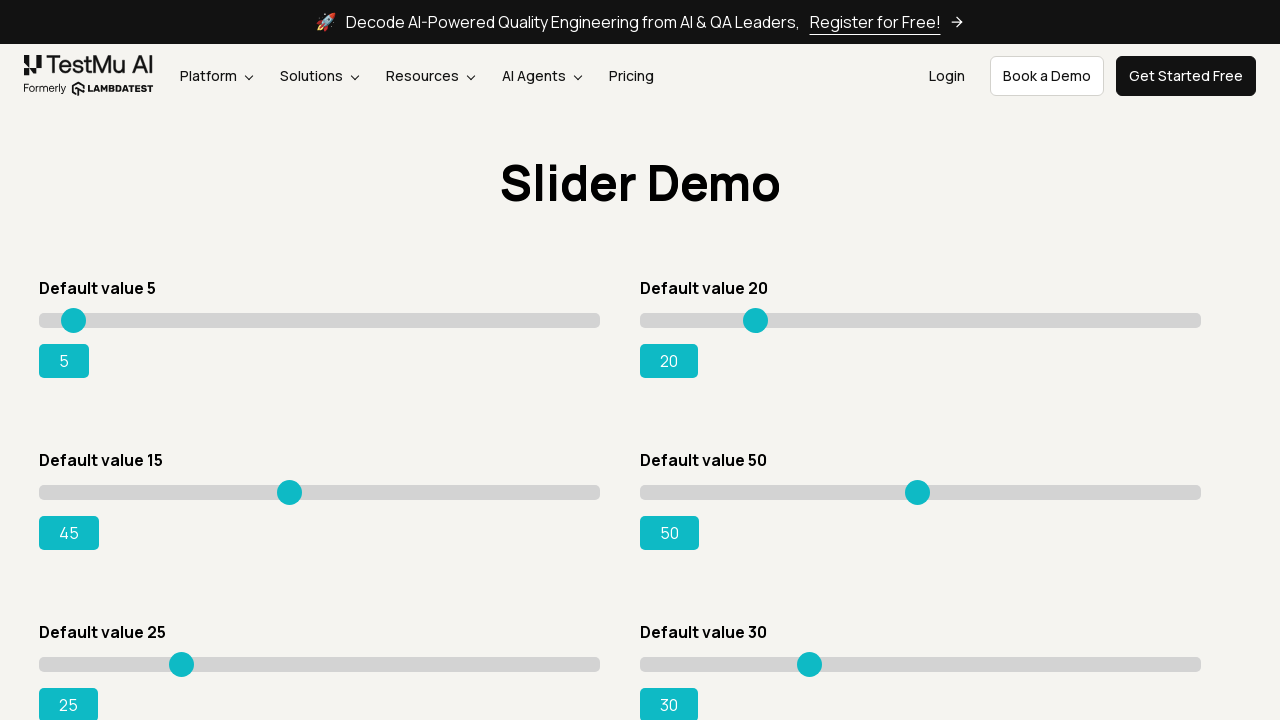

Retrieved updated slider value: 45
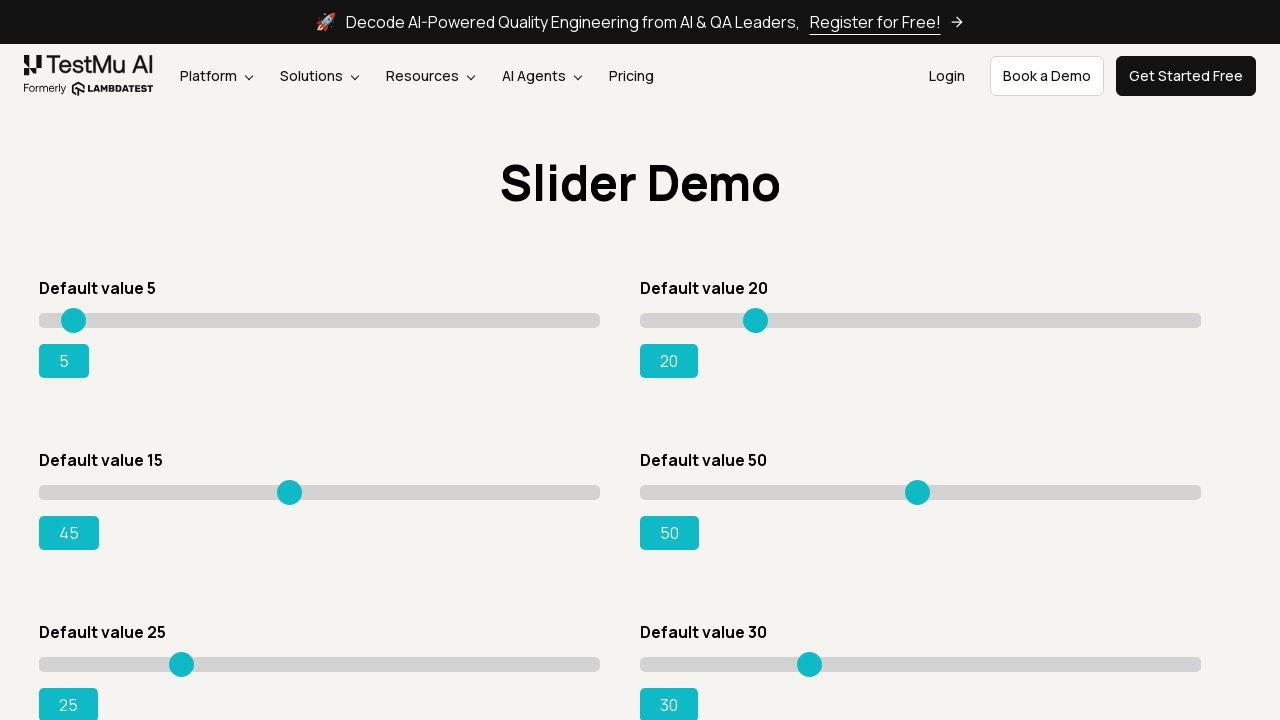

Dragged slider thumb to x position 294 at (294, 485)
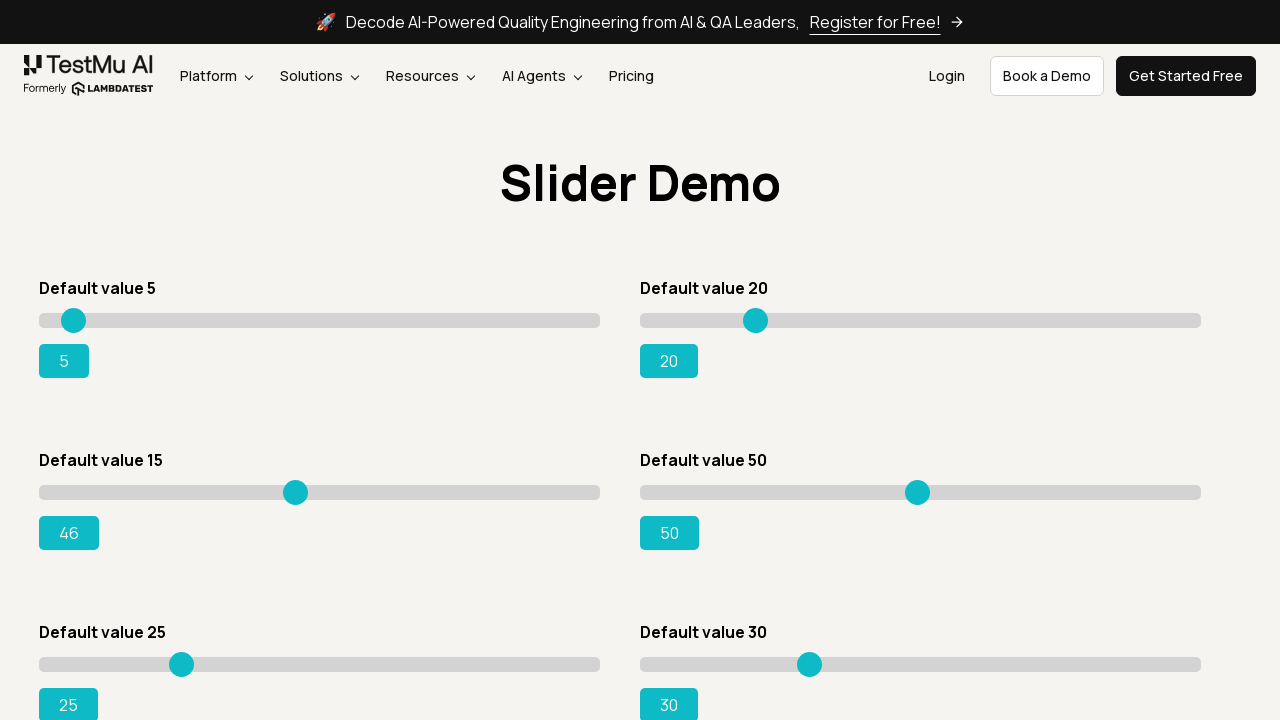

Retrieved updated slider value: 46
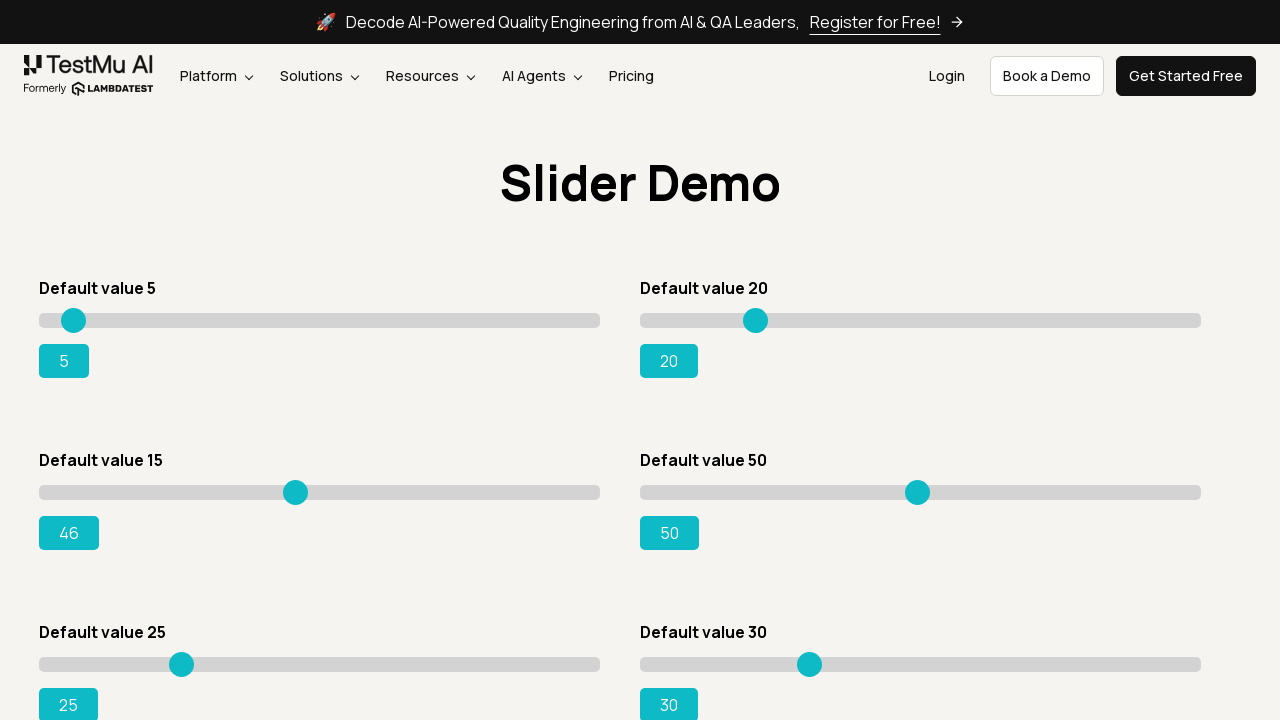

Dragged slider thumb to x position 299 at (299, 485)
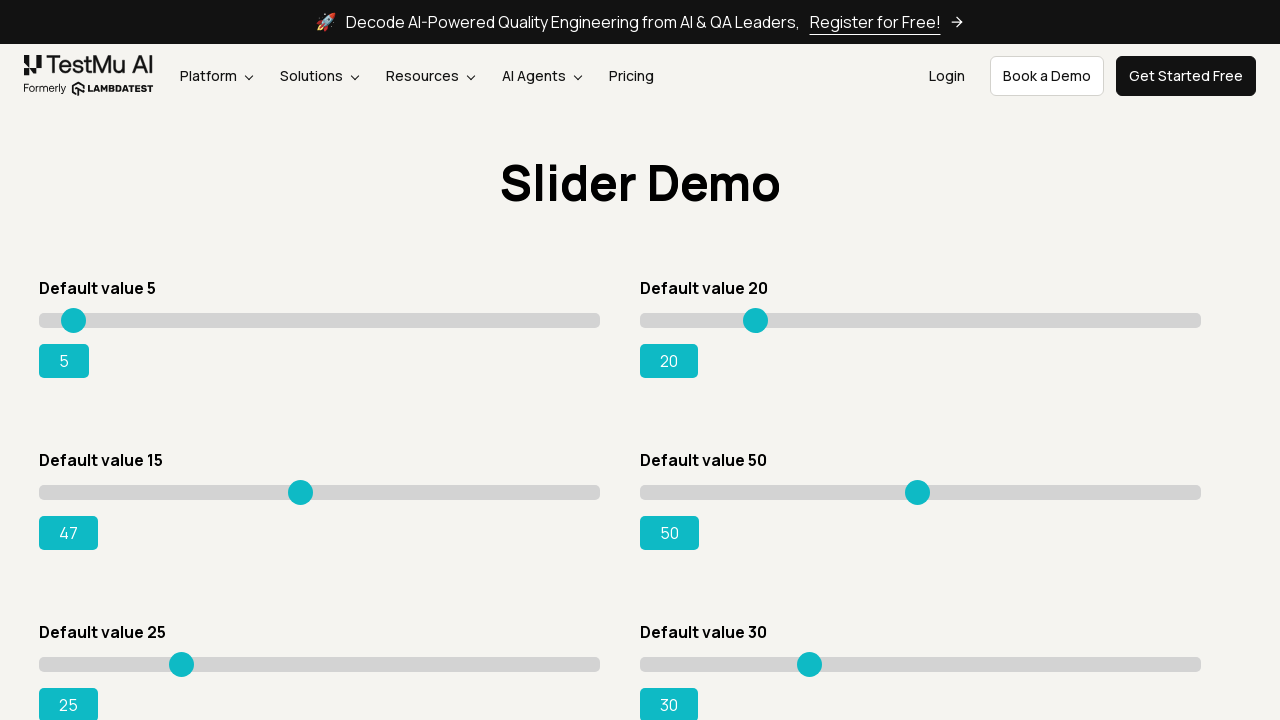

Retrieved updated slider value: 47
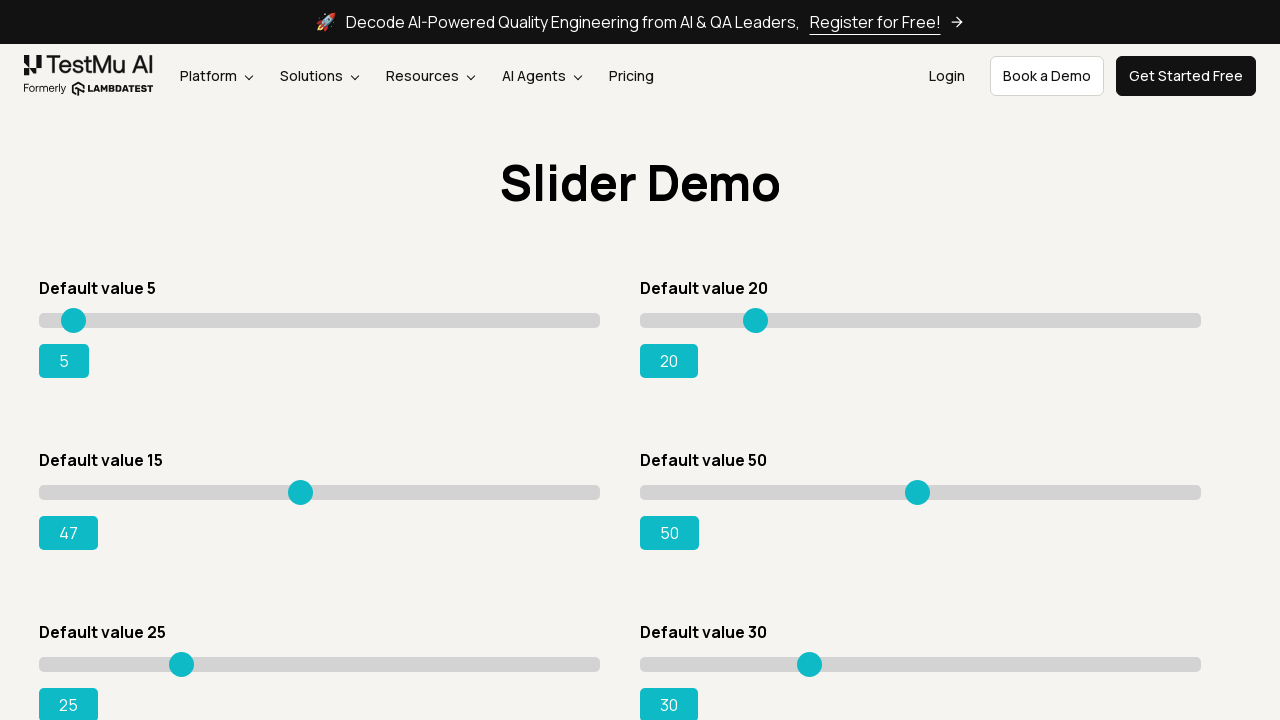

Dragged slider thumb to x position 304 at (304, 485)
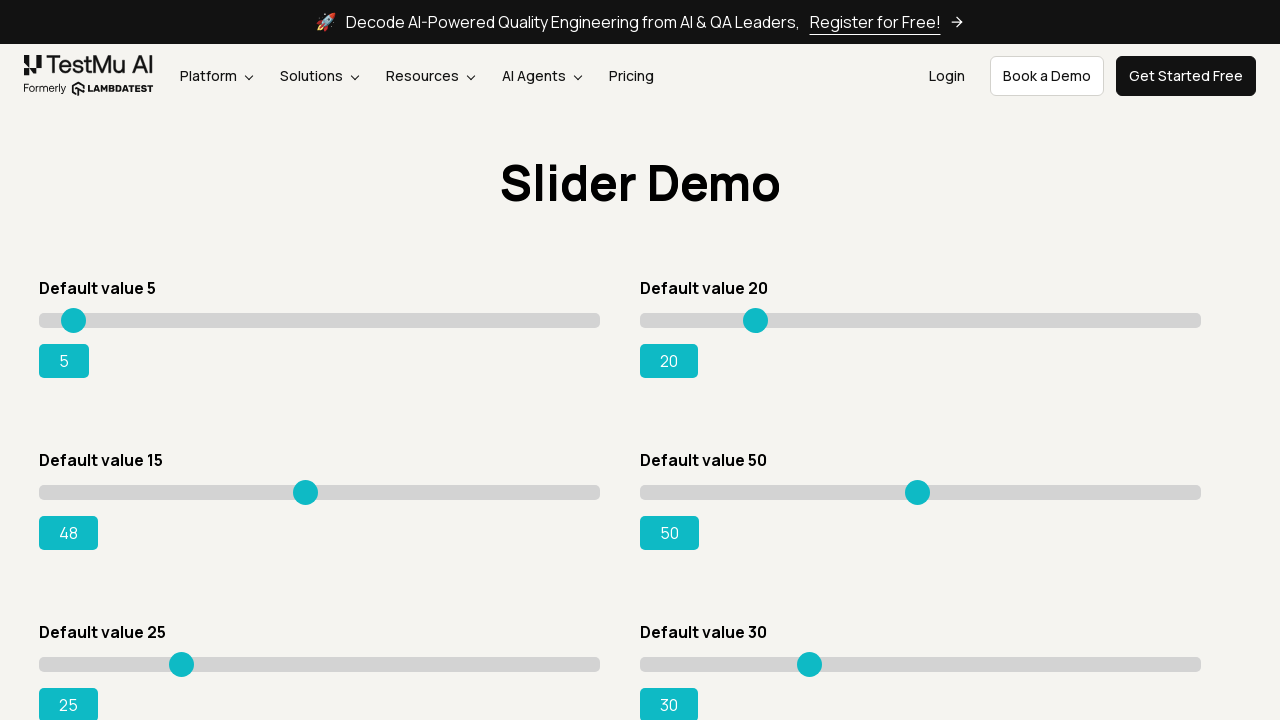

Retrieved updated slider value: 48
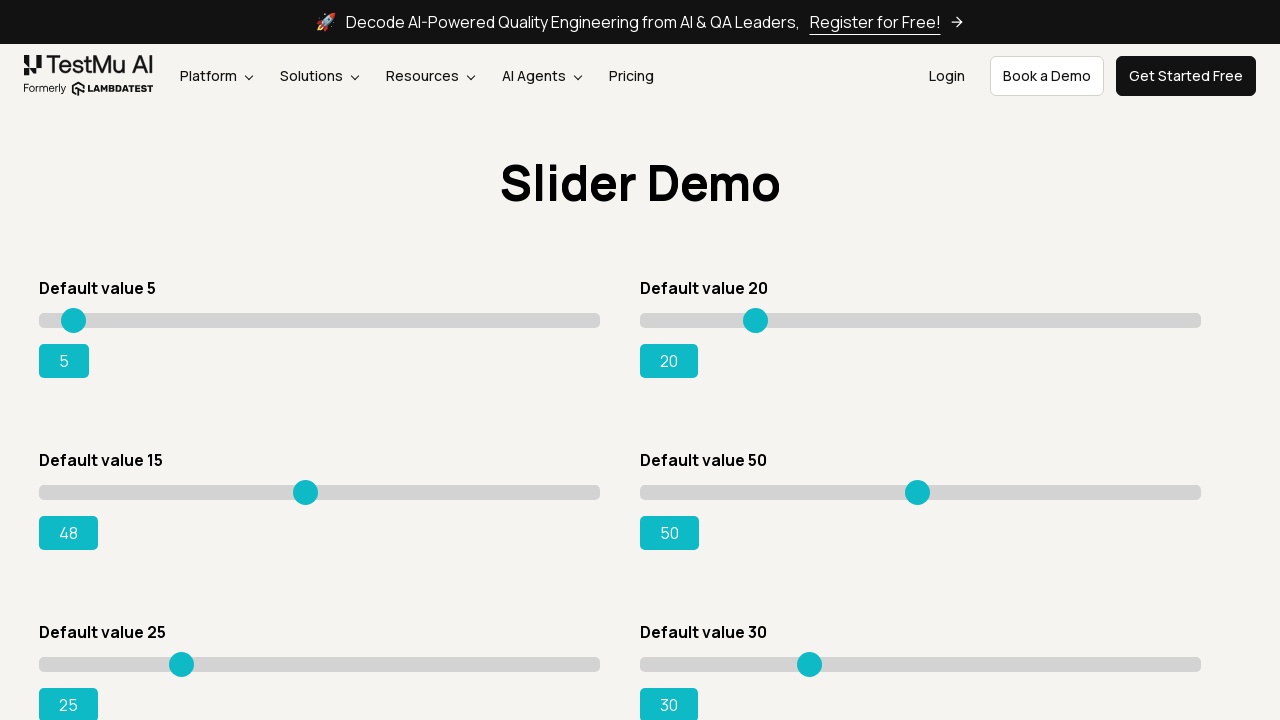

Dragged slider thumb to x position 309 at (309, 485)
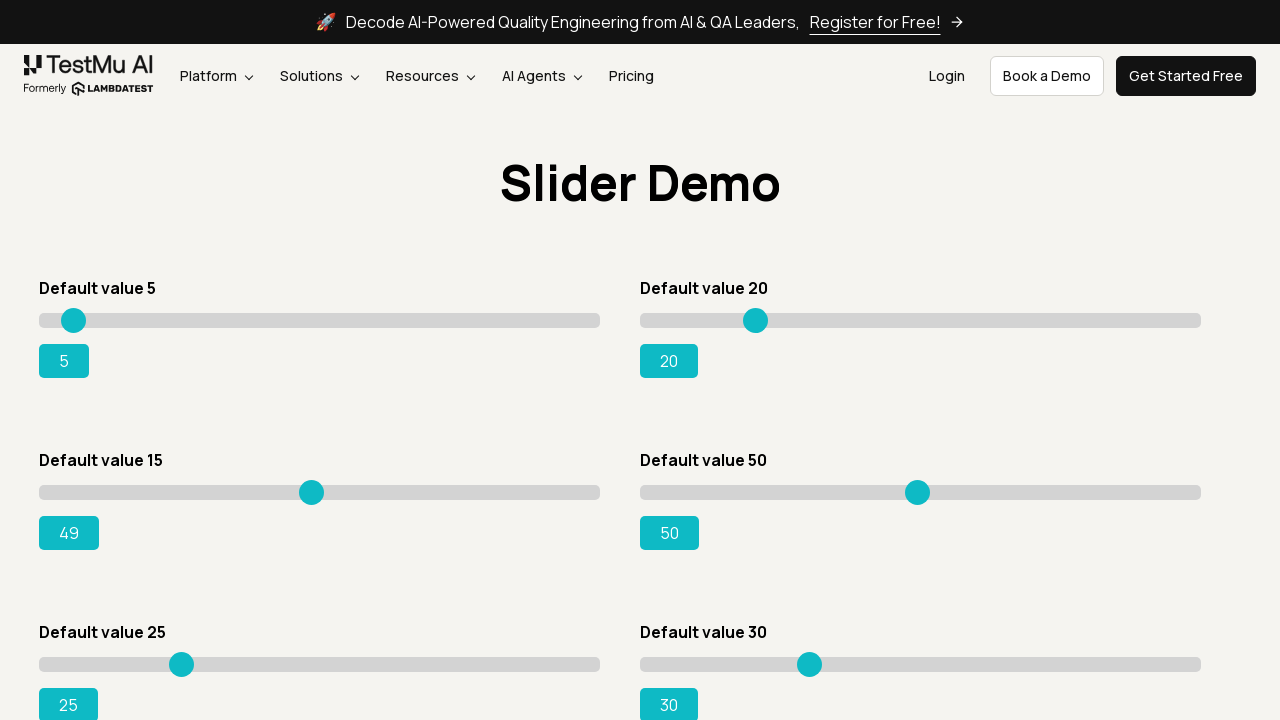

Retrieved updated slider value: 49
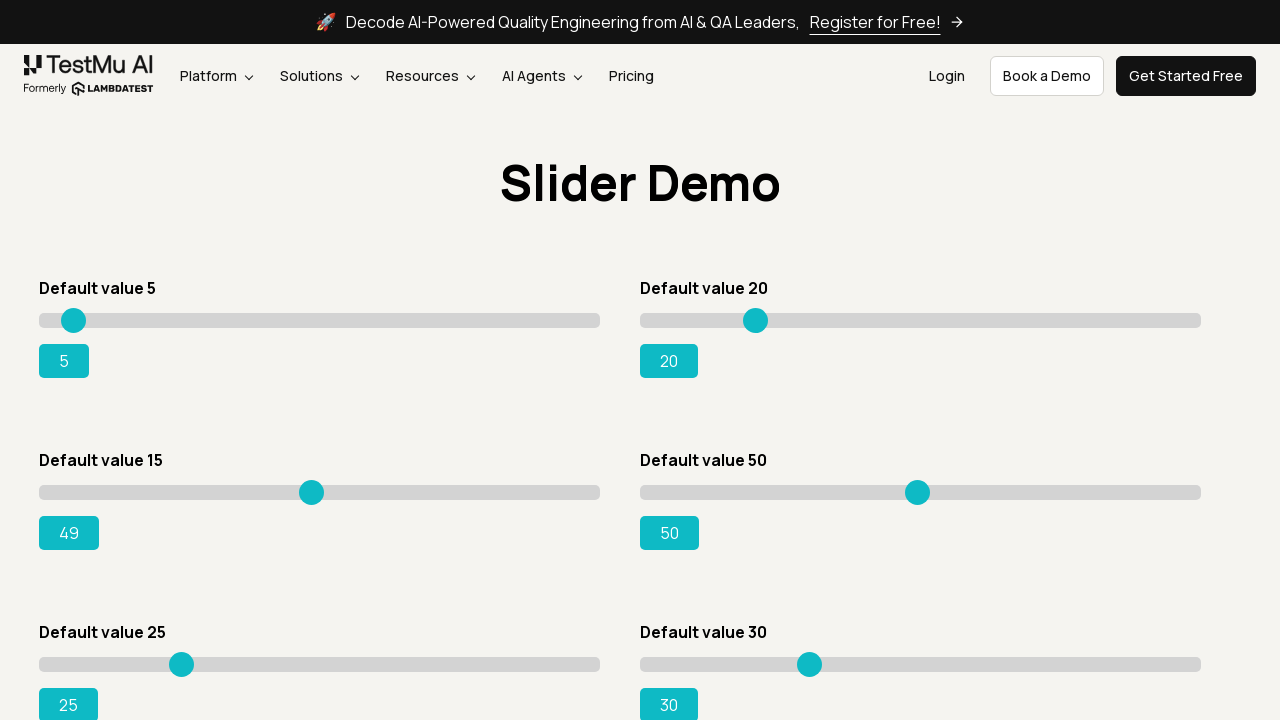

Dragged slider thumb to x position 314 at (314, 485)
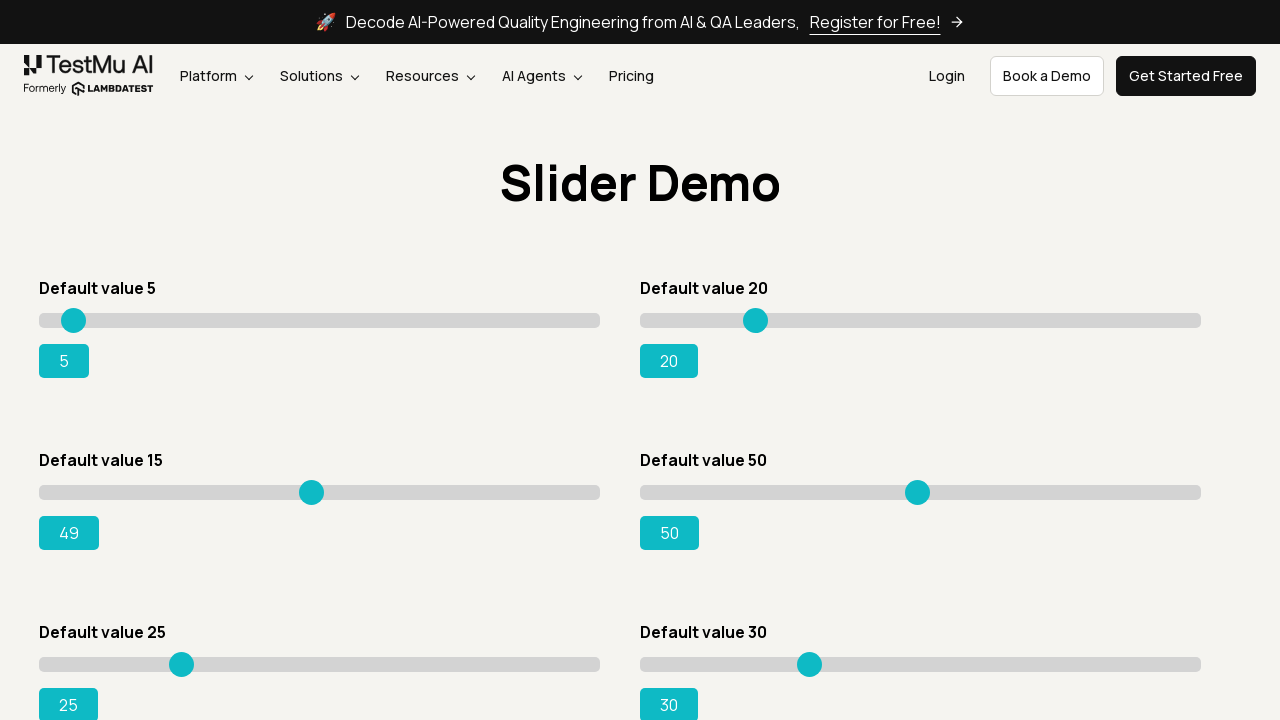

Retrieved updated slider value: 49
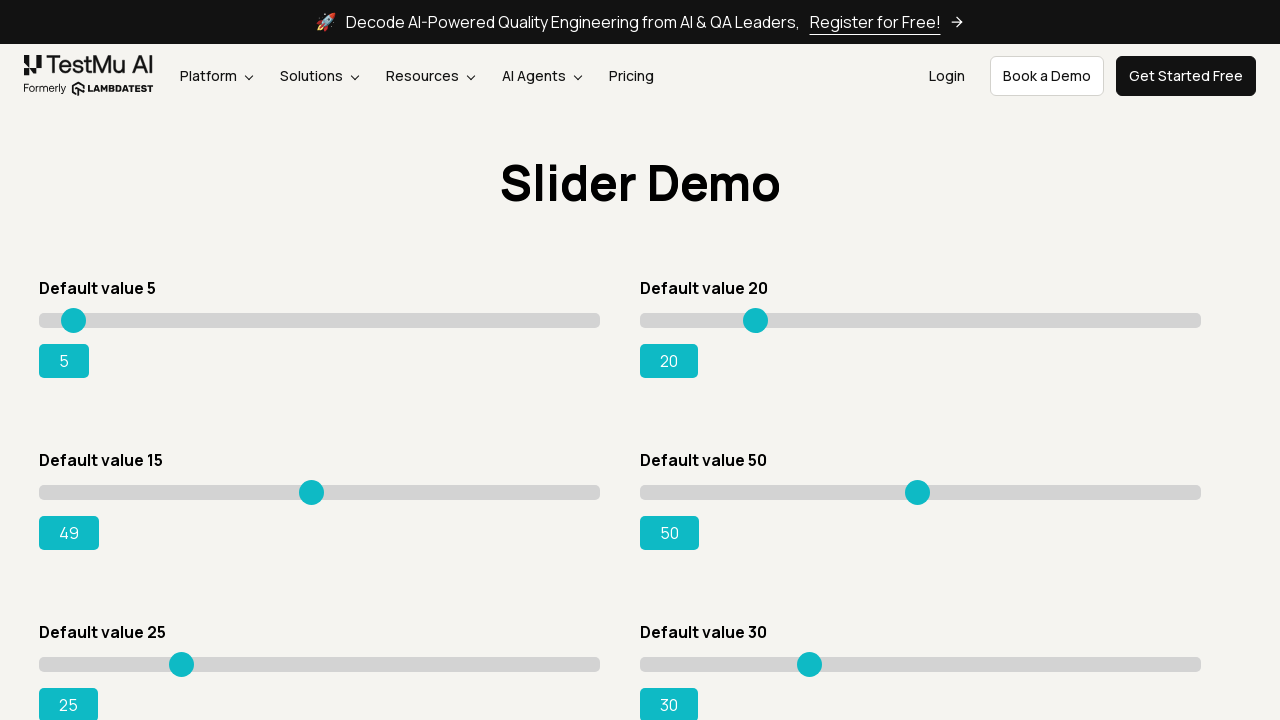

Dragged slider thumb to x position 319 at (319, 485)
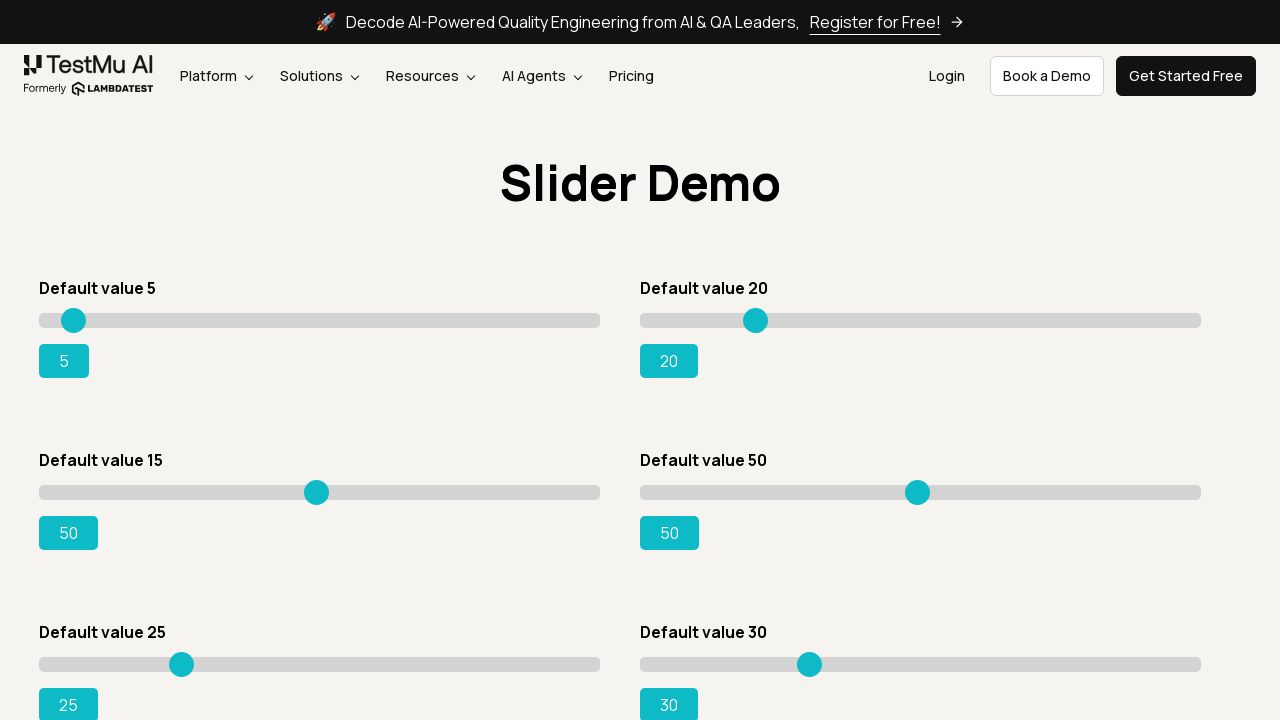

Retrieved updated slider value: 50
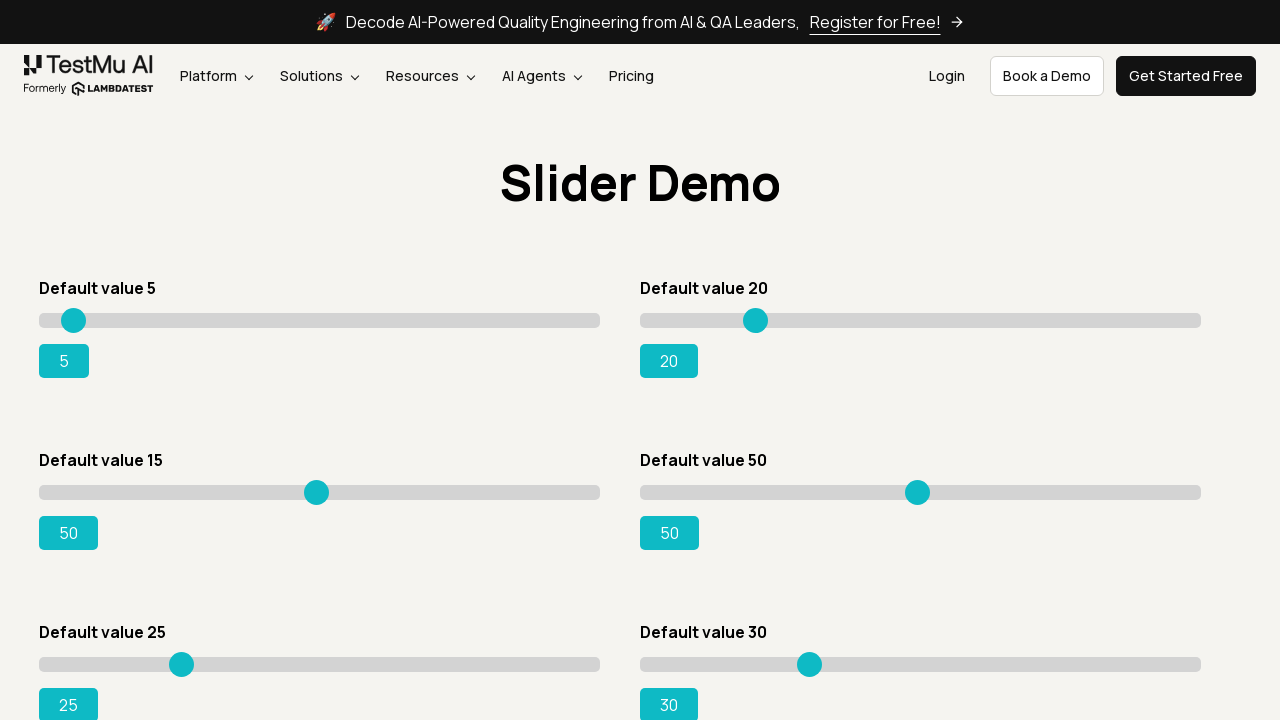

Dragged slider thumb to x position 324 at (324, 485)
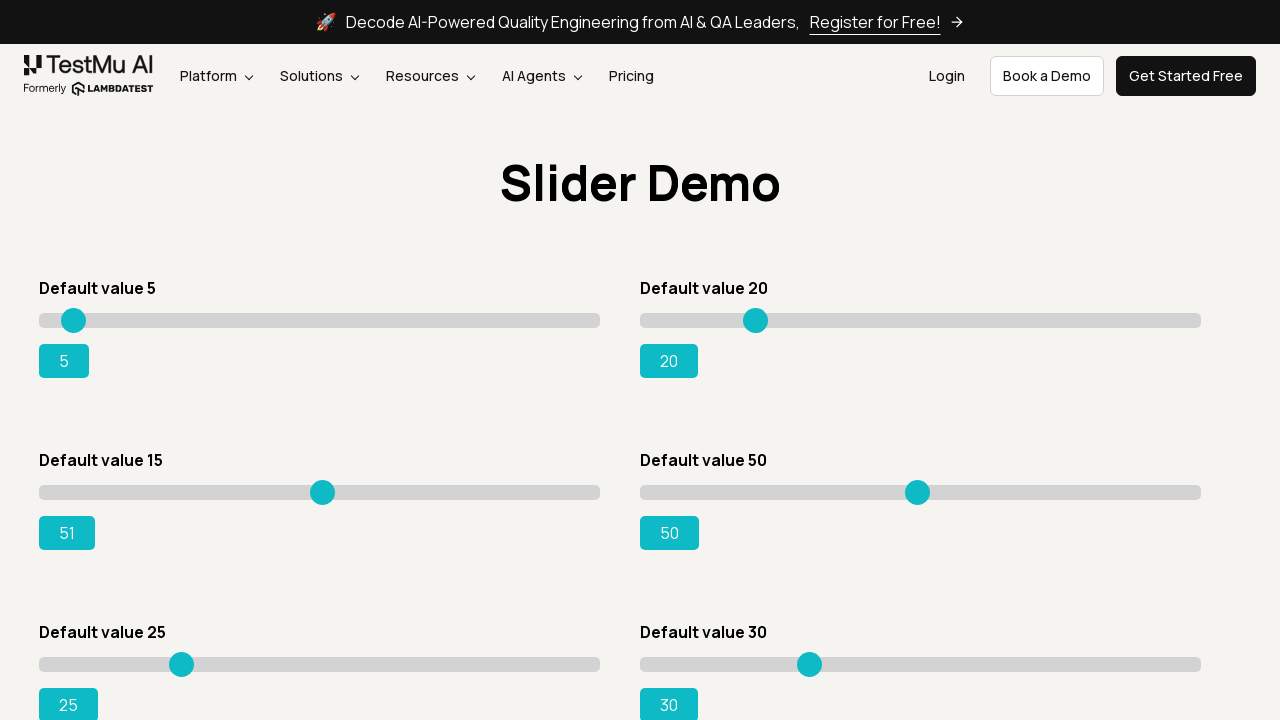

Retrieved updated slider value: 51
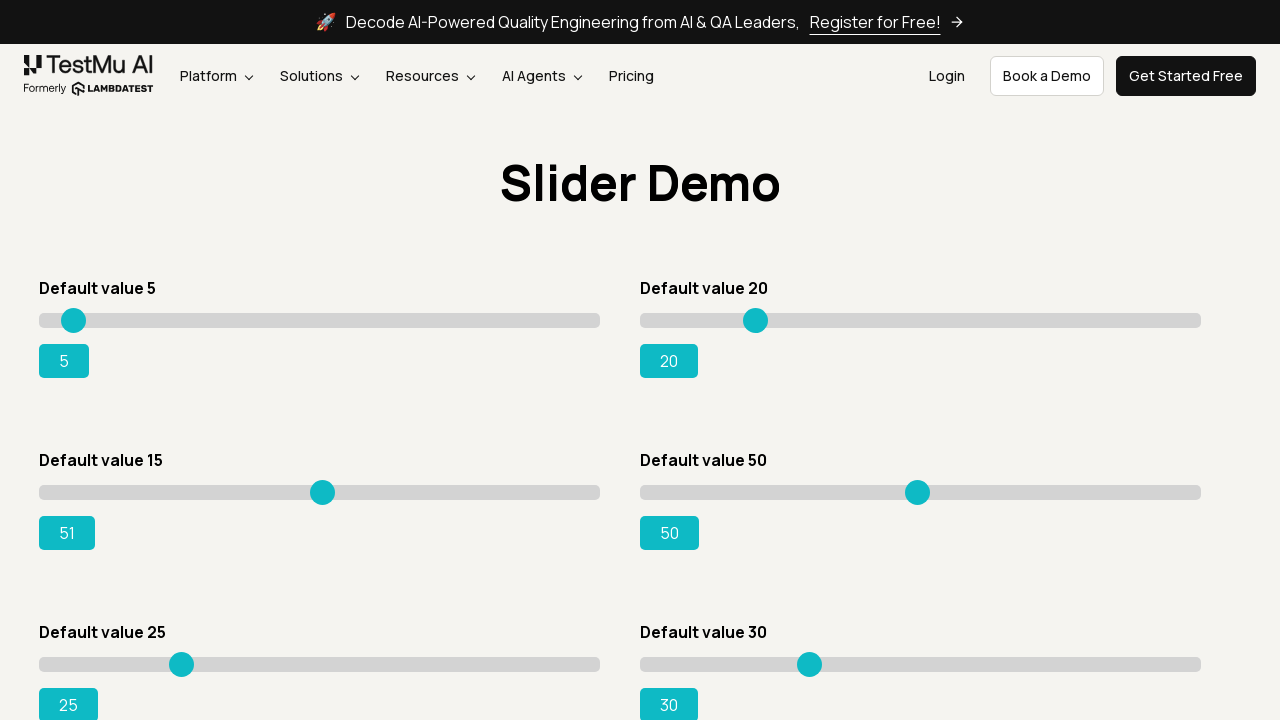

Dragged slider thumb to x position 329 at (329, 485)
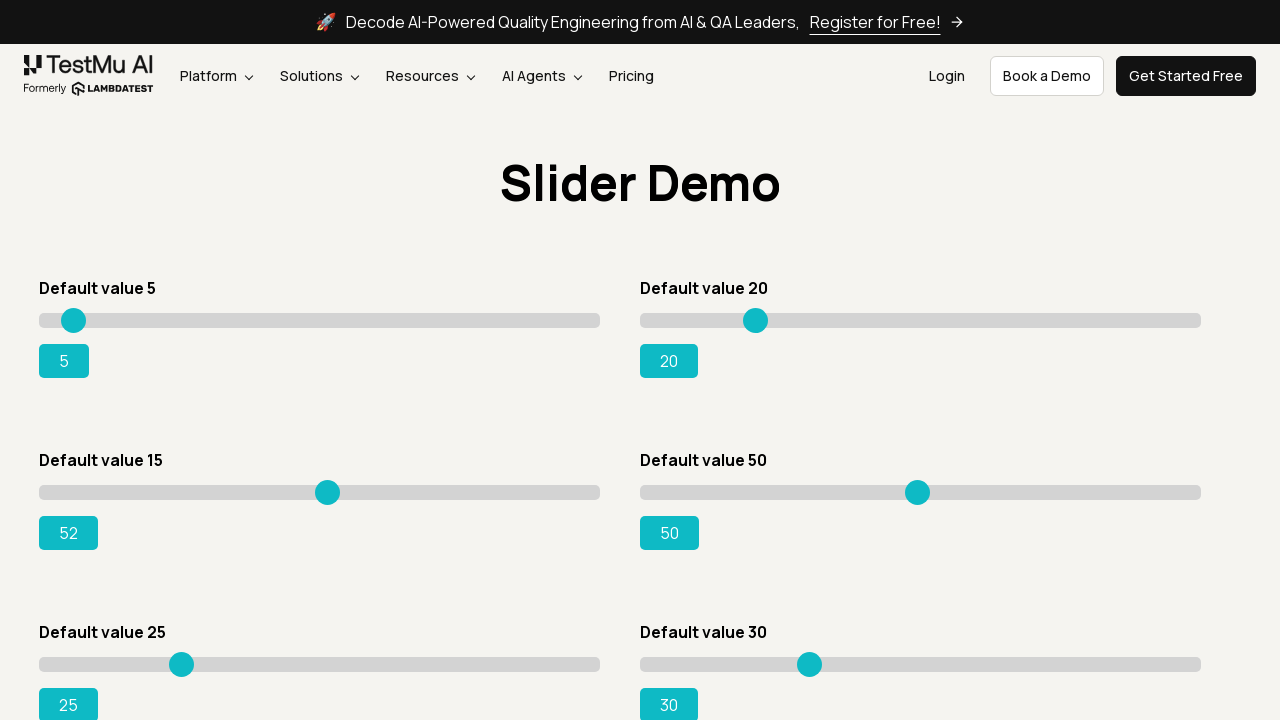

Retrieved updated slider value: 52
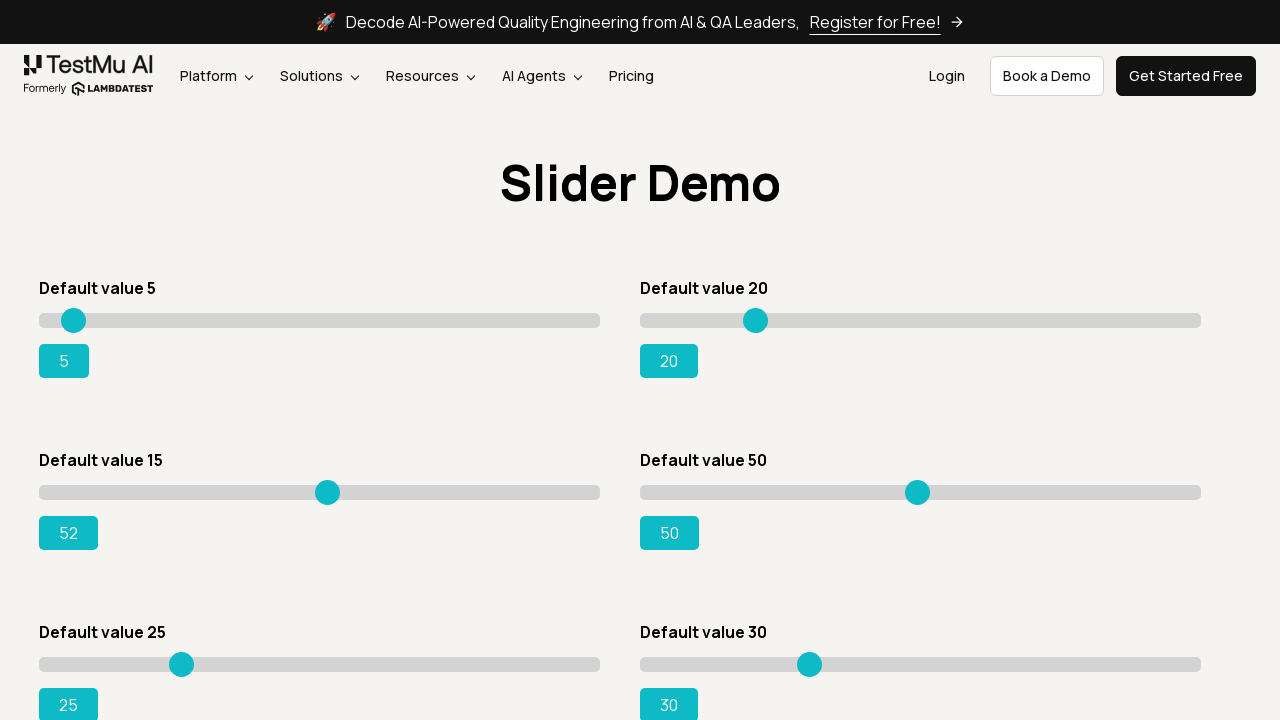

Dragged slider thumb to x position 334 at (334, 485)
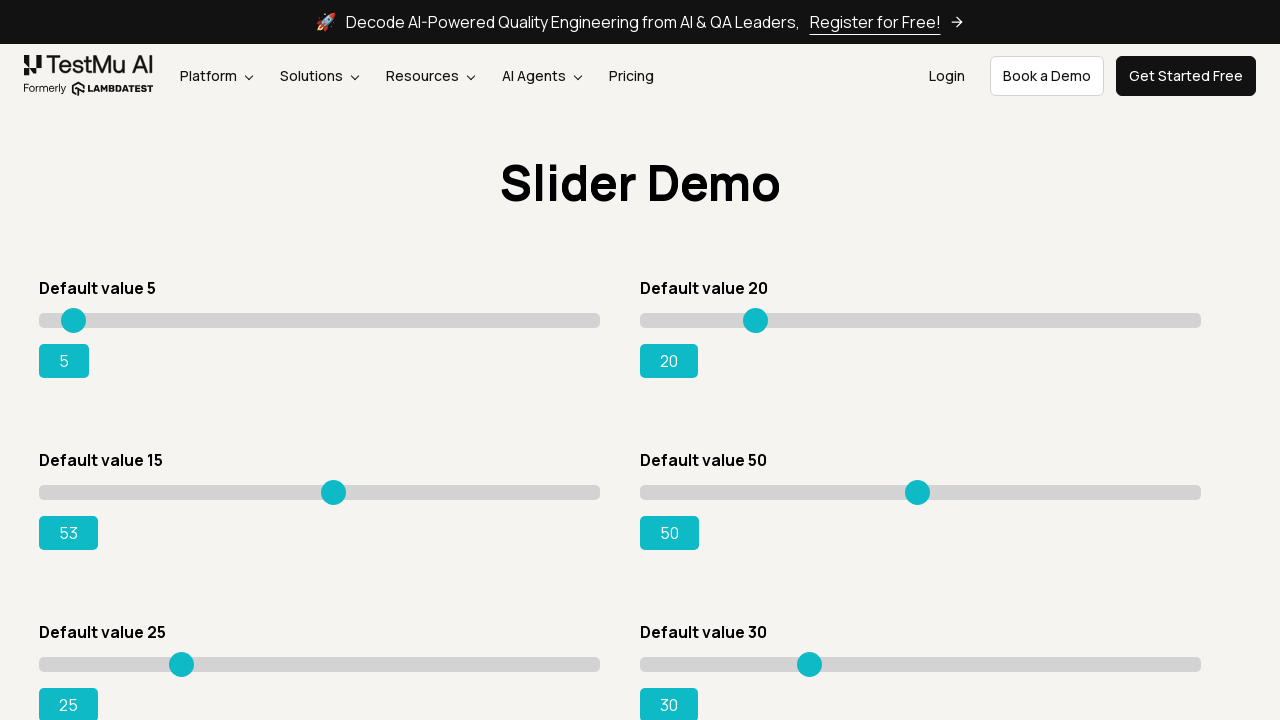

Retrieved updated slider value: 53
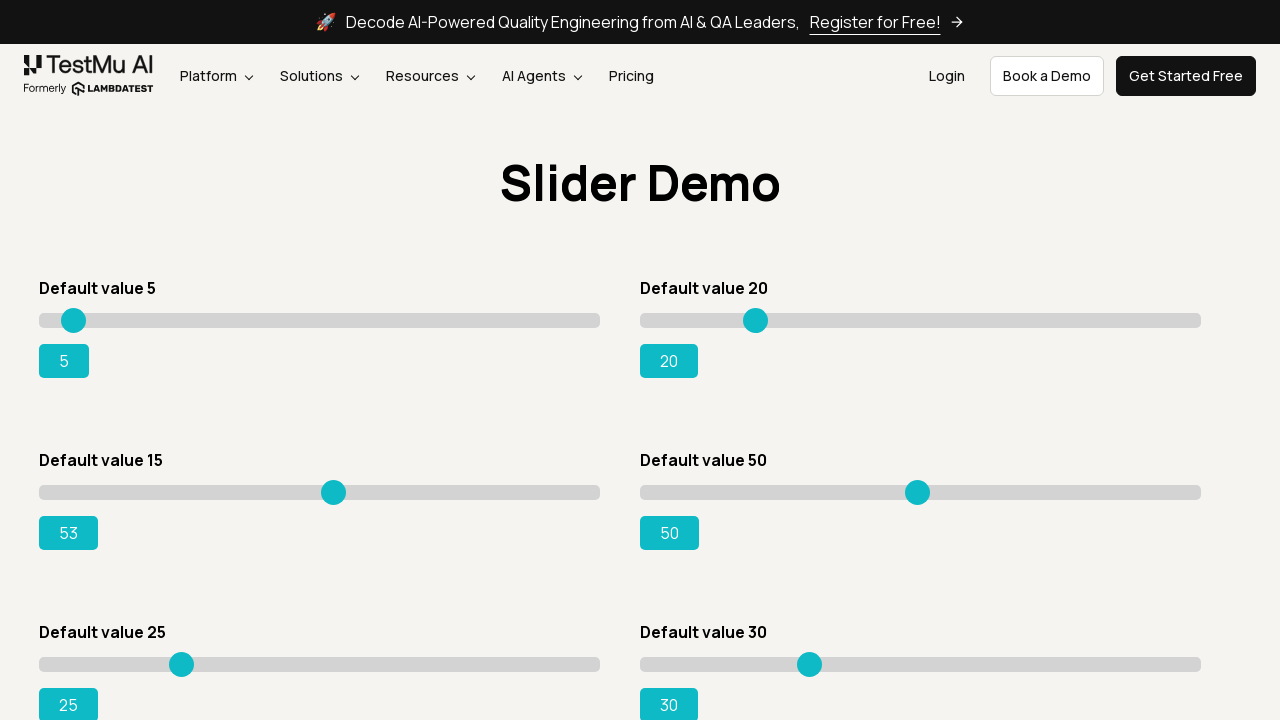

Dragged slider thumb to x position 339 at (339, 485)
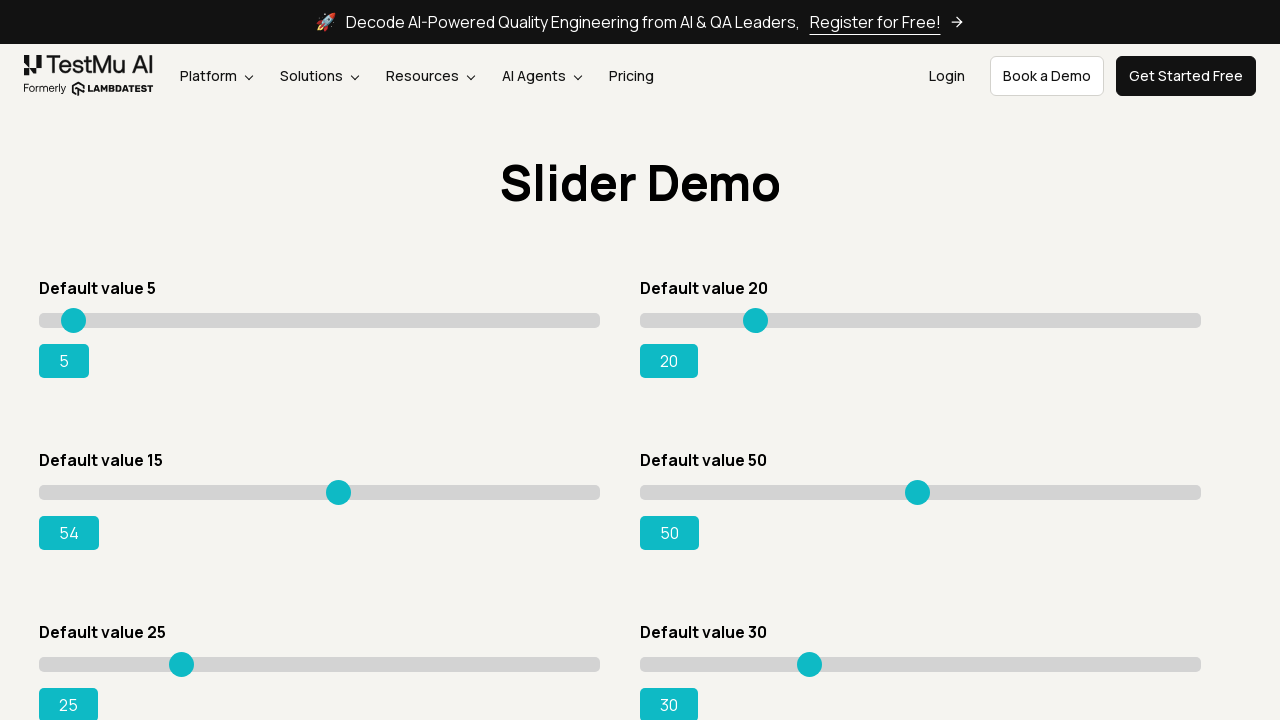

Retrieved updated slider value: 54
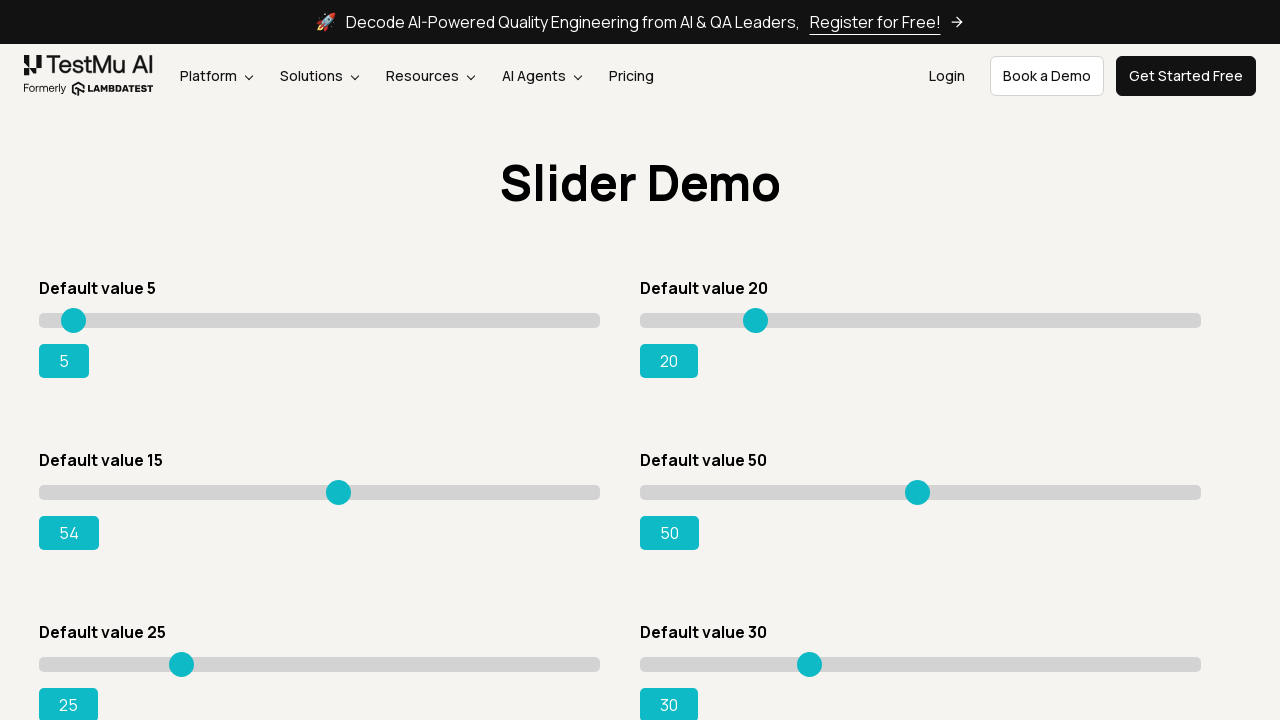

Dragged slider thumb to x position 344 at (344, 485)
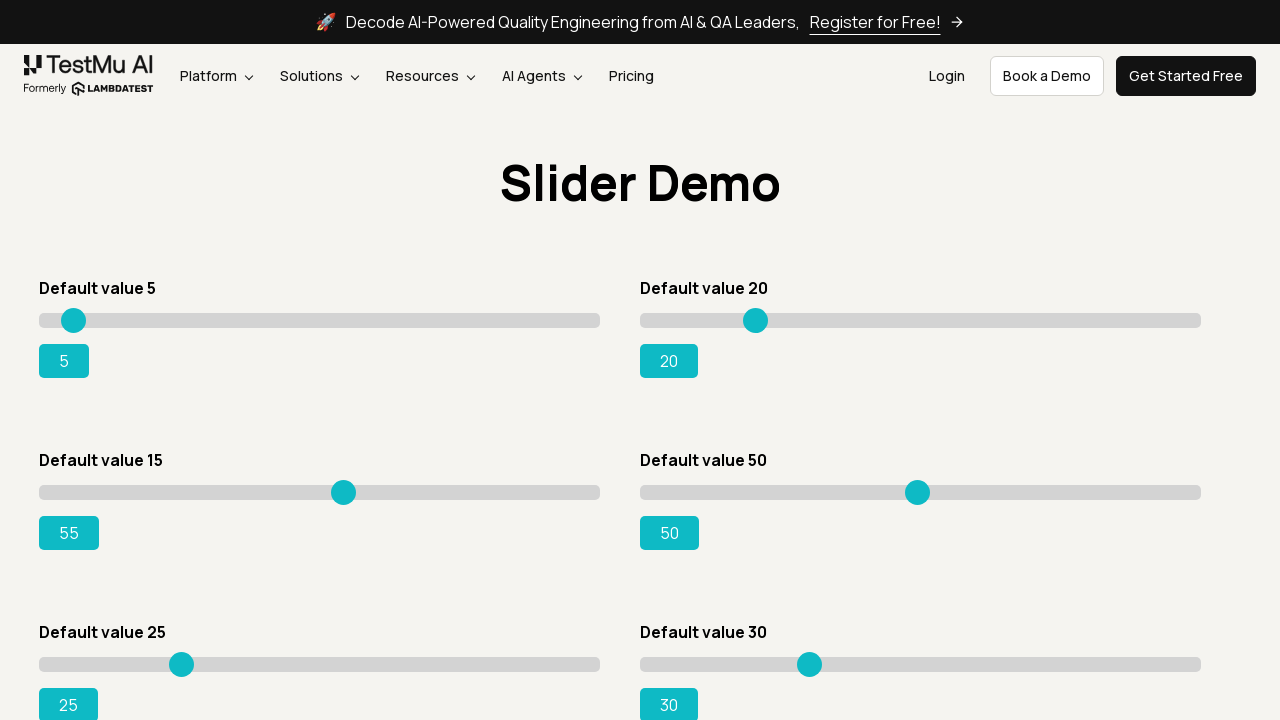

Retrieved updated slider value: 55
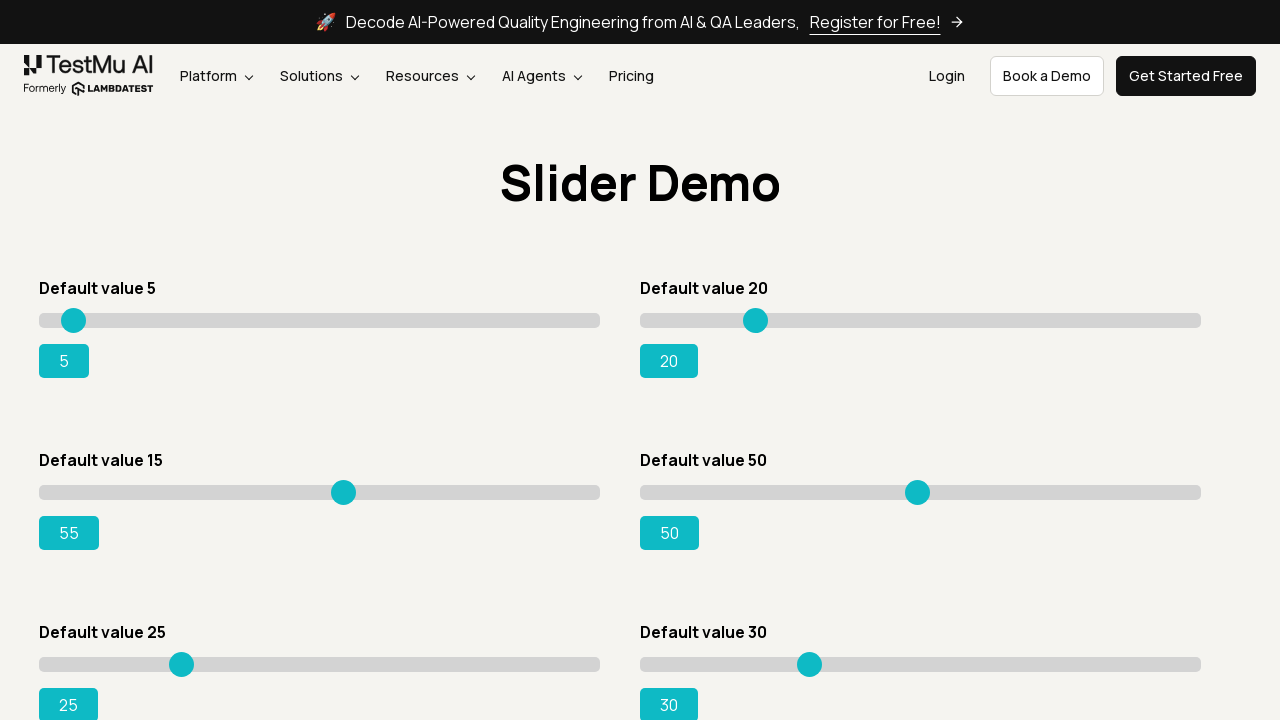

Dragged slider thumb to x position 349 at (349, 485)
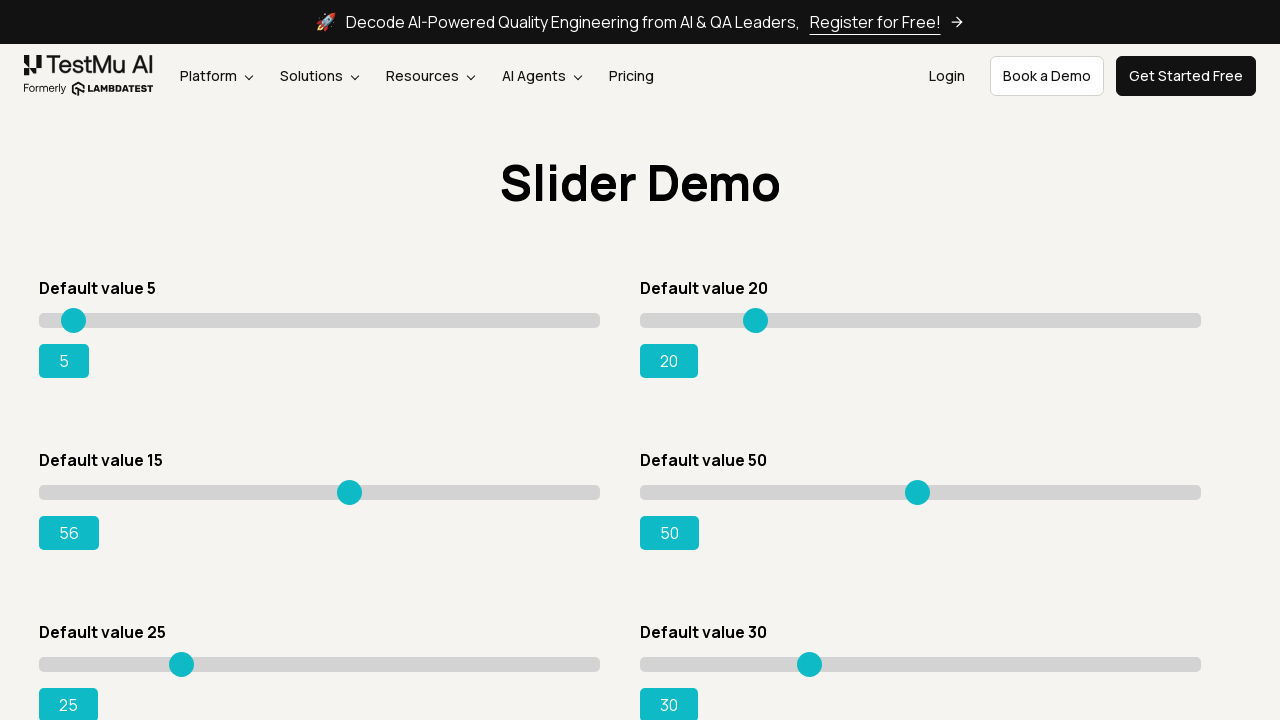

Retrieved updated slider value: 56
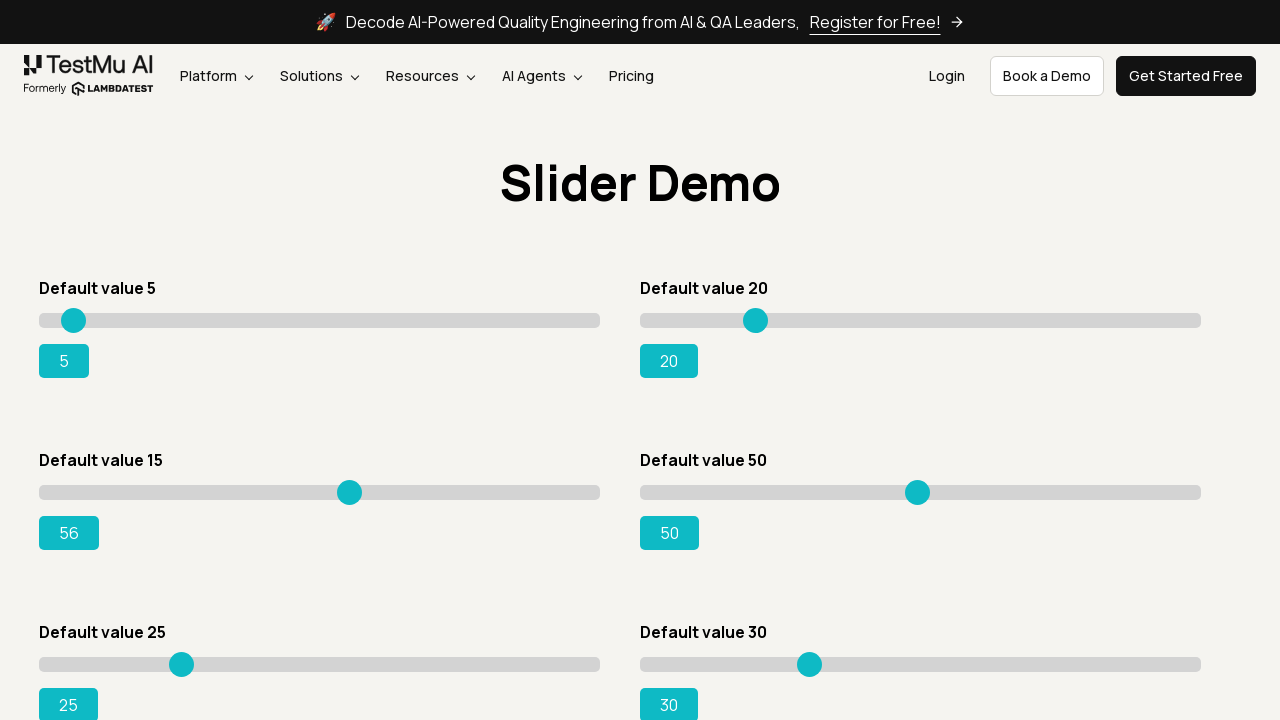

Dragged slider thumb to x position 354 at (354, 485)
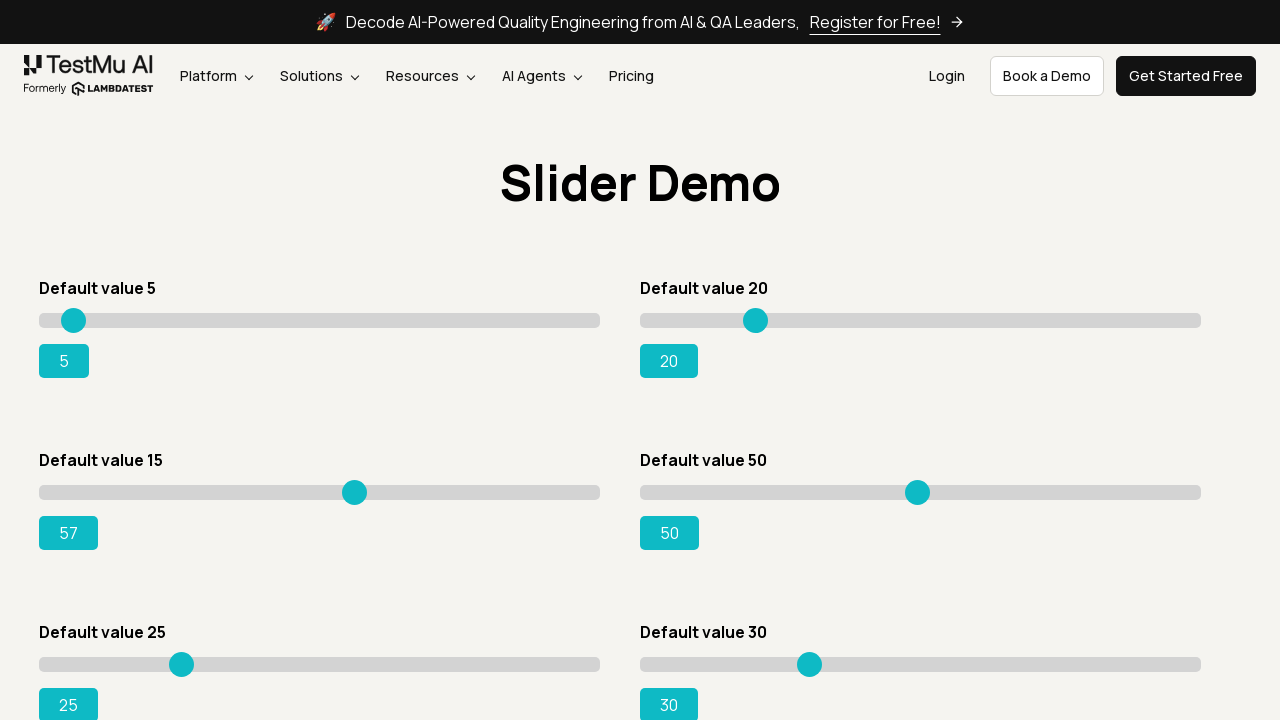

Retrieved updated slider value: 57
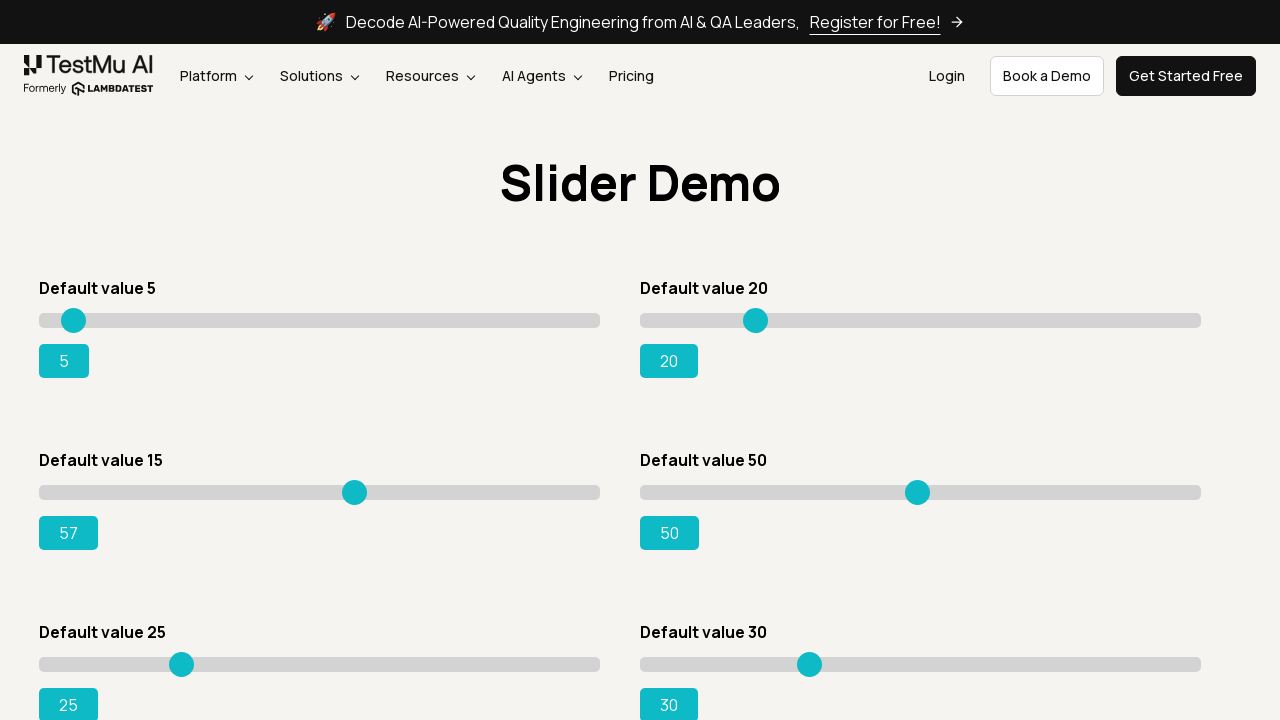

Dragged slider thumb to x position 359 at (359, 485)
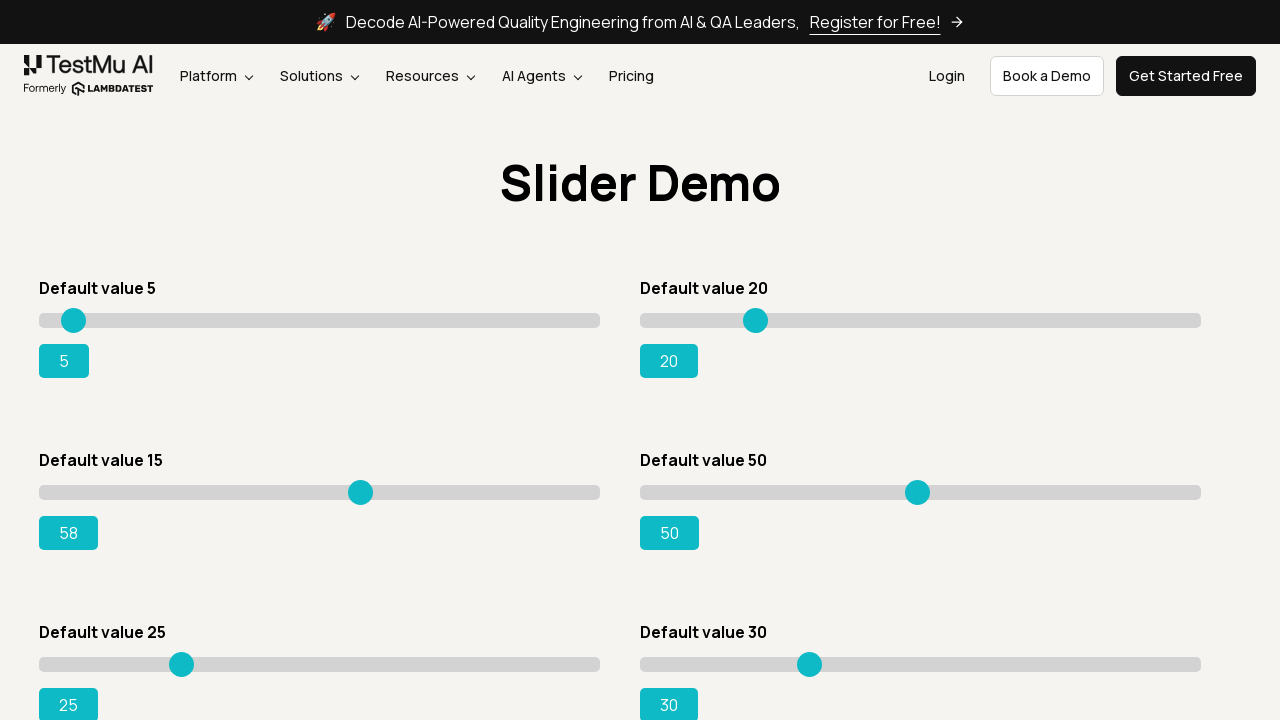

Retrieved updated slider value: 58
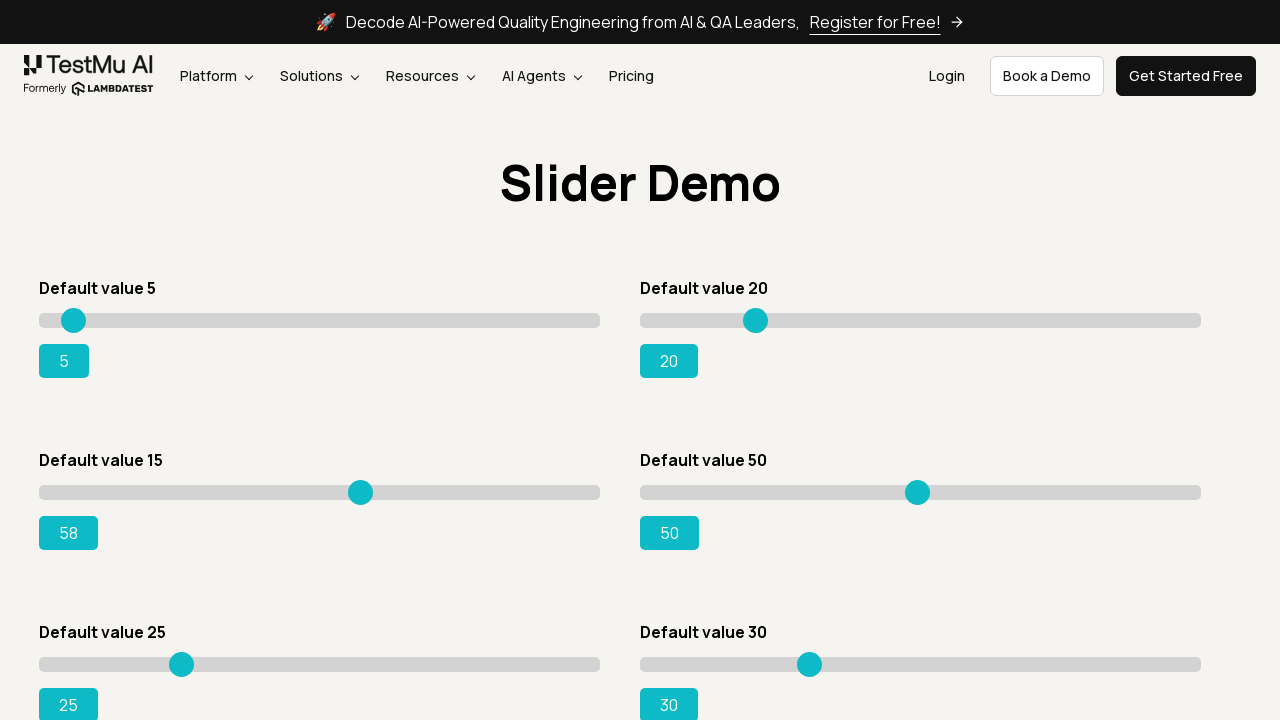

Dragged slider thumb to x position 364 at (364, 485)
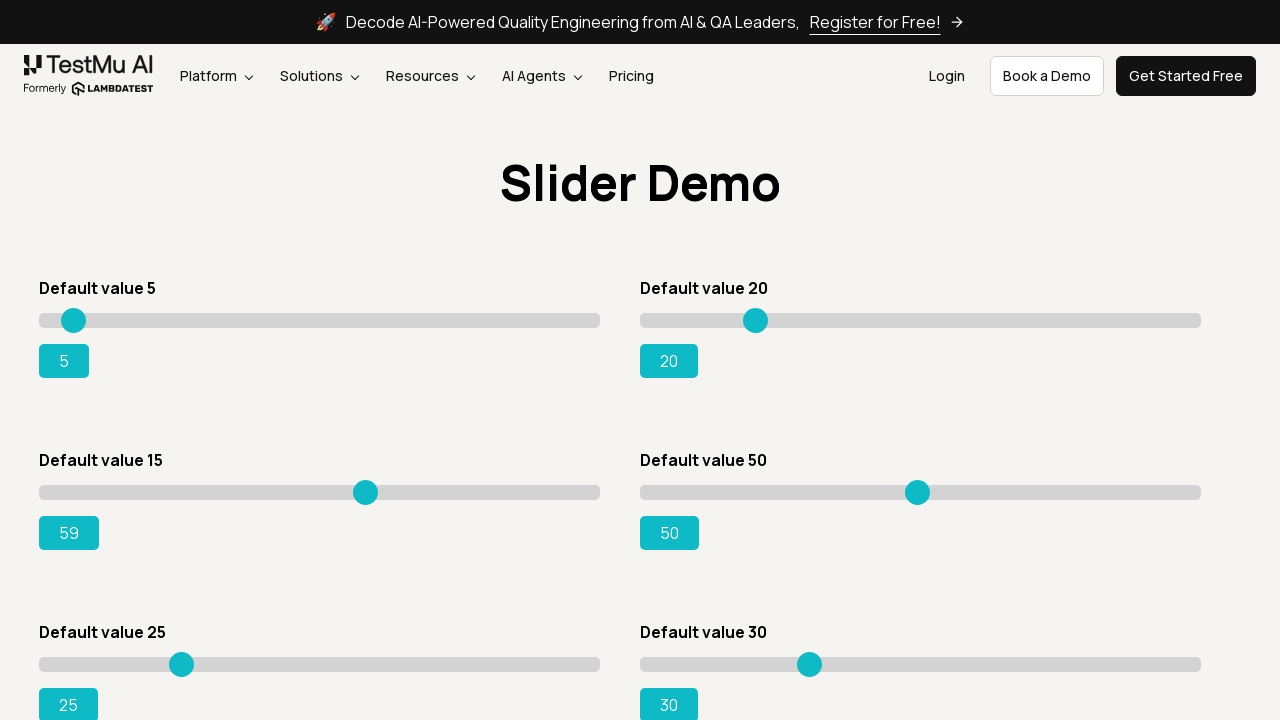

Retrieved updated slider value: 59
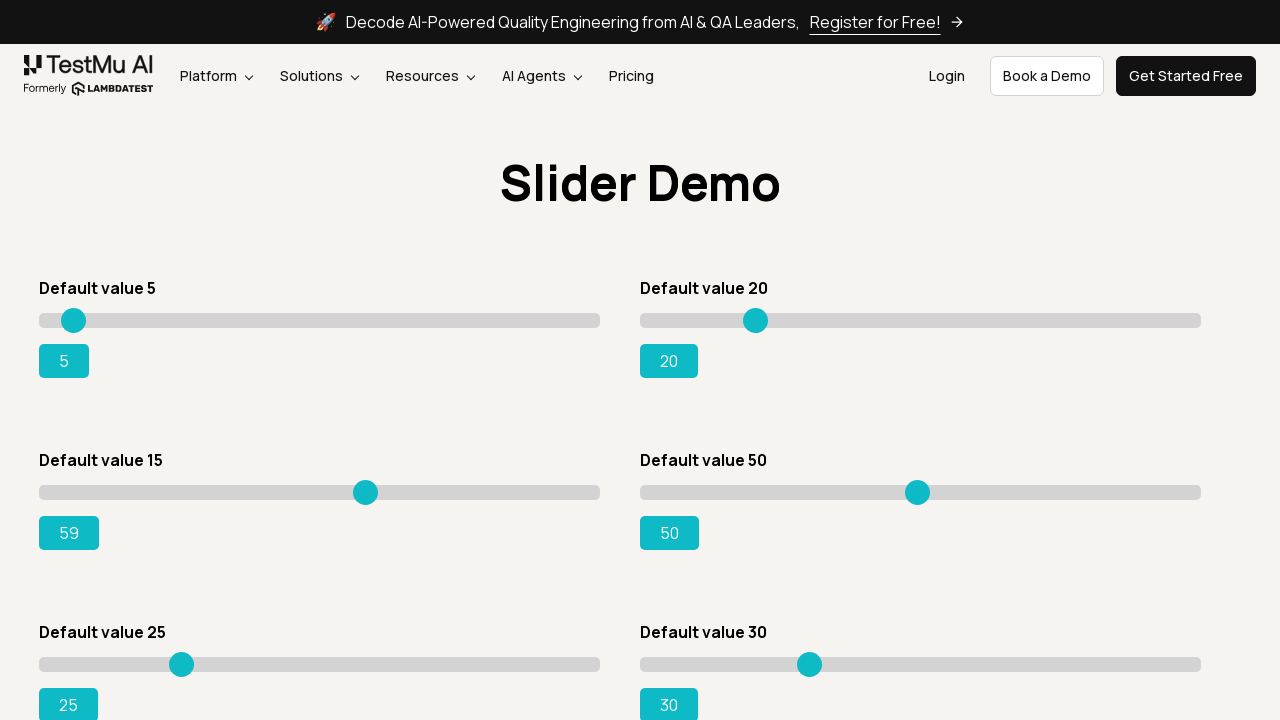

Dragged slider thumb to x position 369 at (369, 485)
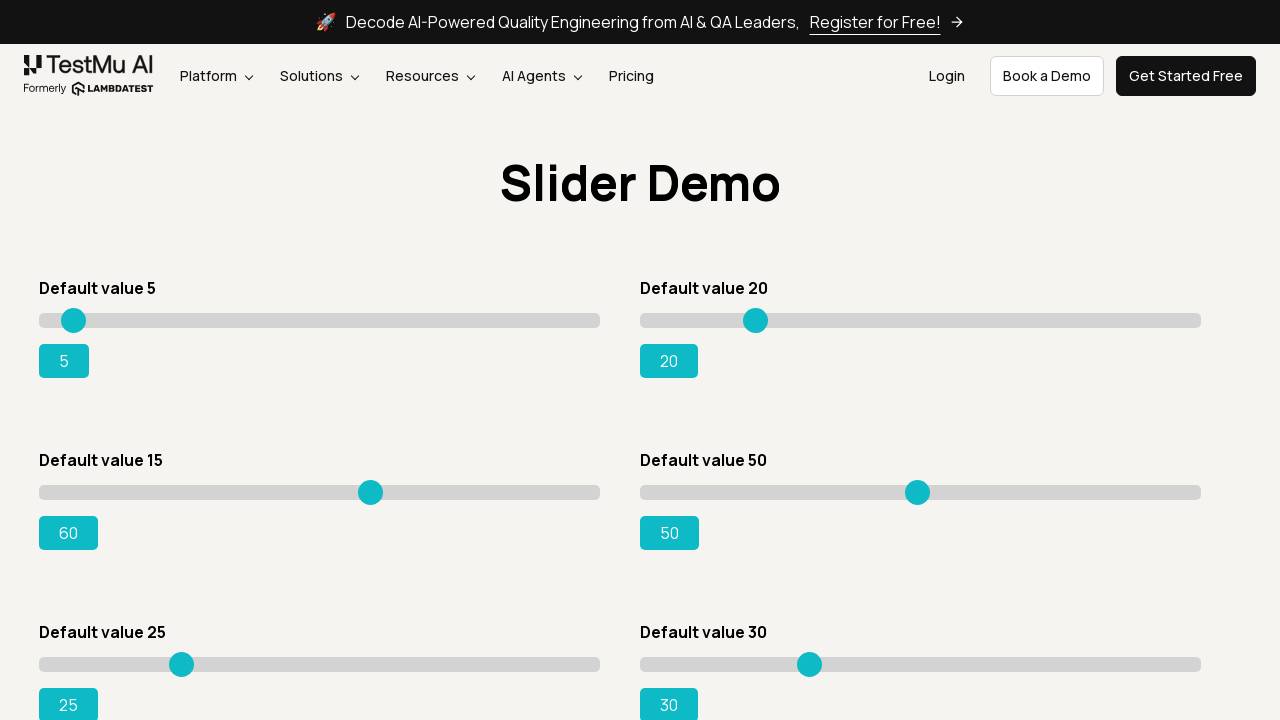

Retrieved updated slider value: 60
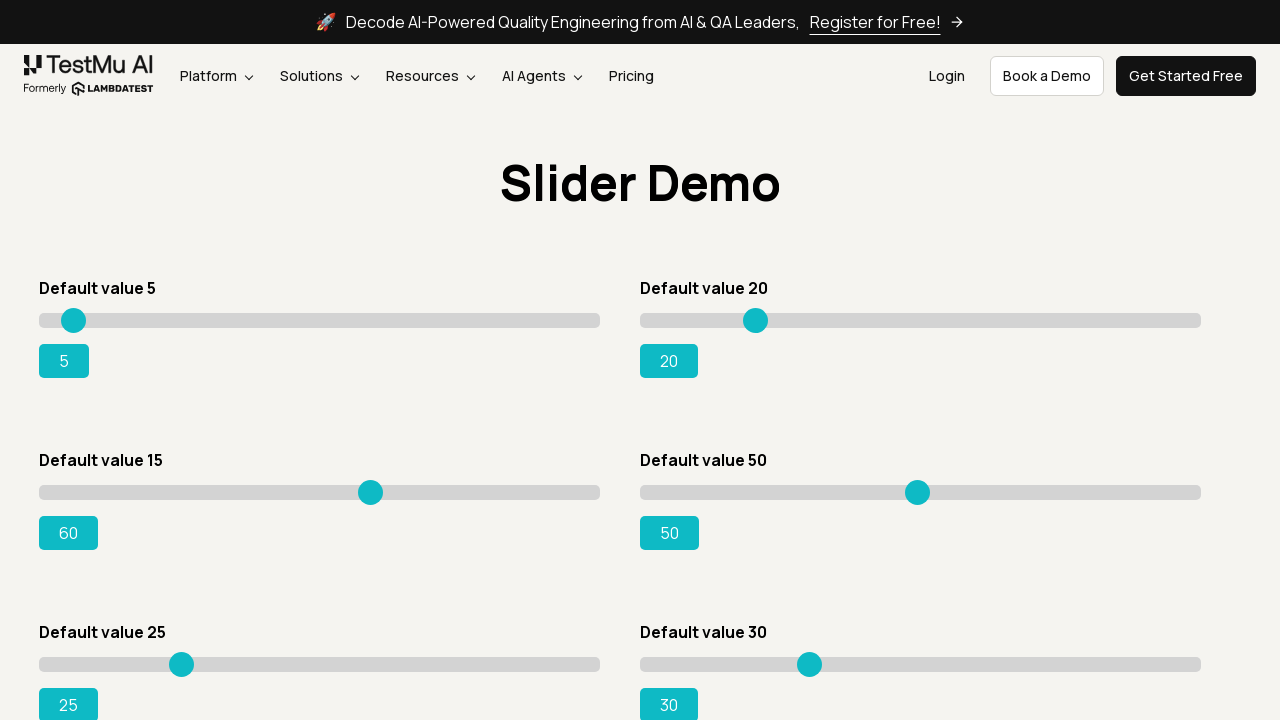

Dragged slider thumb to x position 374 at (374, 485)
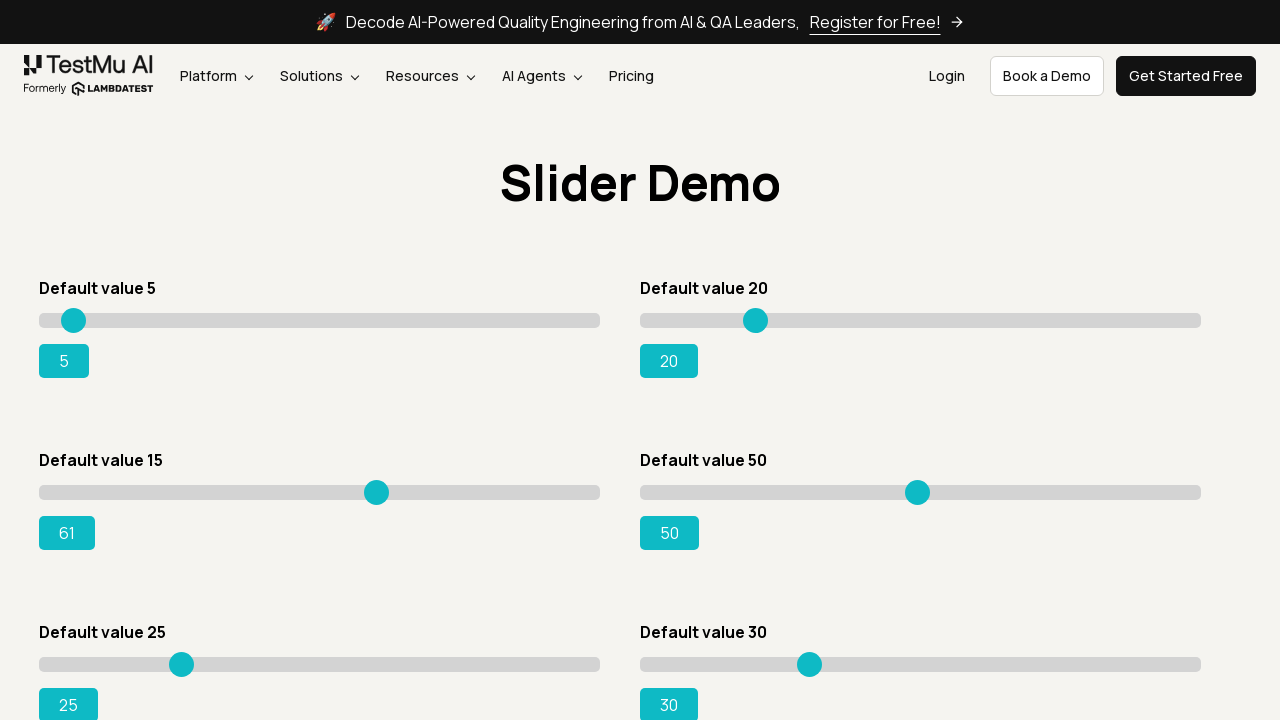

Retrieved updated slider value: 61
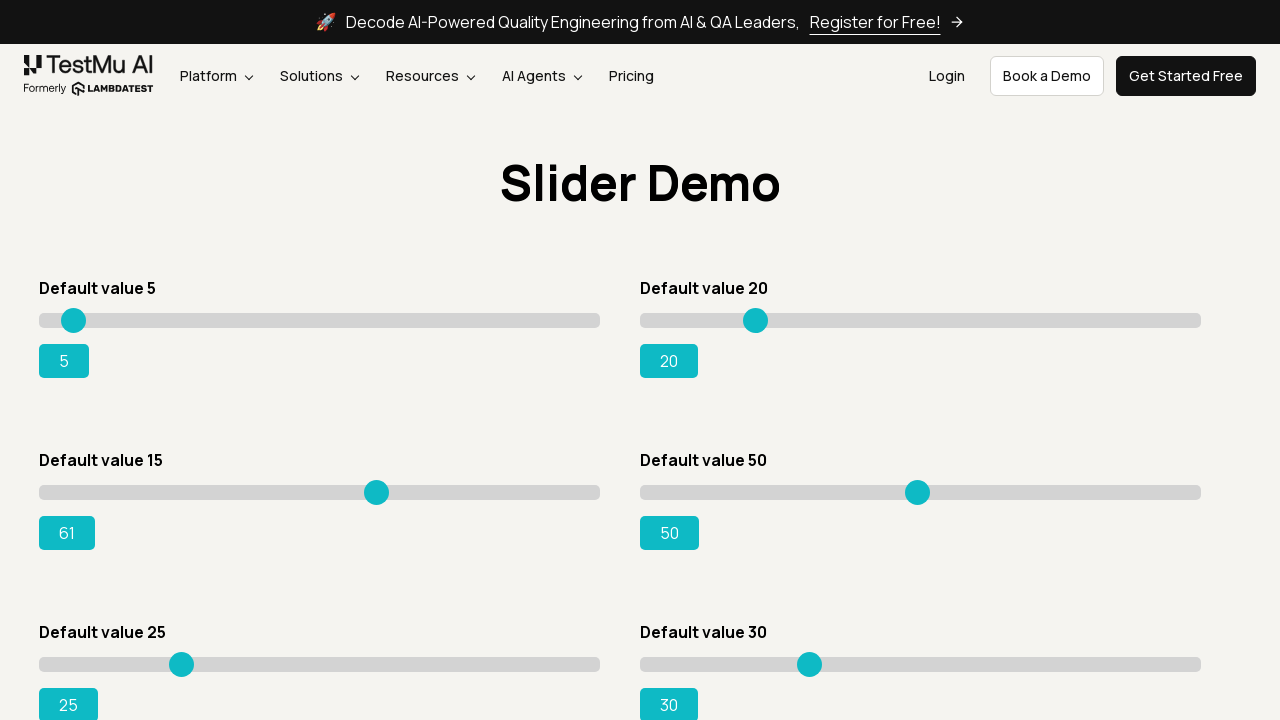

Dragged slider thumb to x position 379 at (379, 485)
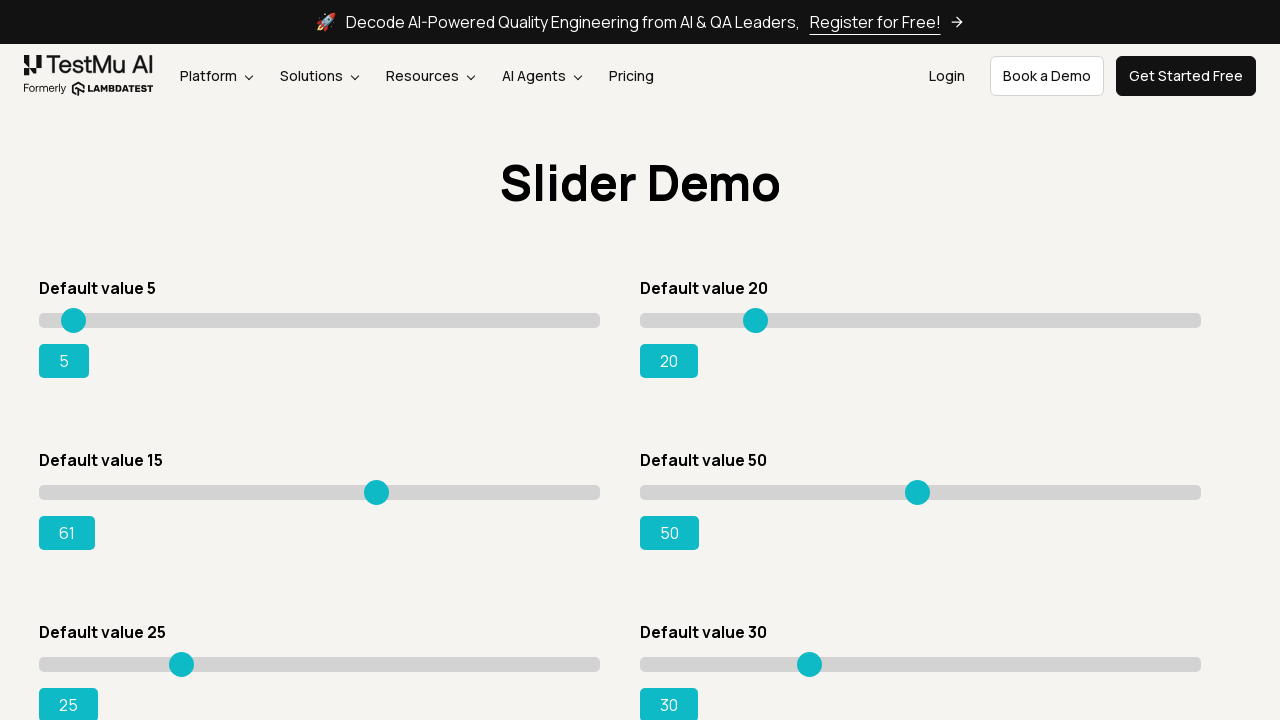

Retrieved updated slider value: 61
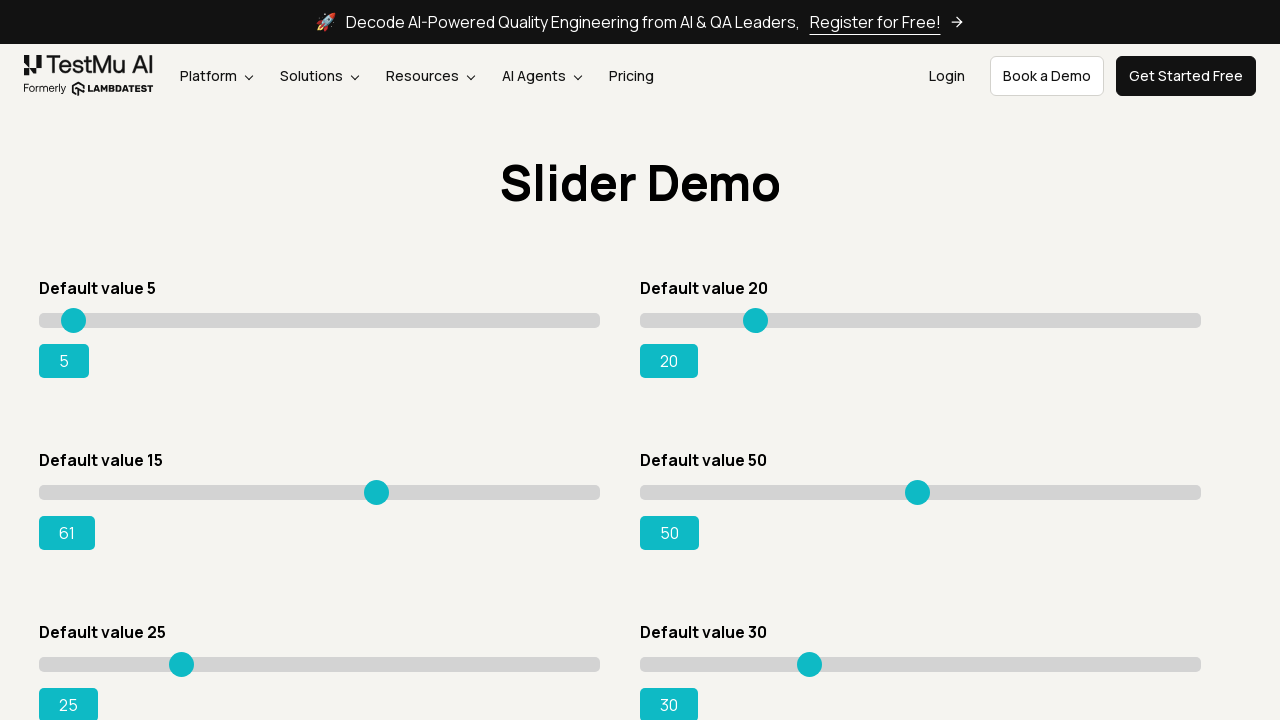

Dragged slider thumb to x position 384 at (384, 485)
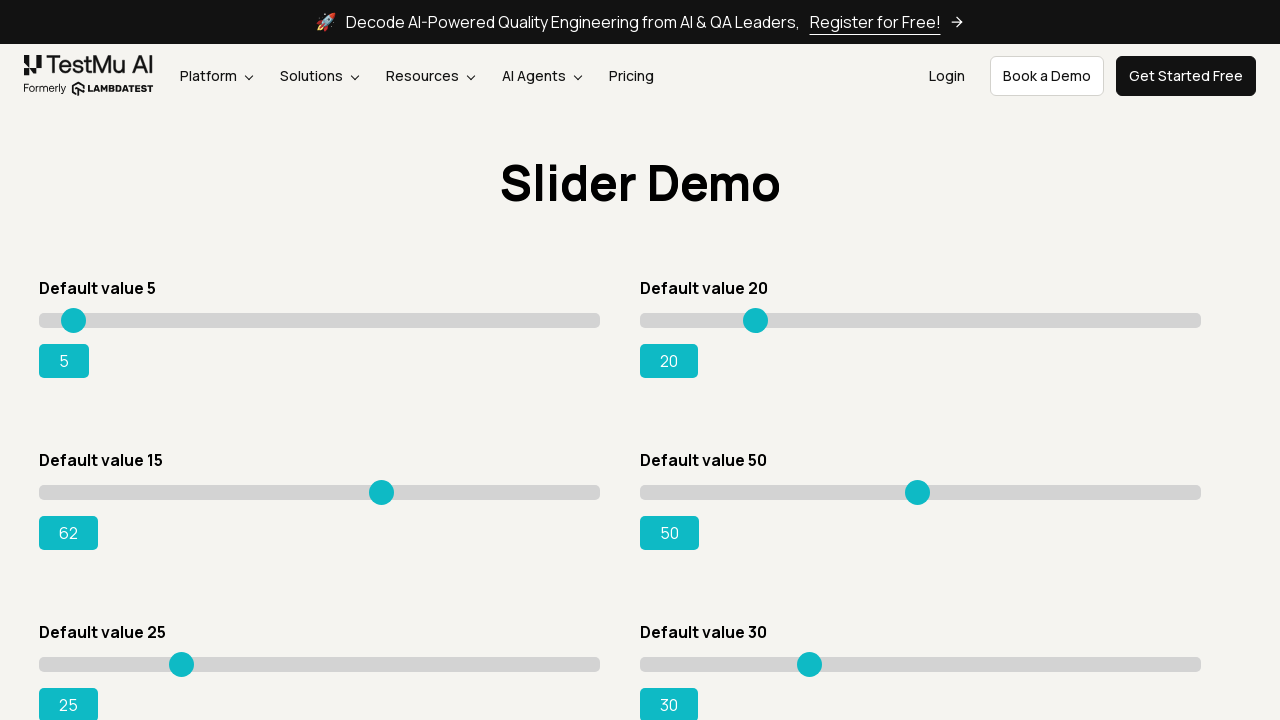

Retrieved updated slider value: 62
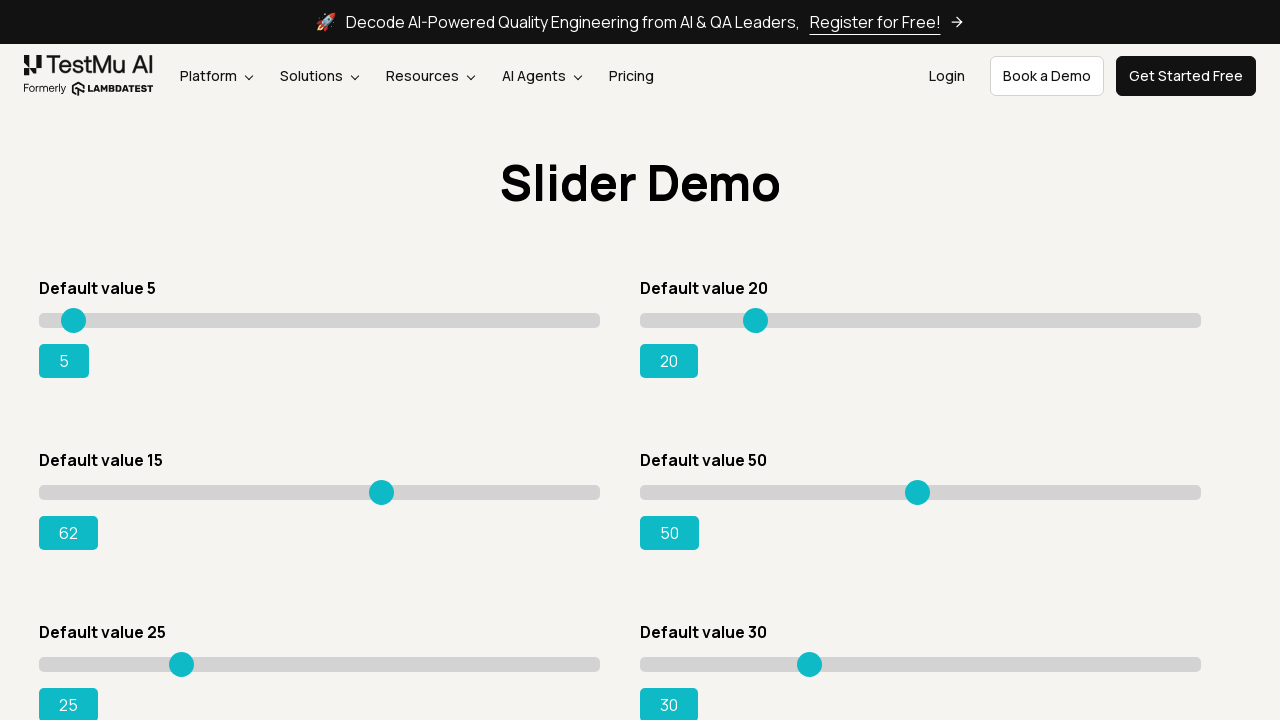

Dragged slider thumb to x position 389 at (389, 485)
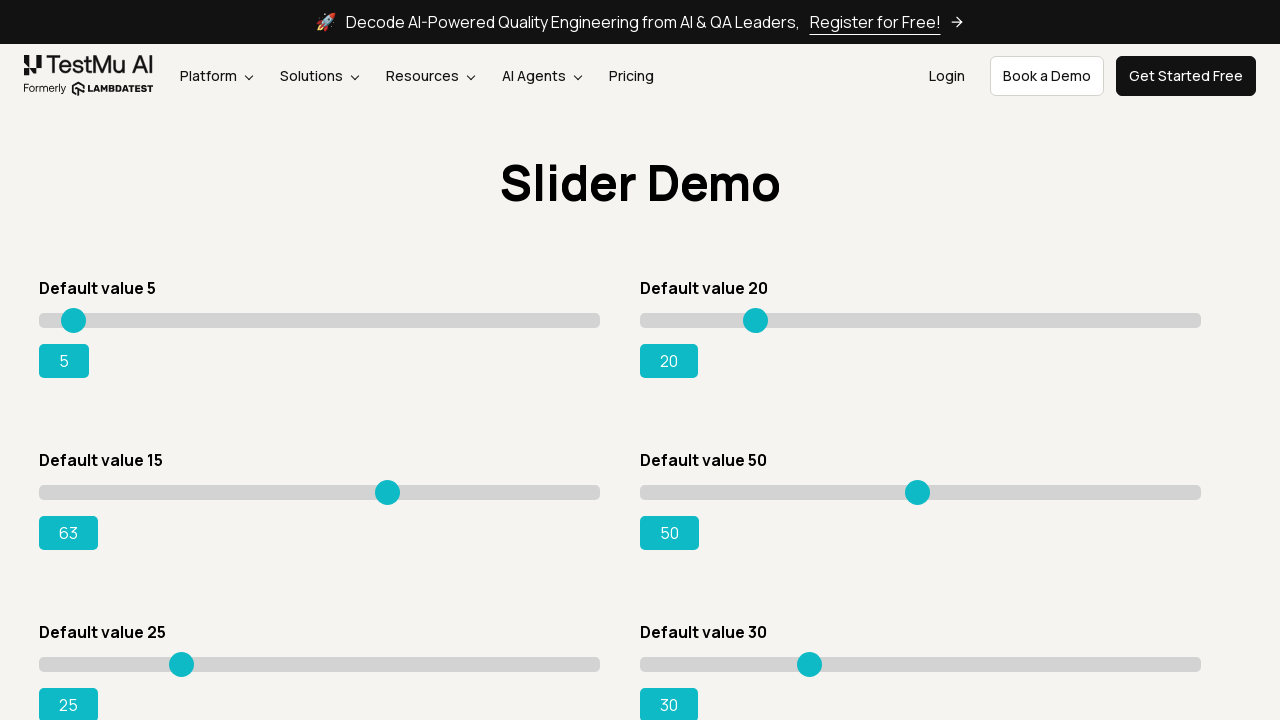

Retrieved updated slider value: 63
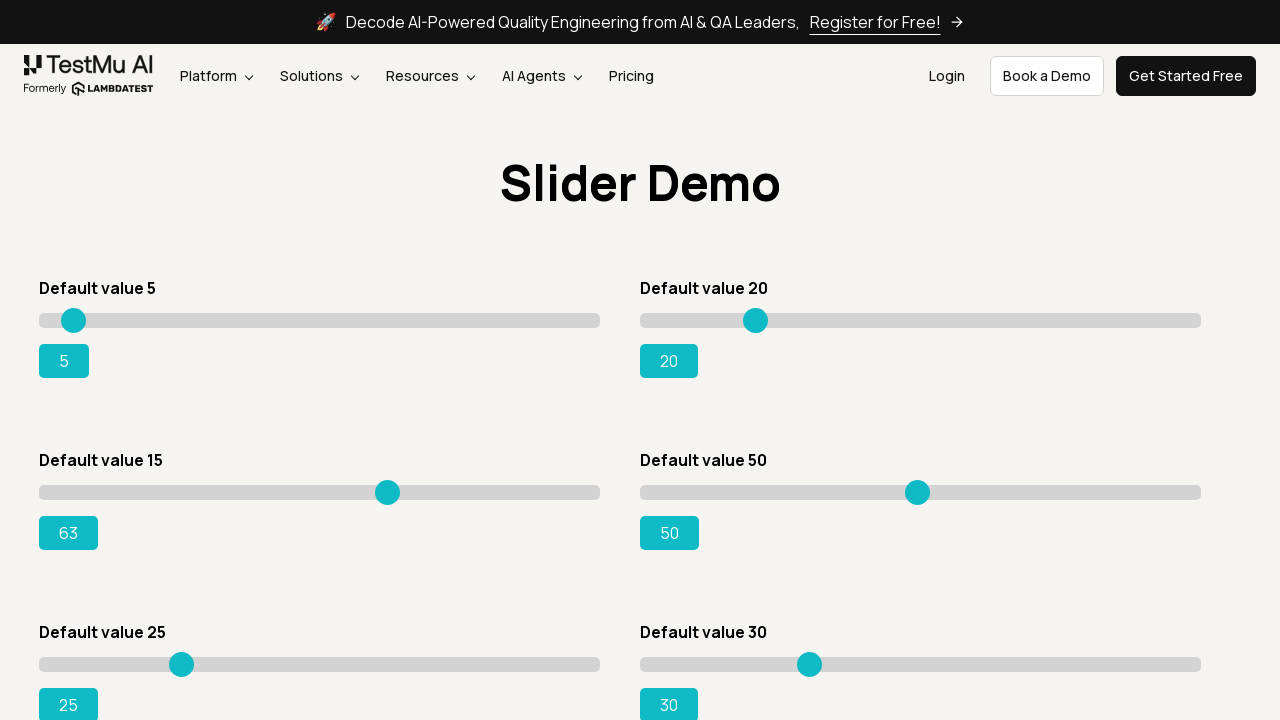

Dragged slider thumb to x position 394 at (394, 485)
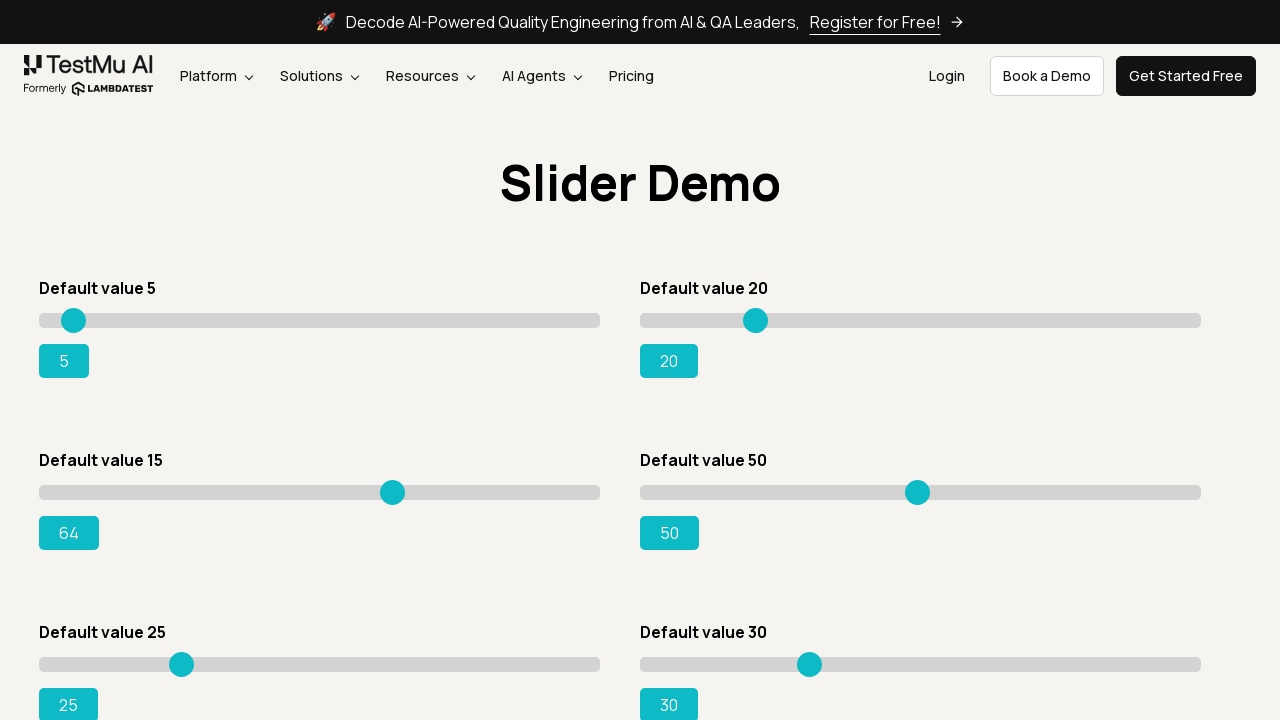

Retrieved updated slider value: 64
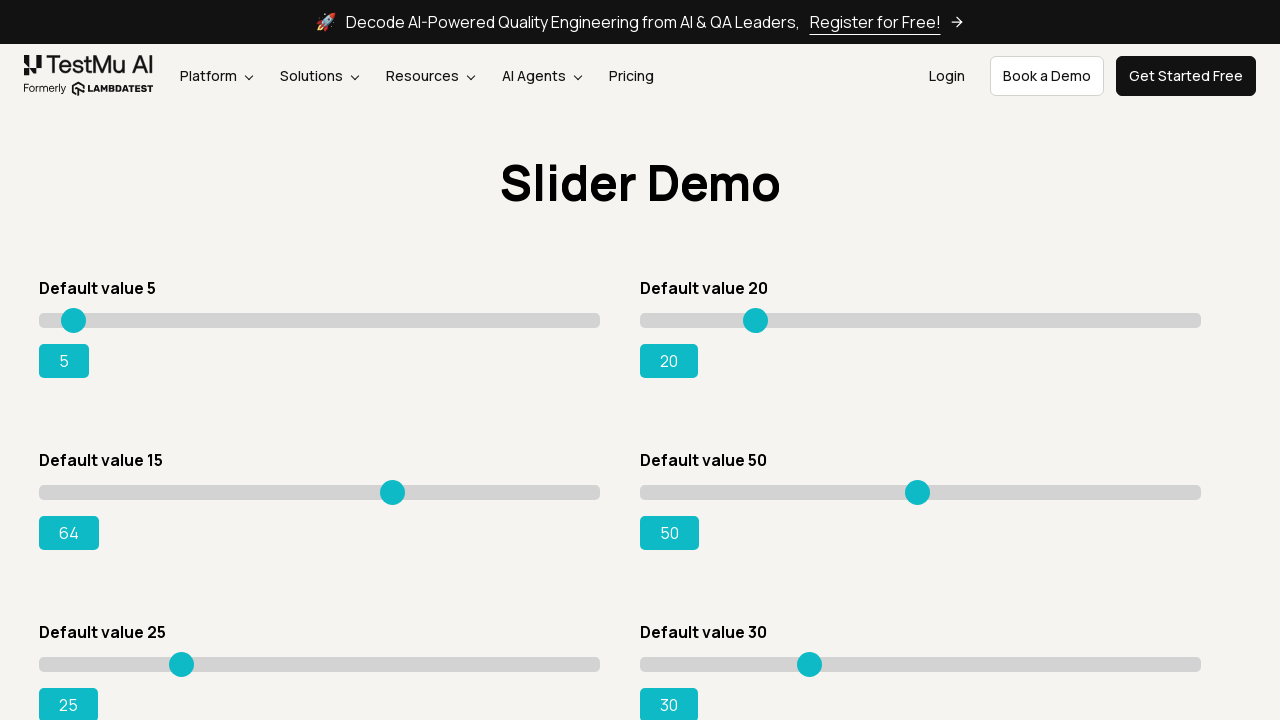

Dragged slider thumb to x position 399 at (399, 485)
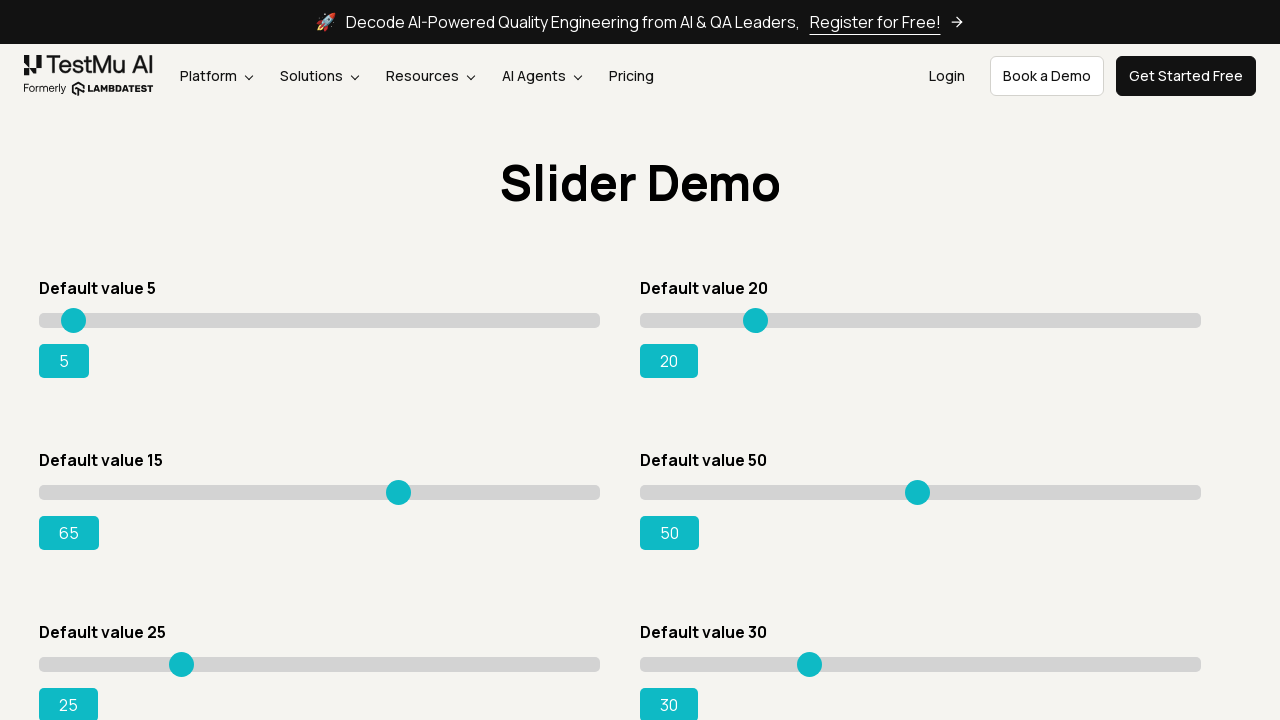

Retrieved updated slider value: 65
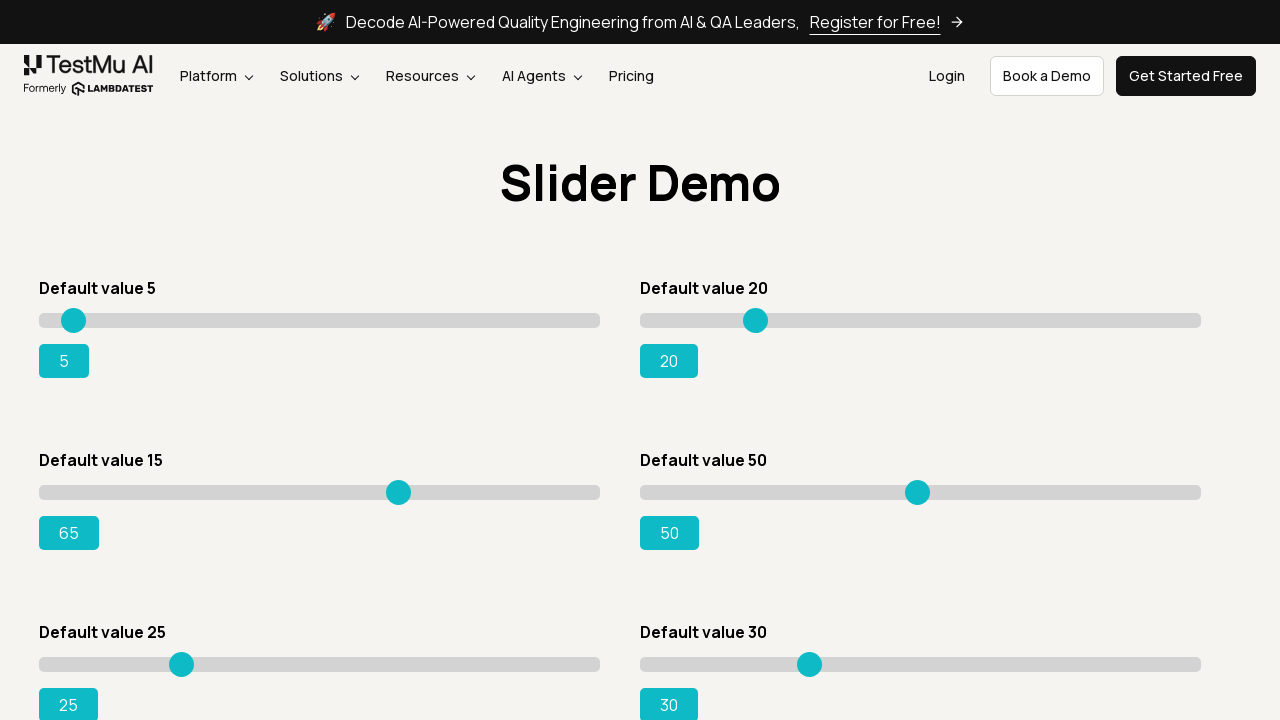

Dragged slider thumb to x position 404 at (404, 485)
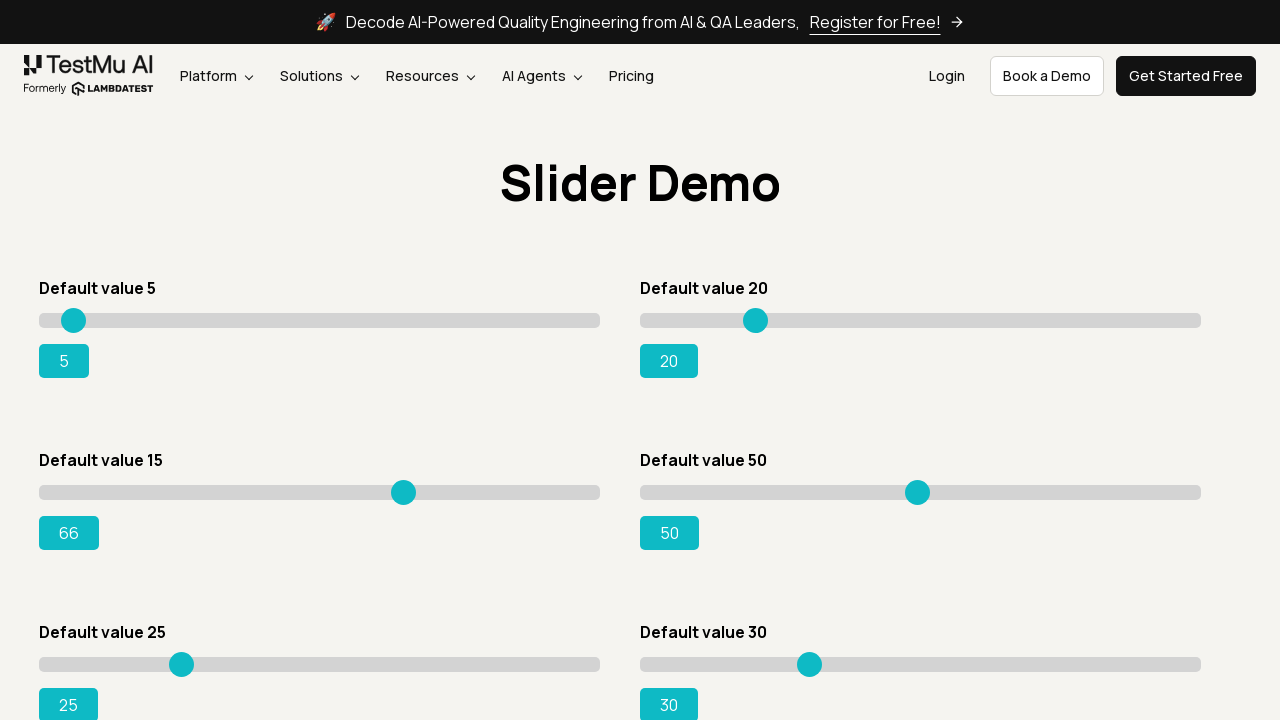

Retrieved updated slider value: 66
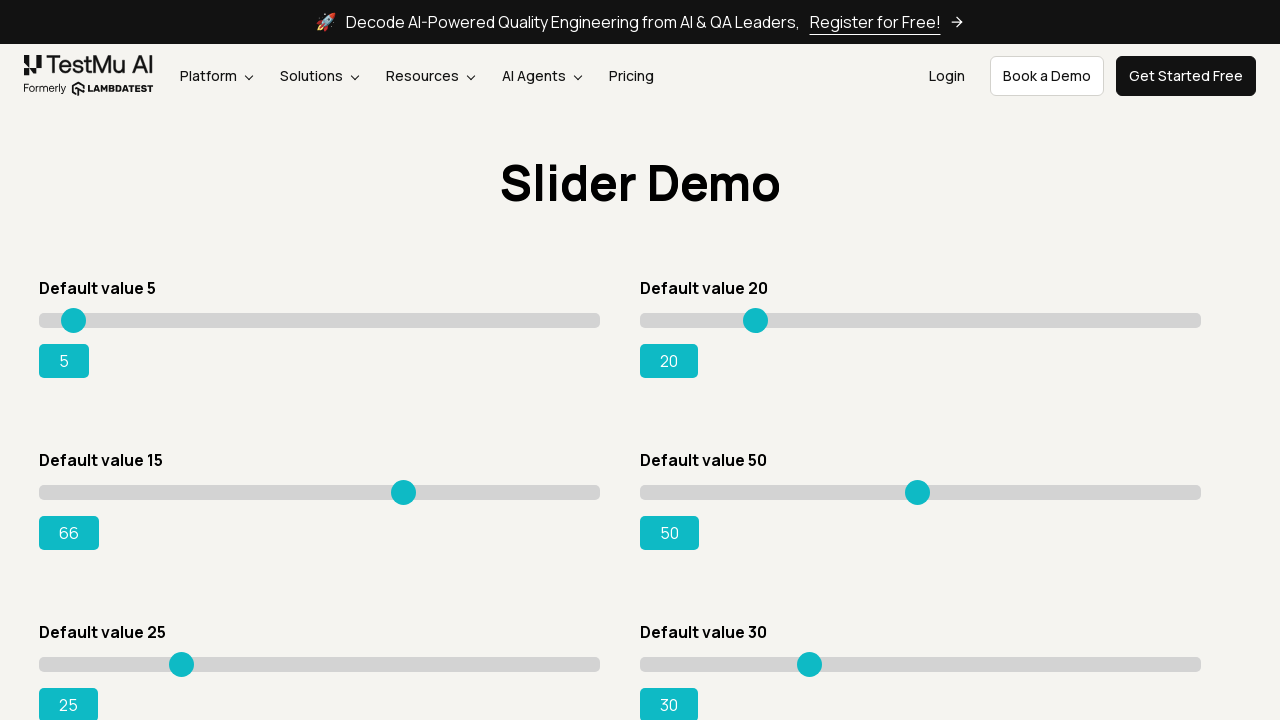

Dragged slider thumb to x position 409 at (409, 485)
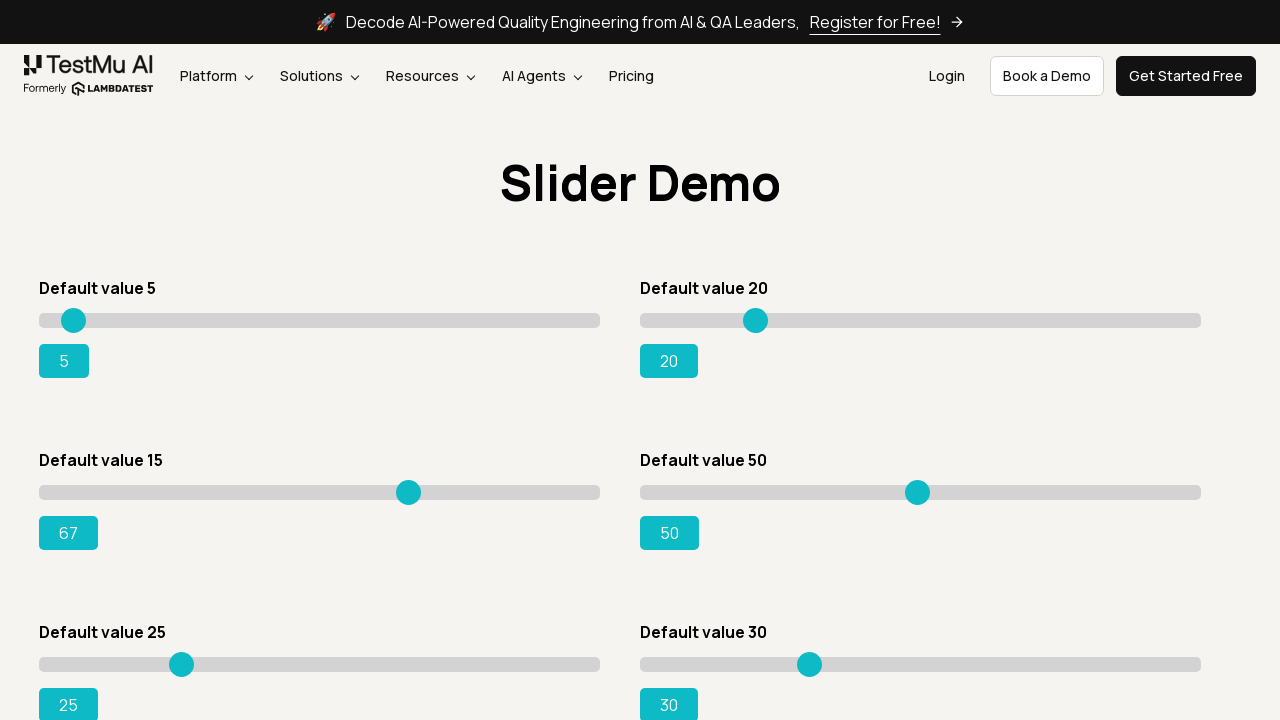

Retrieved updated slider value: 67
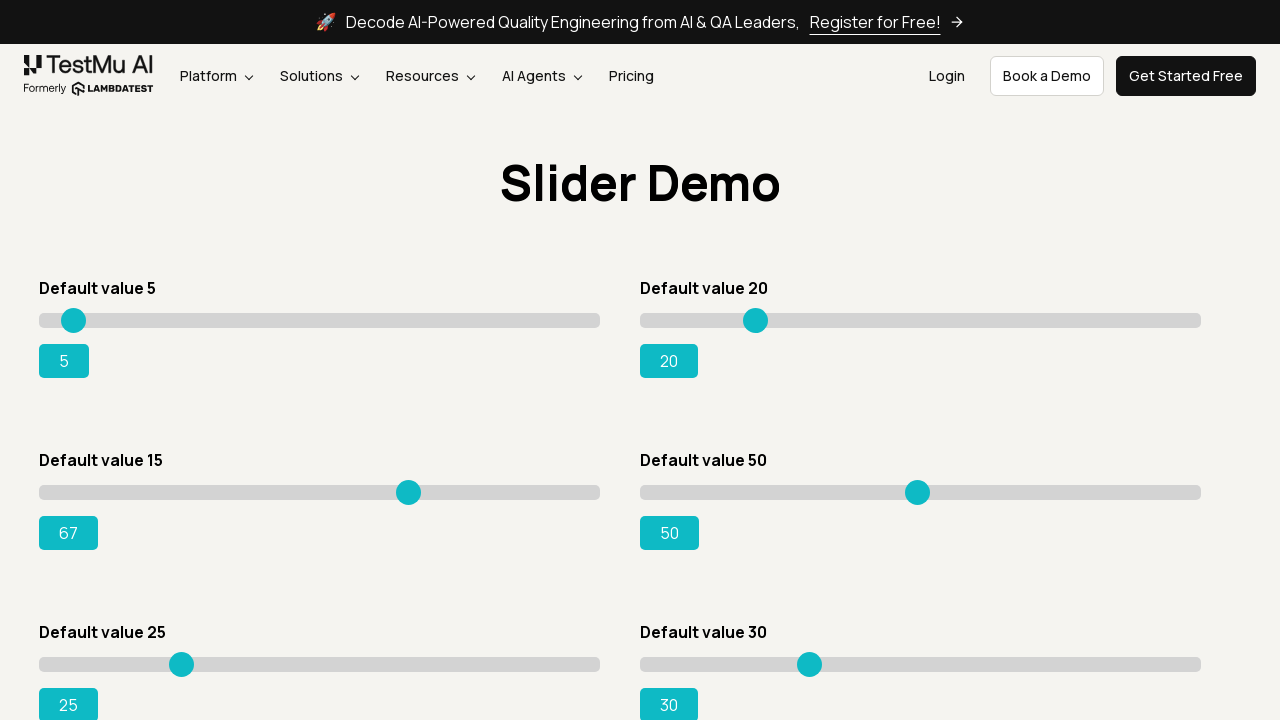

Dragged slider thumb to x position 414 at (414, 485)
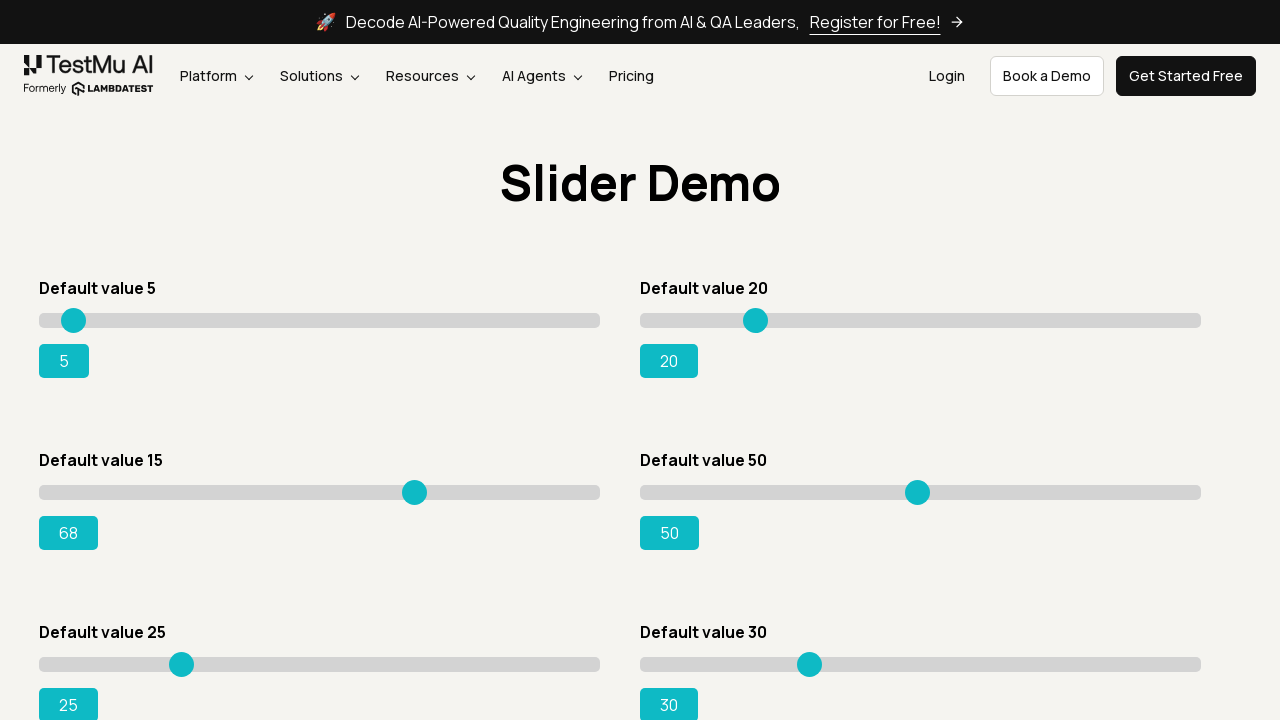

Retrieved updated slider value: 68
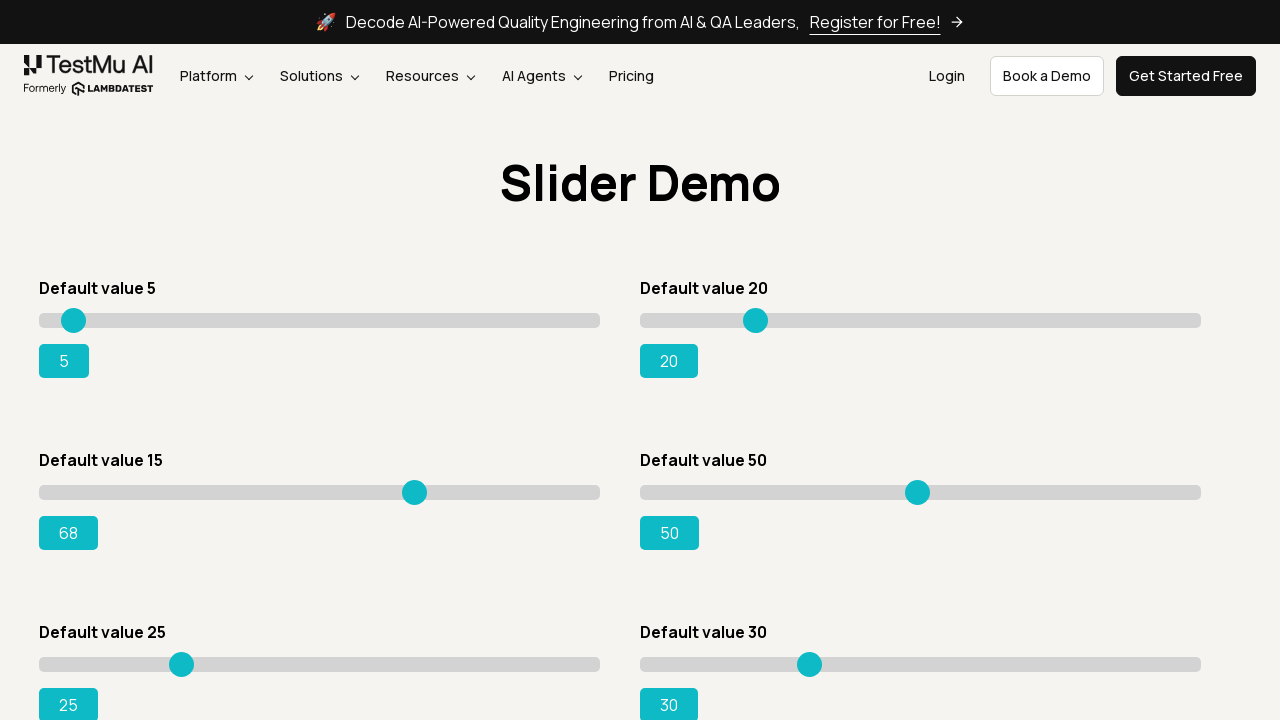

Dragged slider thumb to x position 419 at (419, 485)
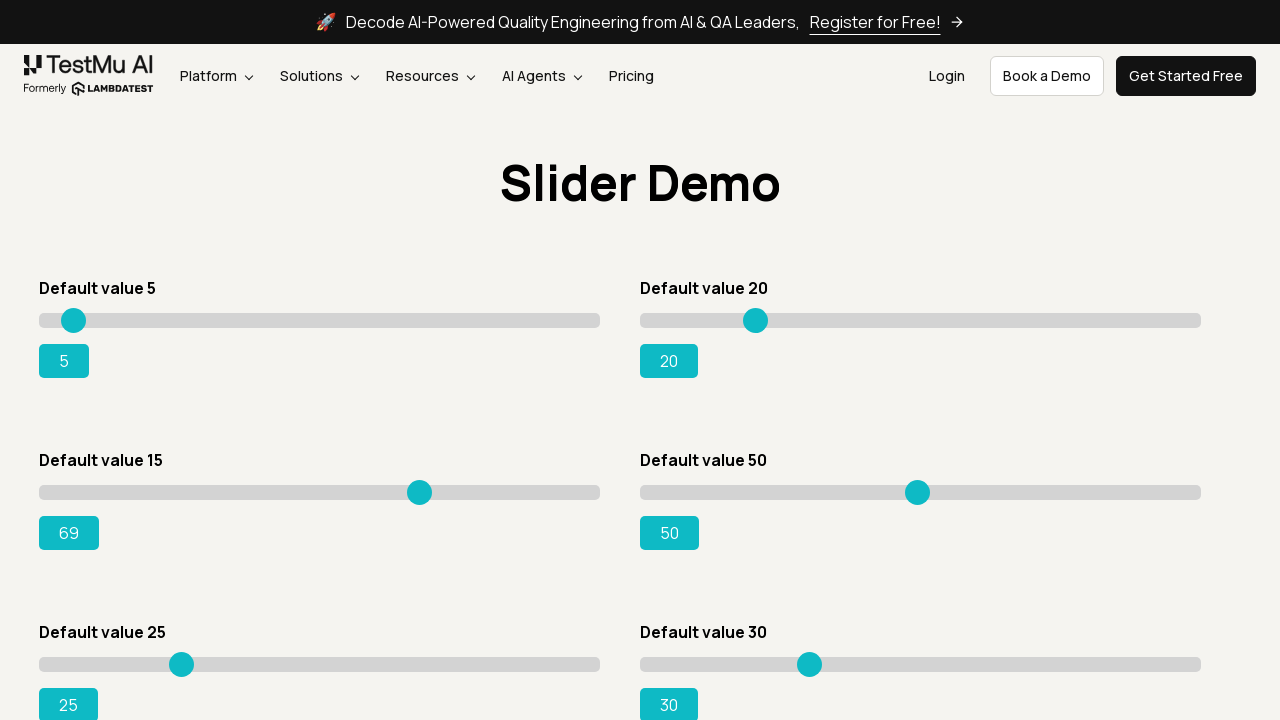

Retrieved updated slider value: 69
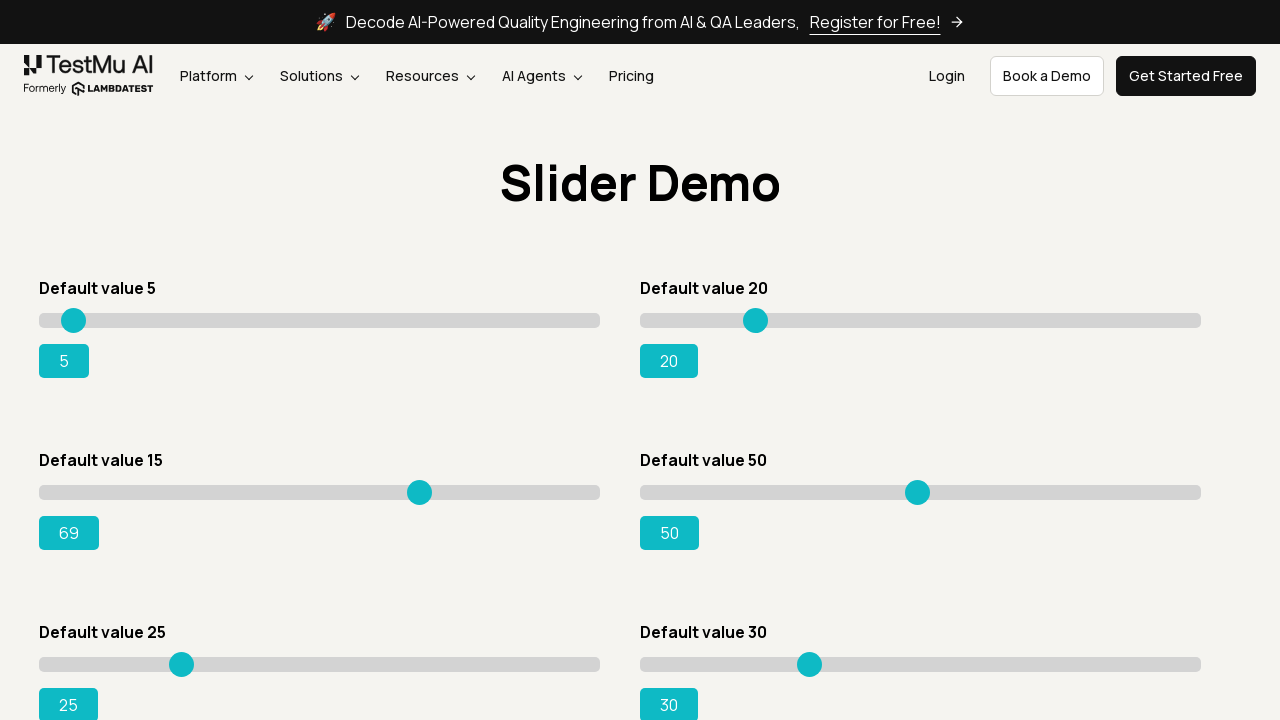

Dragged slider thumb to x position 424 at (424, 485)
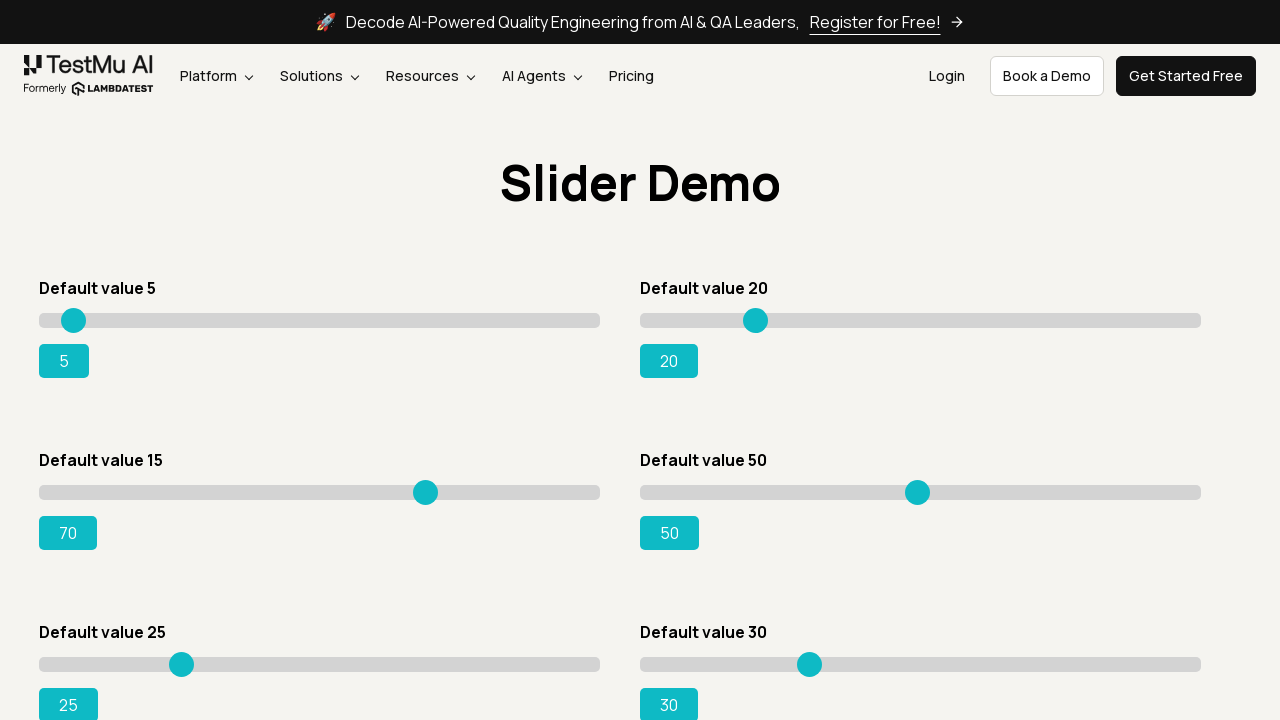

Retrieved updated slider value: 70
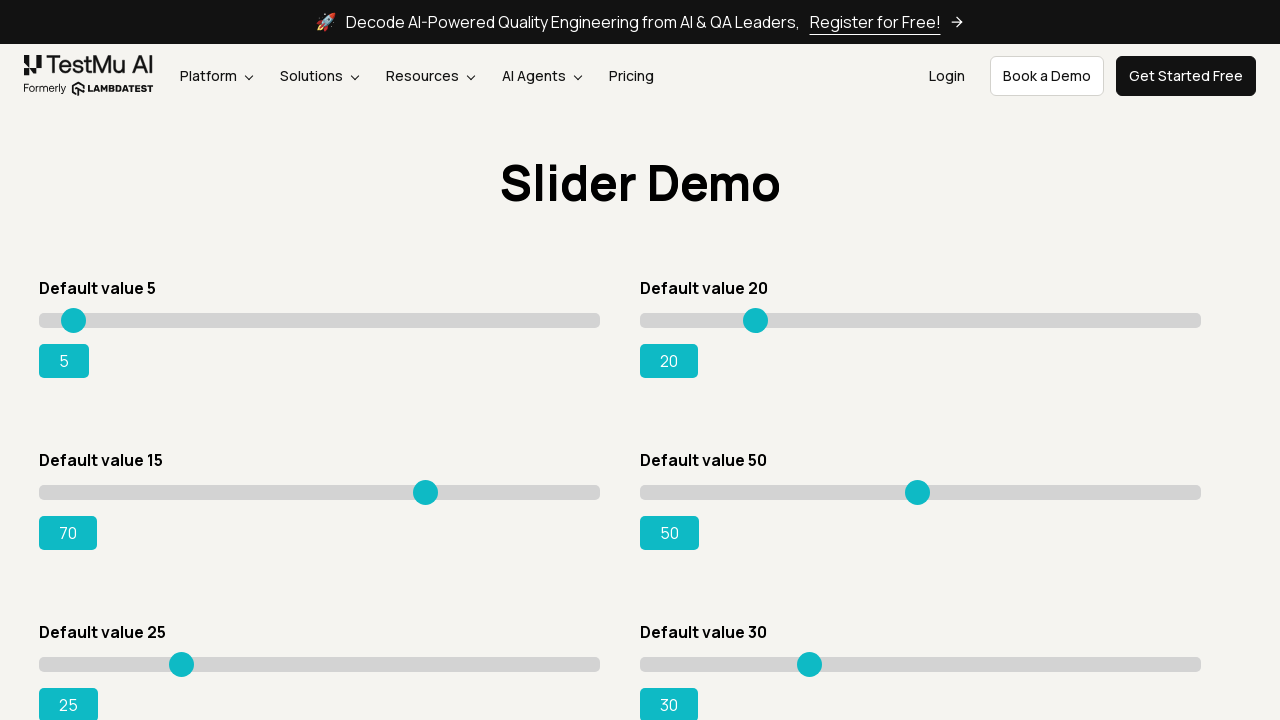

Dragged slider thumb to x position 429 at (429, 485)
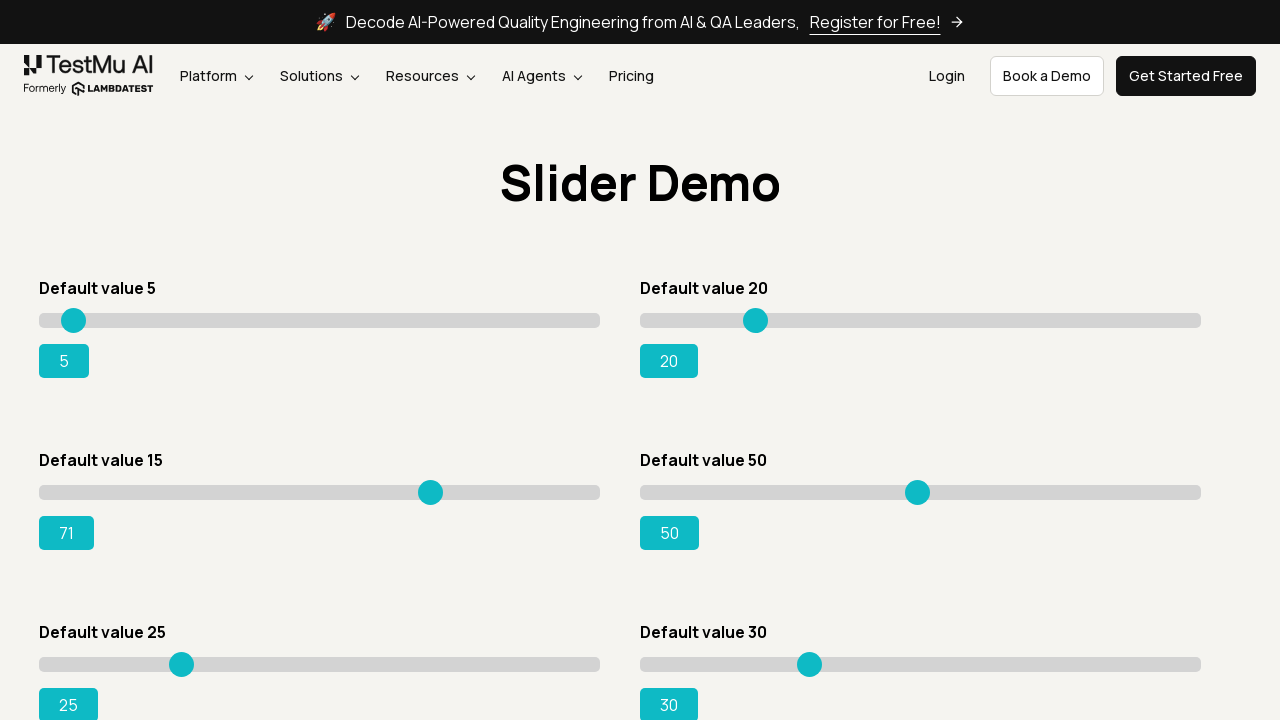

Retrieved updated slider value: 71
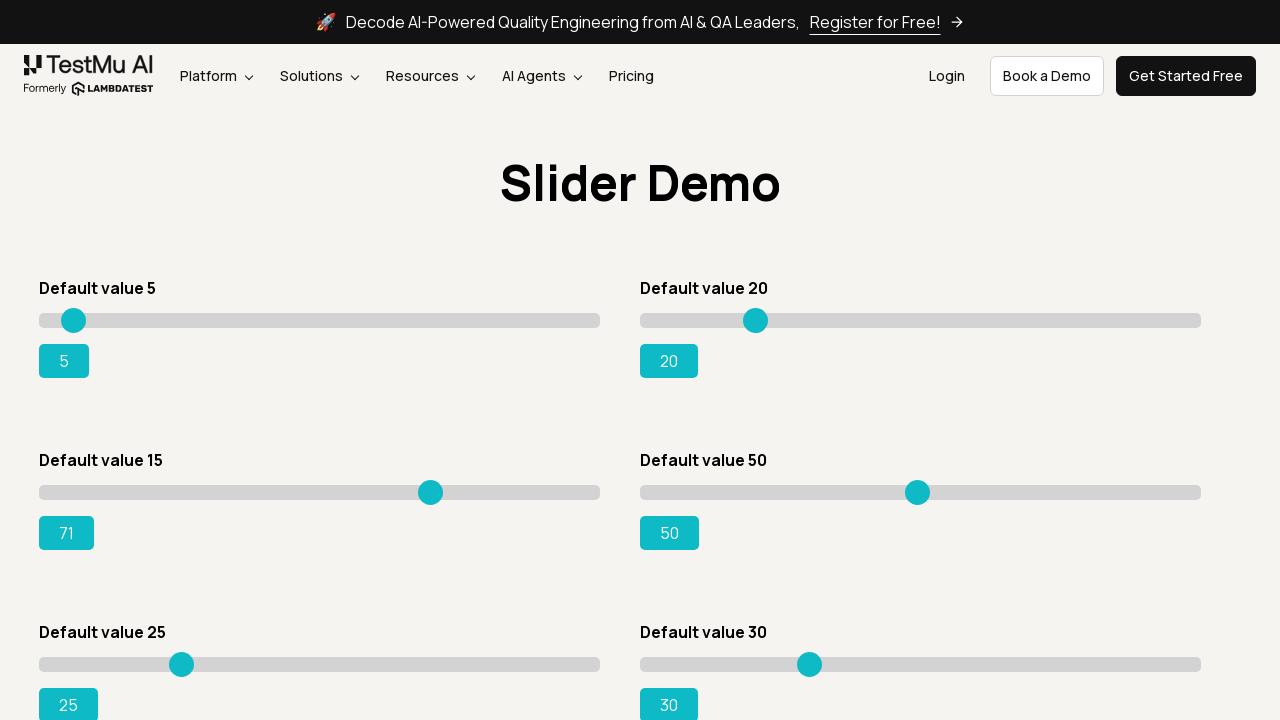

Dragged slider thumb to x position 434 at (434, 485)
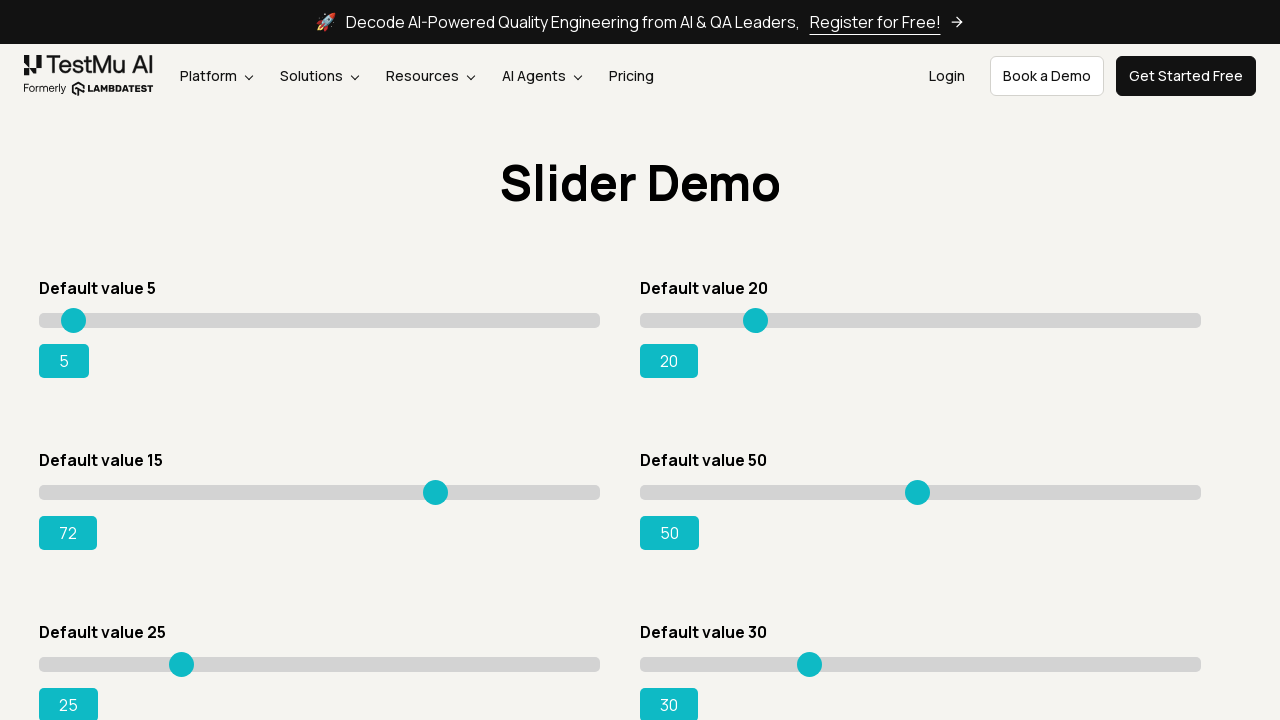

Retrieved updated slider value: 72
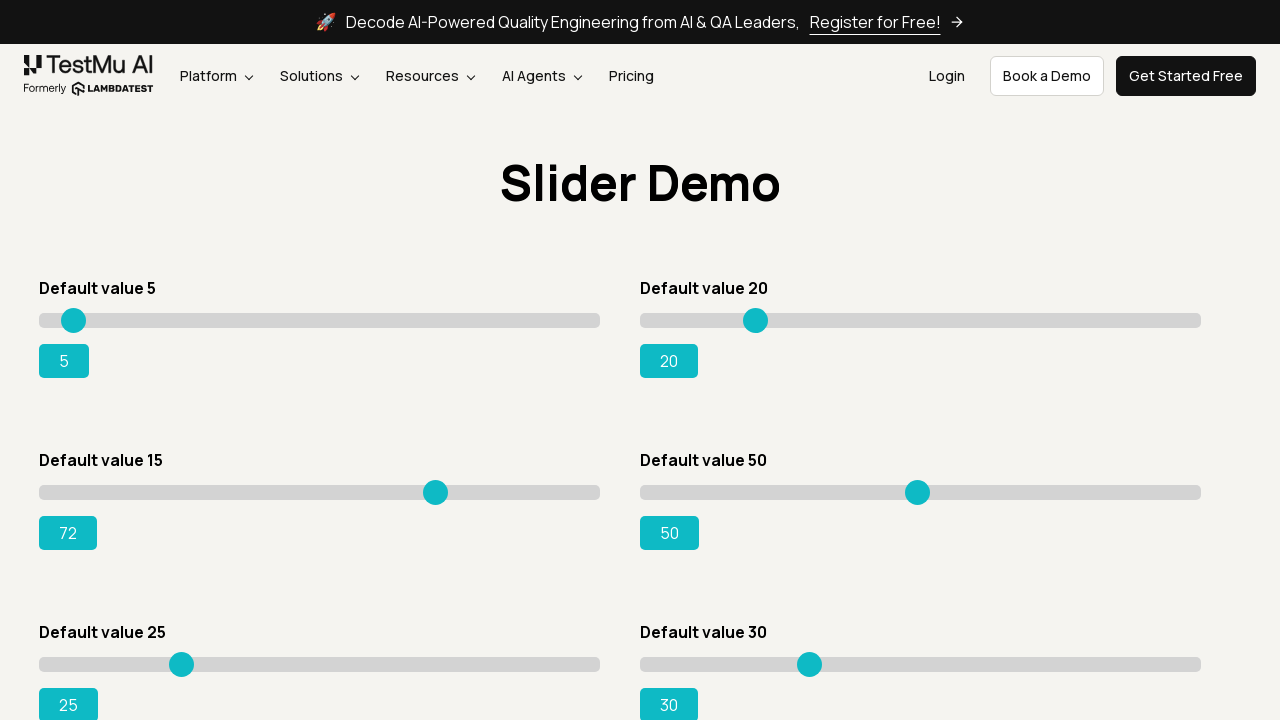

Dragged slider thumb to x position 439 at (439, 485)
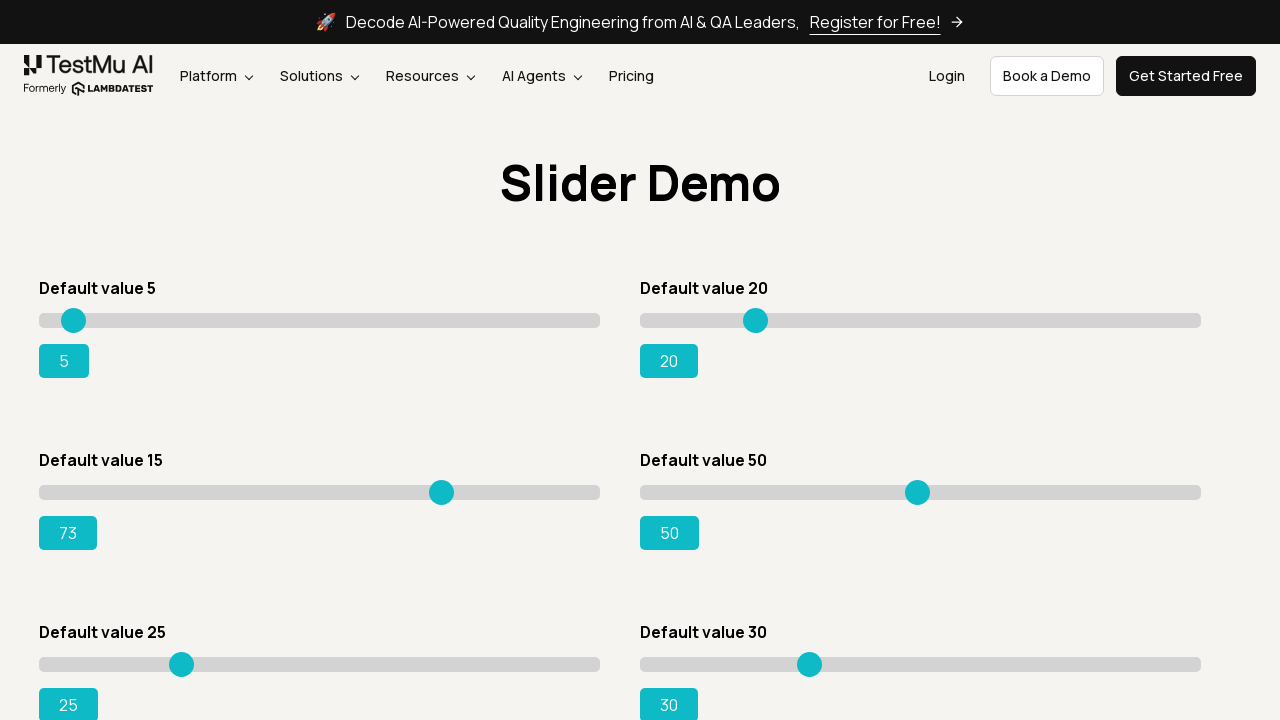

Retrieved updated slider value: 73
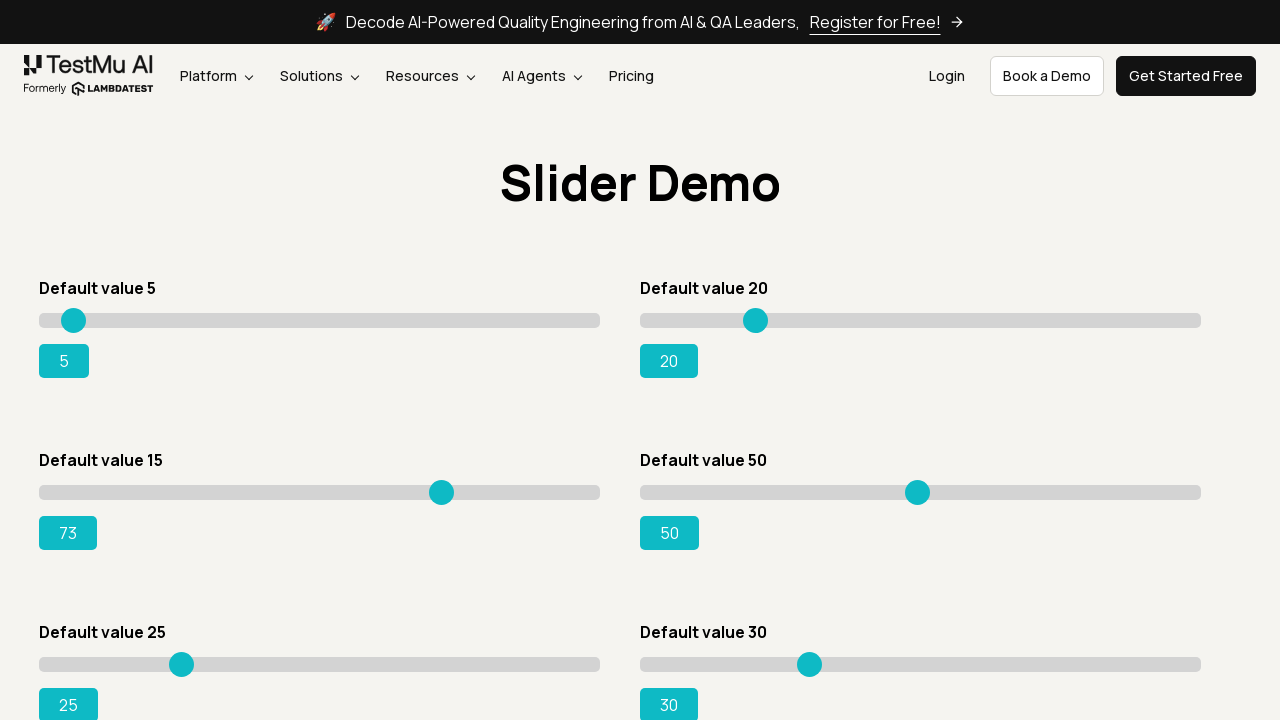

Dragged slider thumb to x position 444 at (444, 485)
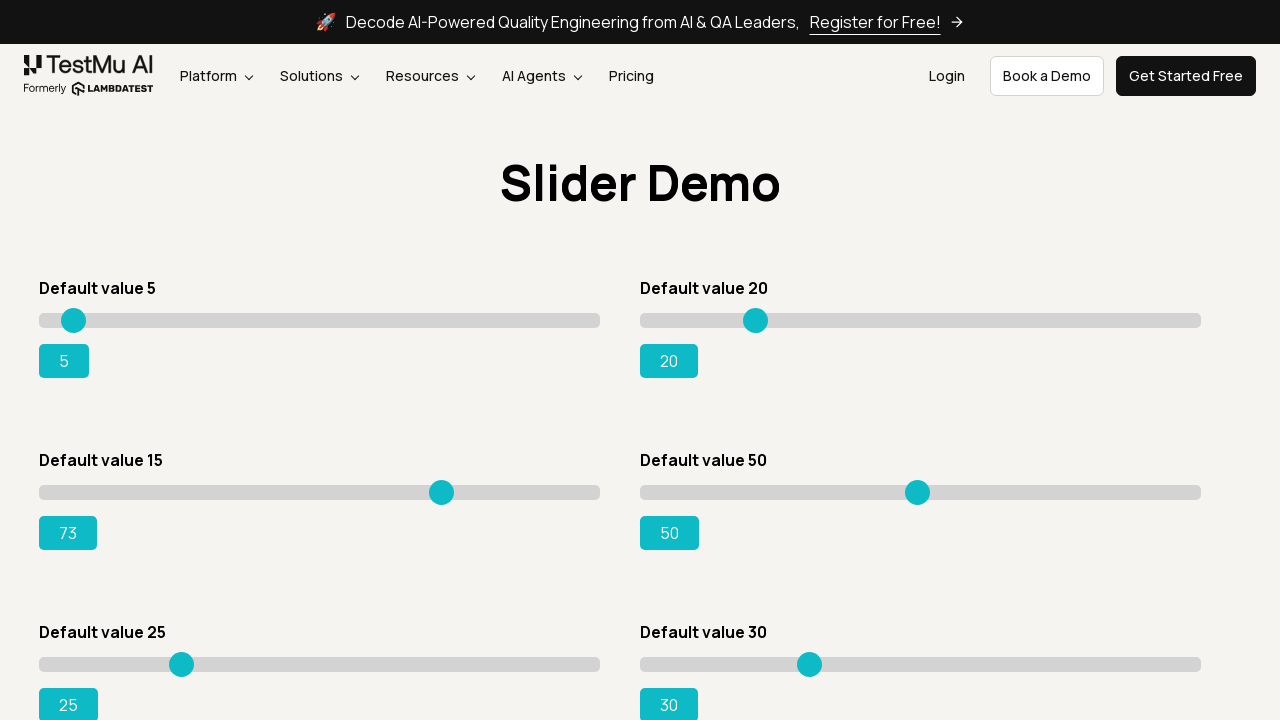

Retrieved updated slider value: 73
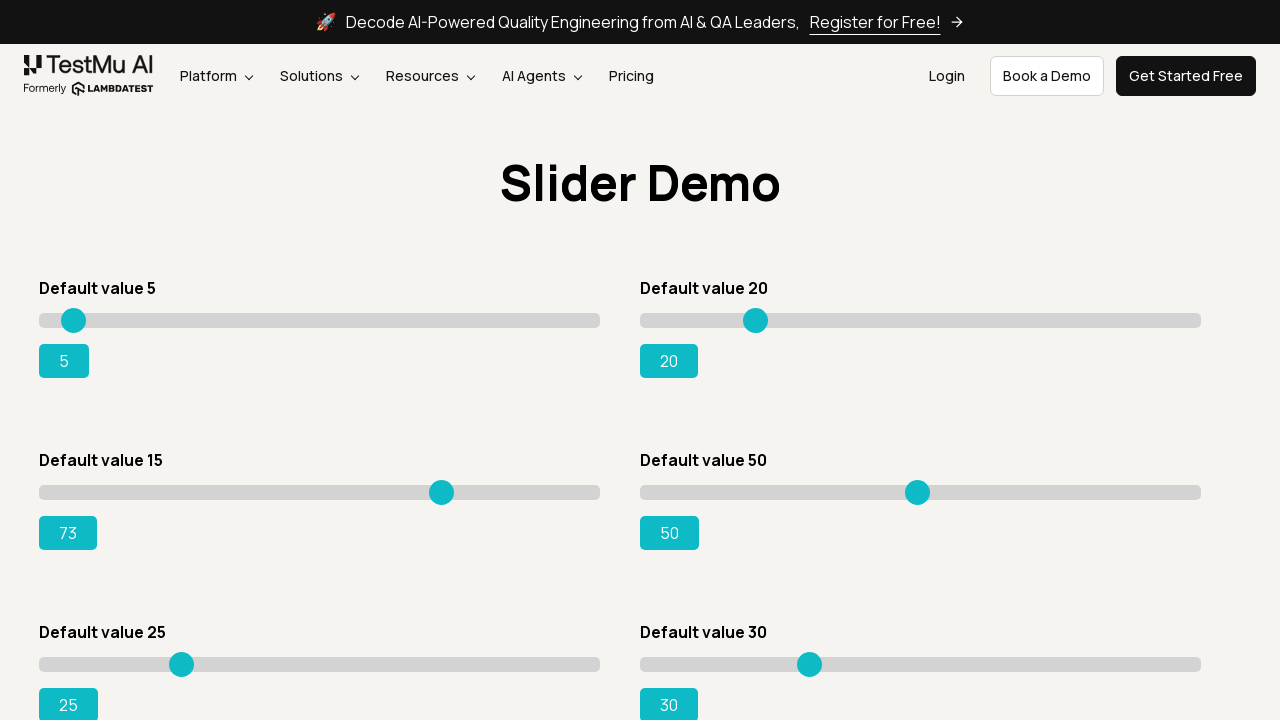

Dragged slider thumb to x position 449 at (449, 485)
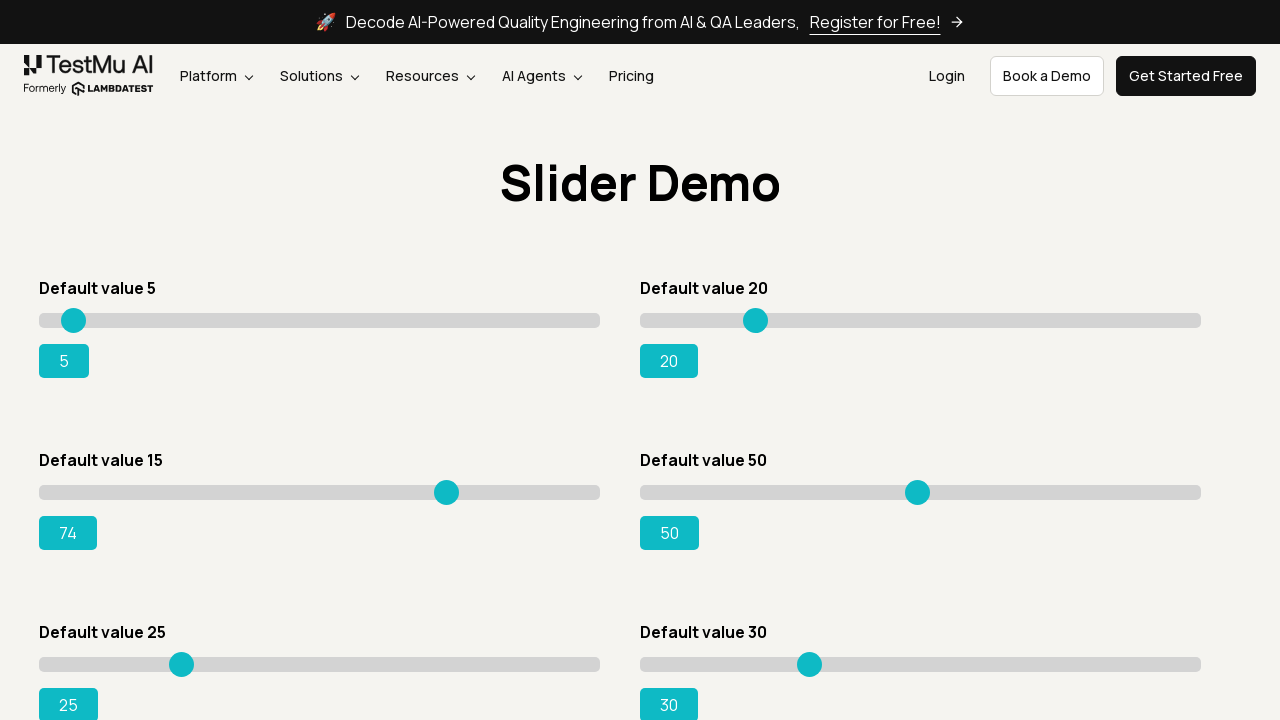

Retrieved updated slider value: 74
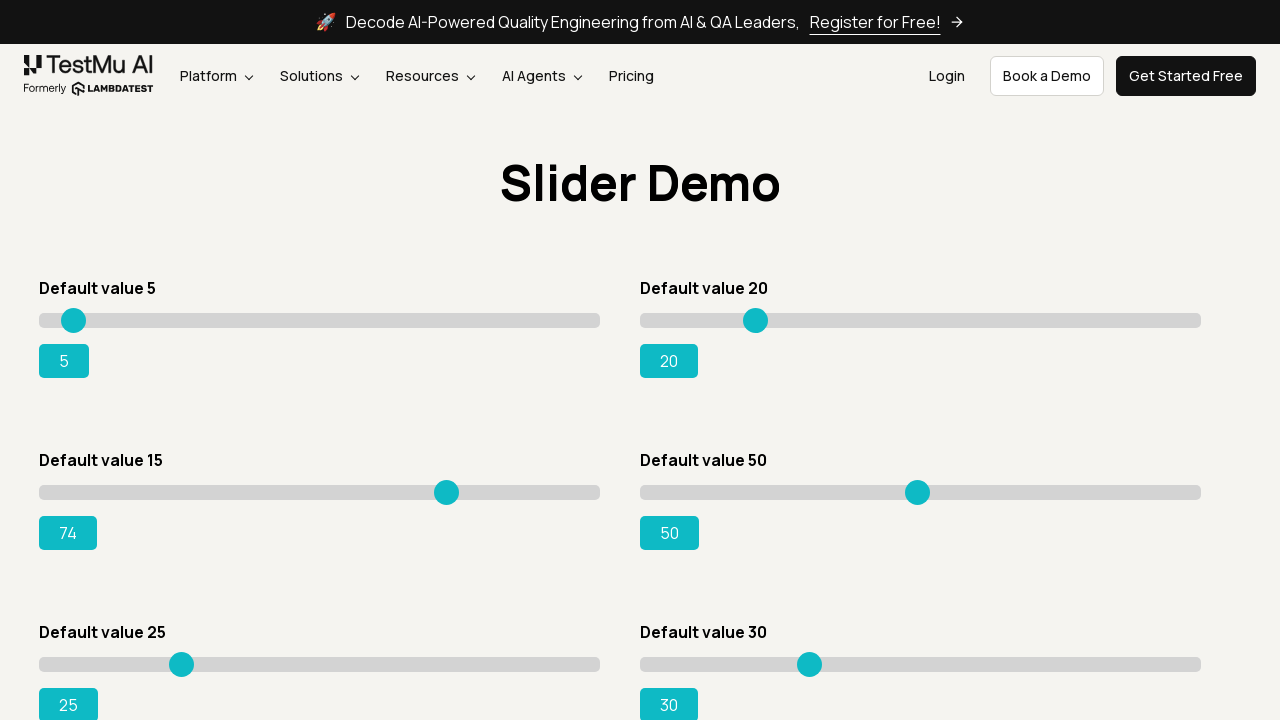

Dragged slider thumb to x position 454 at (454, 485)
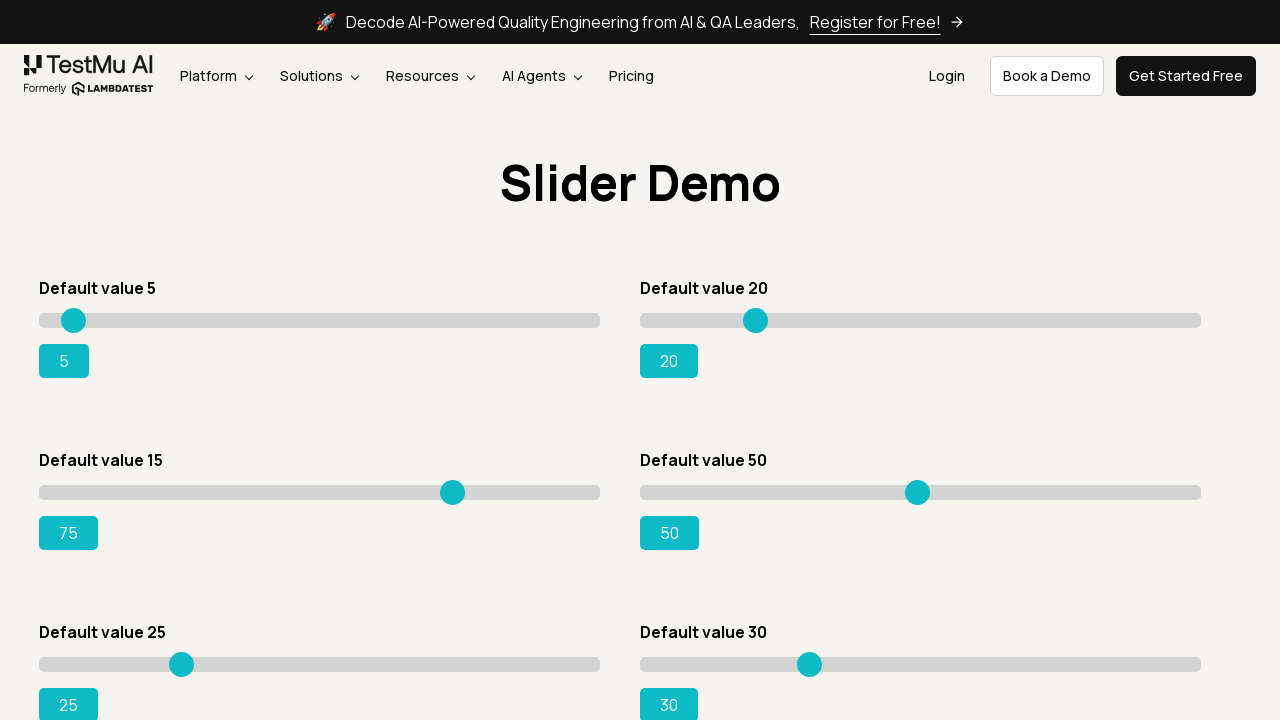

Retrieved updated slider value: 75
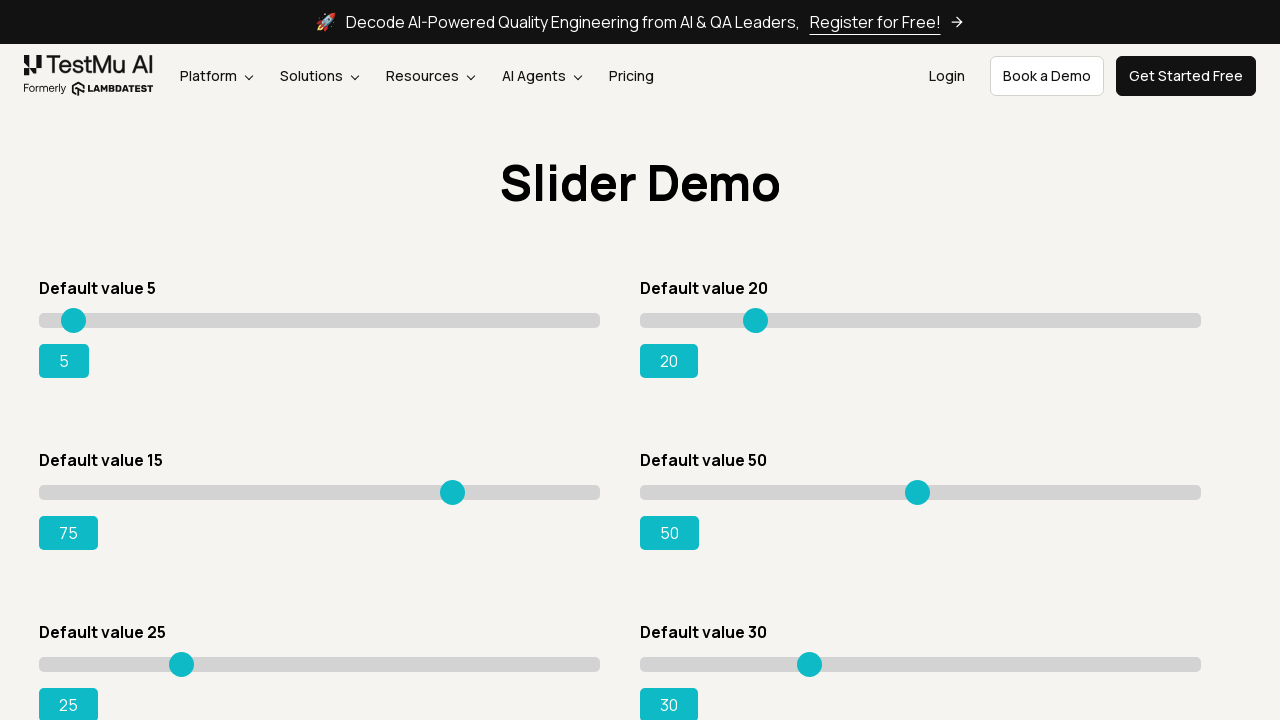

Dragged slider thumb to x position 459 at (459, 485)
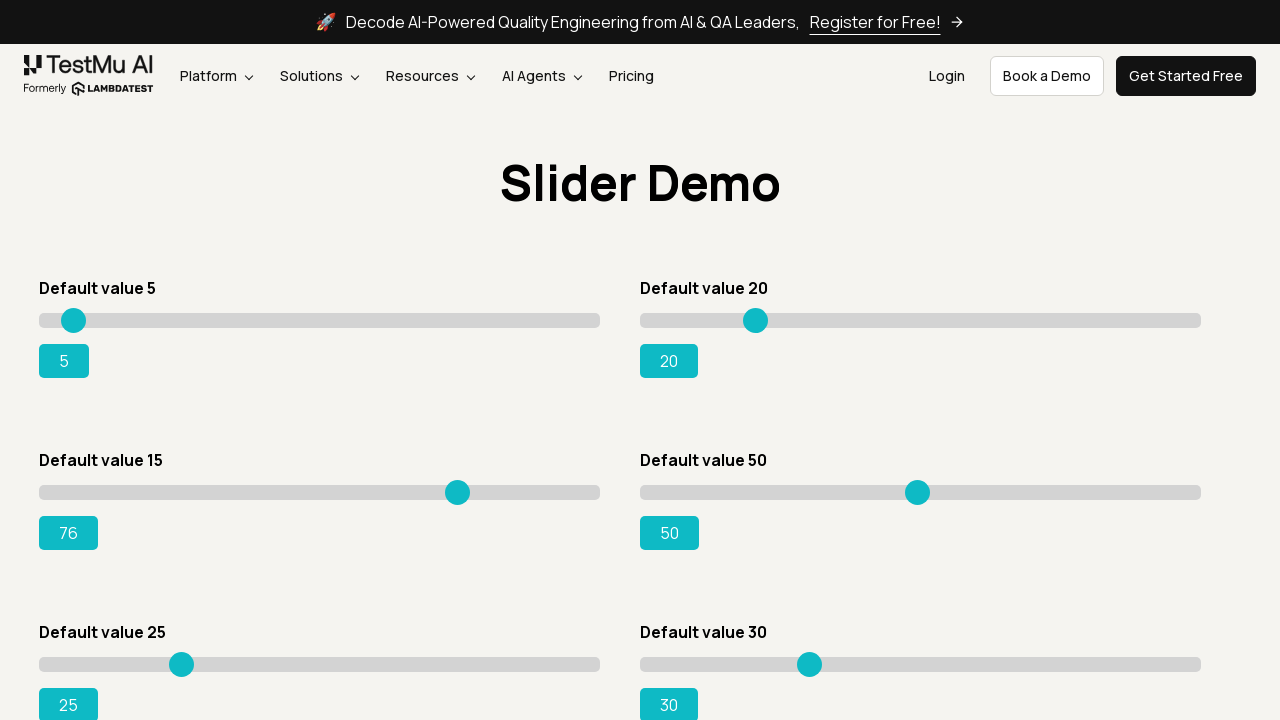

Retrieved updated slider value: 76
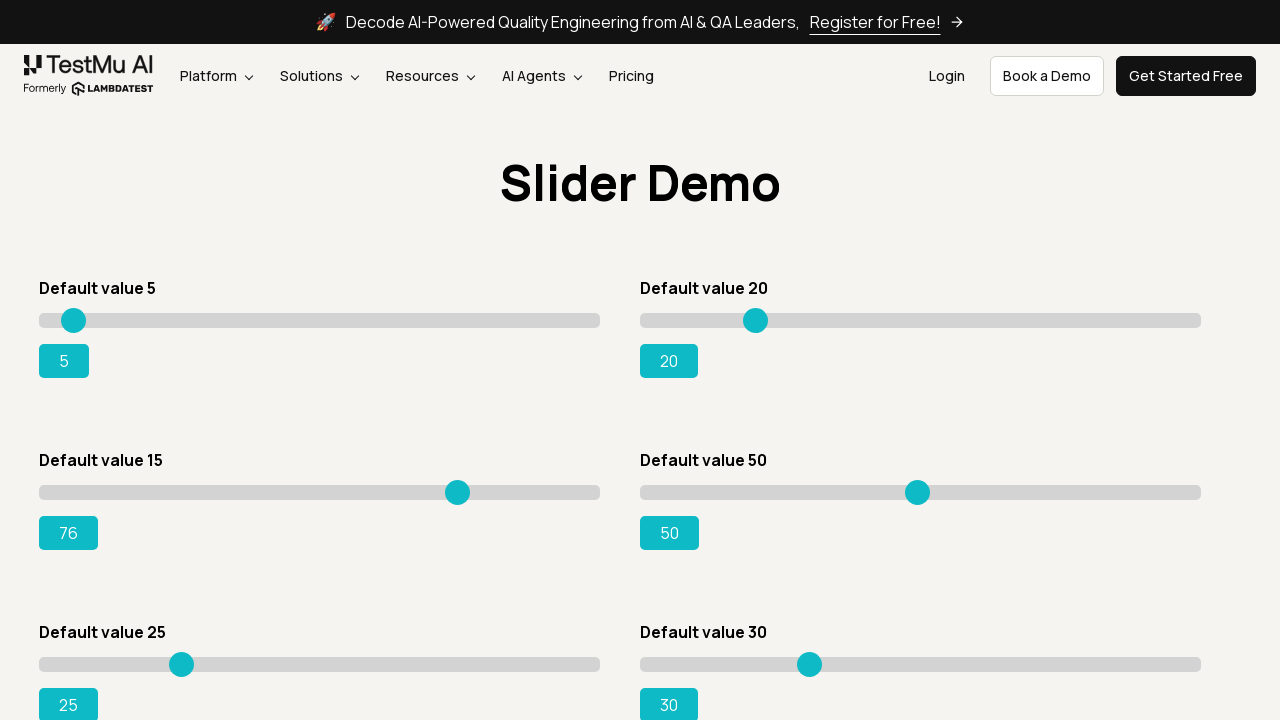

Dragged slider thumb to x position 464 at (464, 485)
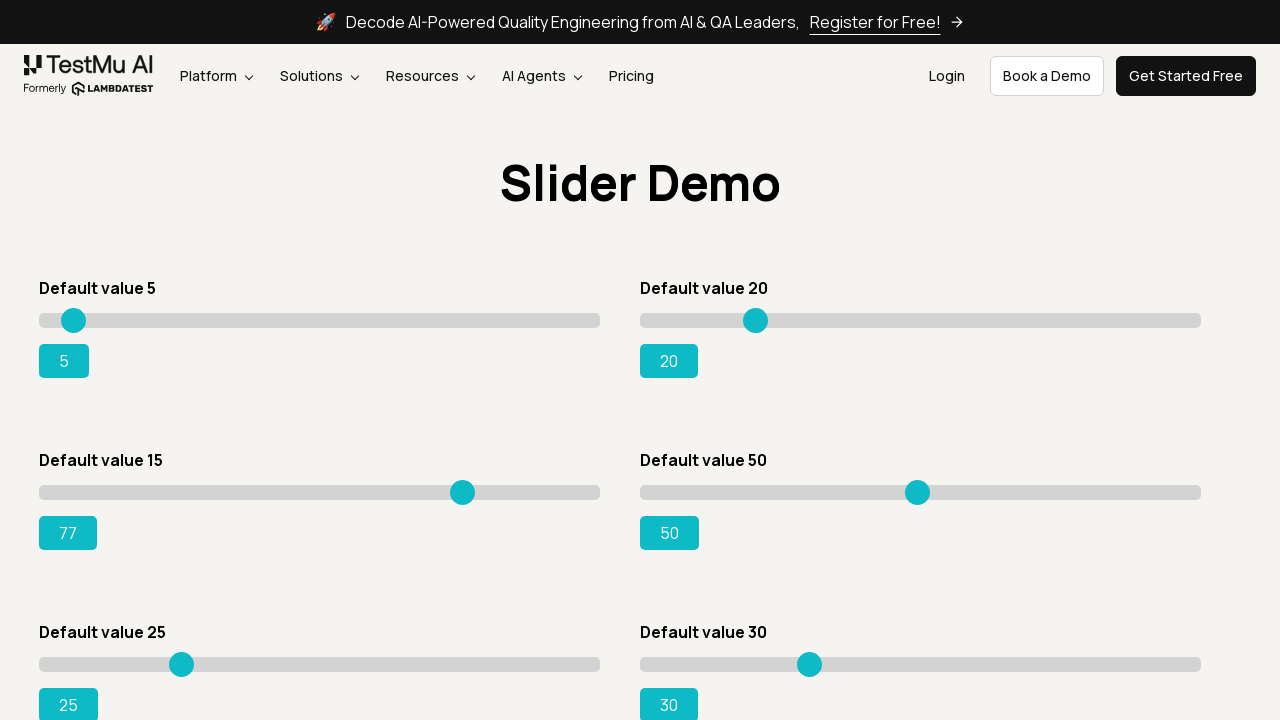

Retrieved updated slider value: 77
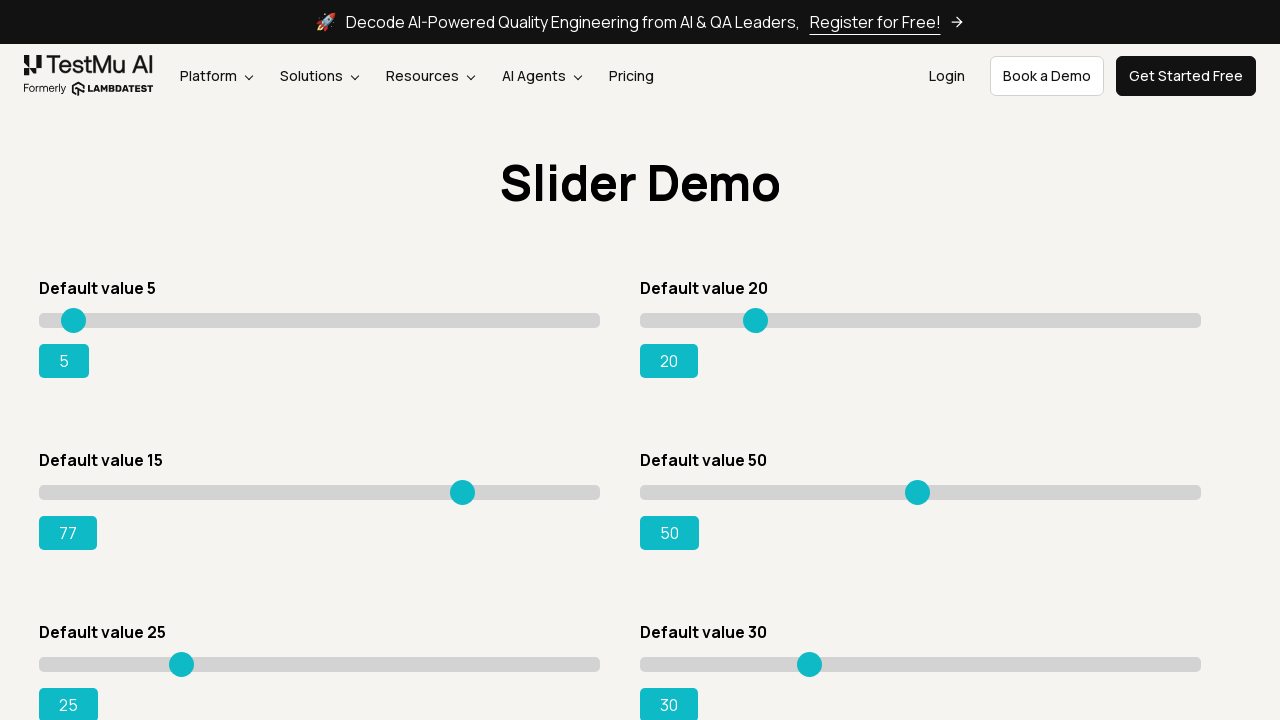

Dragged slider thumb to x position 469 at (469, 485)
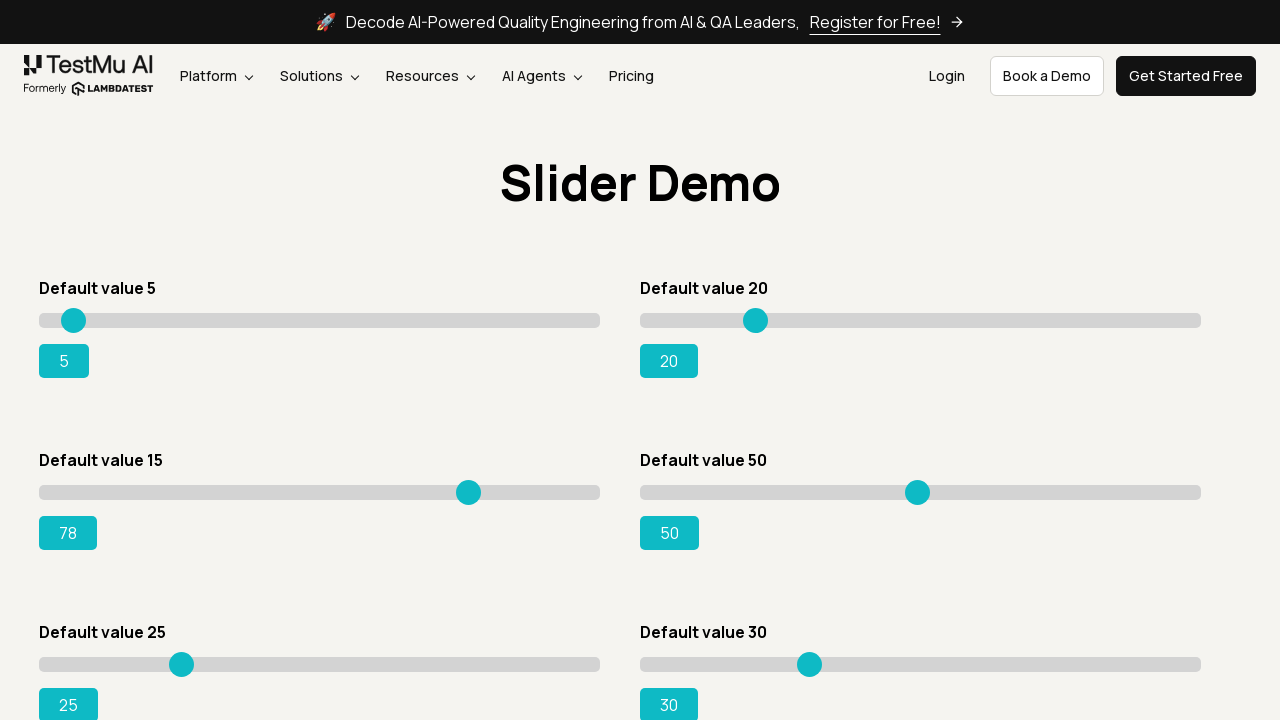

Retrieved updated slider value: 78
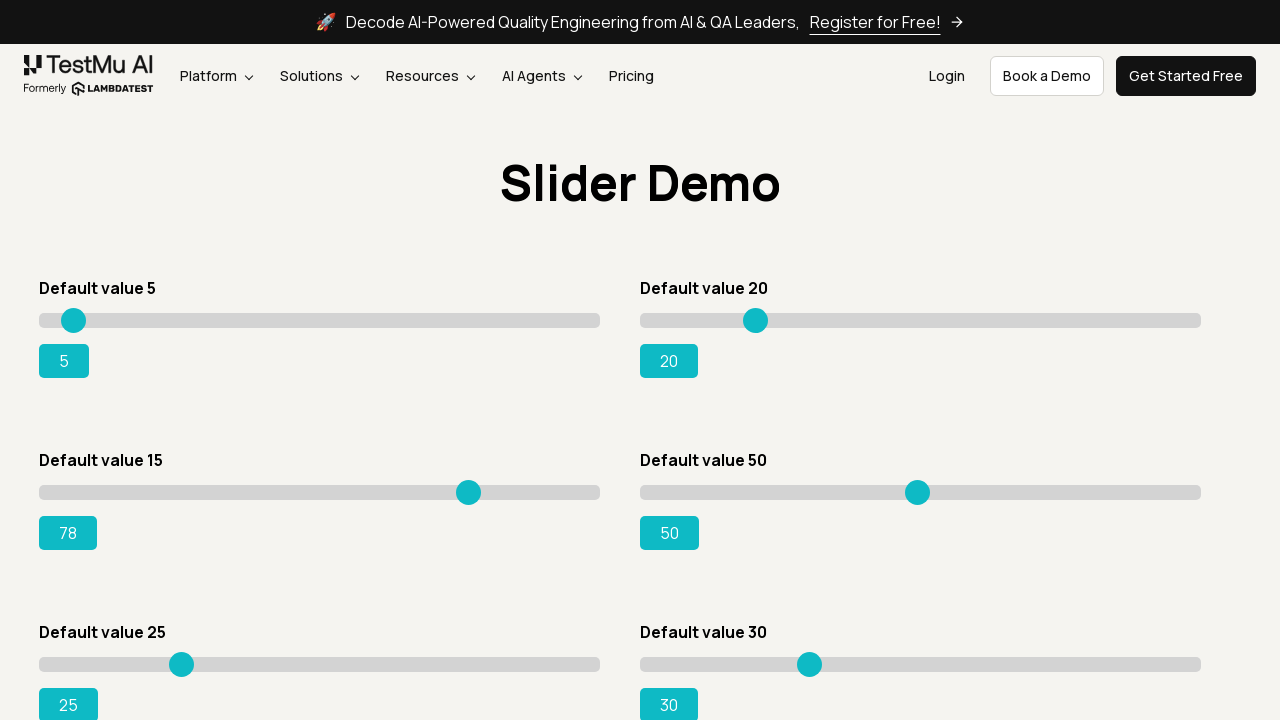

Dragged slider thumb to x position 474 at (474, 485)
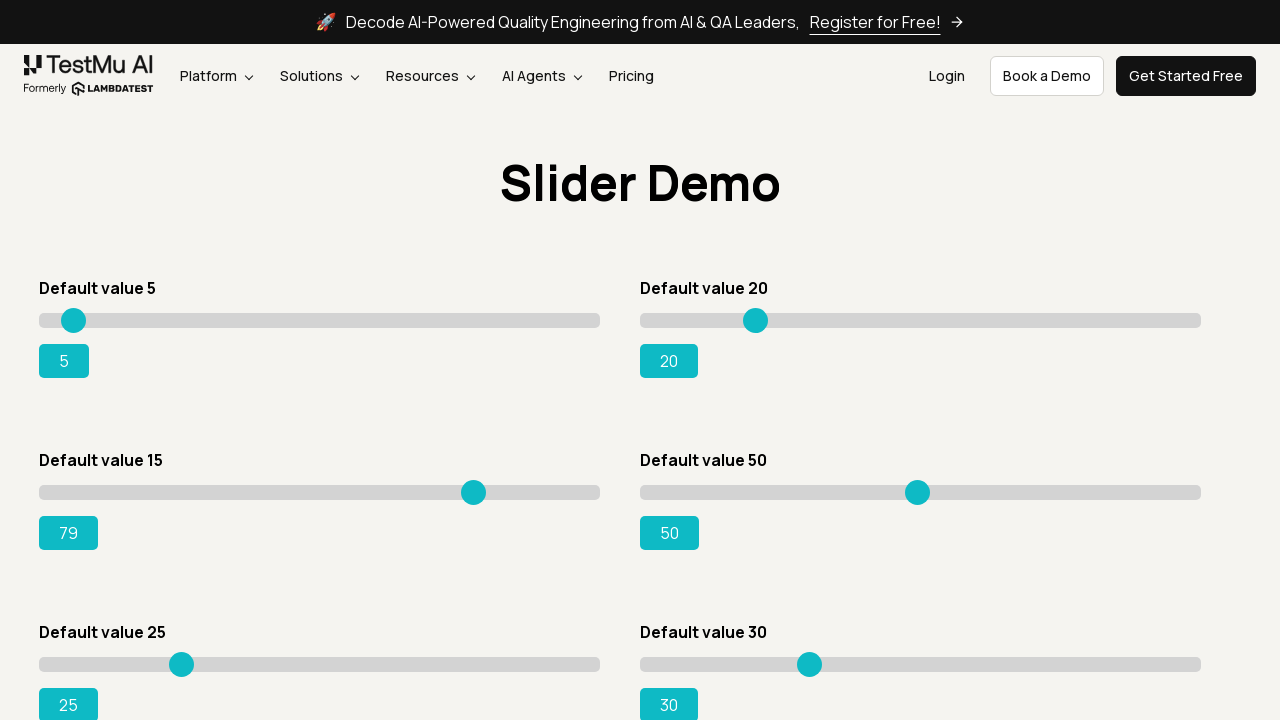

Retrieved updated slider value: 79
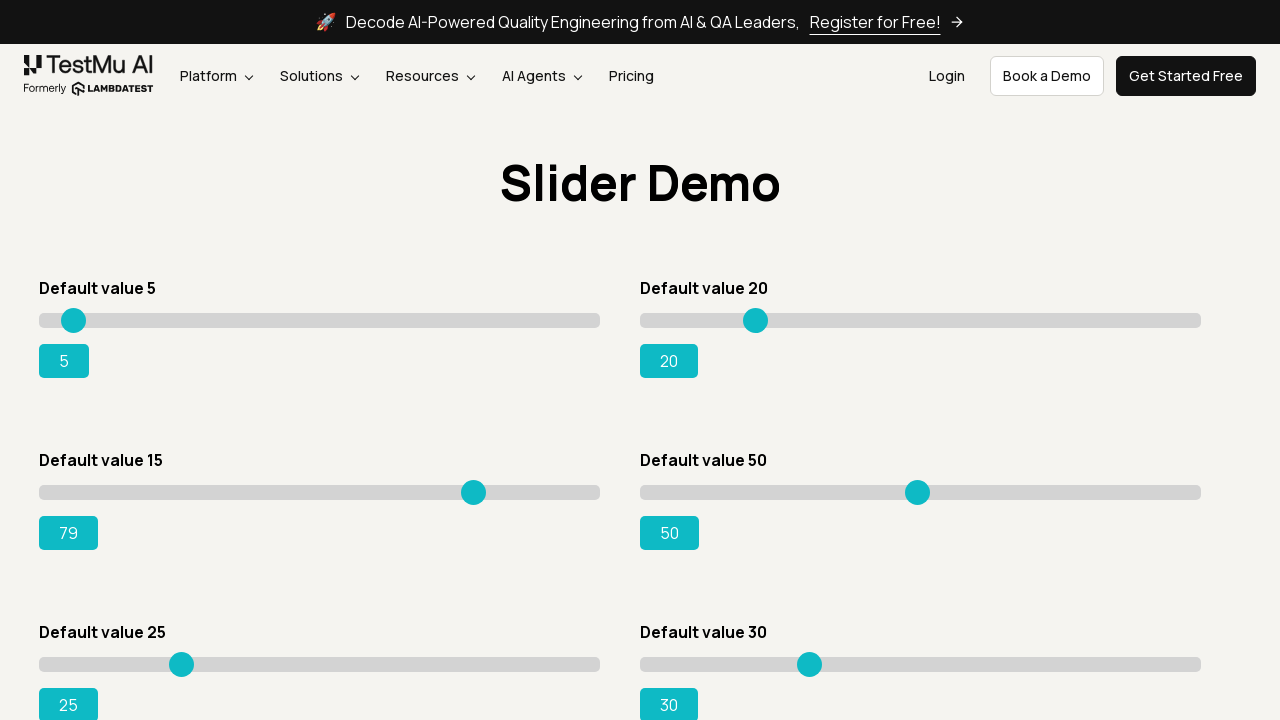

Dragged slider thumb to x position 479 at (479, 485)
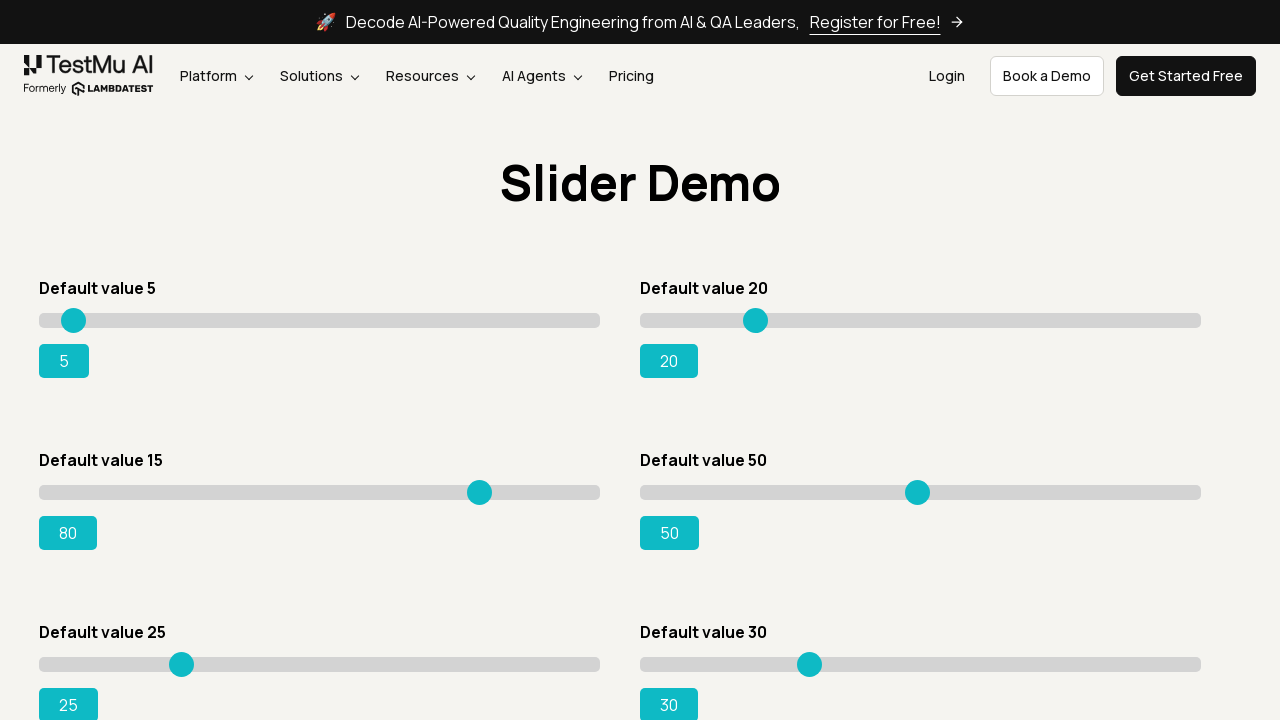

Retrieved updated slider value: 80
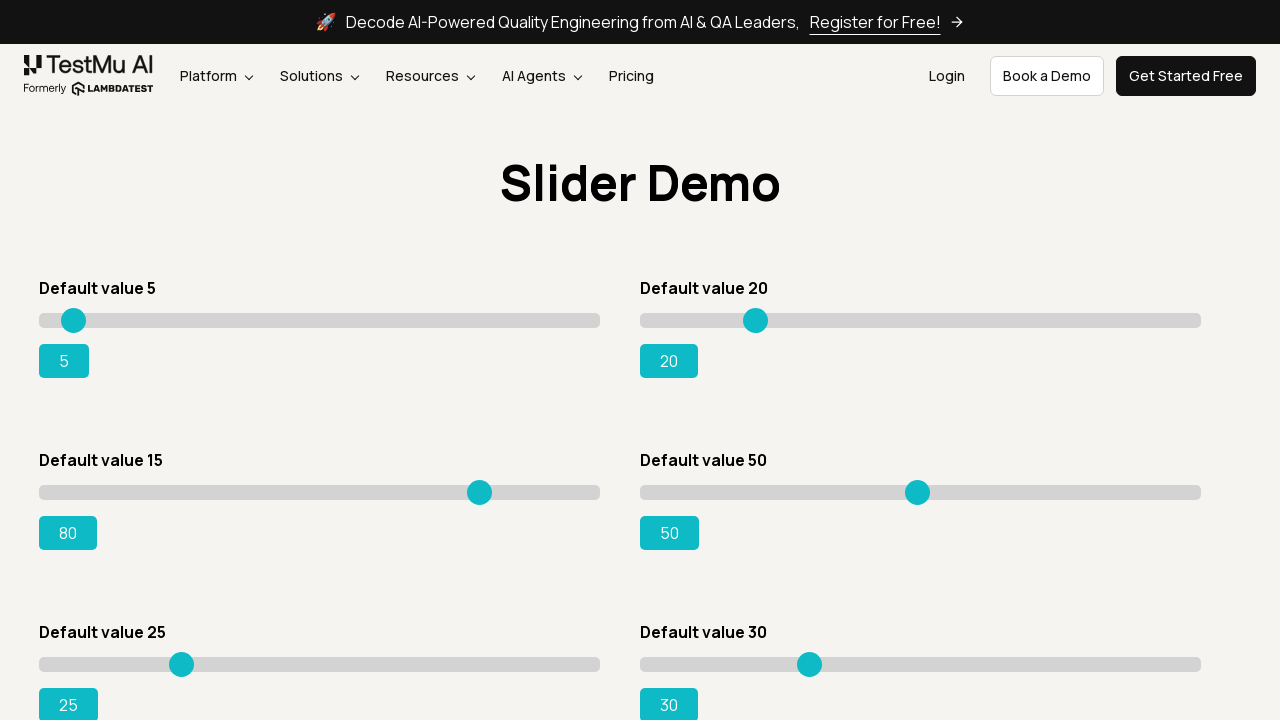

Dragged slider thumb to x position 484 at (484, 485)
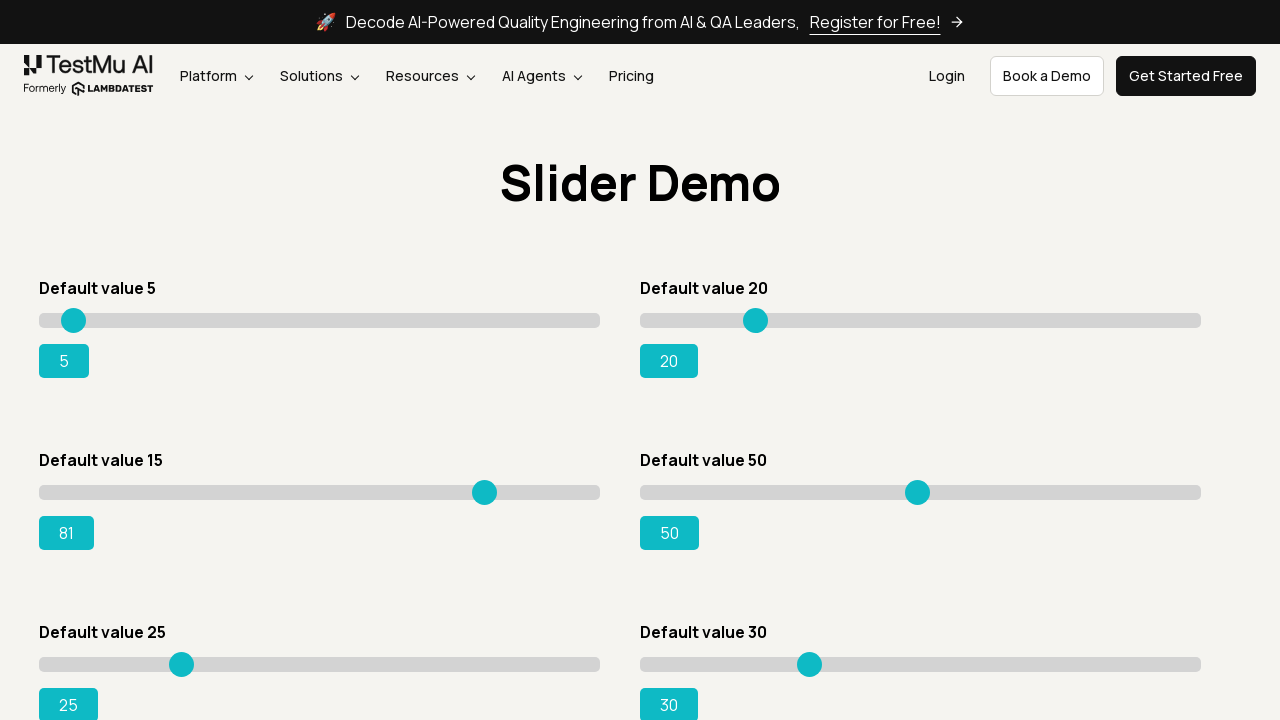

Retrieved updated slider value: 81
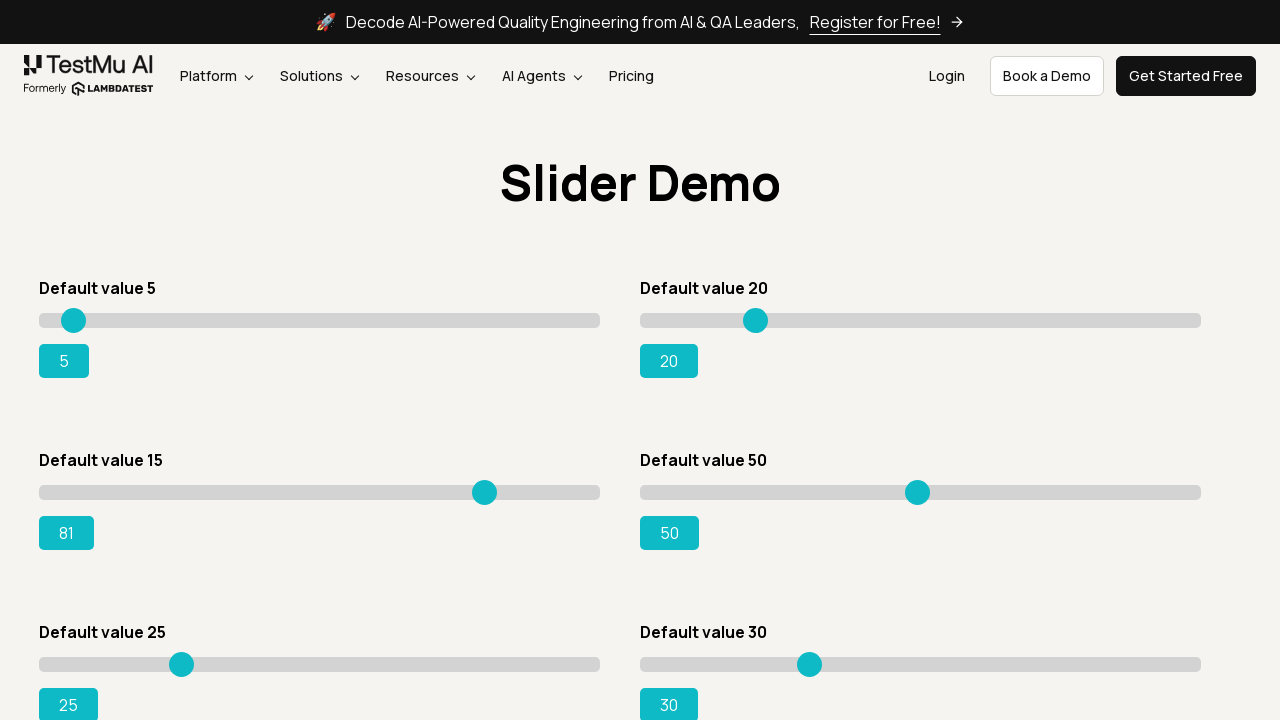

Dragged slider thumb to x position 489 at (489, 485)
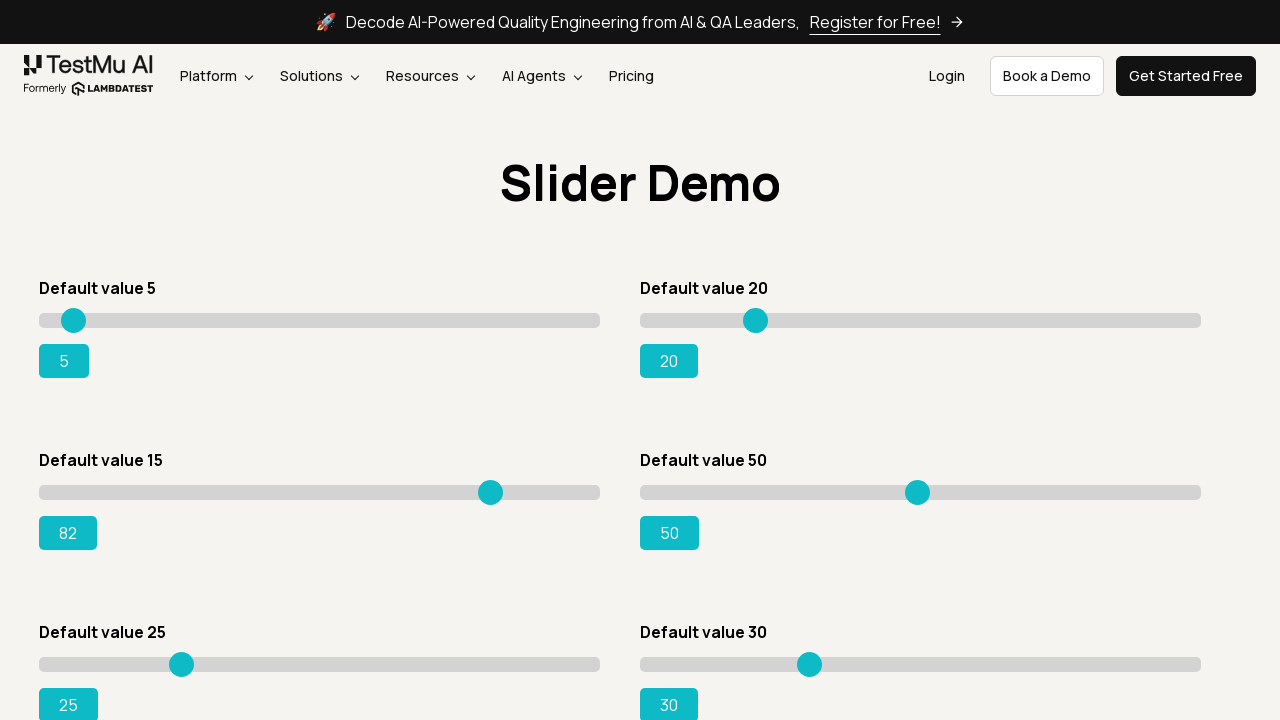

Retrieved updated slider value: 82
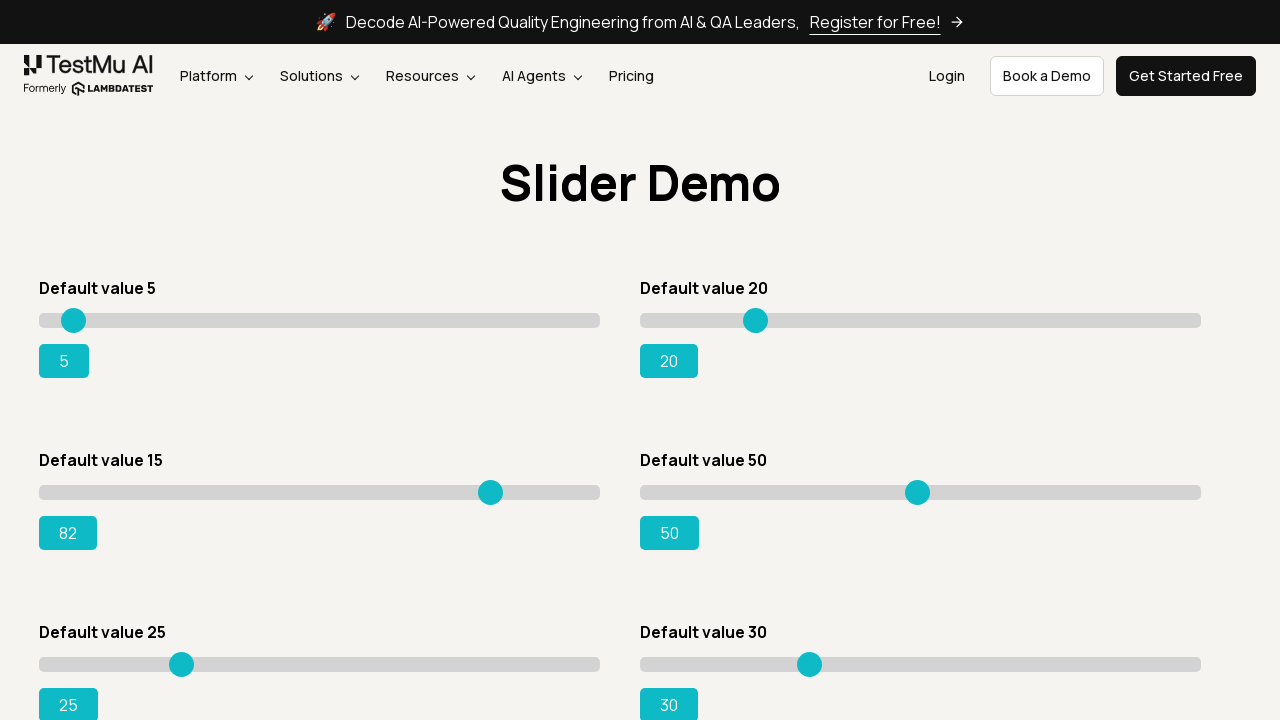

Dragged slider thumb to x position 494 at (494, 485)
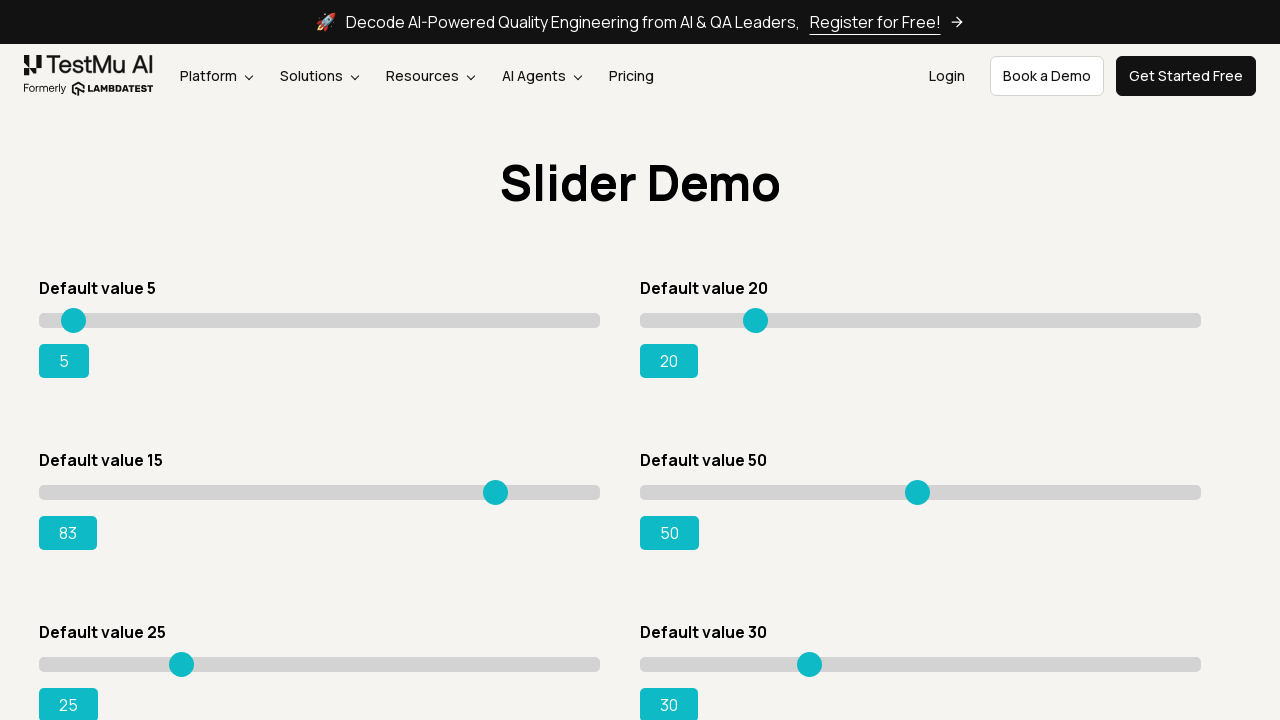

Retrieved updated slider value: 83
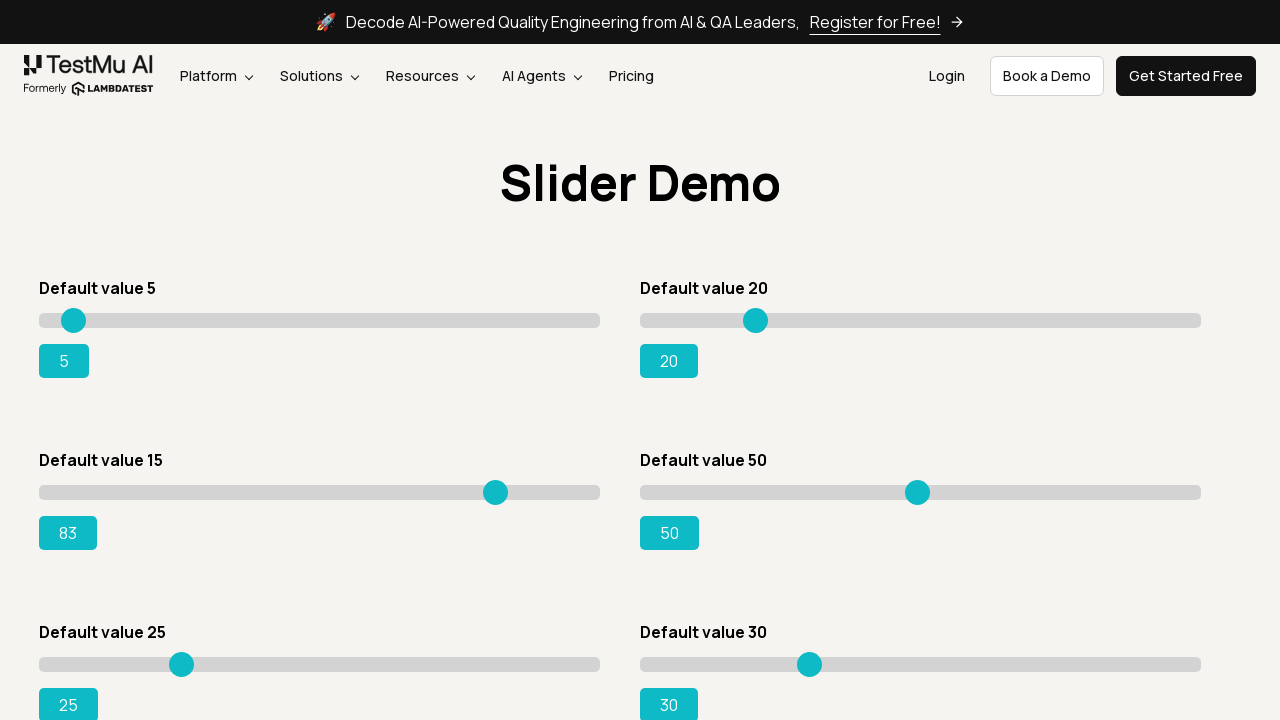

Dragged slider thumb to x position 499 at (499, 485)
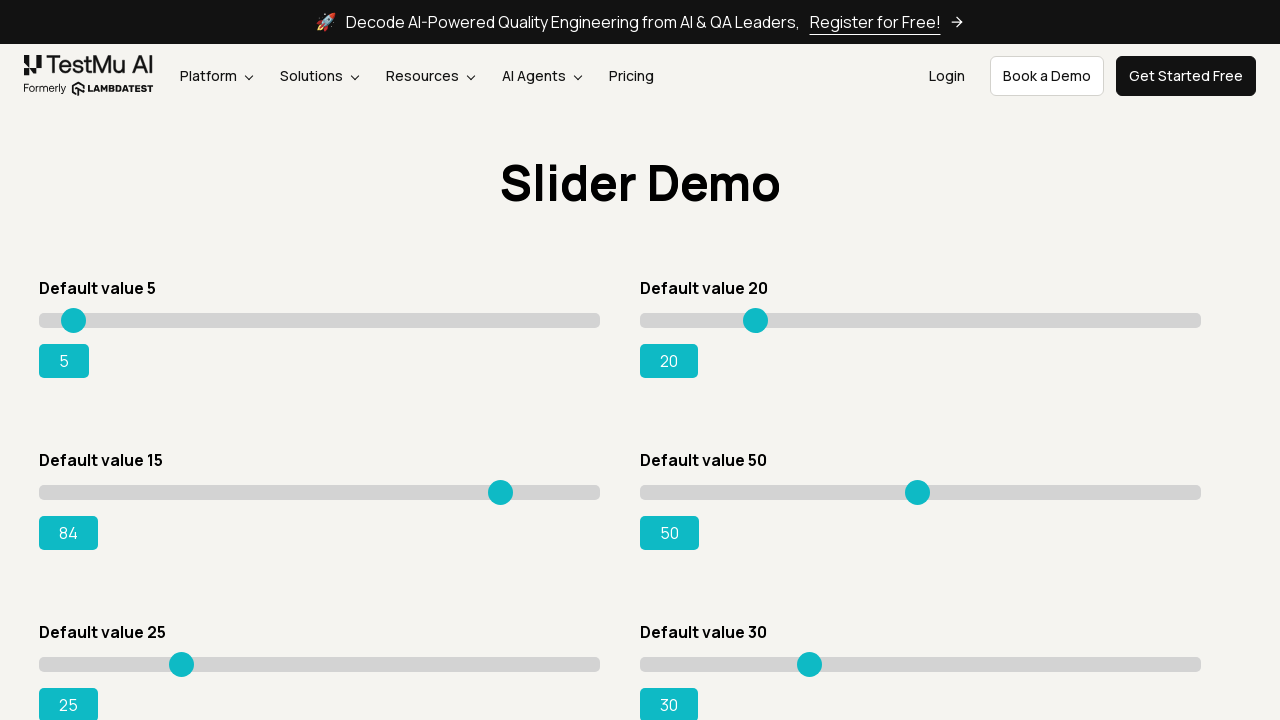

Retrieved updated slider value: 84
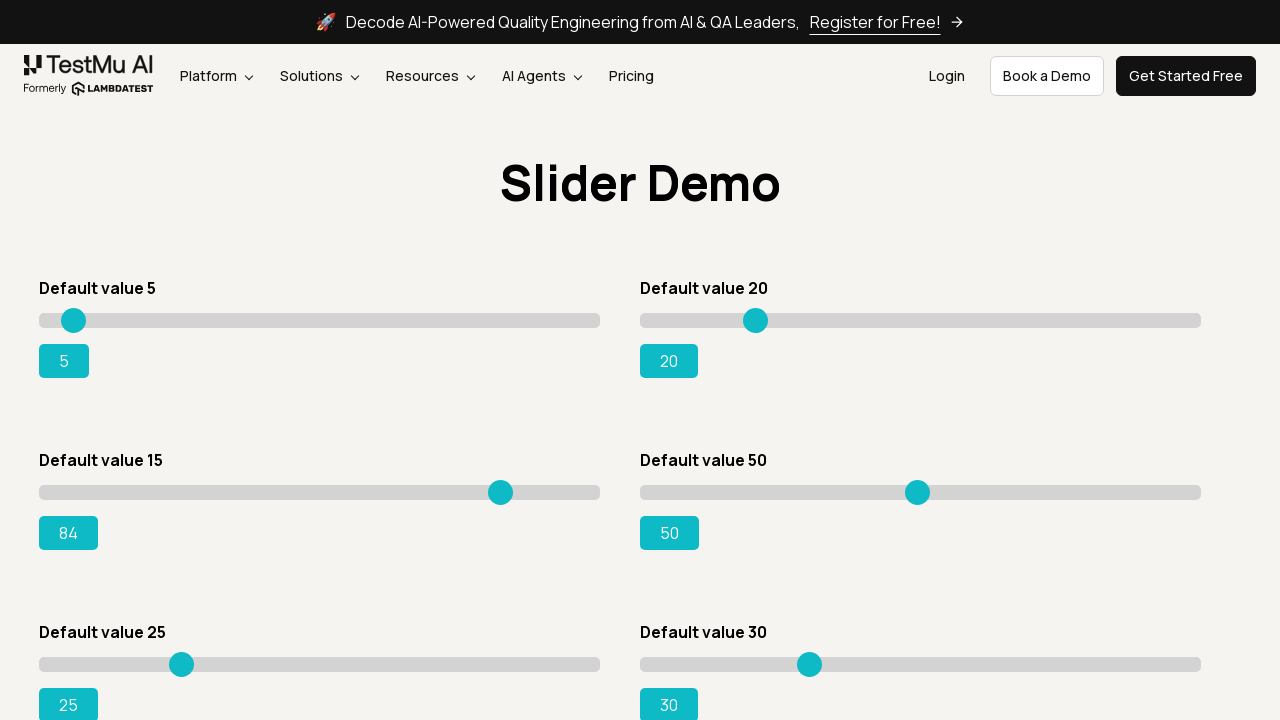

Dragged slider thumb to x position 504 at (504, 485)
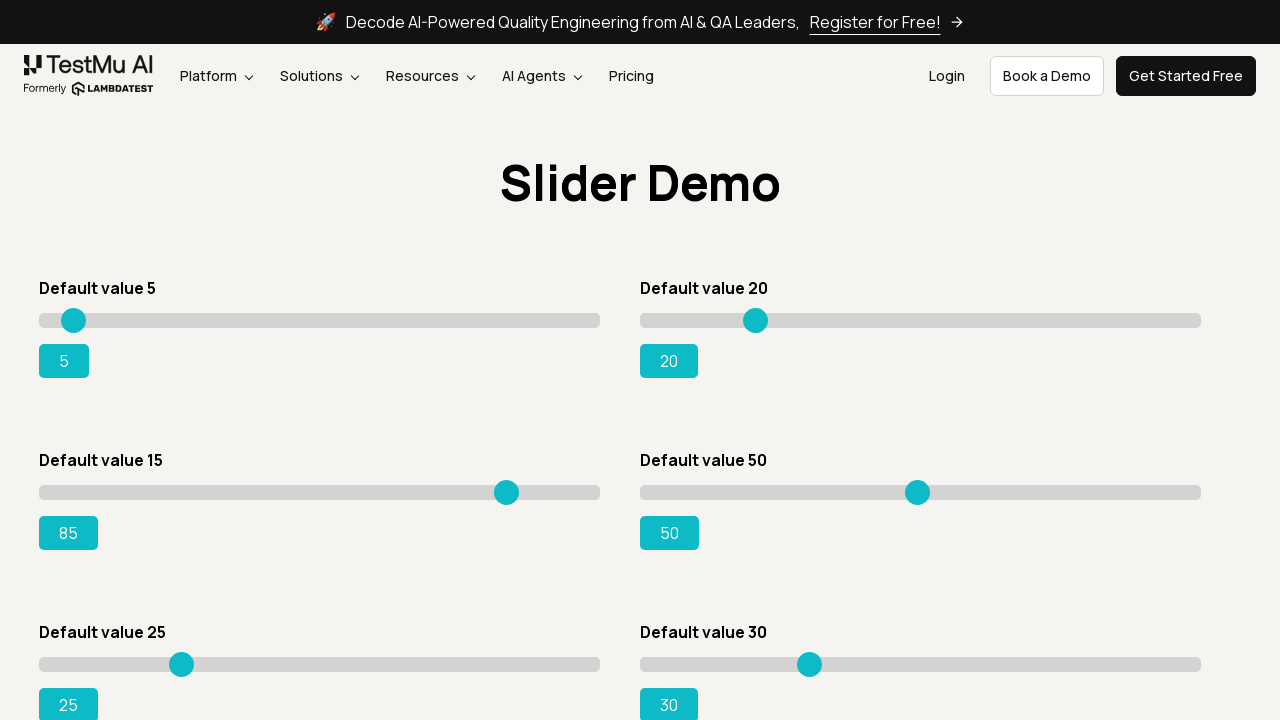

Retrieved updated slider value: 85
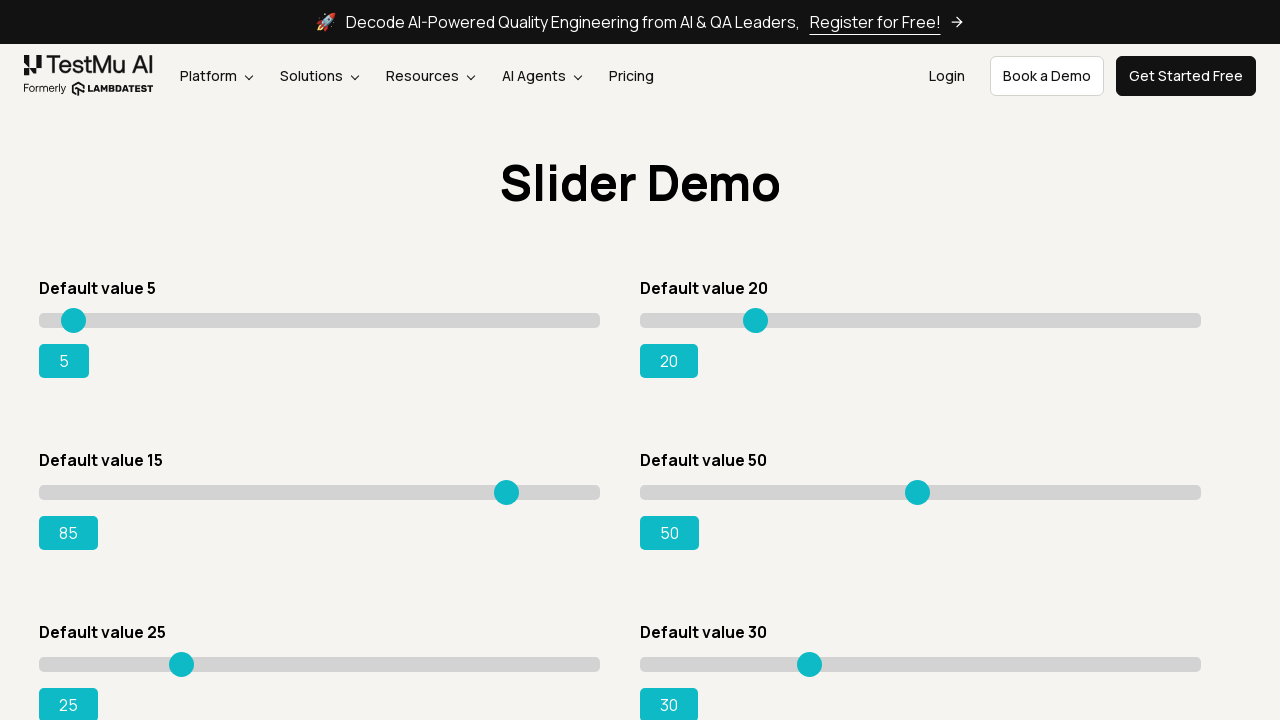

Dragged slider thumb to x position 509 at (509, 485)
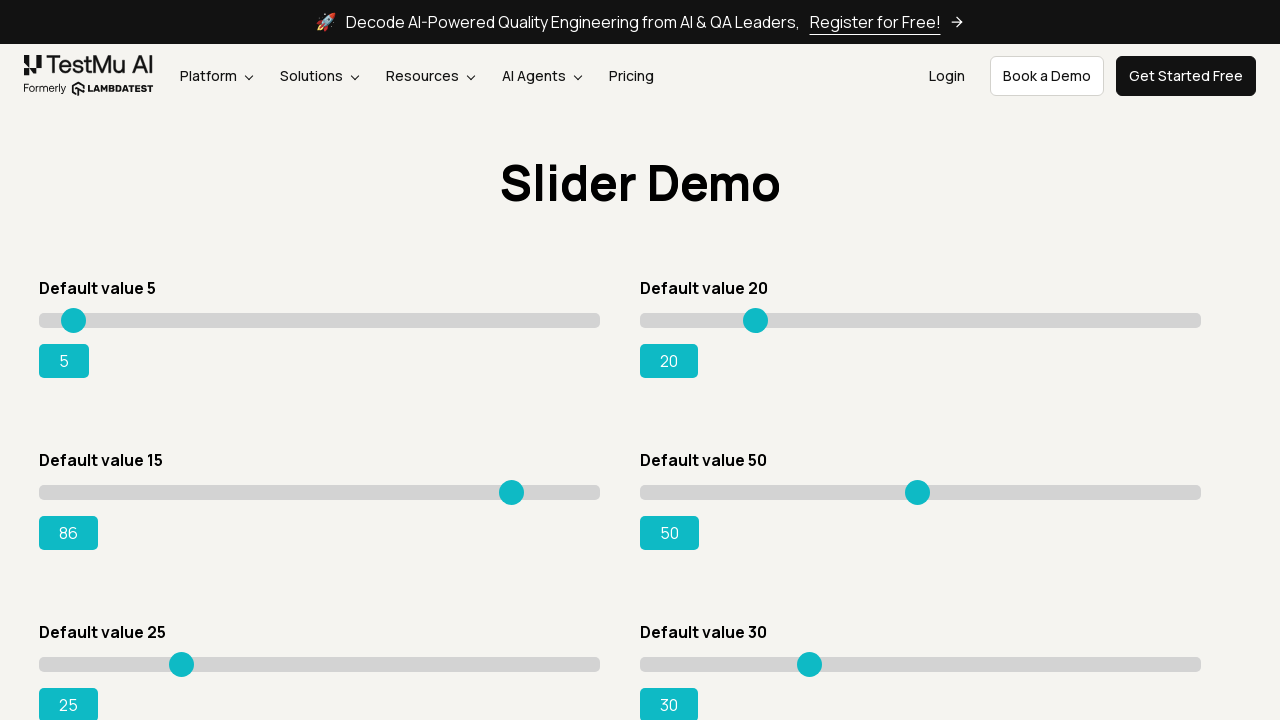

Retrieved updated slider value: 86
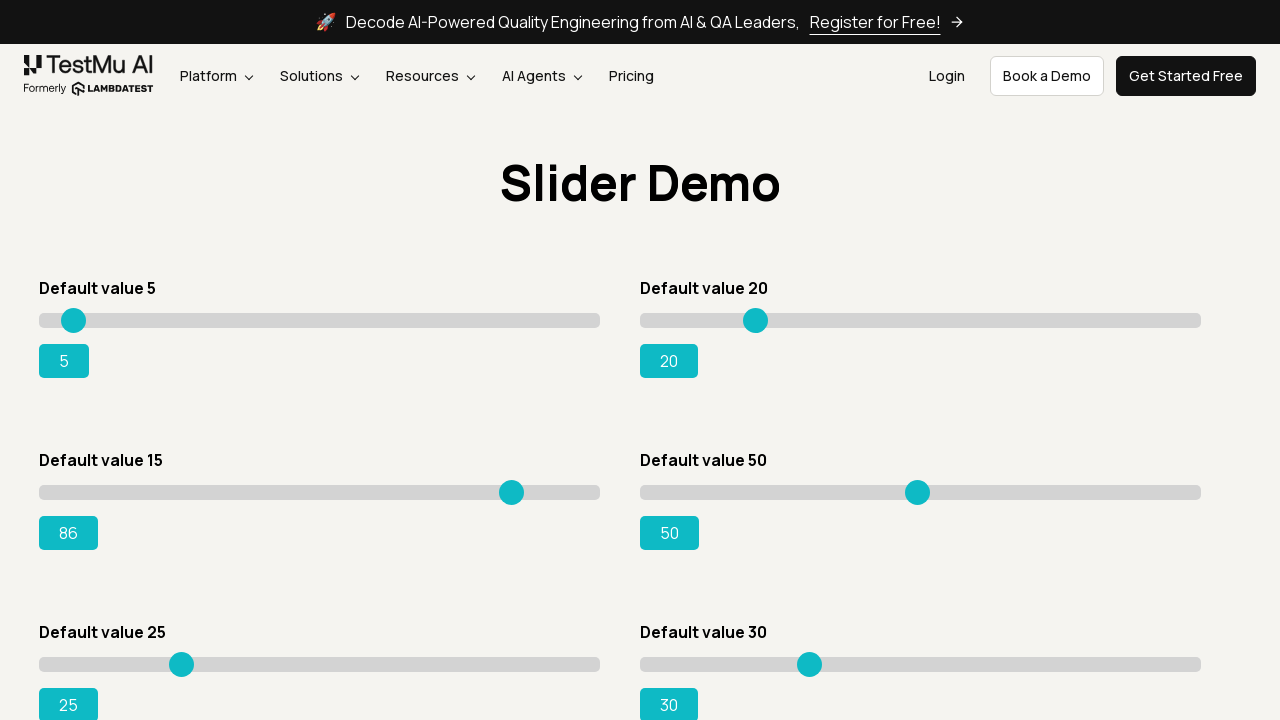

Dragged slider thumb to x position 514 at (514, 485)
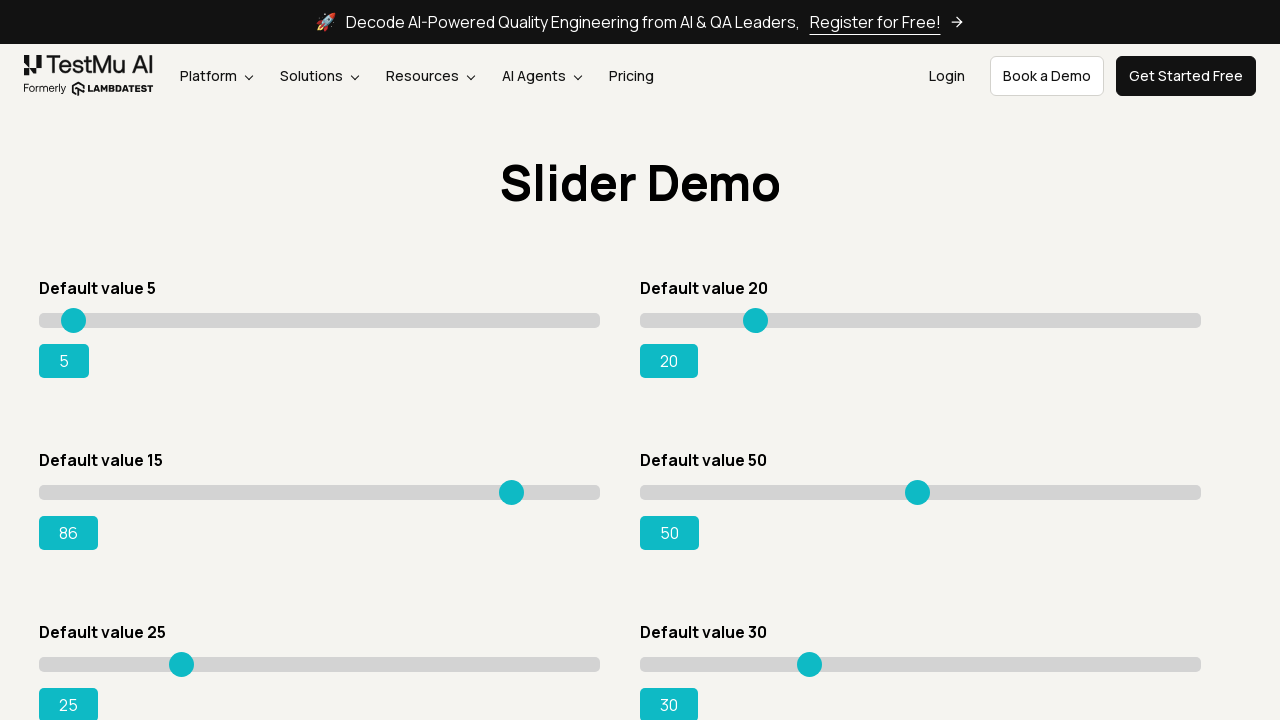

Retrieved updated slider value: 86
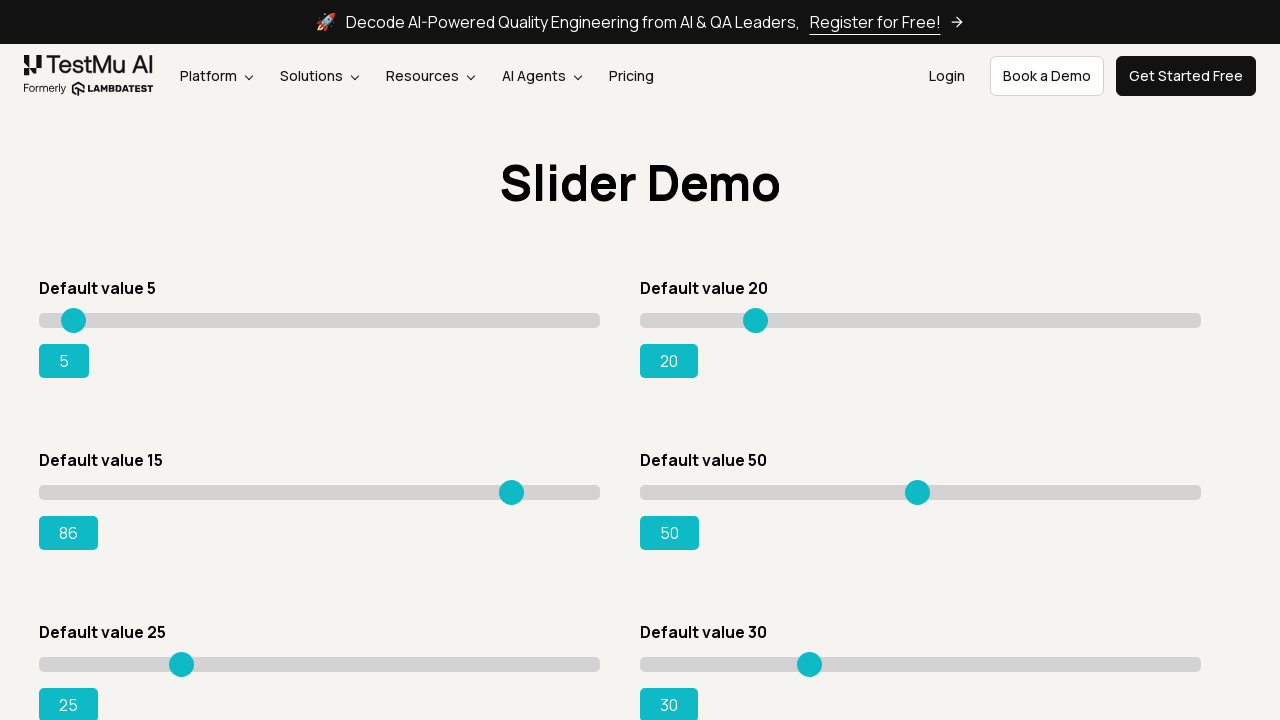

Dragged slider thumb to x position 519 at (519, 485)
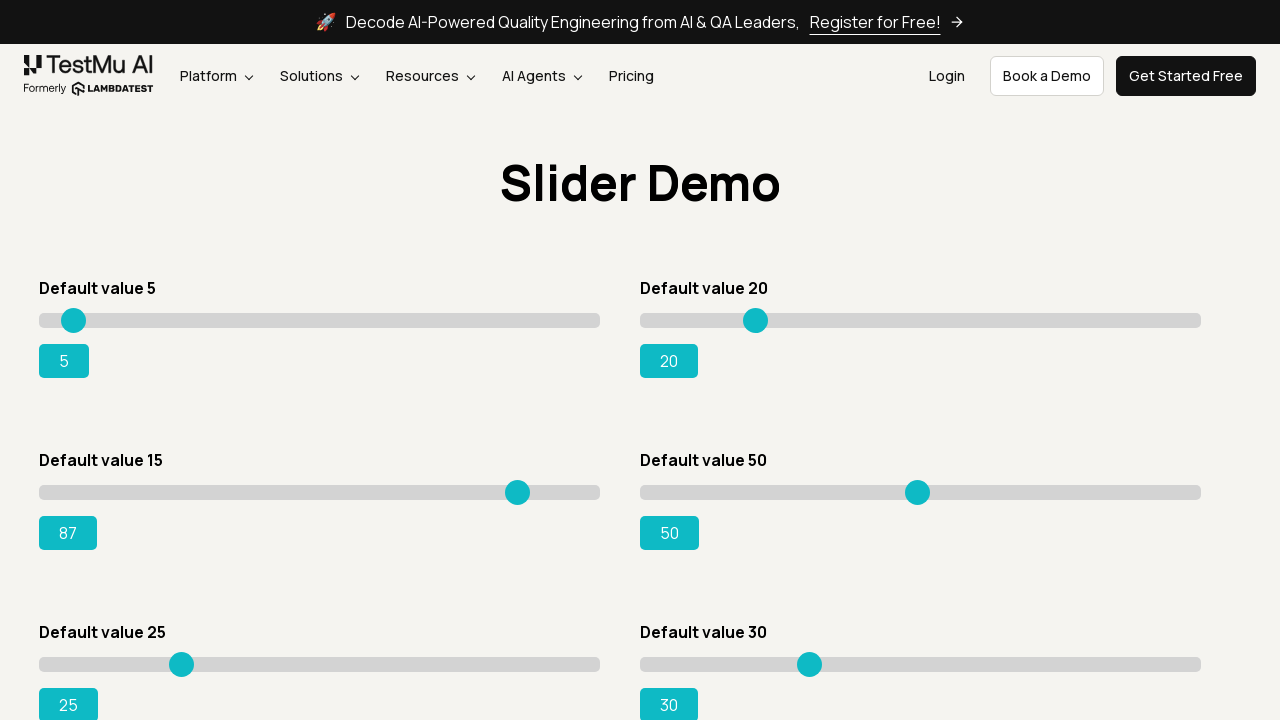

Retrieved updated slider value: 87
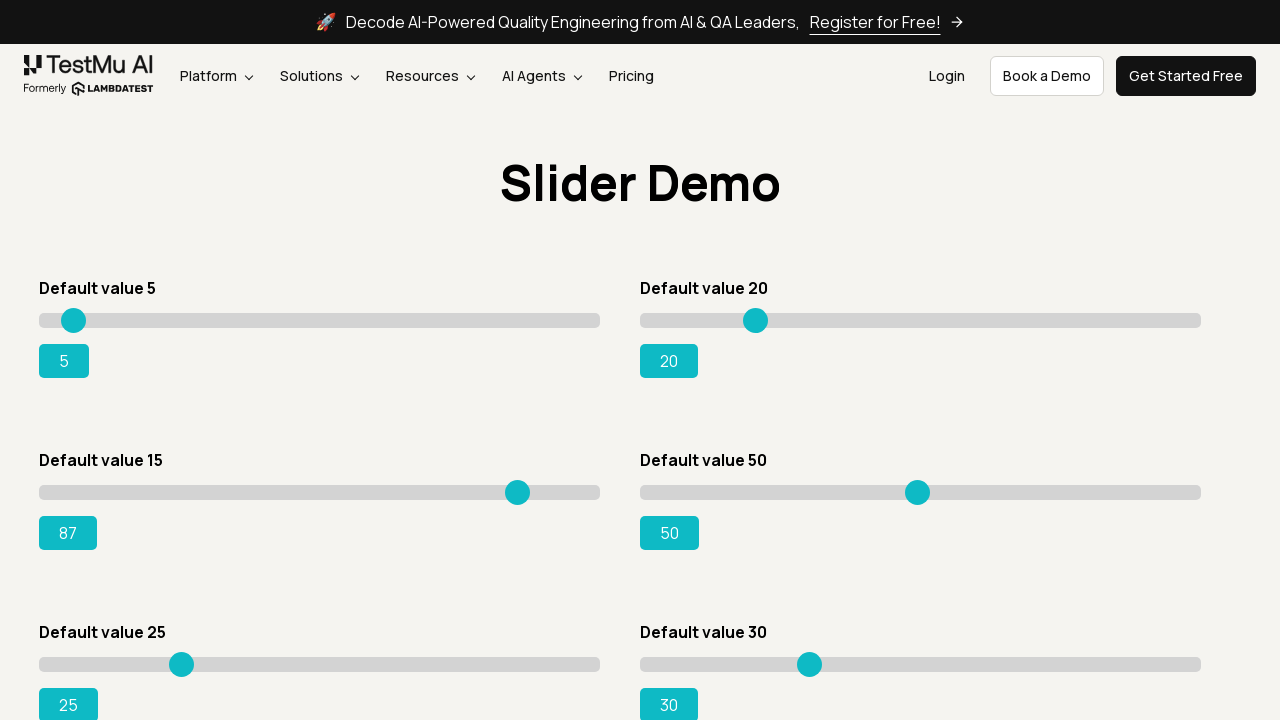

Dragged slider thumb to x position 524 at (524, 485)
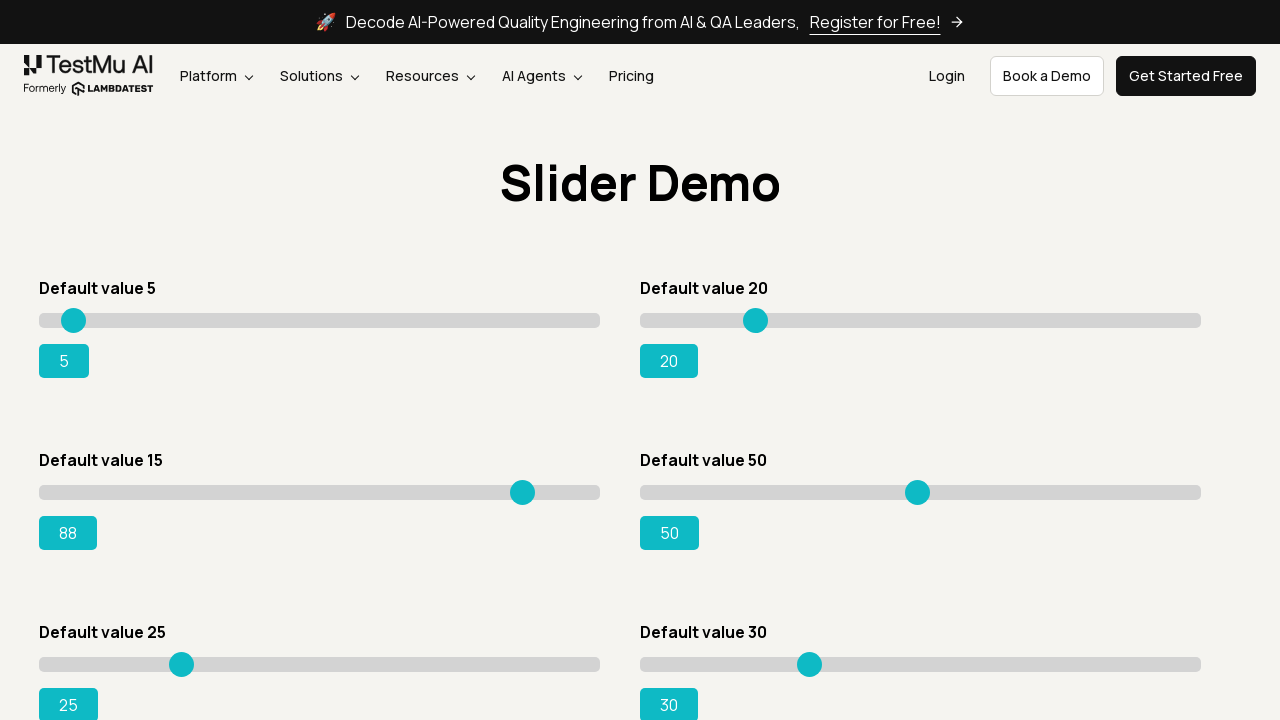

Retrieved updated slider value: 88
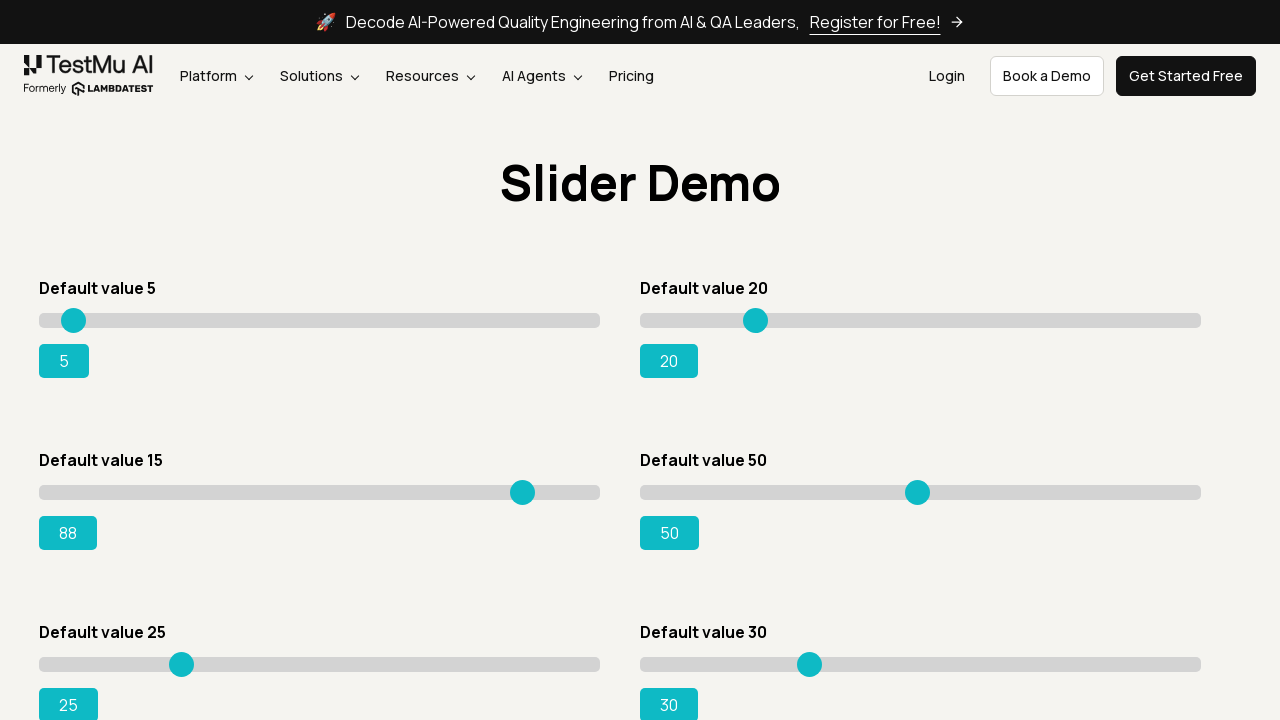

Dragged slider thumb to x position 529 at (529, 485)
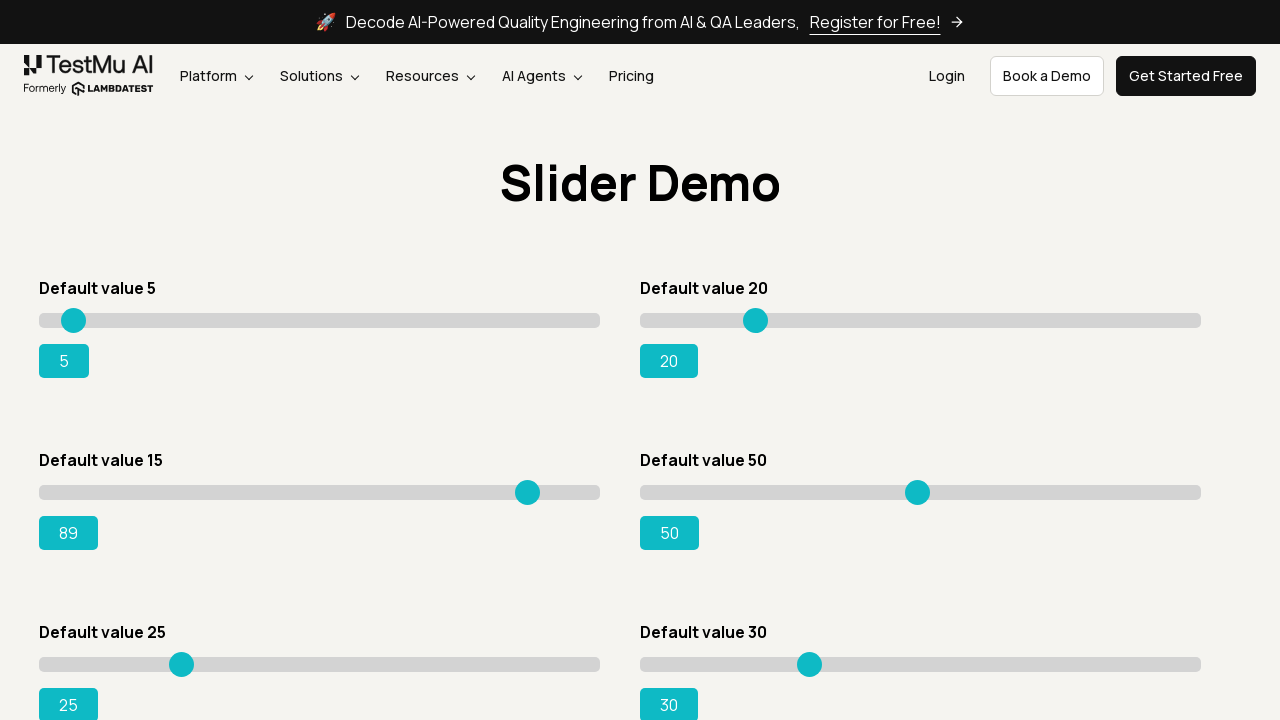

Retrieved updated slider value: 89
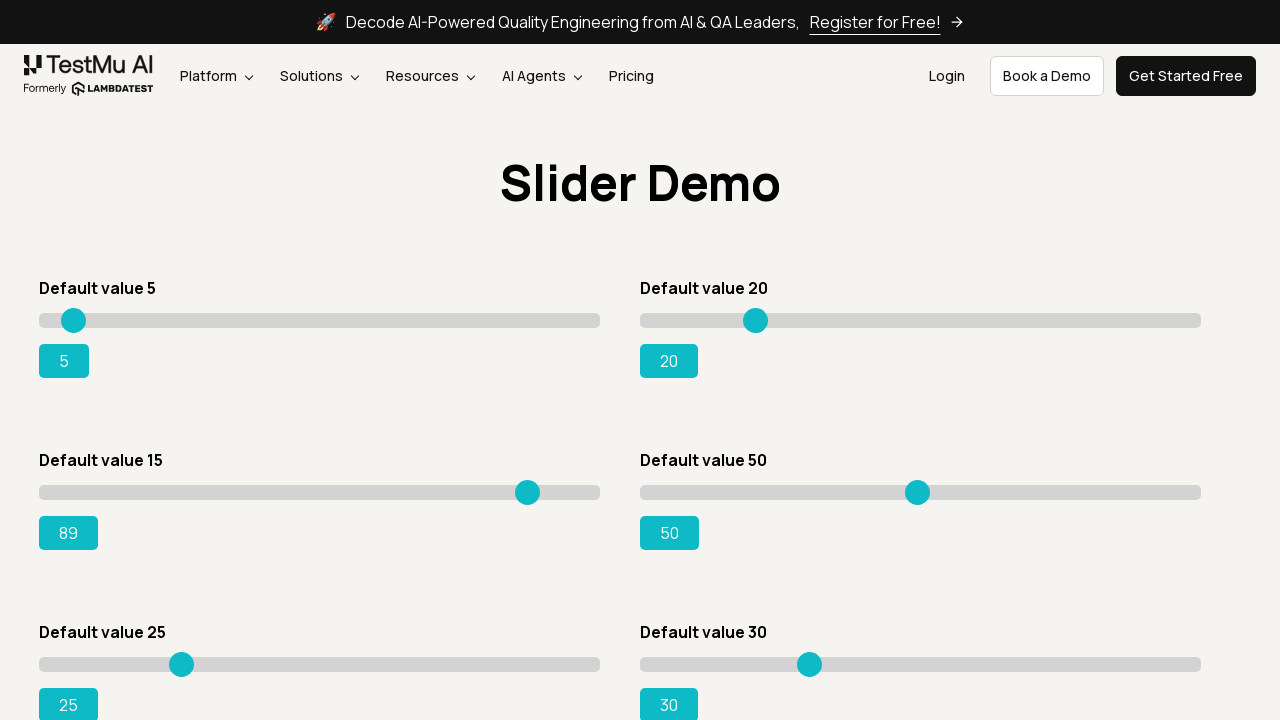

Dragged slider thumb to x position 534 at (534, 485)
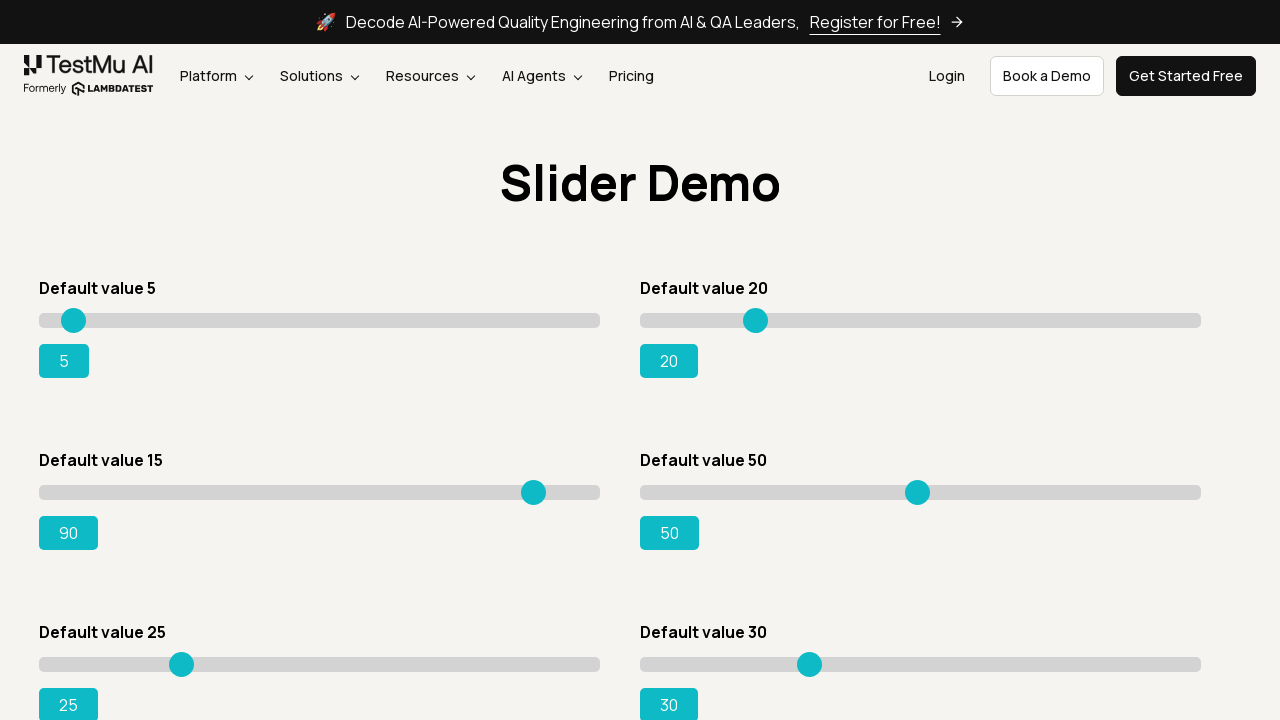

Retrieved updated slider value: 90
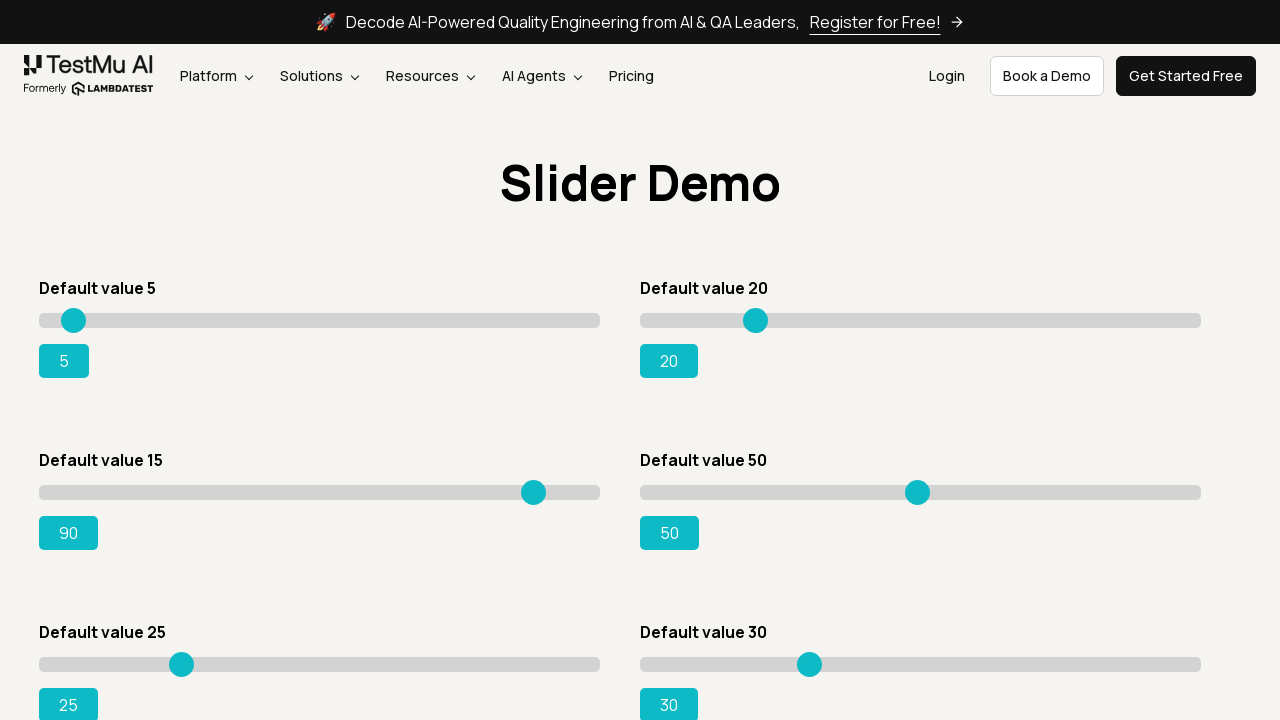

Dragged slider thumb to x position 539 at (539, 485)
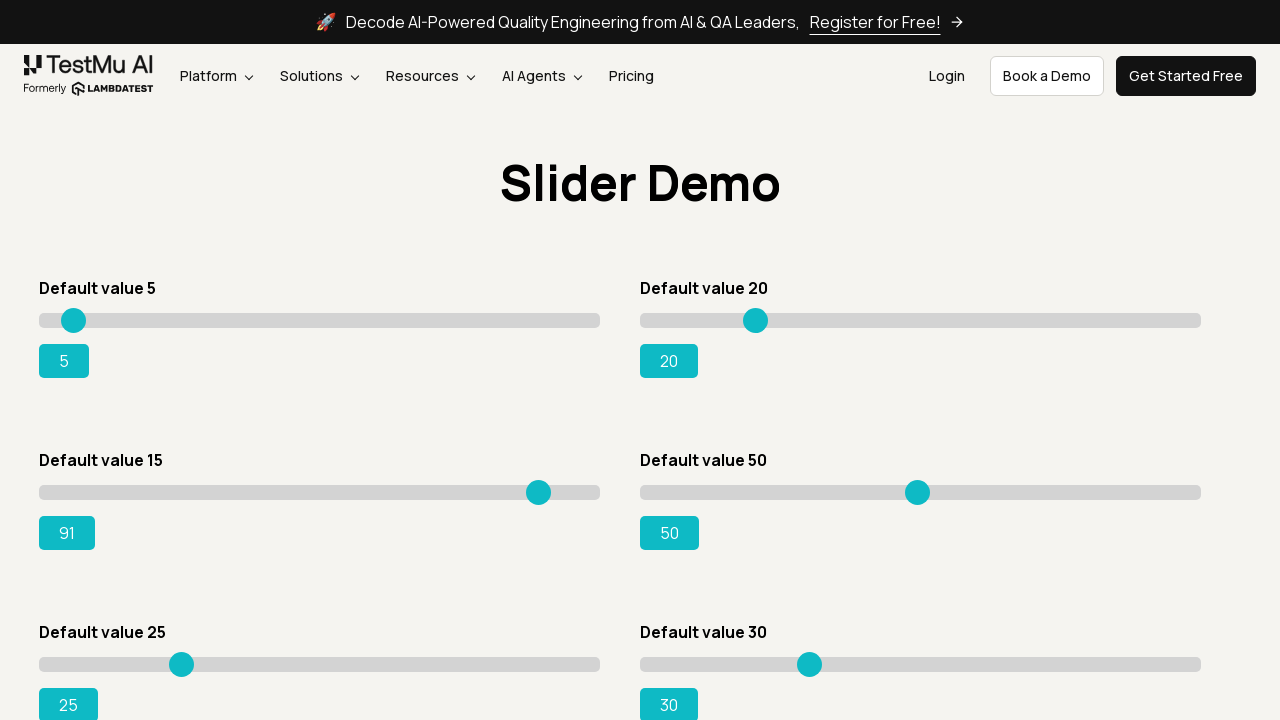

Retrieved updated slider value: 91
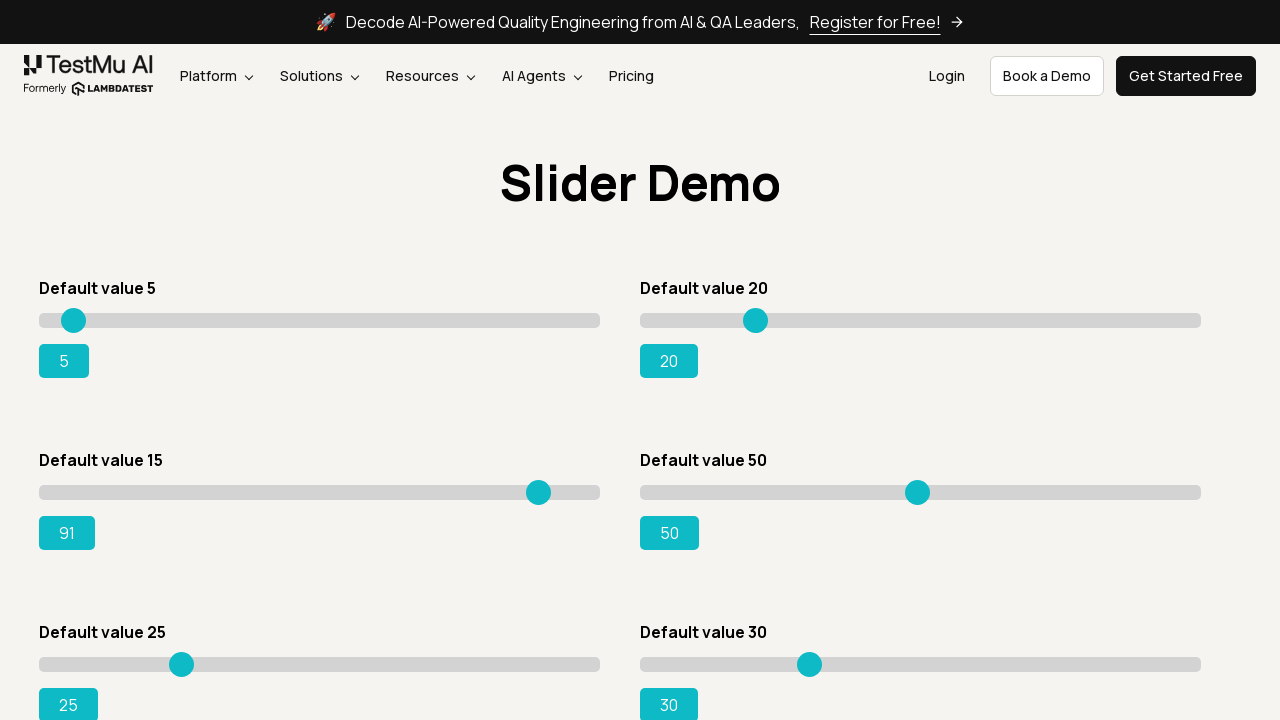

Dragged slider thumb to x position 544 at (544, 485)
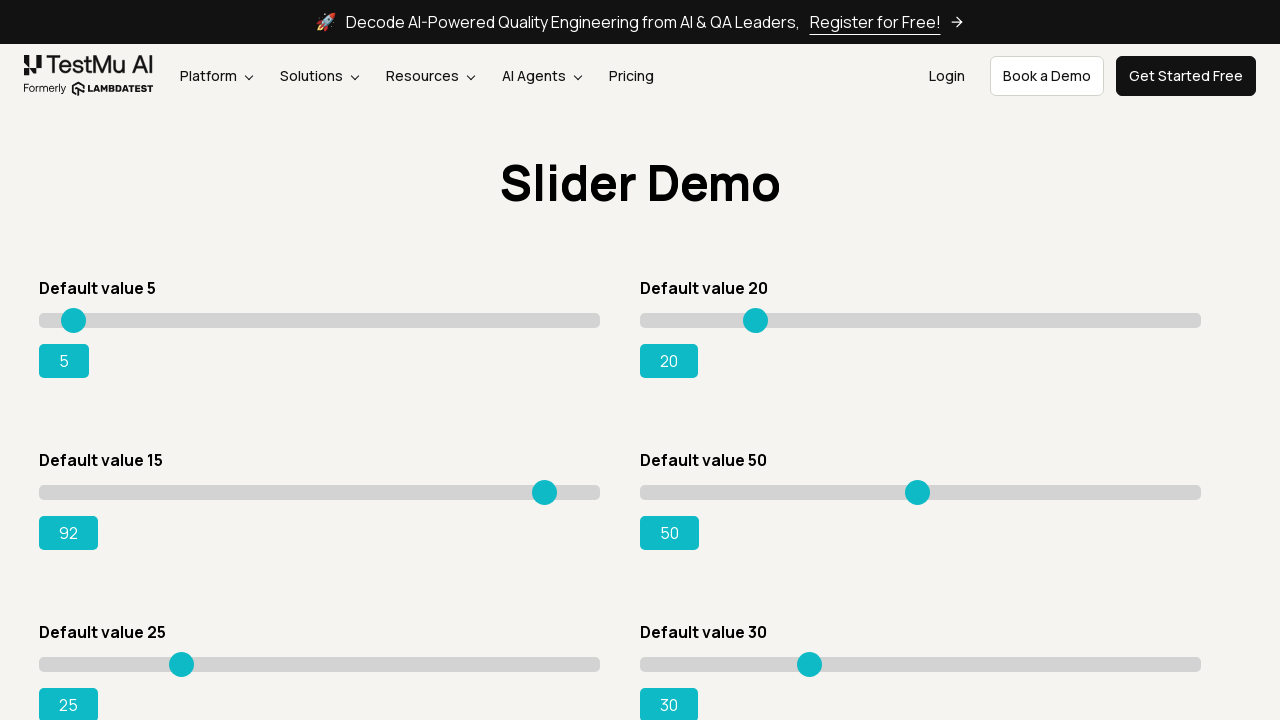

Retrieved updated slider value: 92
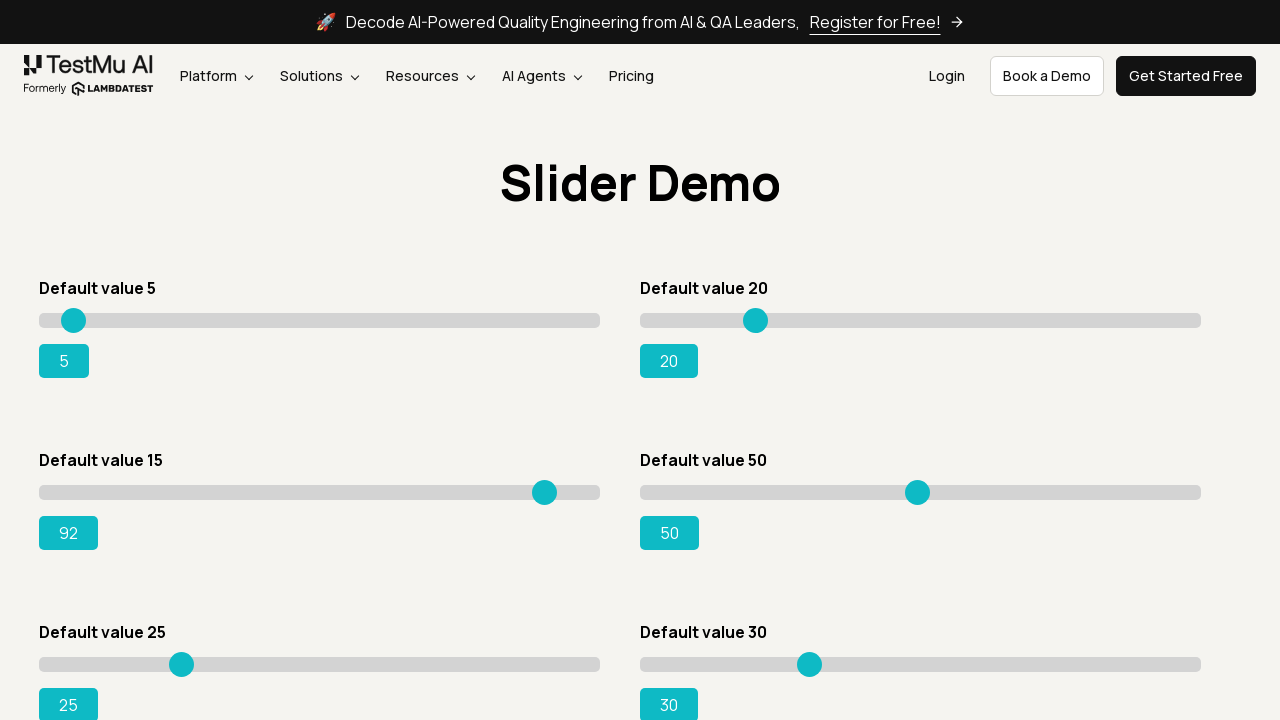

Dragged slider thumb to x position 549 at (549, 485)
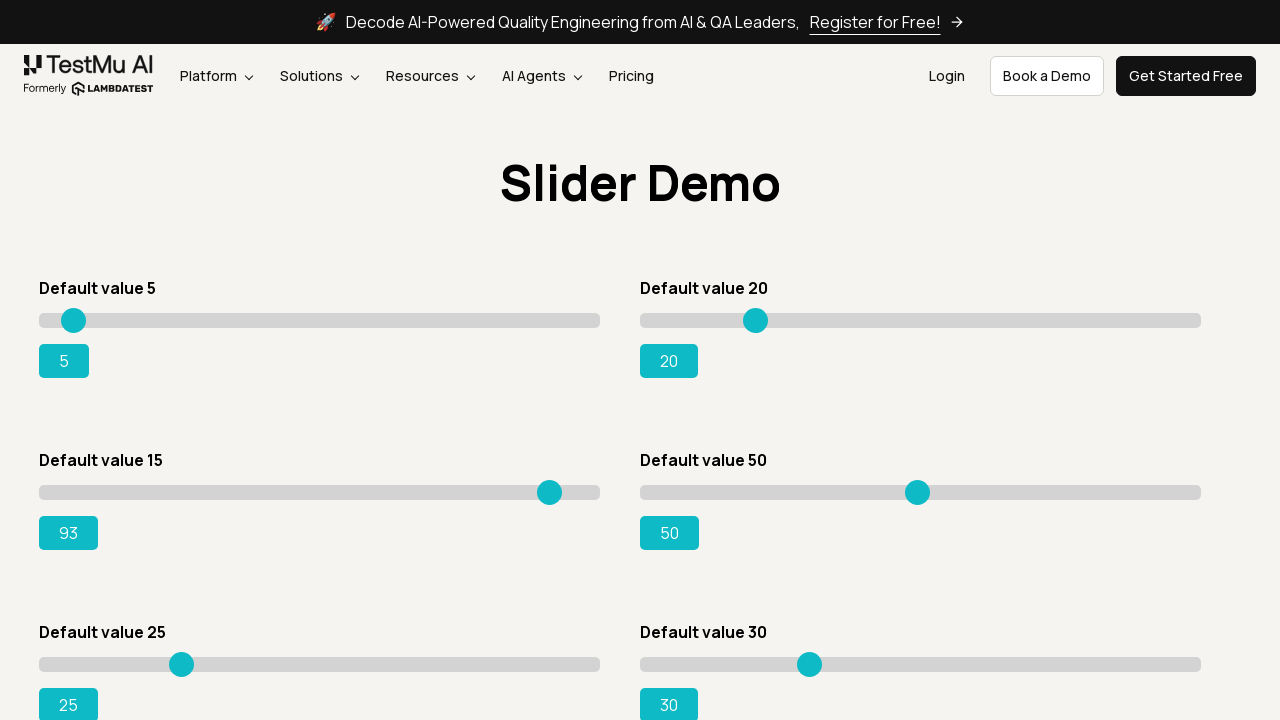

Retrieved updated slider value: 93
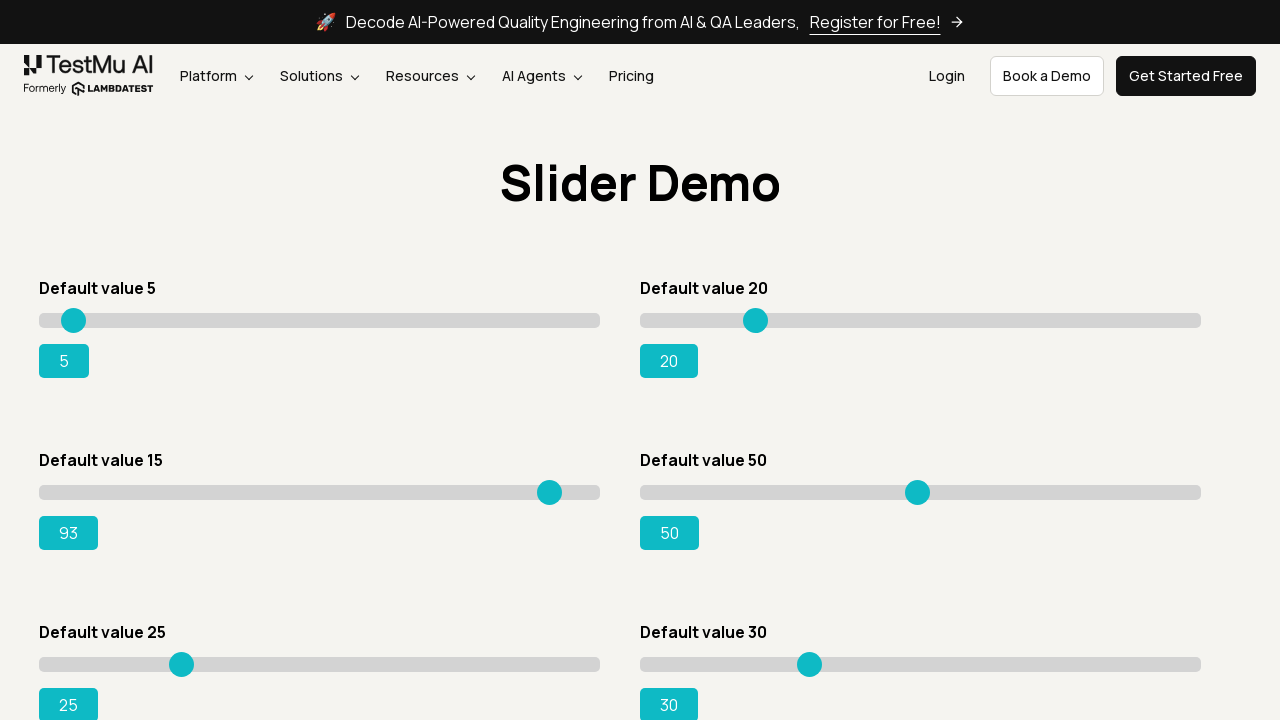

Dragged slider thumb to x position 554 at (554, 485)
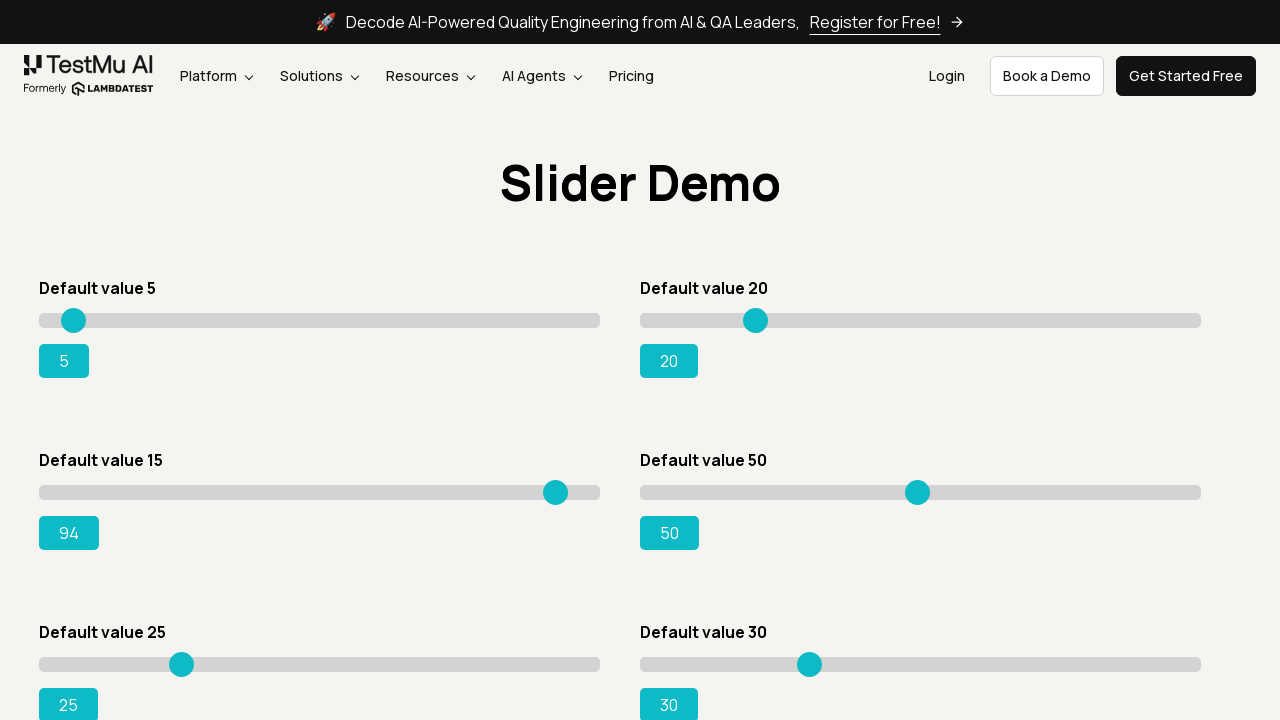

Retrieved updated slider value: 94
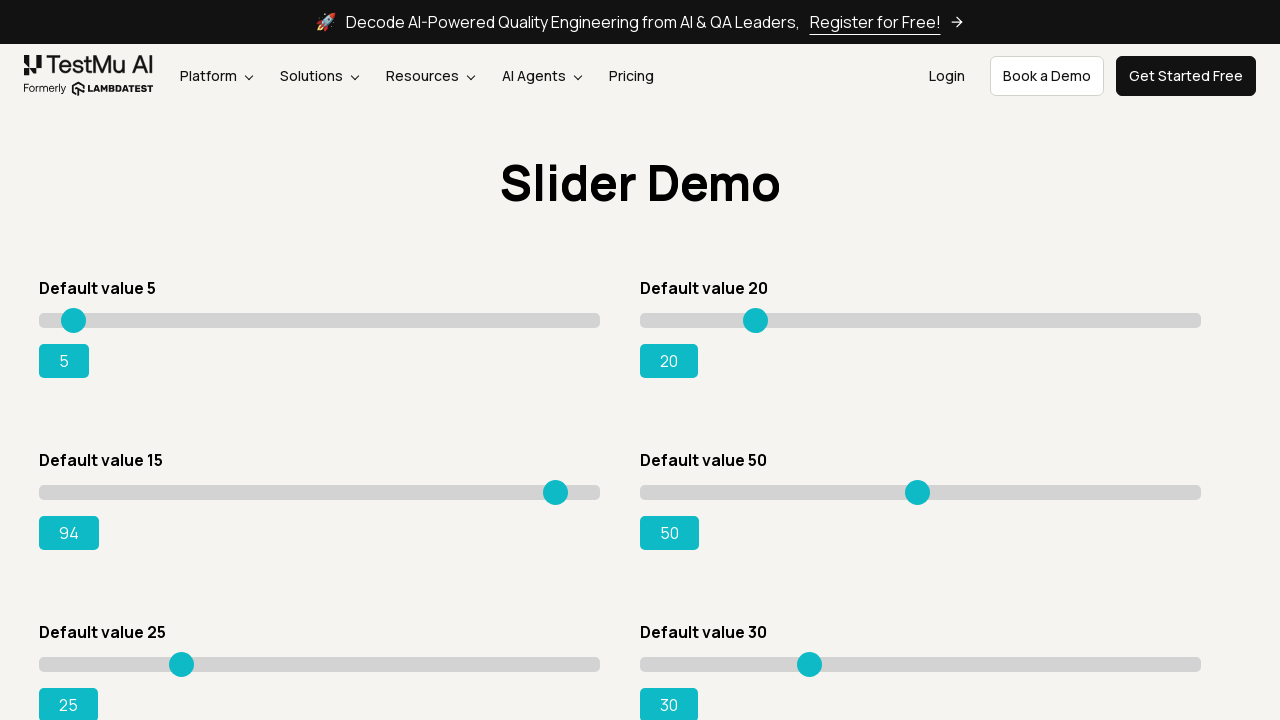

Dragged slider thumb to x position 559 at (559, 485)
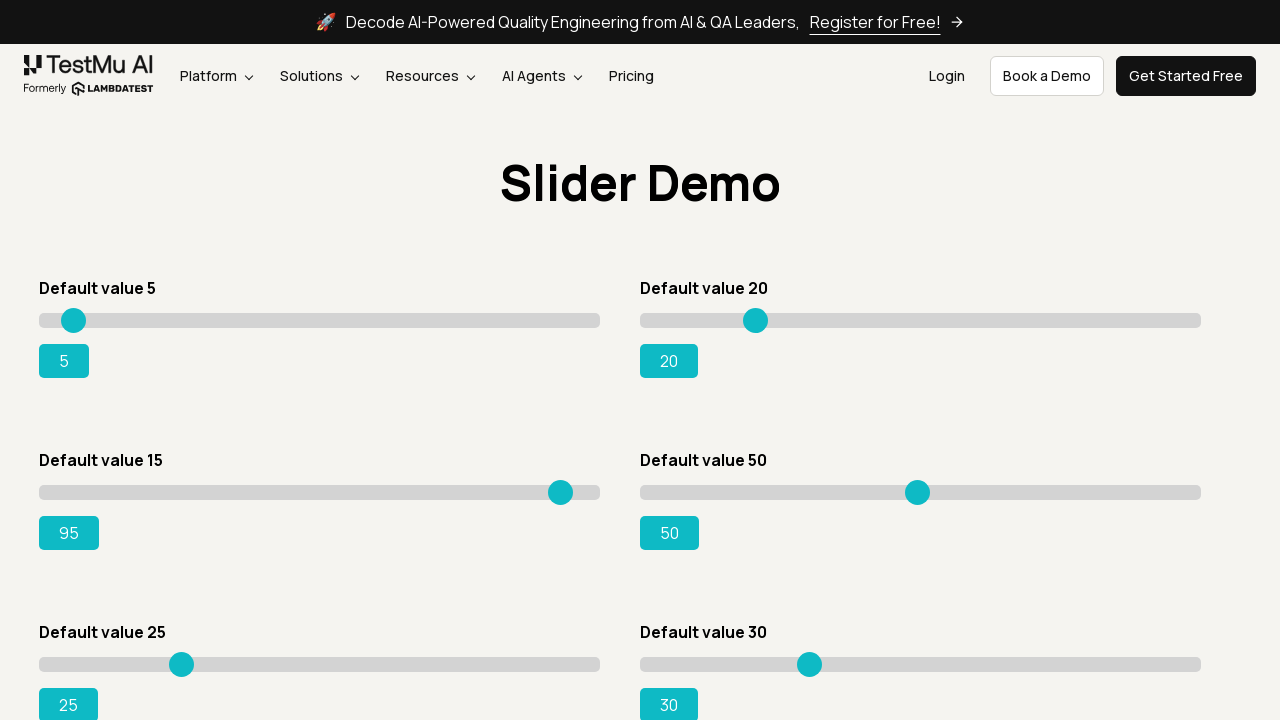

Retrieved updated slider value: 95
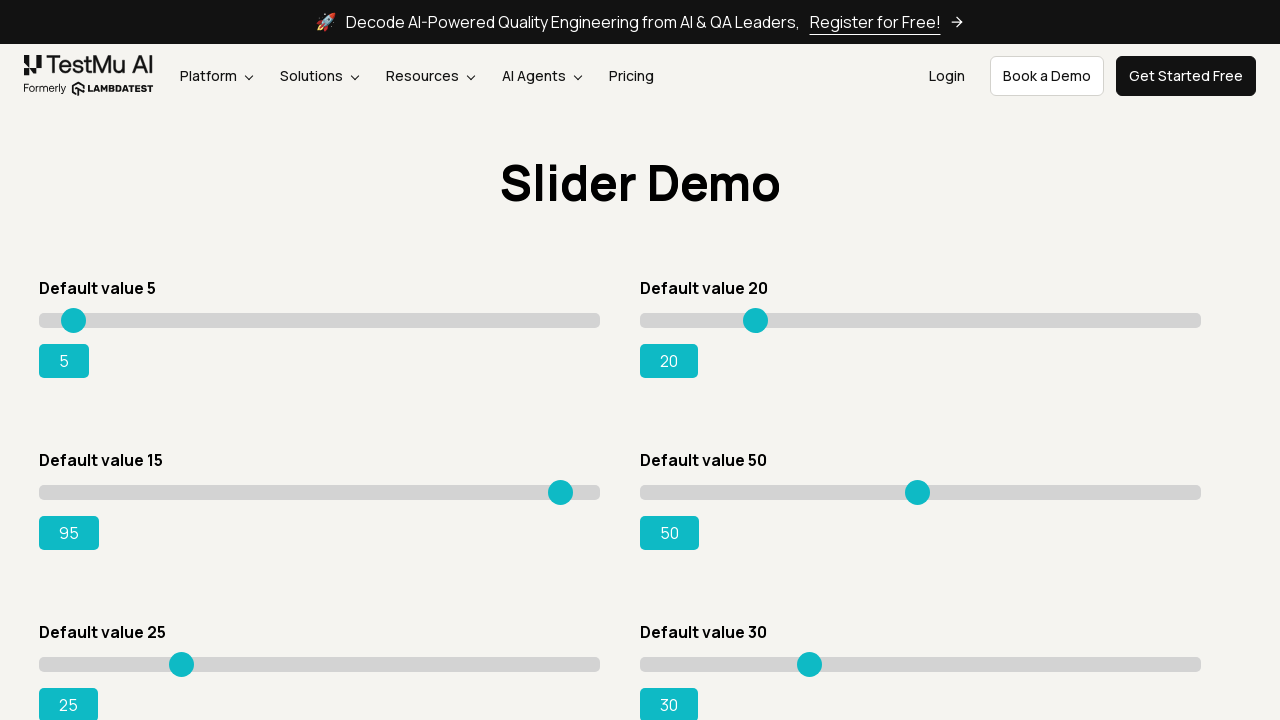

Released mouse button to complete drag operation at (559, 485)
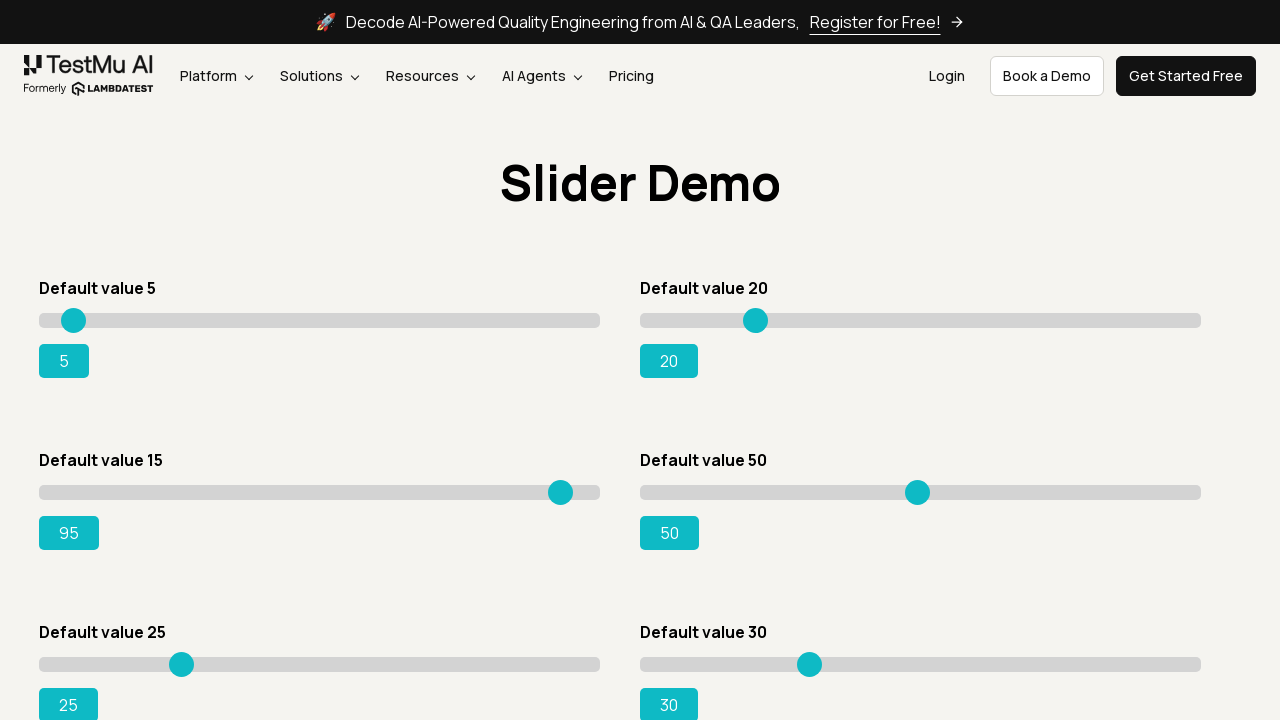

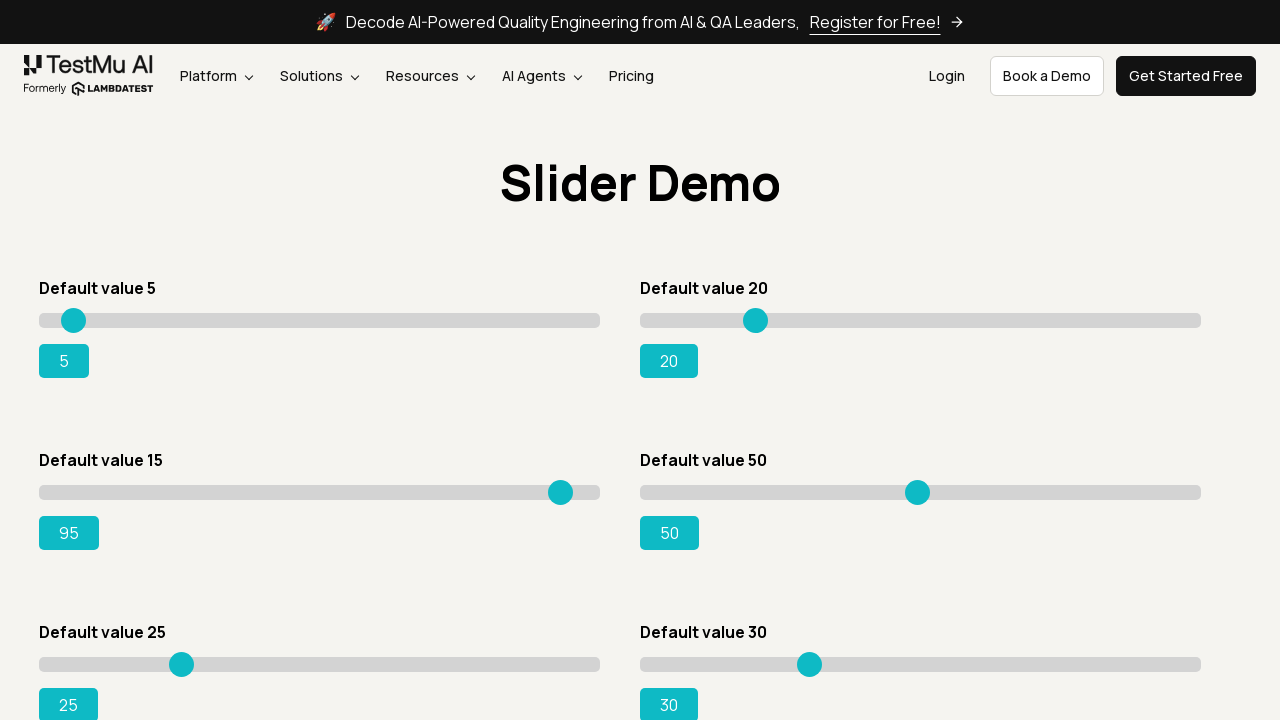